Tests bulk operations on web tables by creating 12 records dynamically and then deleting all of them.

Starting URL: https://demoqa.com/

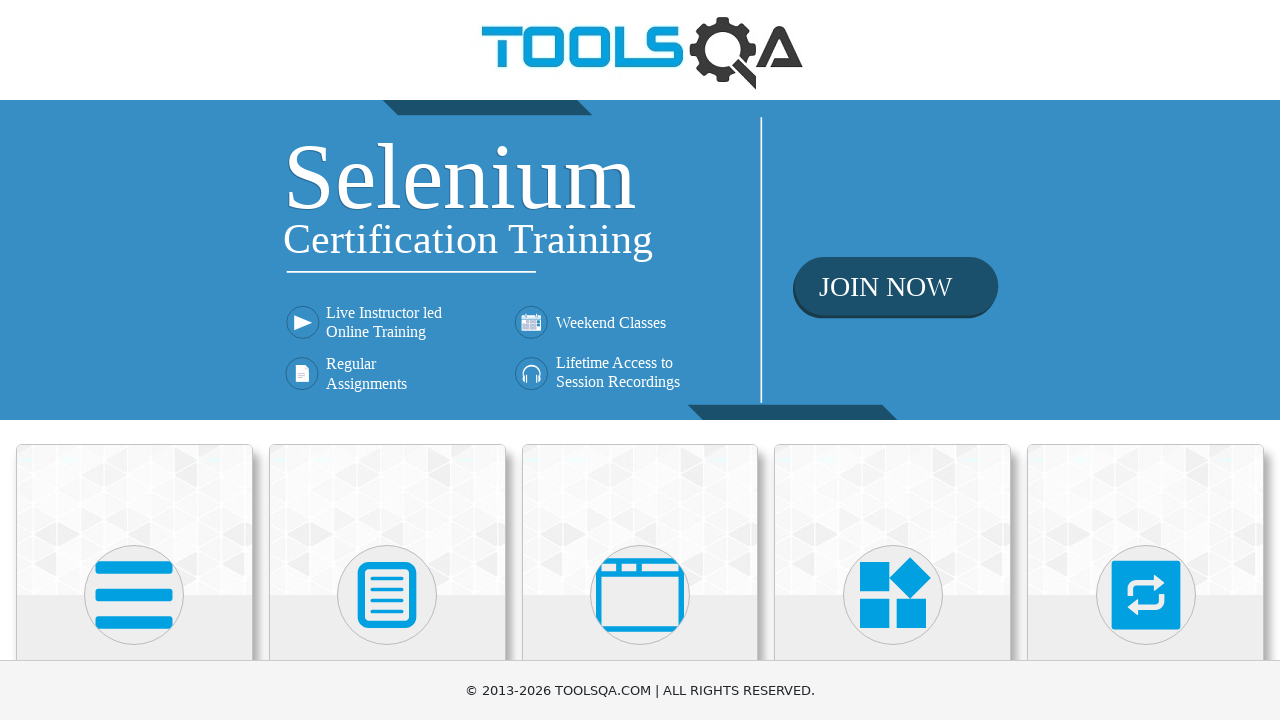

Clicked on Elements menu at (134, 360) on xpath=//h5[text()='Elements']
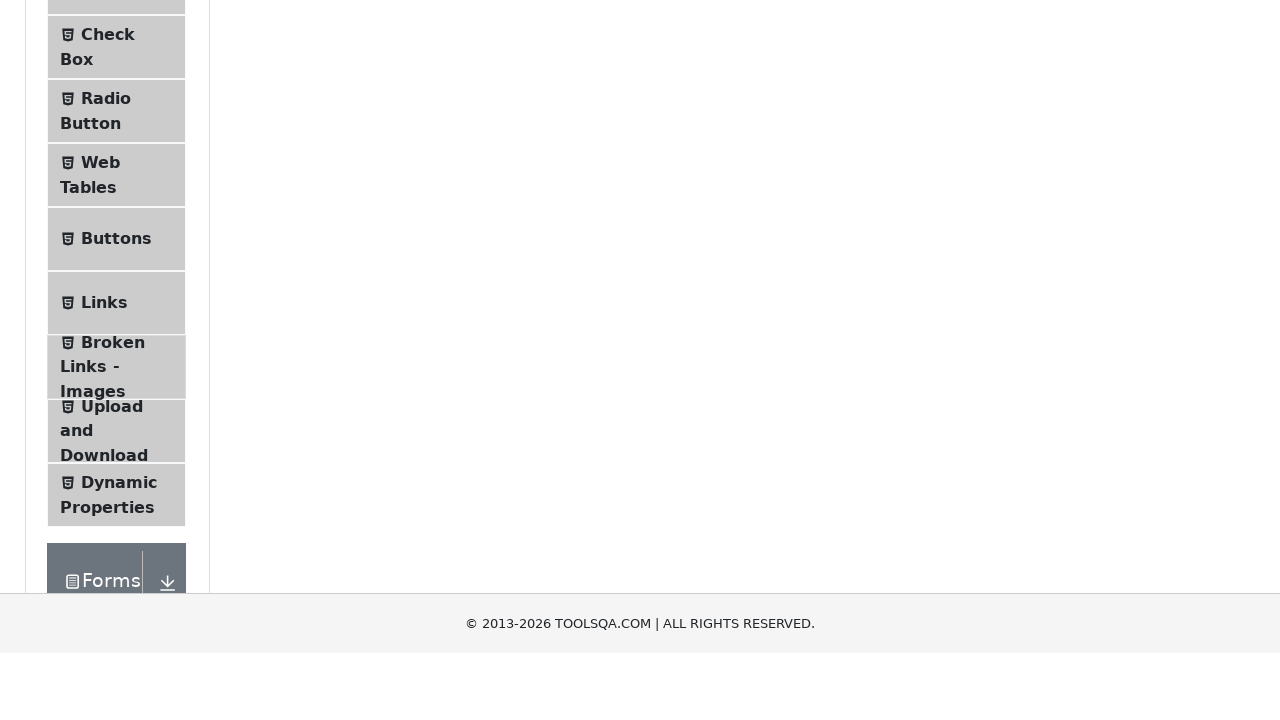

Waited for Elements menu to load
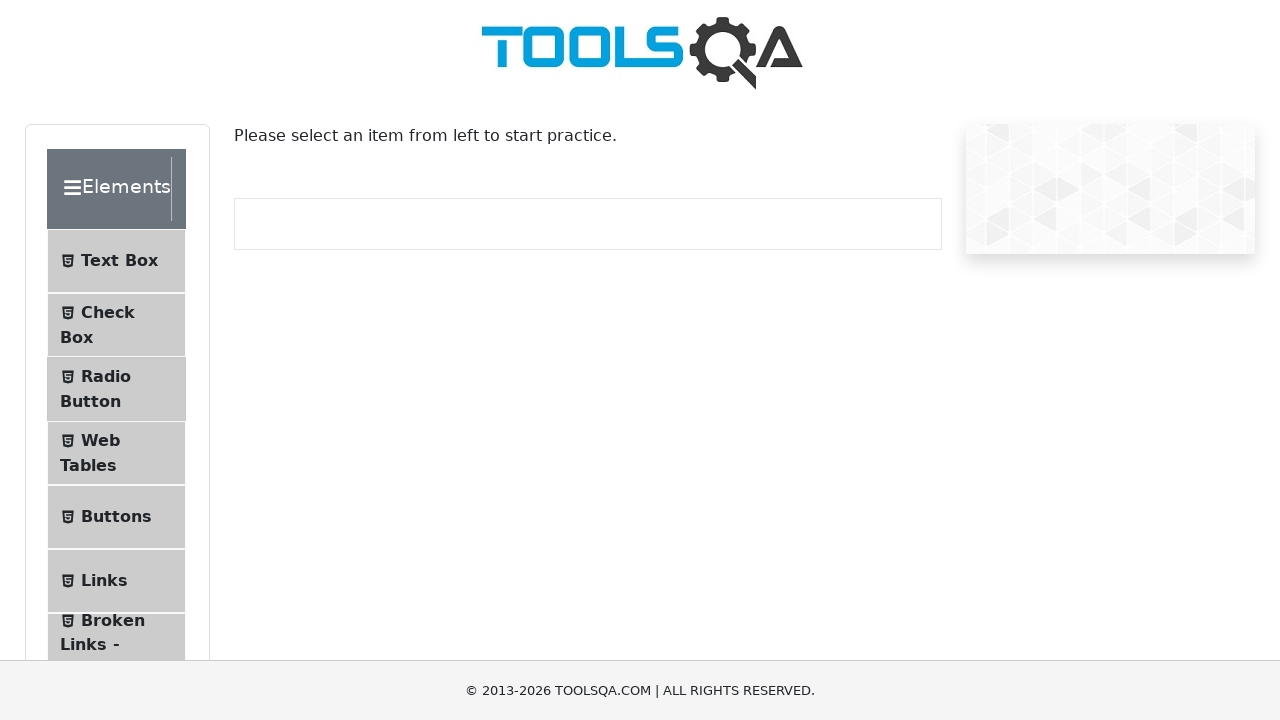

Clicked on Web Tables submenu at (100, 440) on xpath=//span[text()='Web Tables']
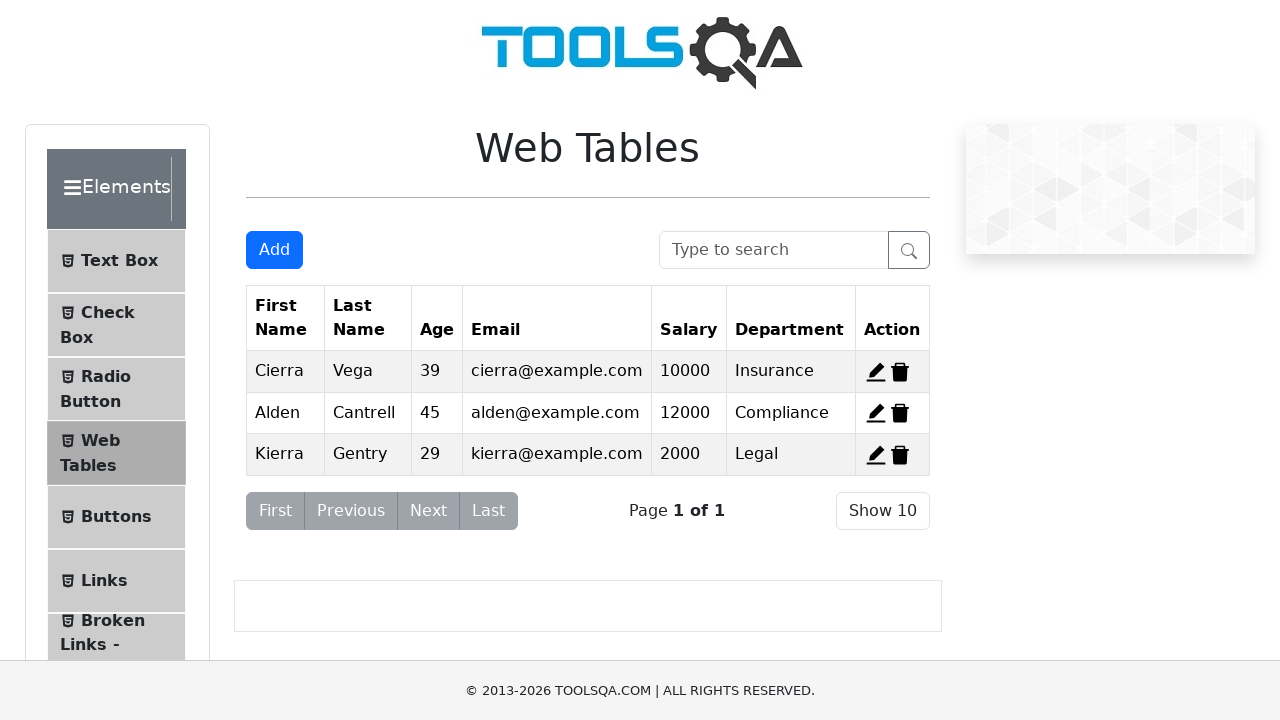

Waited for Web Tables page to load
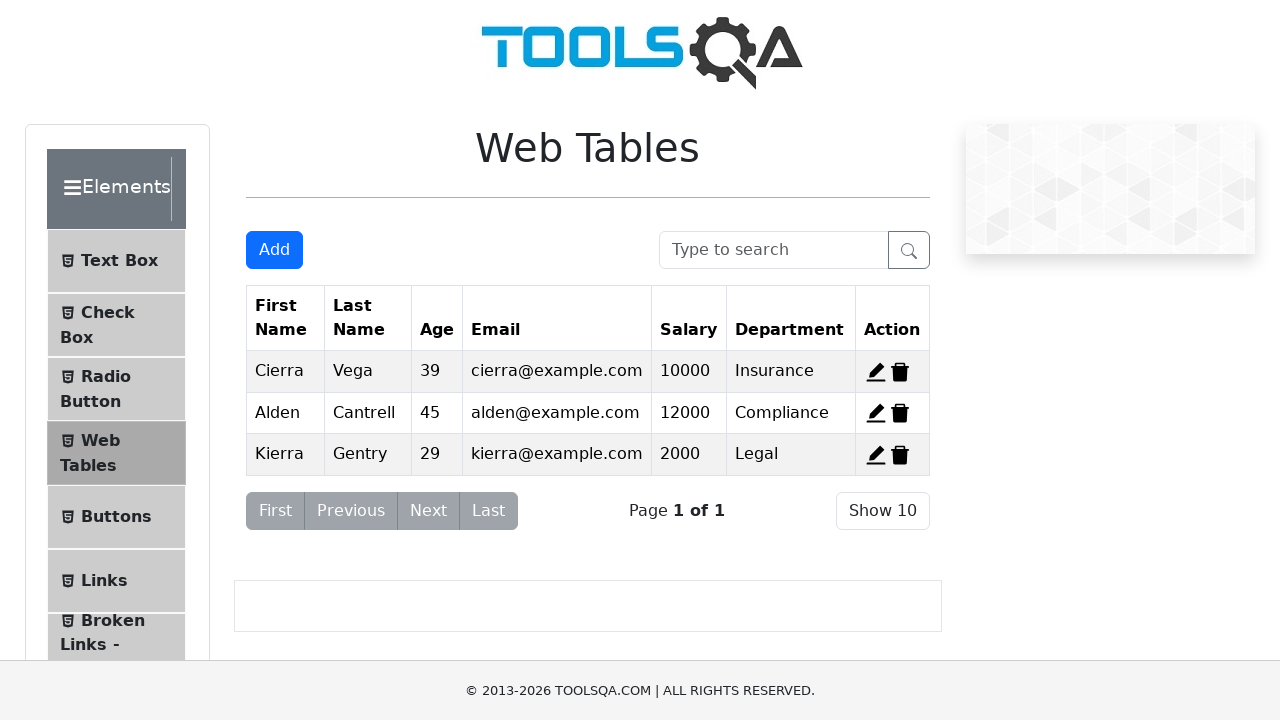

Clicked add new record button (record 1/12) at (274, 250) on #addNewRecordButton
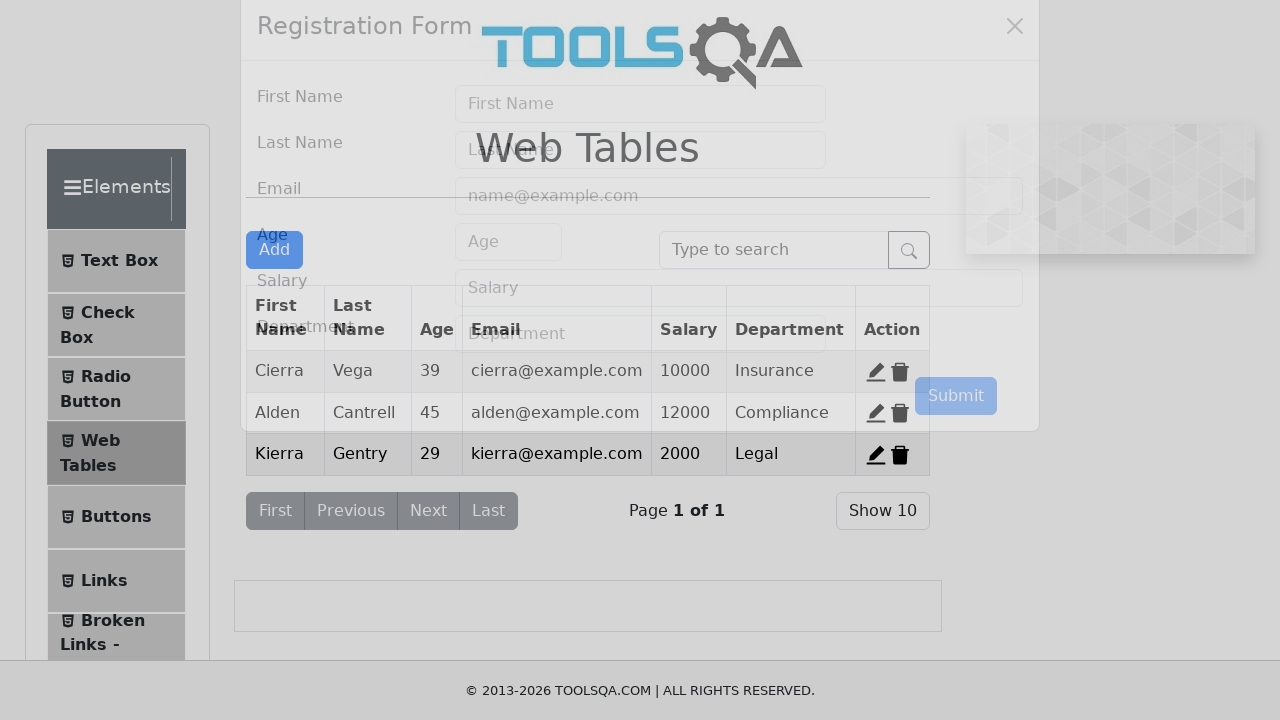

User form appeared
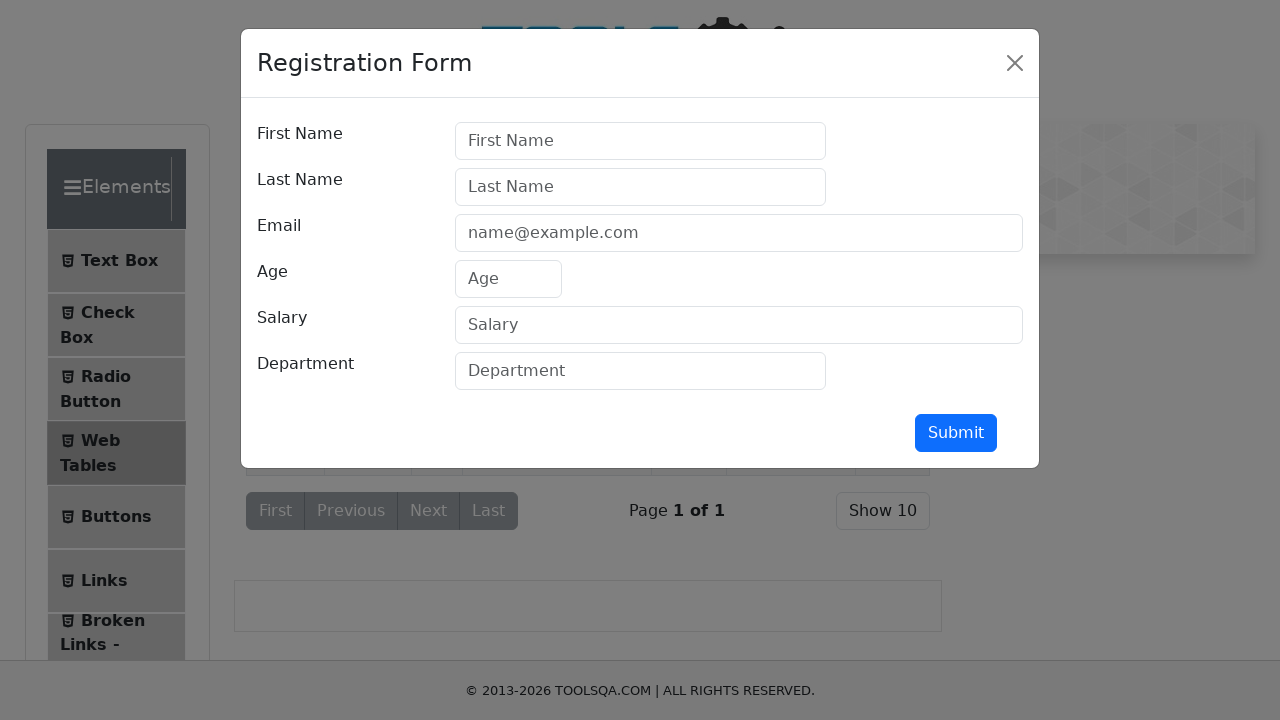

Filled first name with 'User0' on #firstName
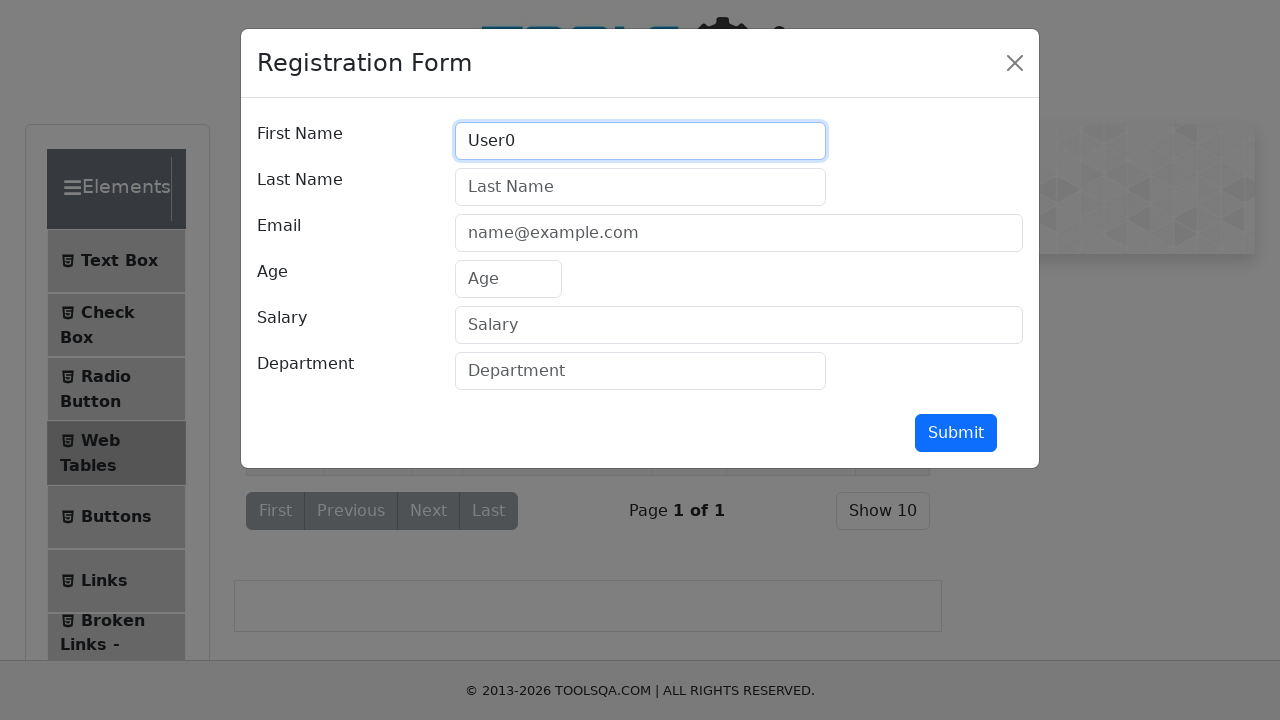

Filled last name with 'Auto' on #lastName
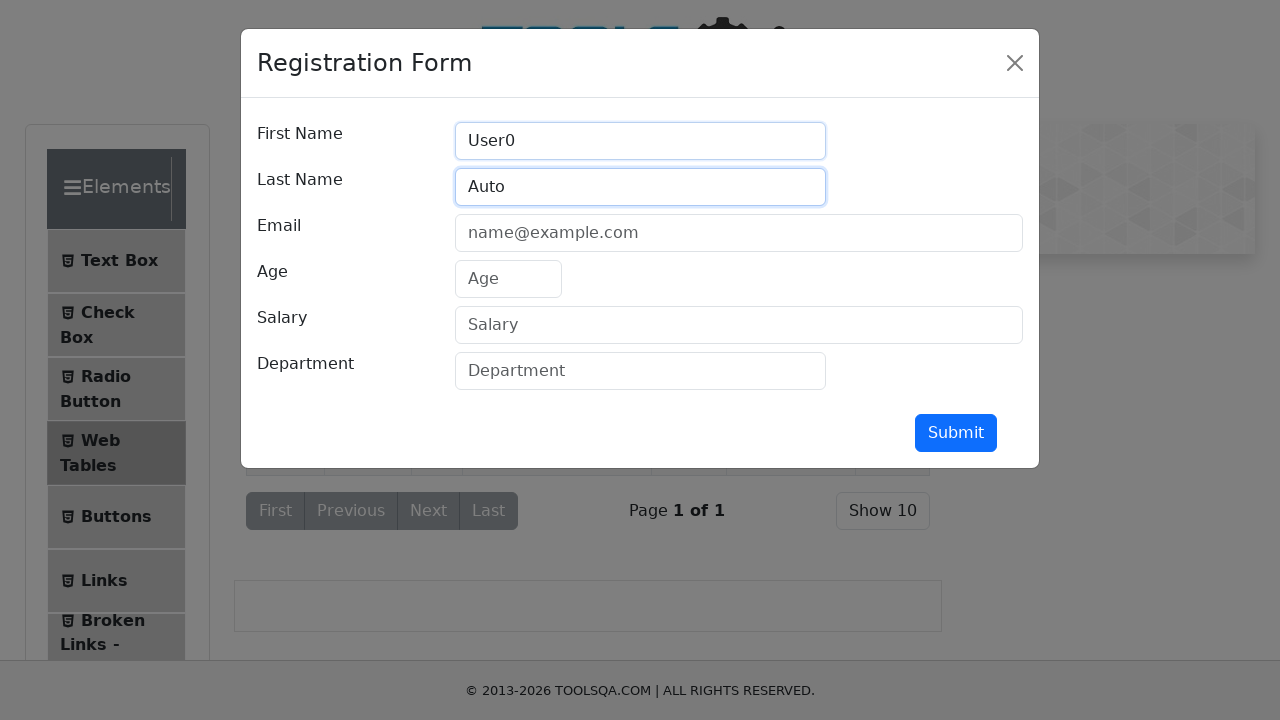

Filled email with 'user0@mail.com' on #userEmail
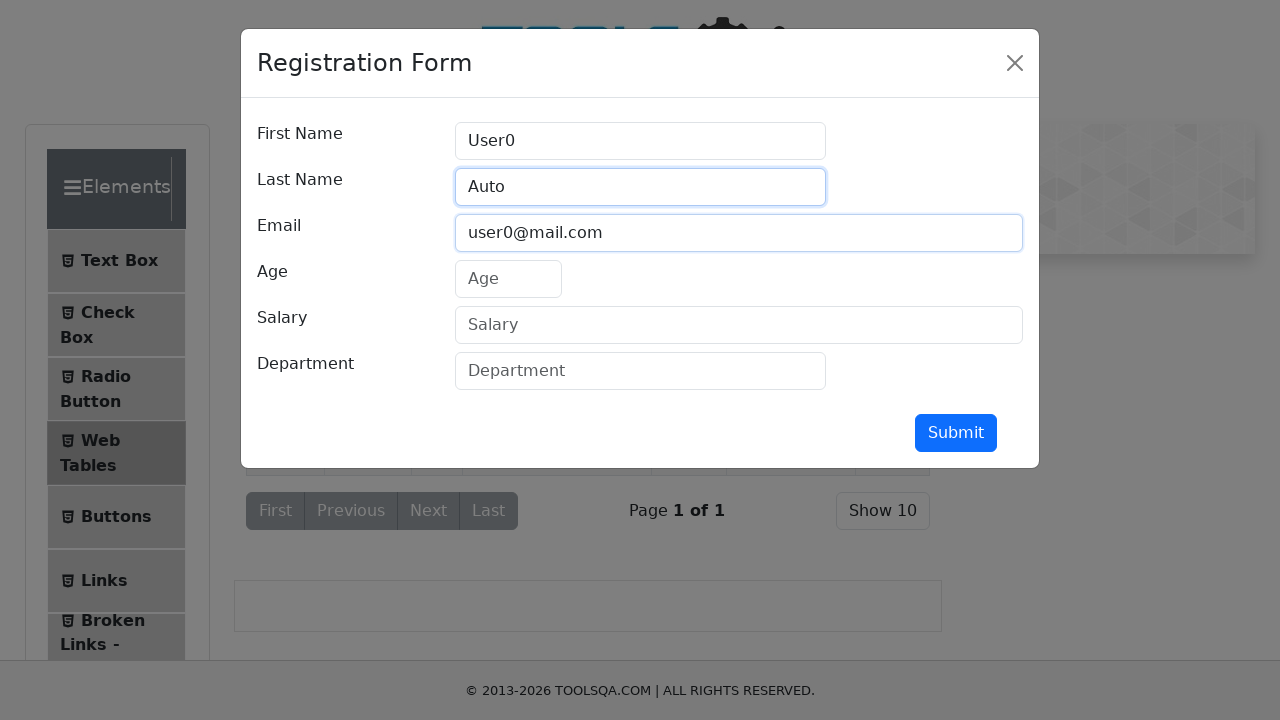

Filled age with '20' on #age
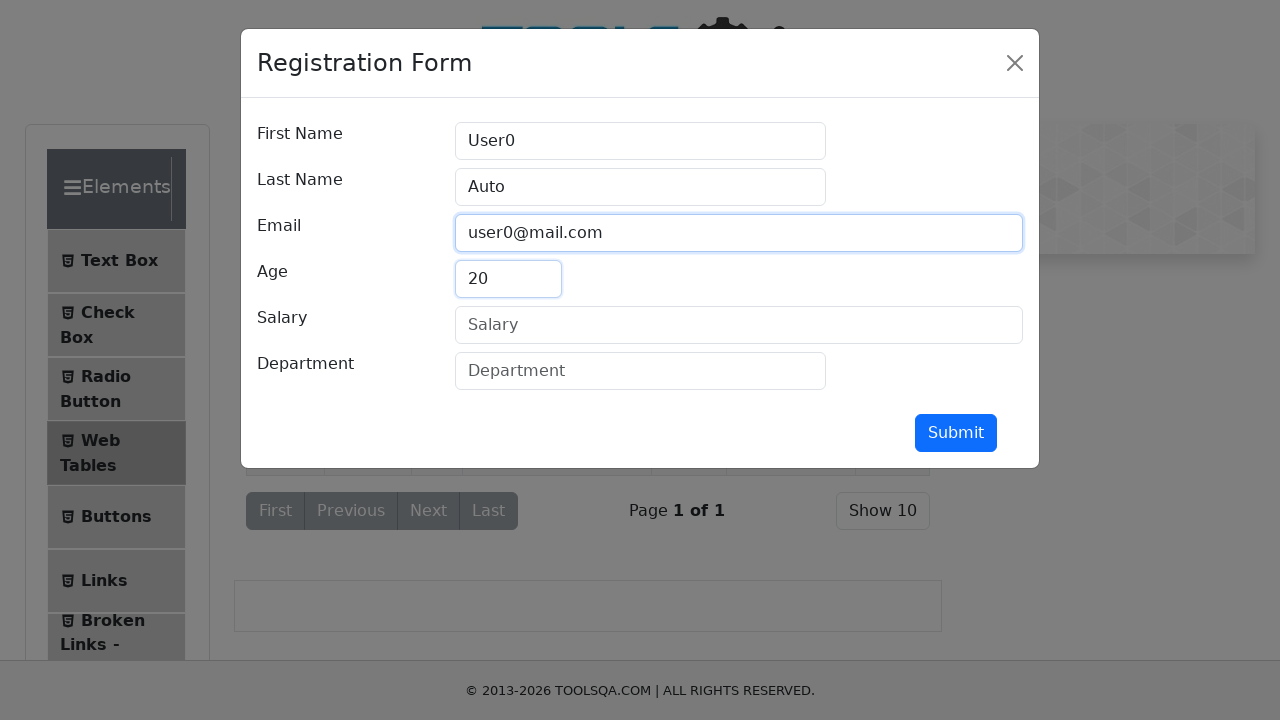

Filled salary with '1000' on #salary
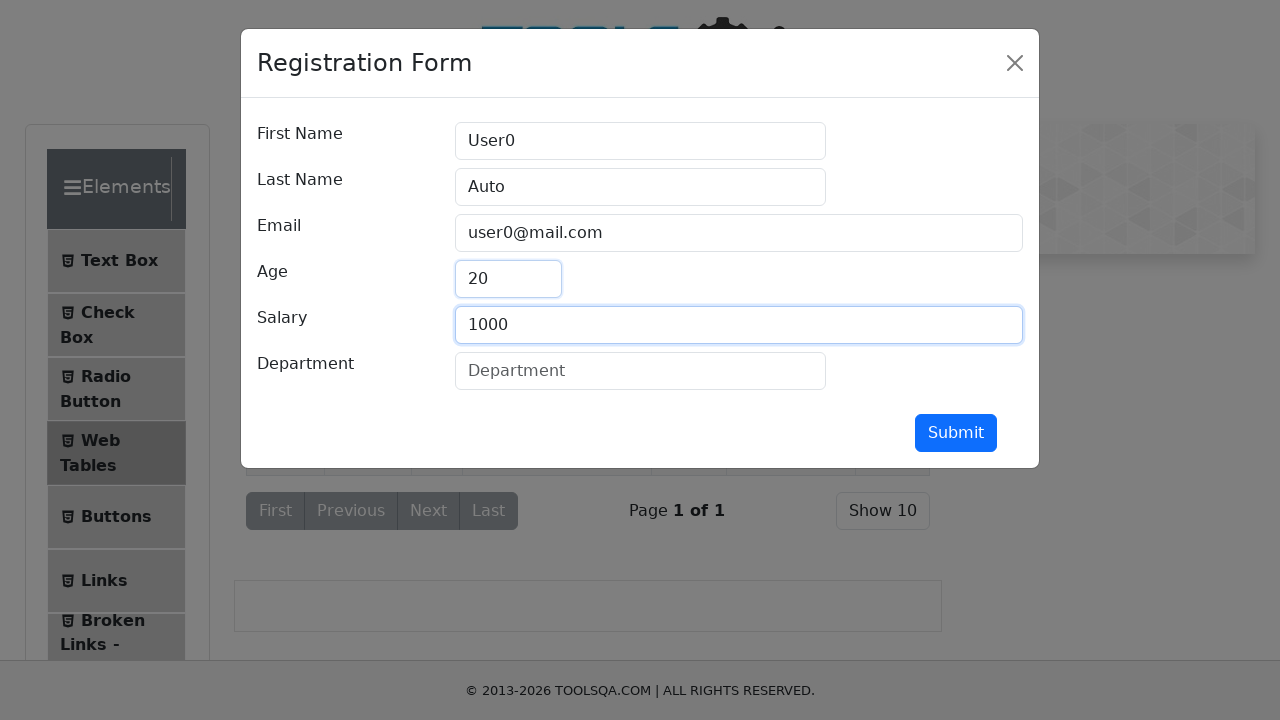

Filled department with 'IT' on #department
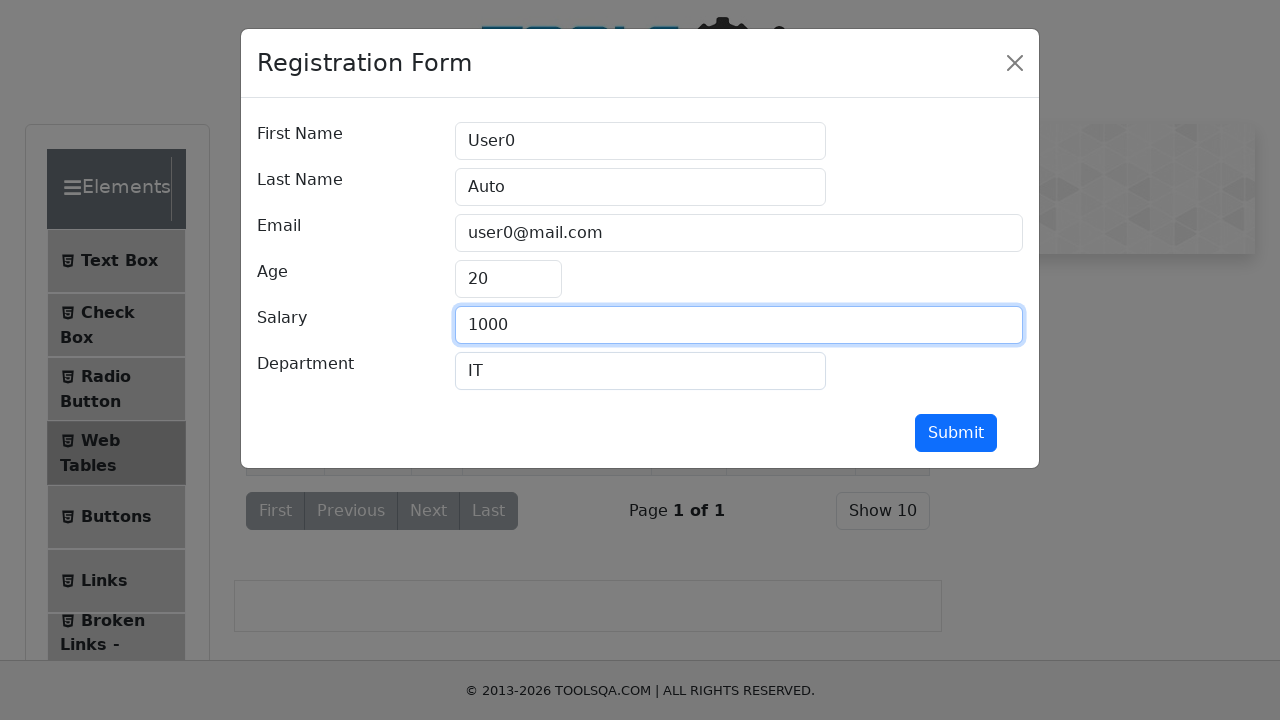

Submitted record 1/12 at (956, 433) on #submit
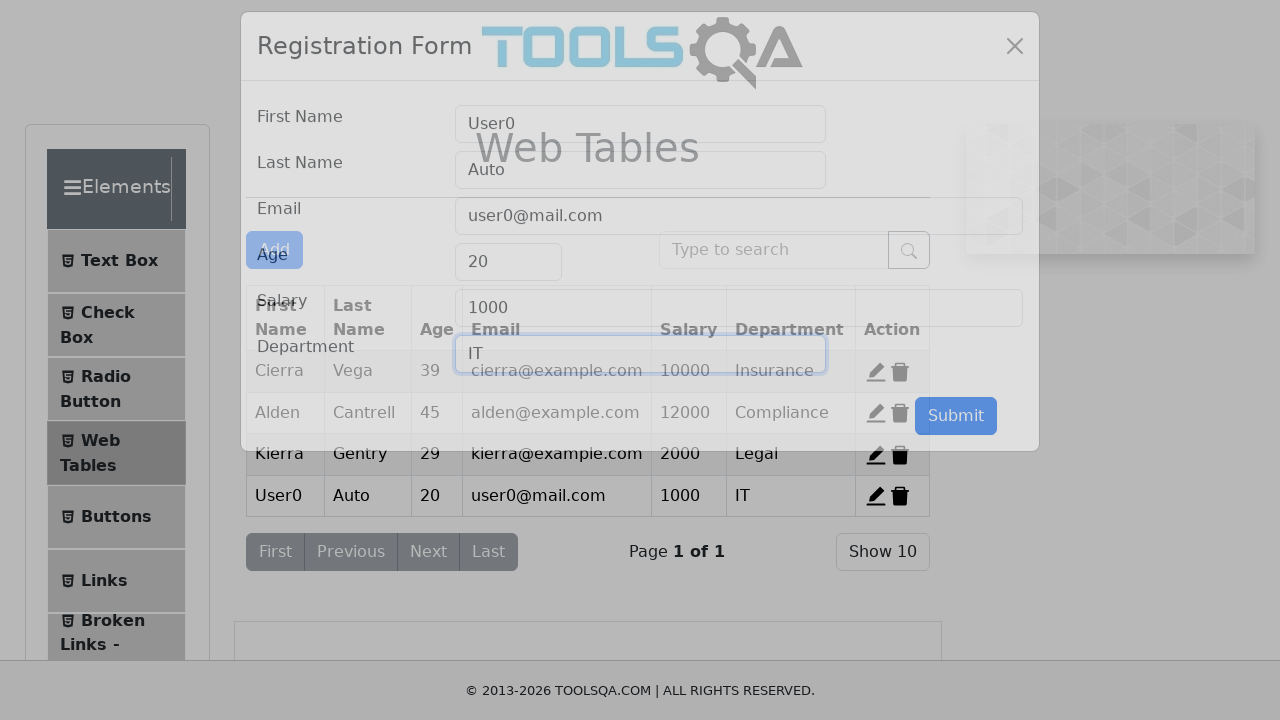

Record 1 created and added to table
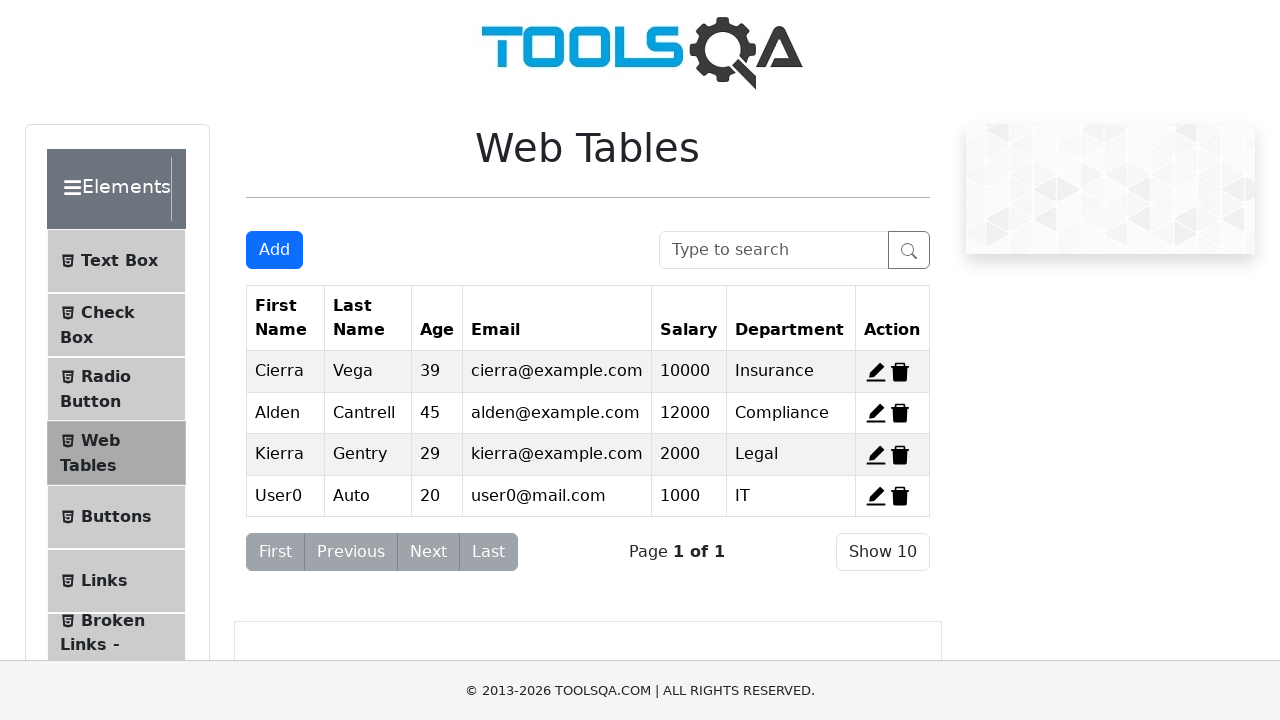

Clicked add new record button (record 2/12) at (274, 250) on #addNewRecordButton
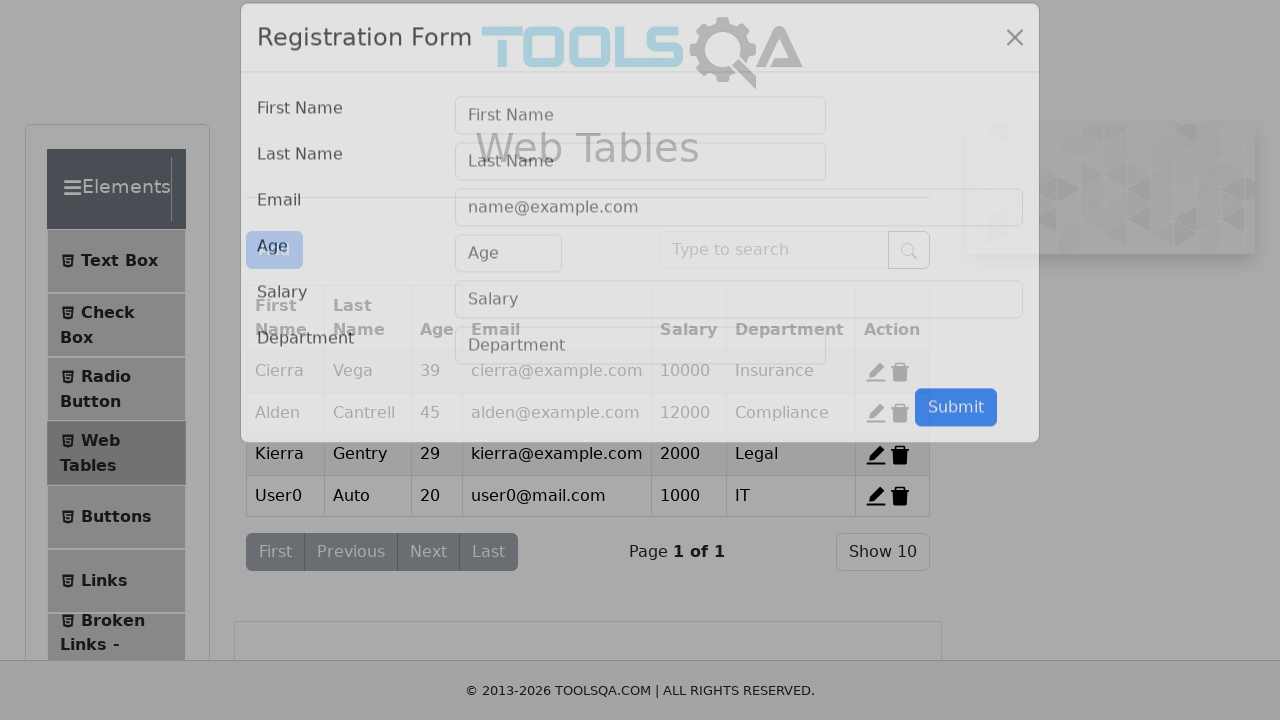

User form appeared
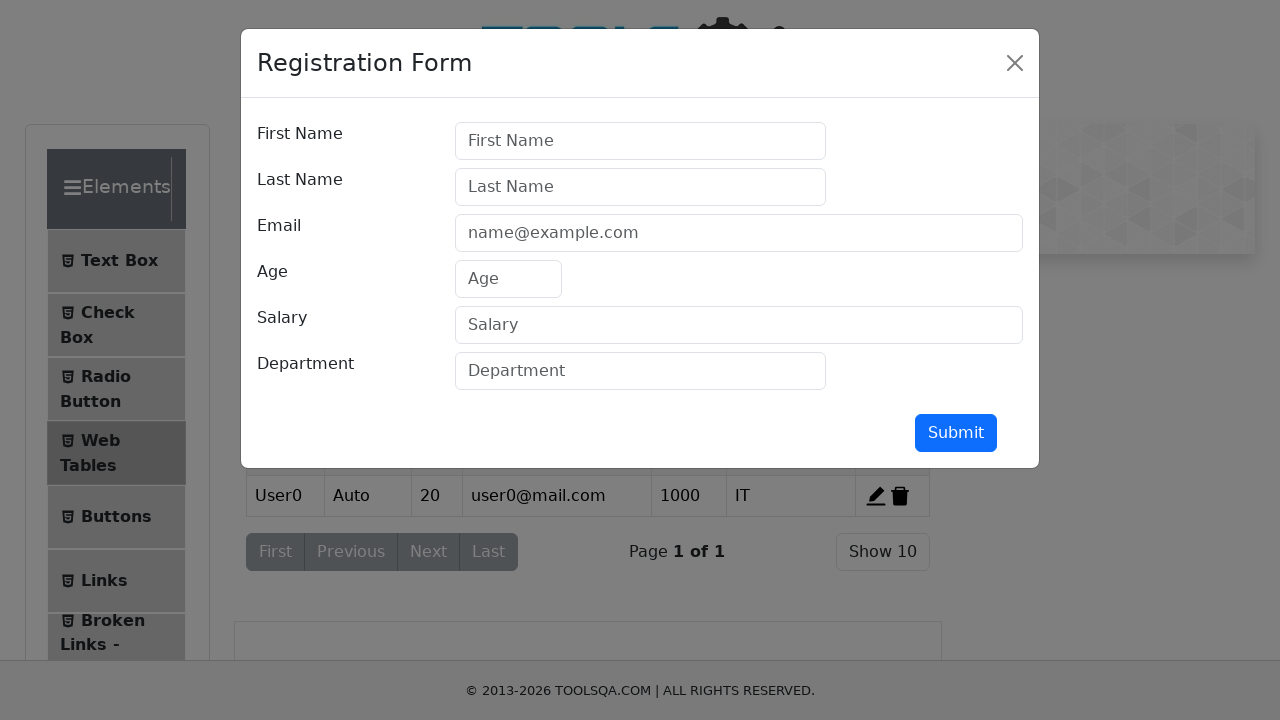

Filled first name with 'User1' on #firstName
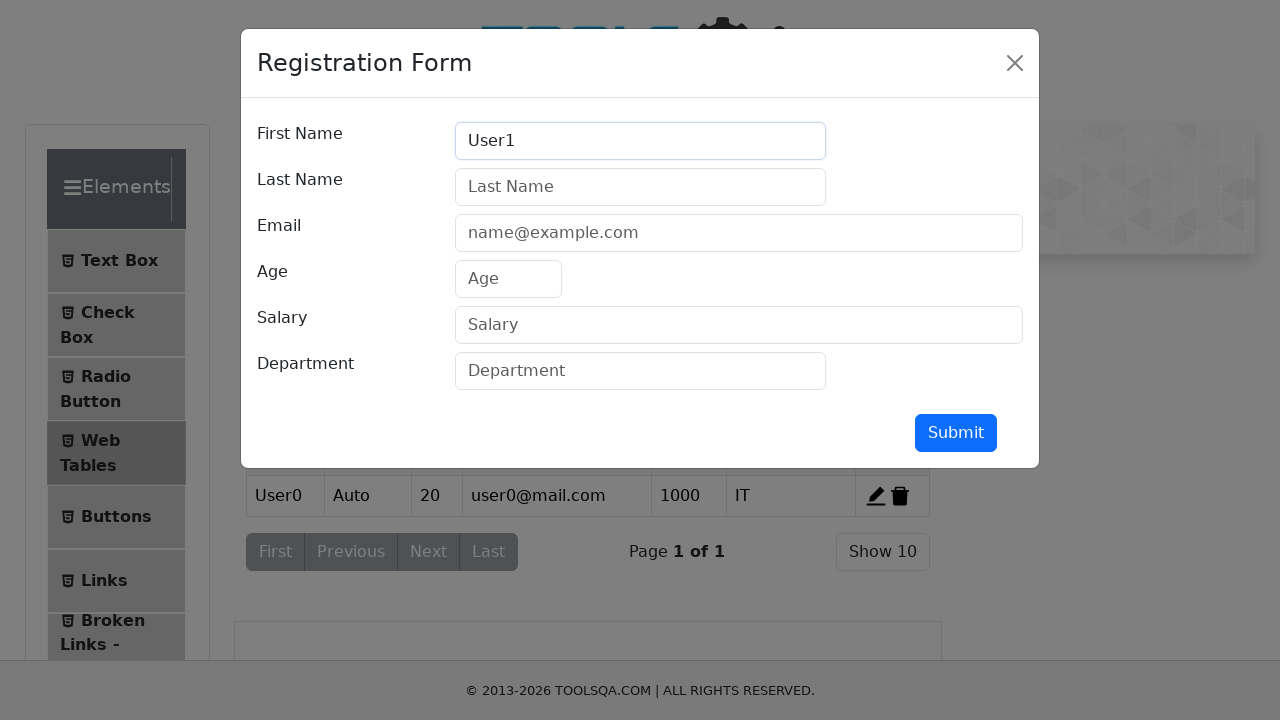

Filled last name with 'Auto' on #lastName
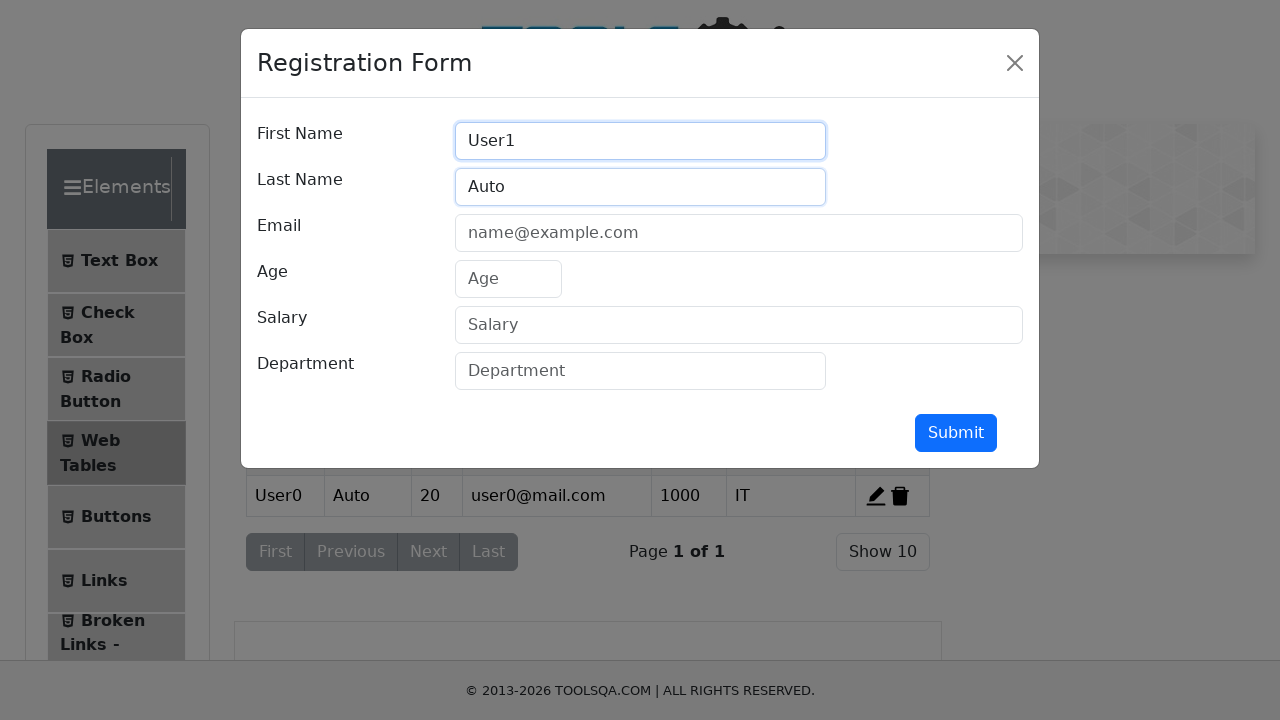

Filled email with 'user1@mail.com' on #userEmail
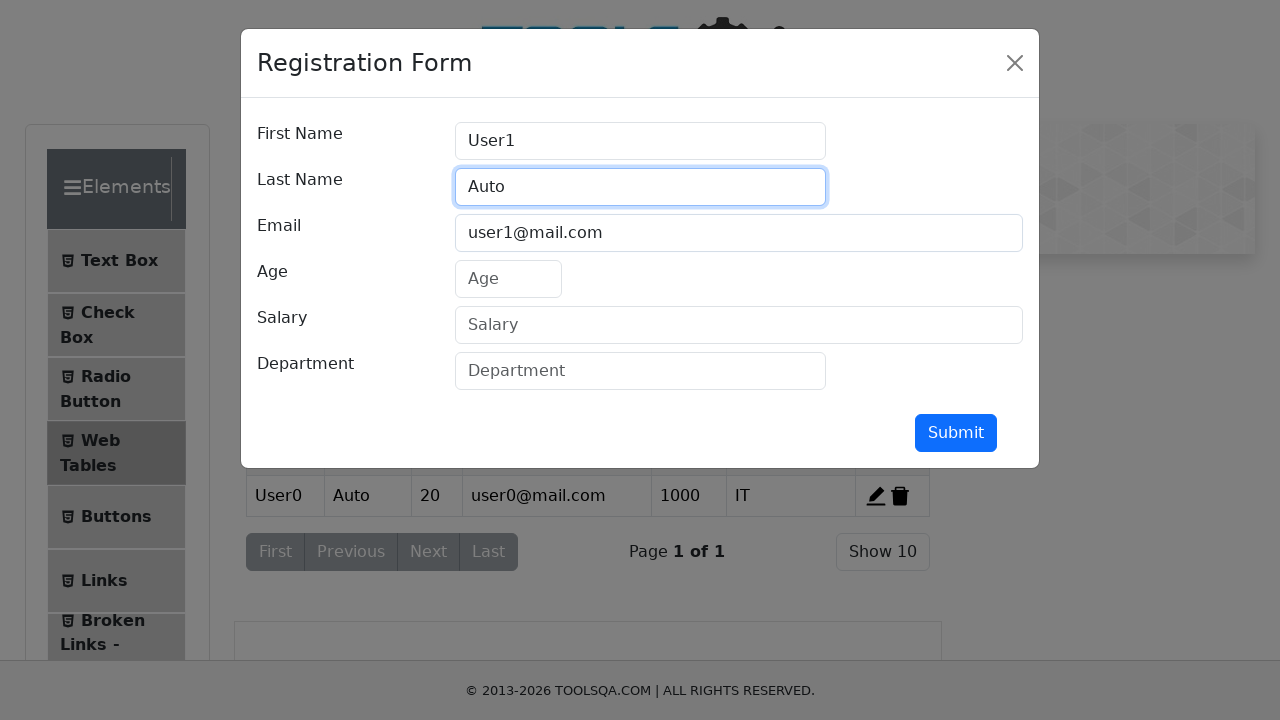

Filled age with '21' on #age
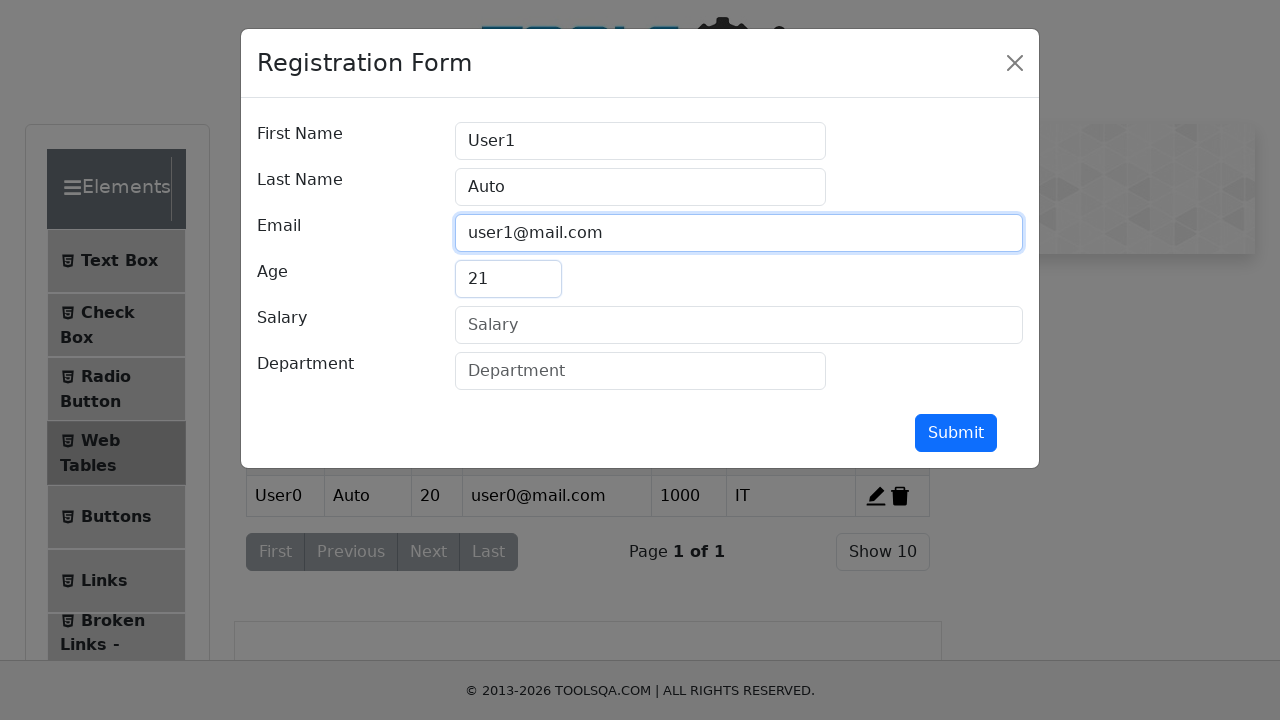

Filled salary with '1001' on #salary
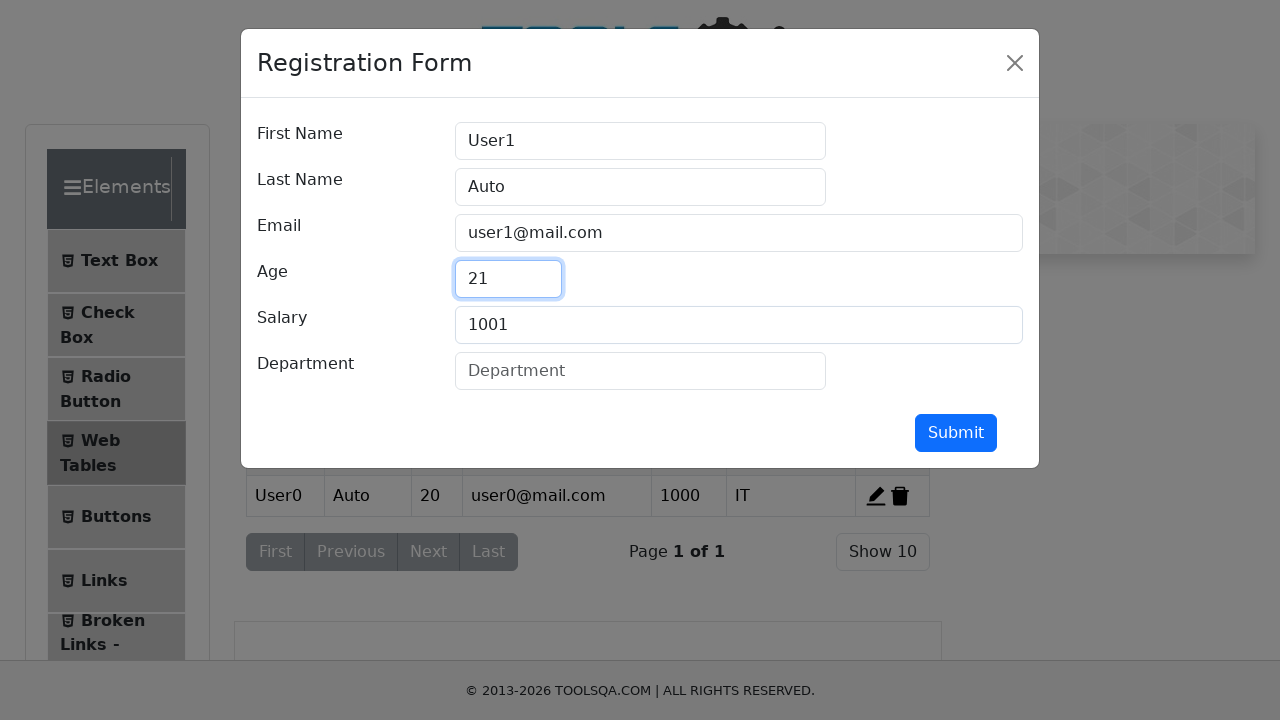

Filled department with 'IT' on #department
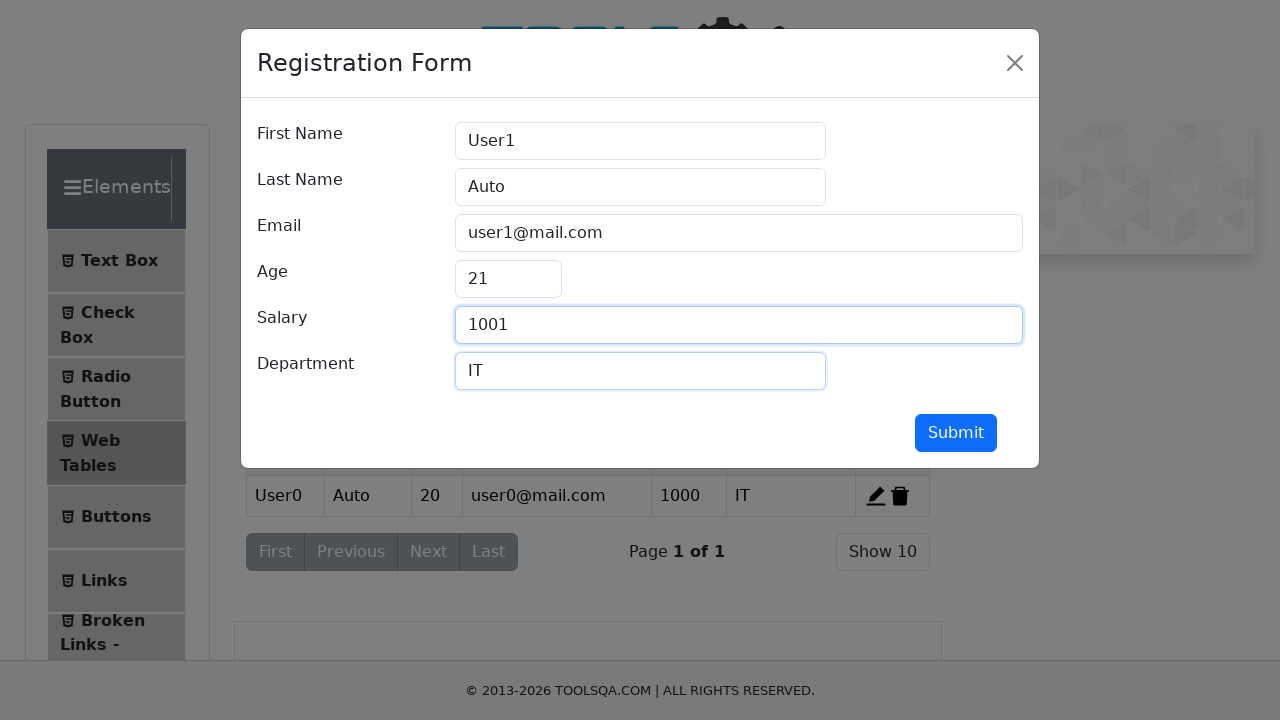

Submitted record 2/12 at (956, 433) on #submit
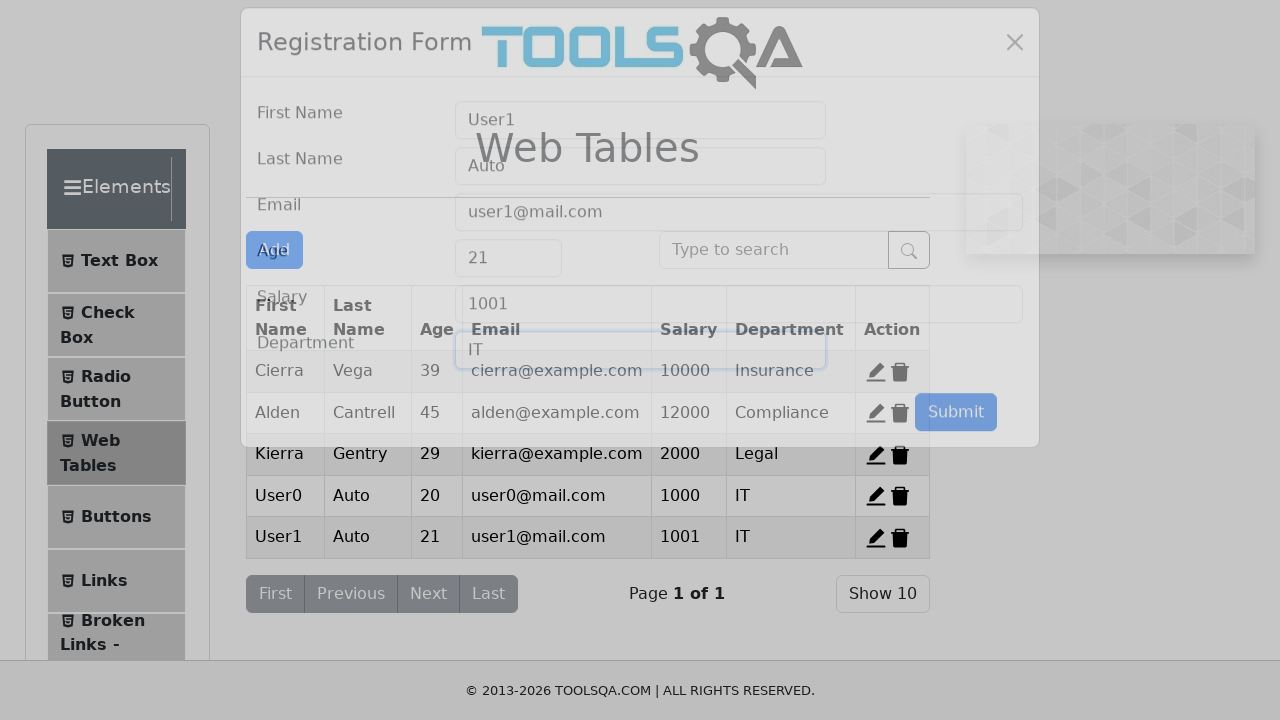

Record 2 created and added to table
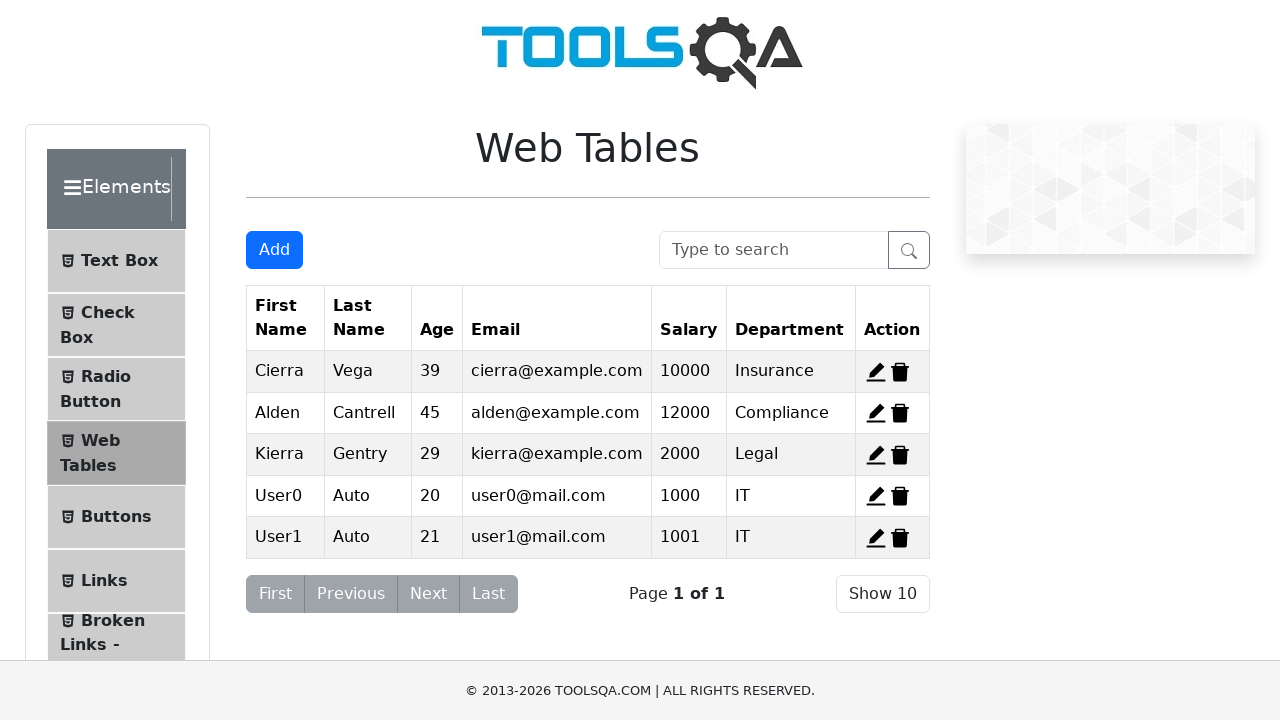

Clicked add new record button (record 3/12) at (274, 250) on #addNewRecordButton
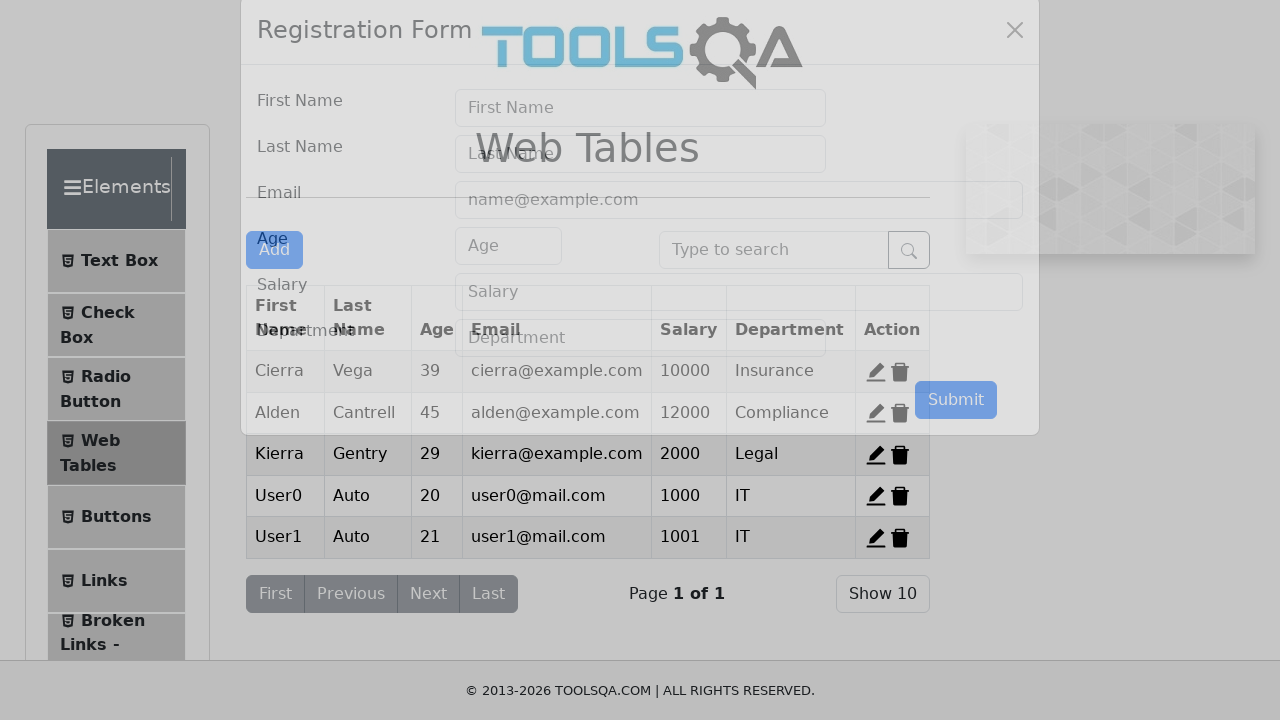

User form appeared
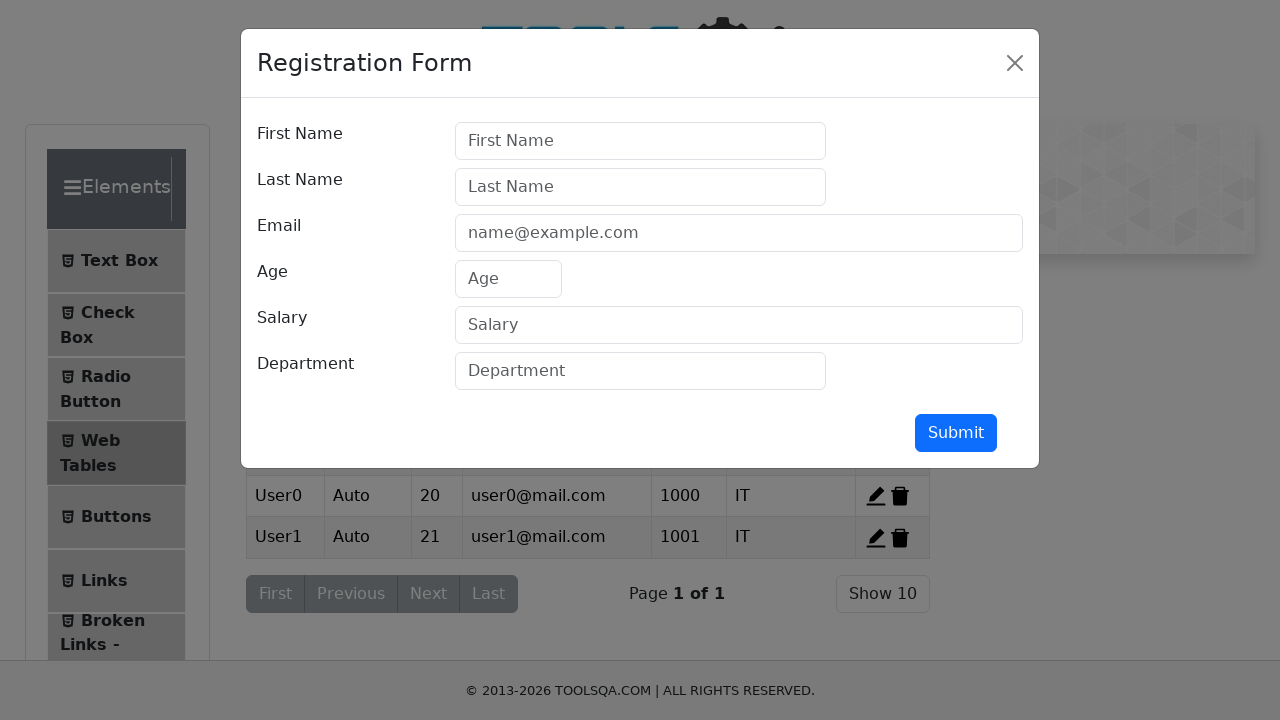

Filled first name with 'User2' on #firstName
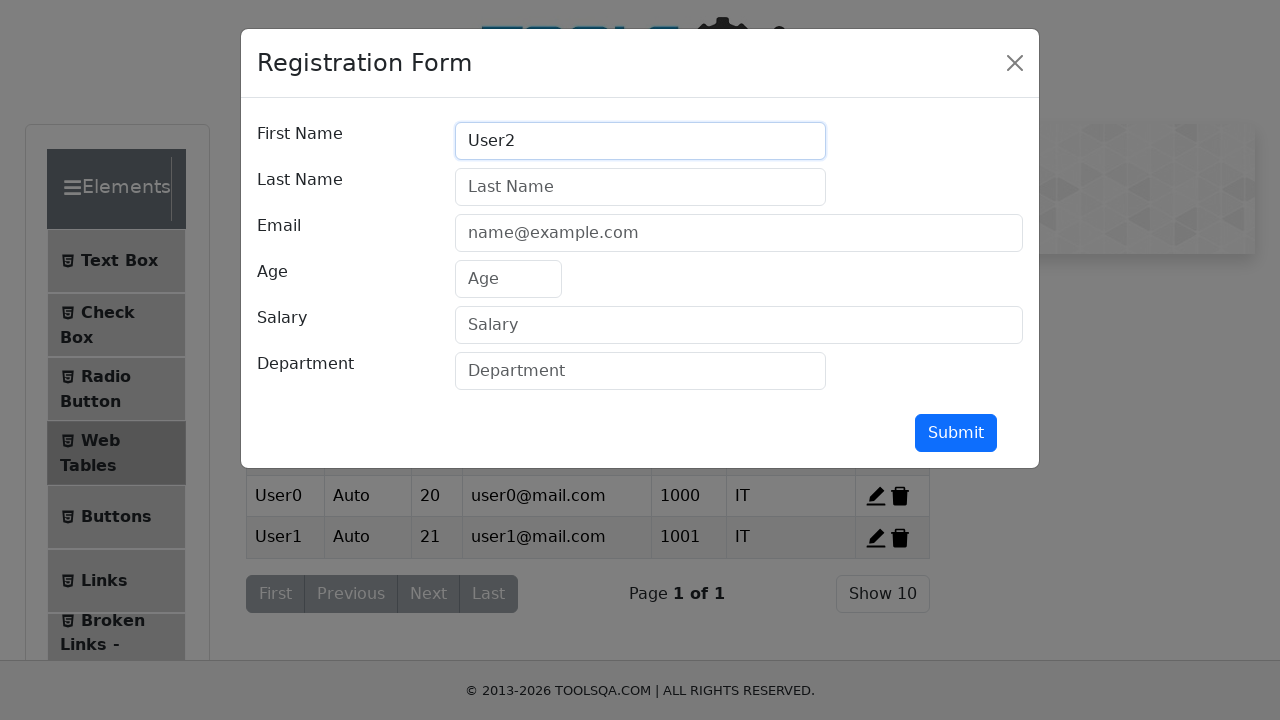

Filled last name with 'Auto' on #lastName
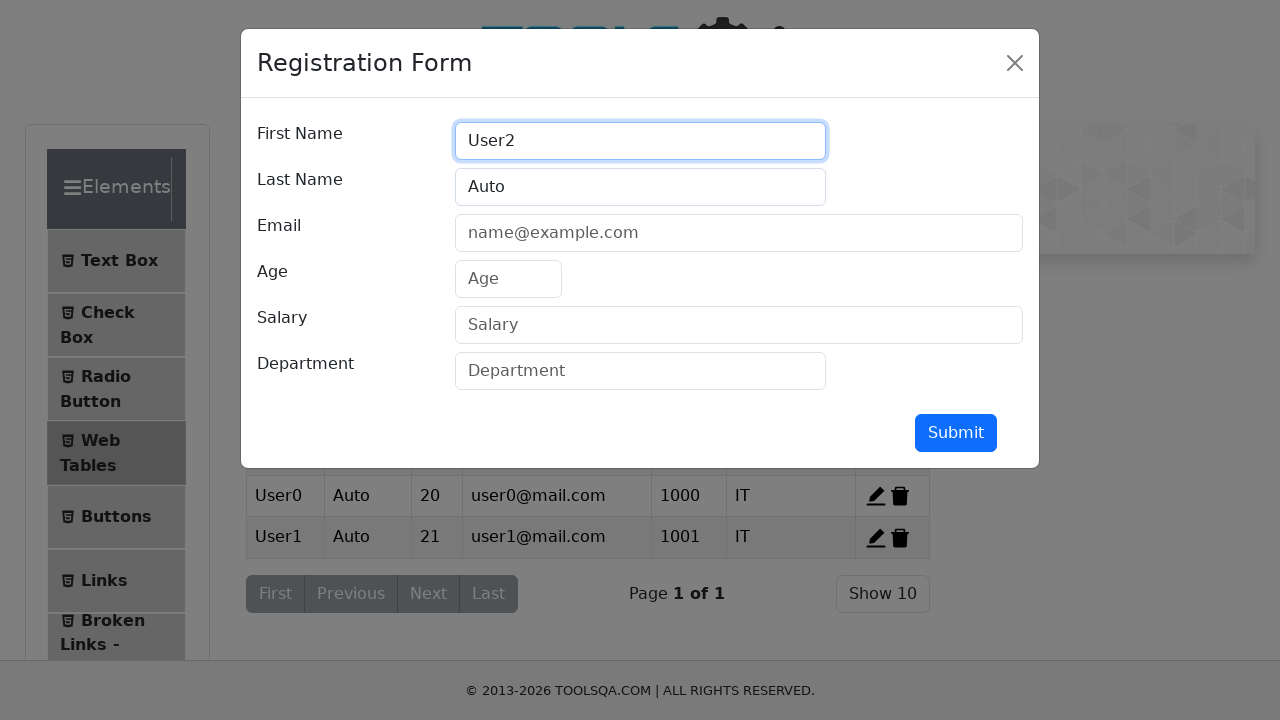

Filled email with 'user2@mail.com' on #userEmail
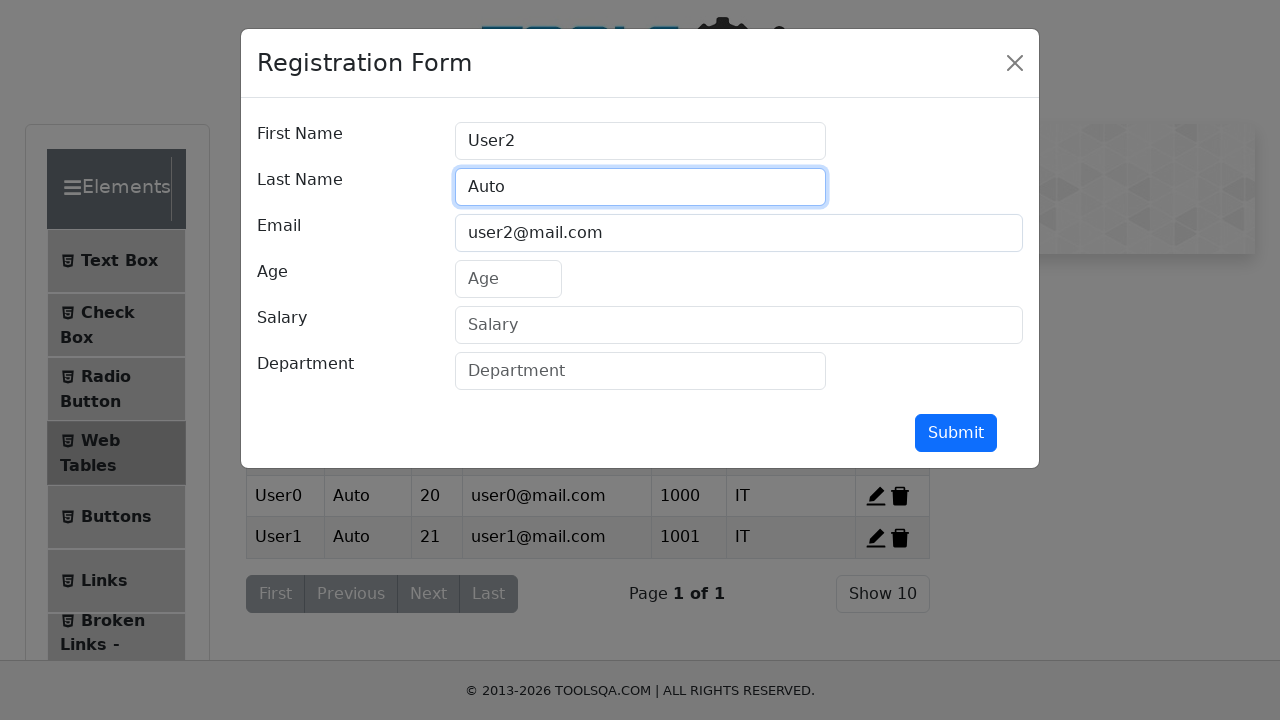

Filled age with '22' on #age
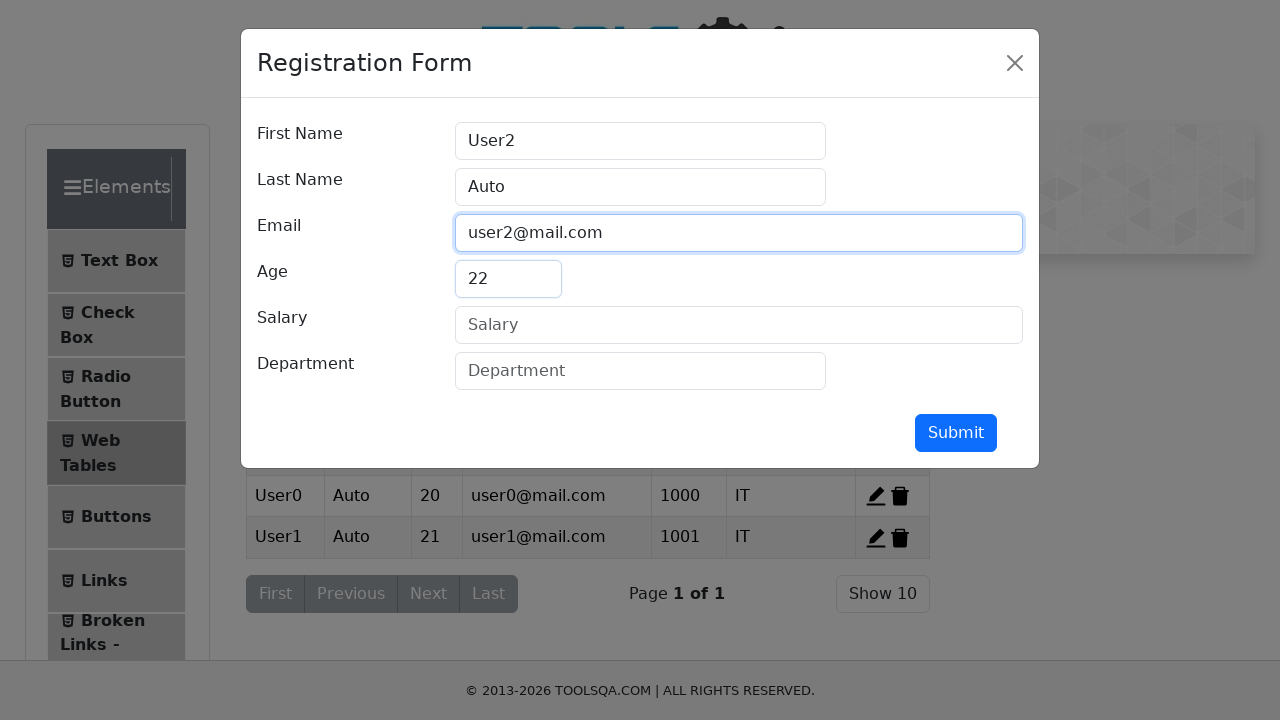

Filled salary with '1002' on #salary
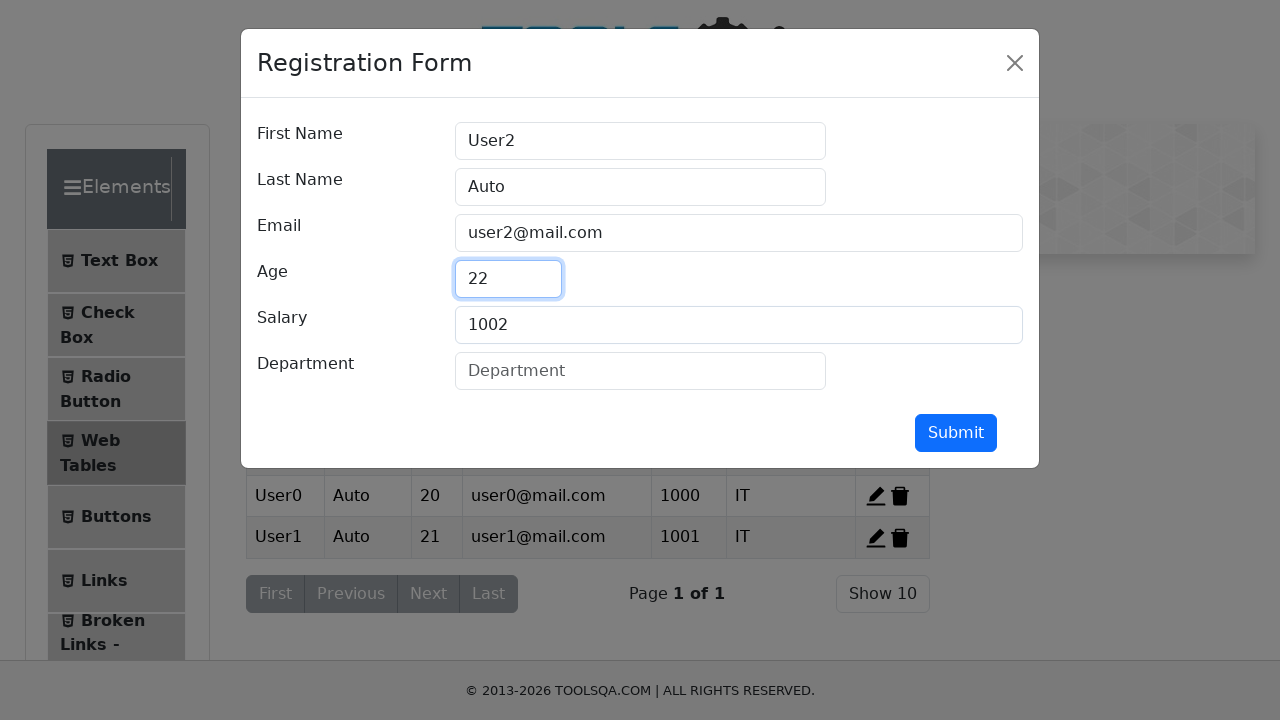

Filled department with 'IT' on #department
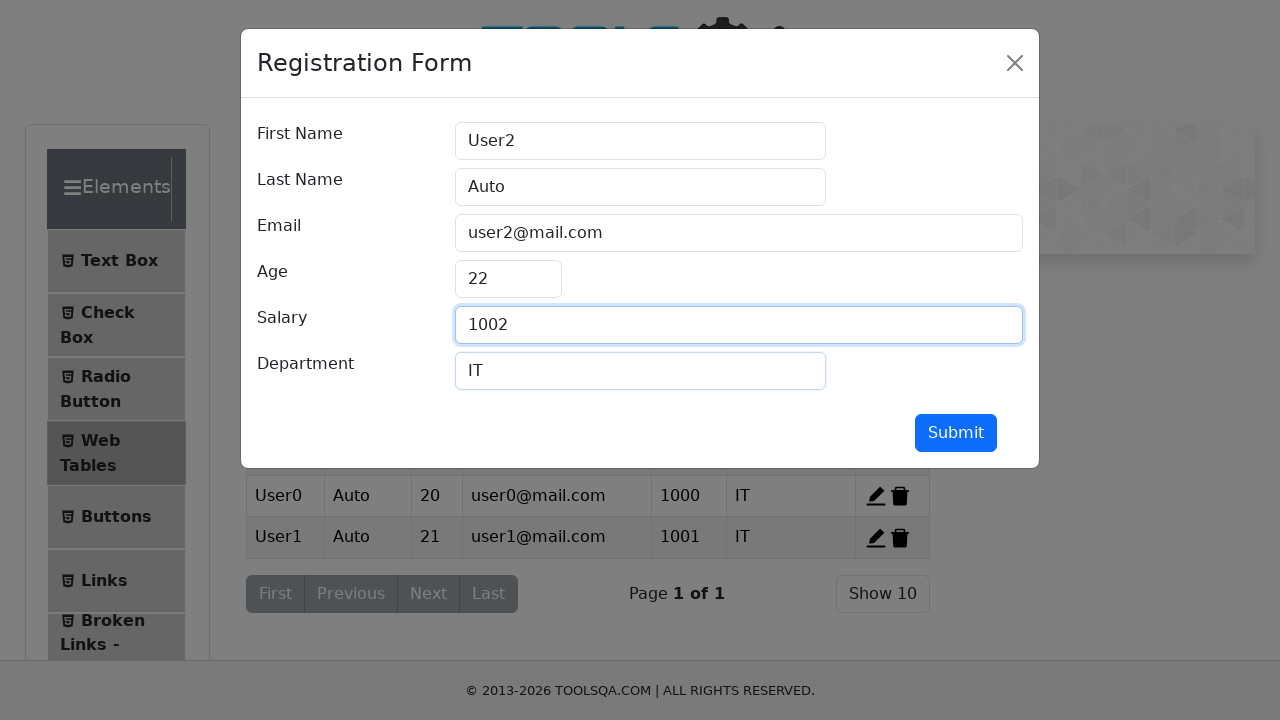

Submitted record 3/12 at (956, 433) on #submit
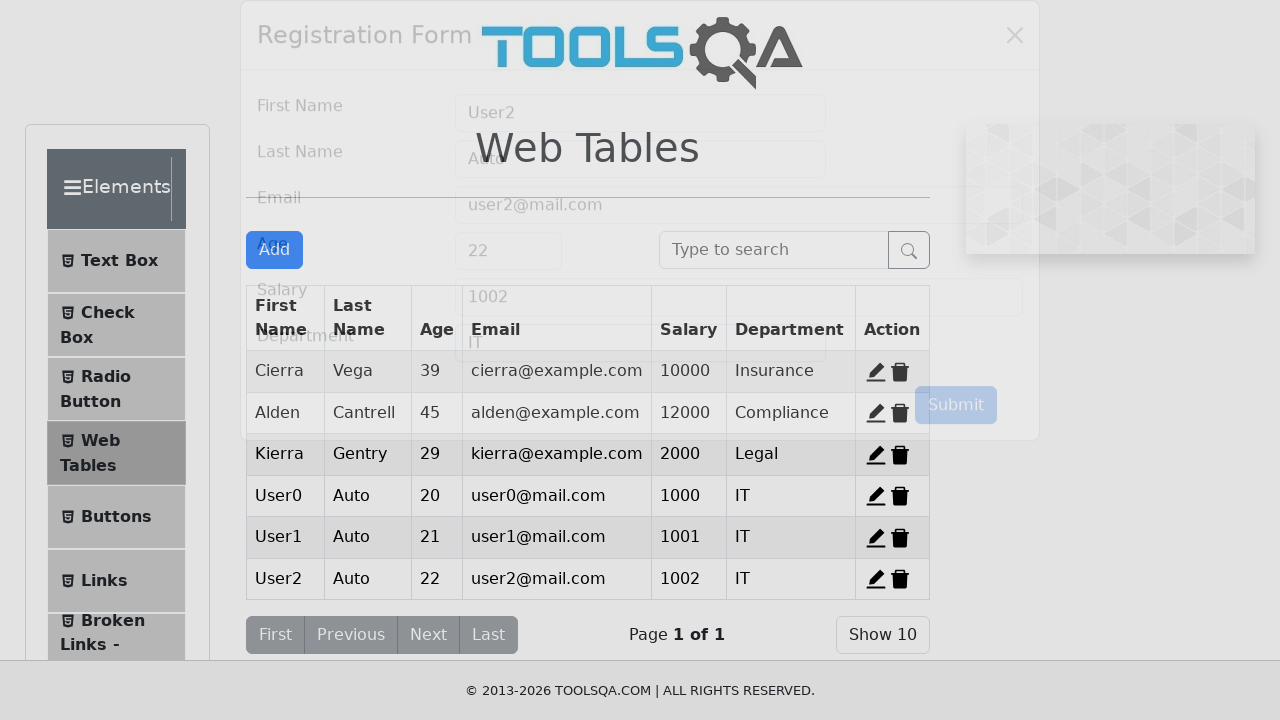

Record 3 created and added to table
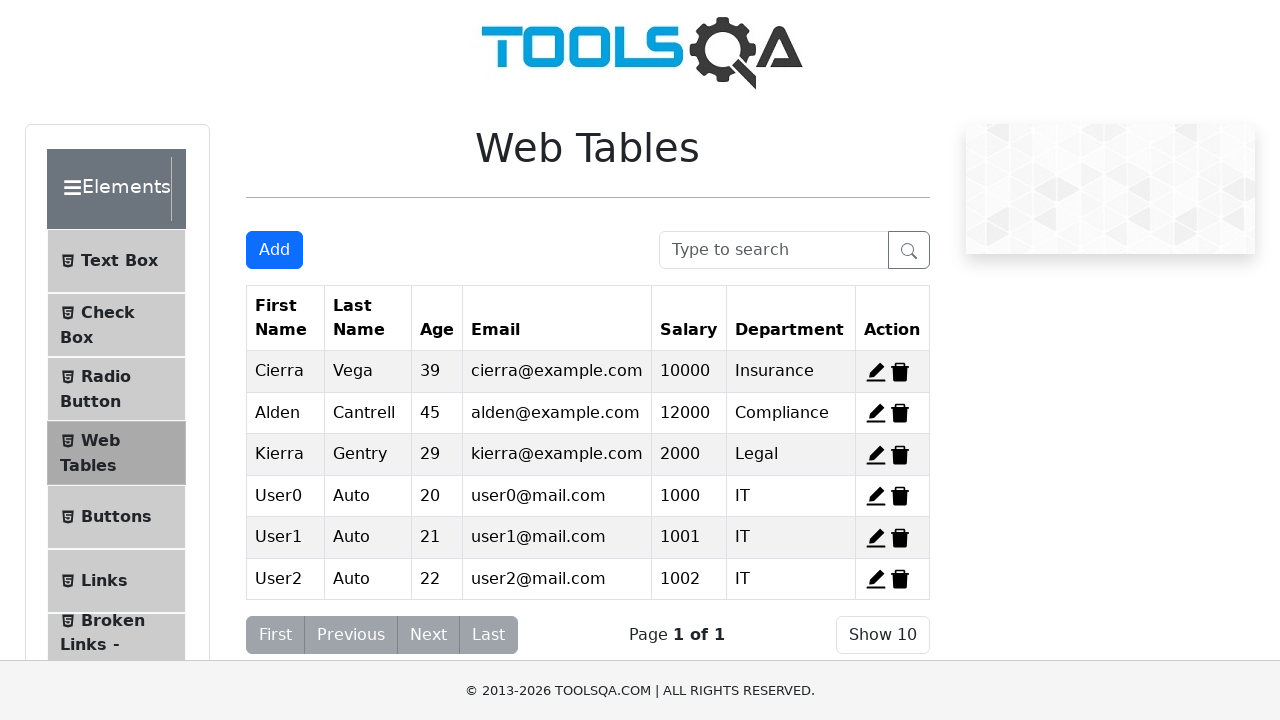

Clicked add new record button (record 4/12) at (274, 250) on #addNewRecordButton
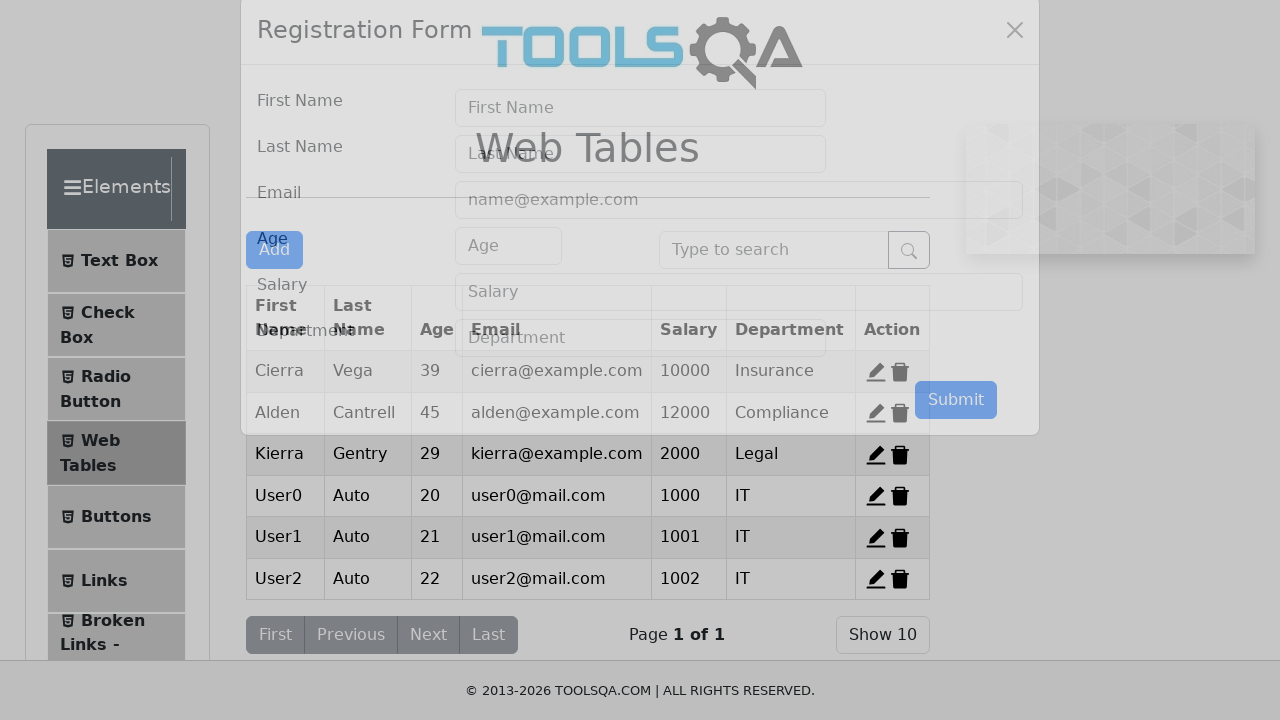

User form appeared
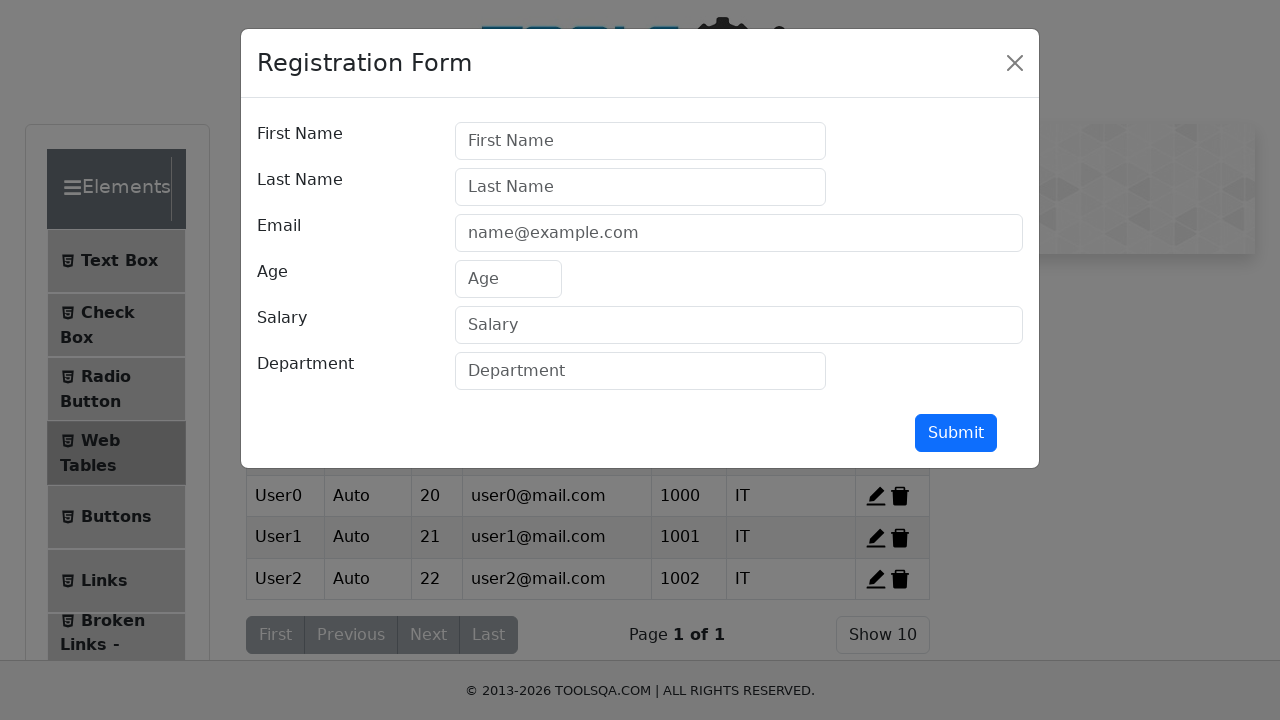

Filled first name with 'User3' on #firstName
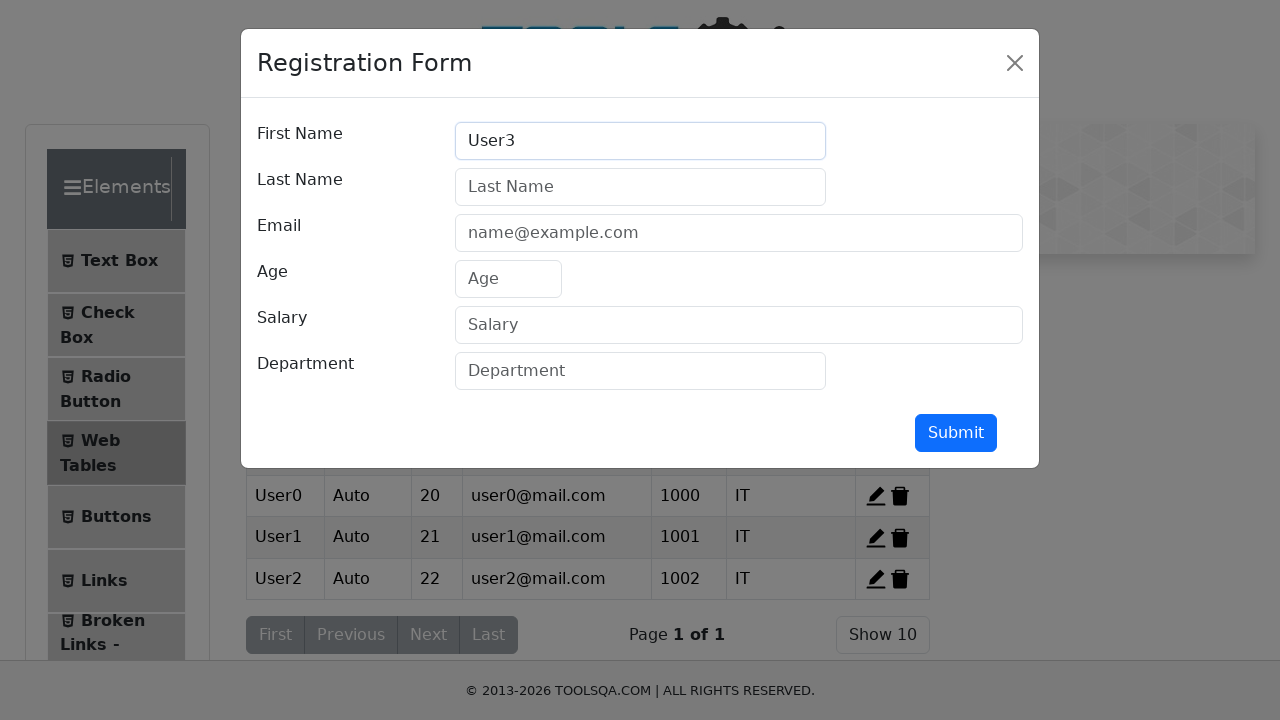

Filled last name with 'Auto' on #lastName
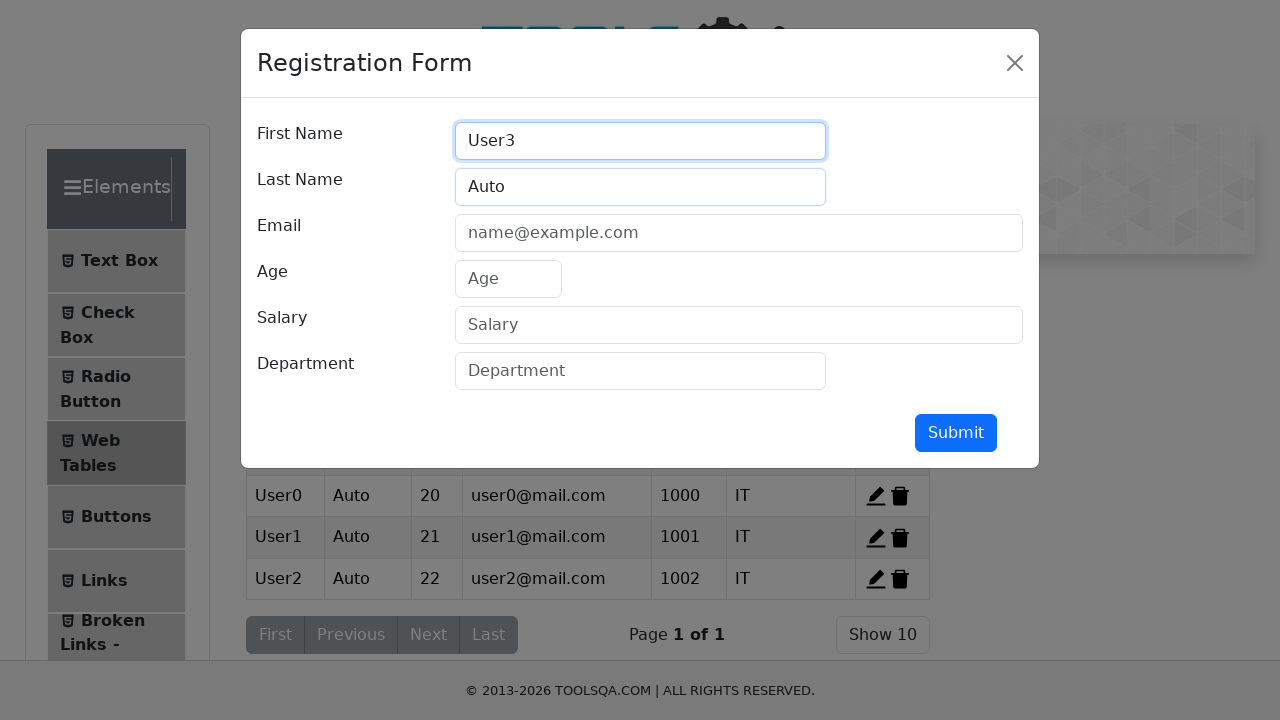

Filled email with 'user3@mail.com' on #userEmail
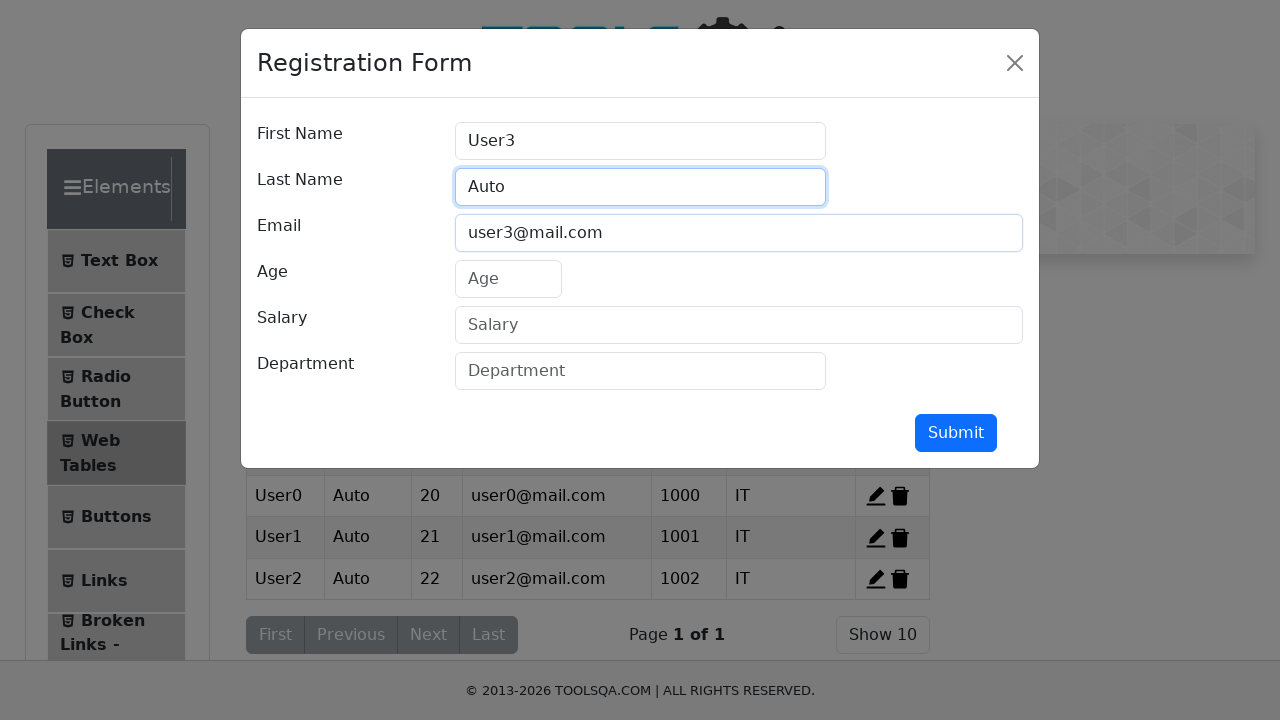

Filled age with '23' on #age
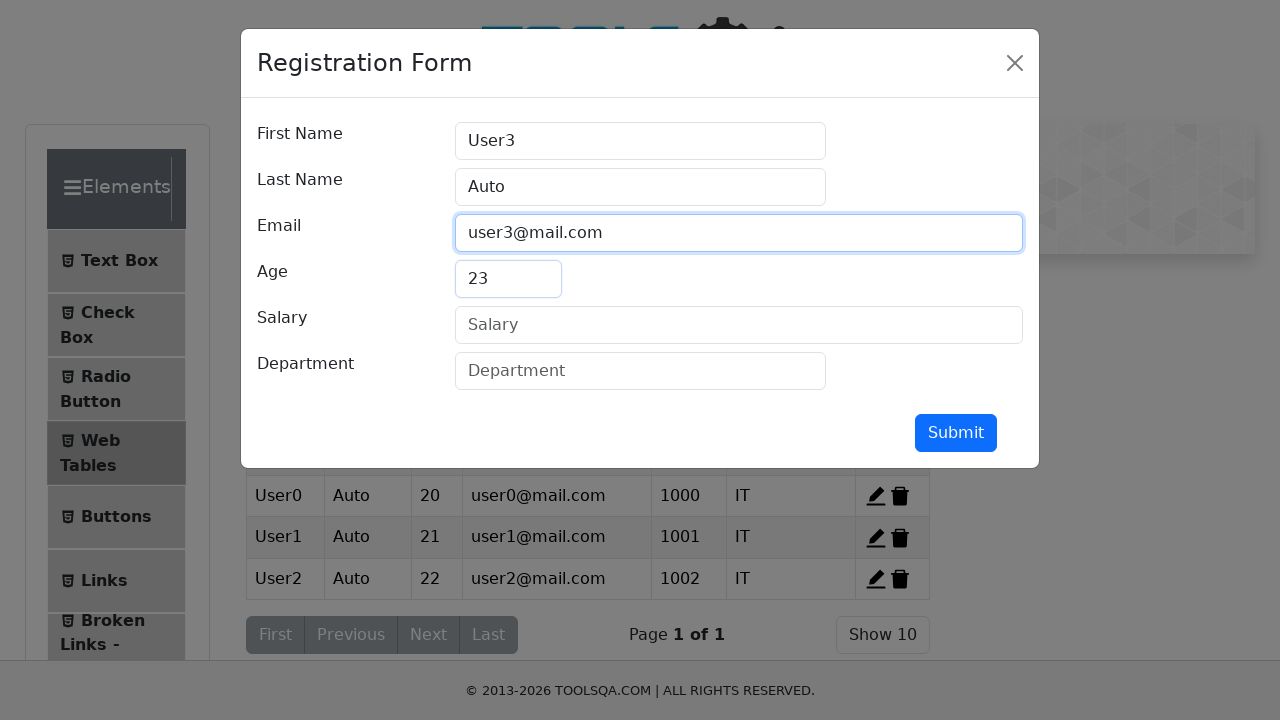

Filled salary with '1003' on #salary
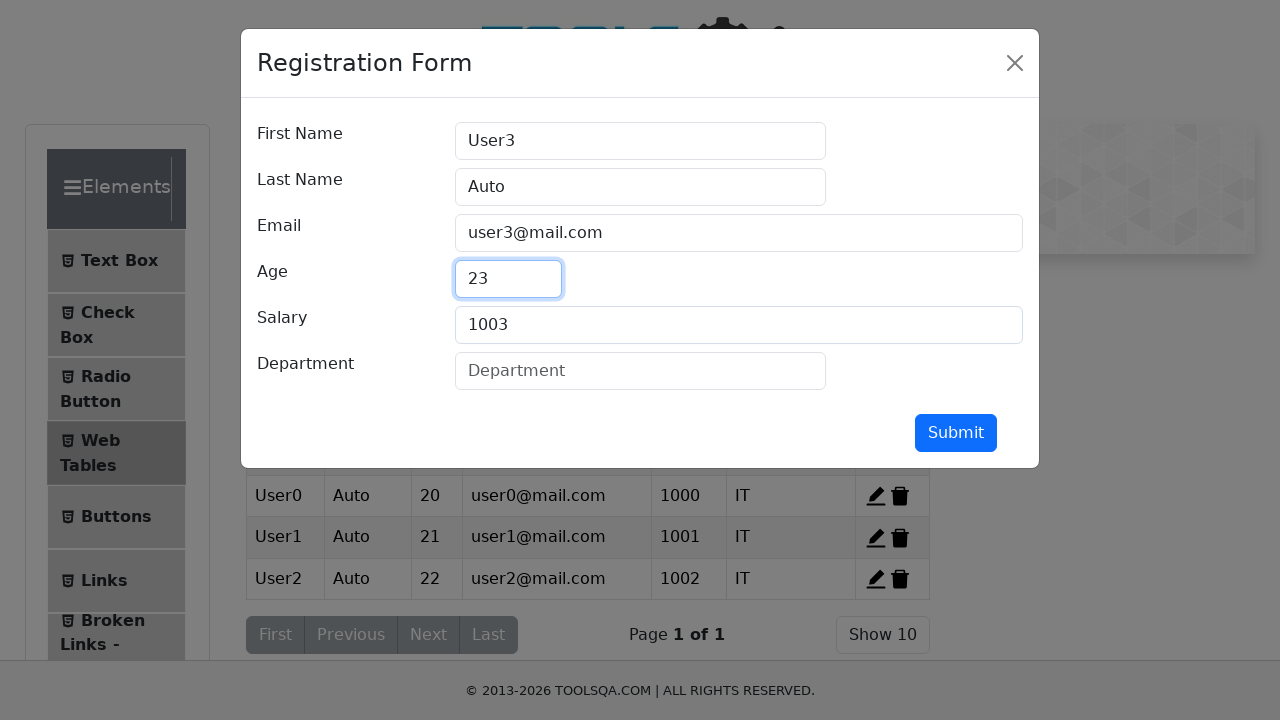

Filled department with 'IT' on #department
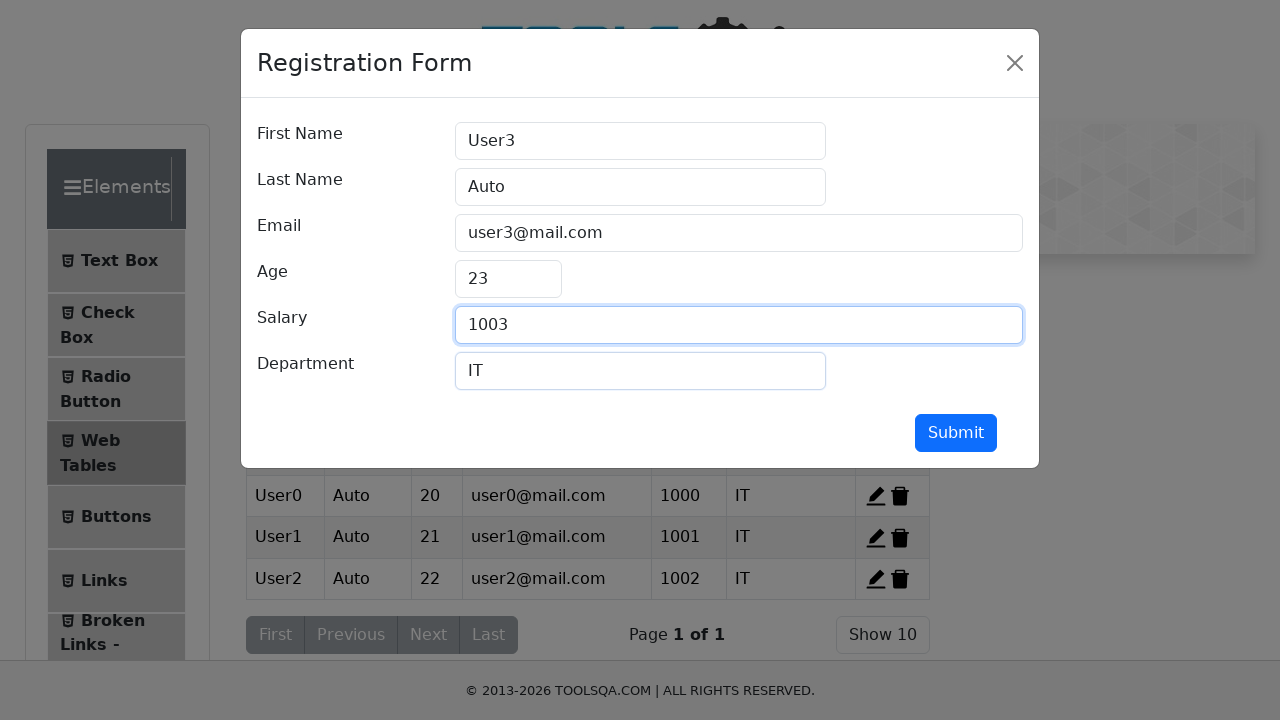

Submitted record 4/12 at (956, 433) on #submit
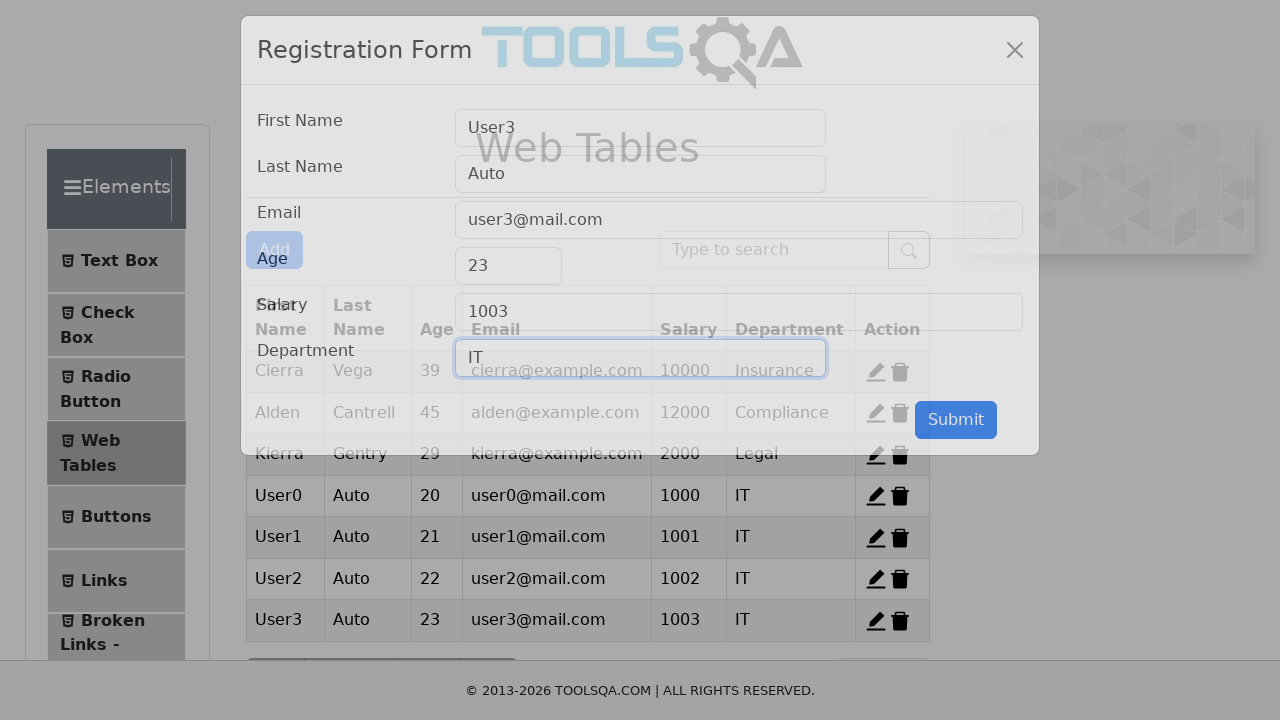

Record 4 created and added to table
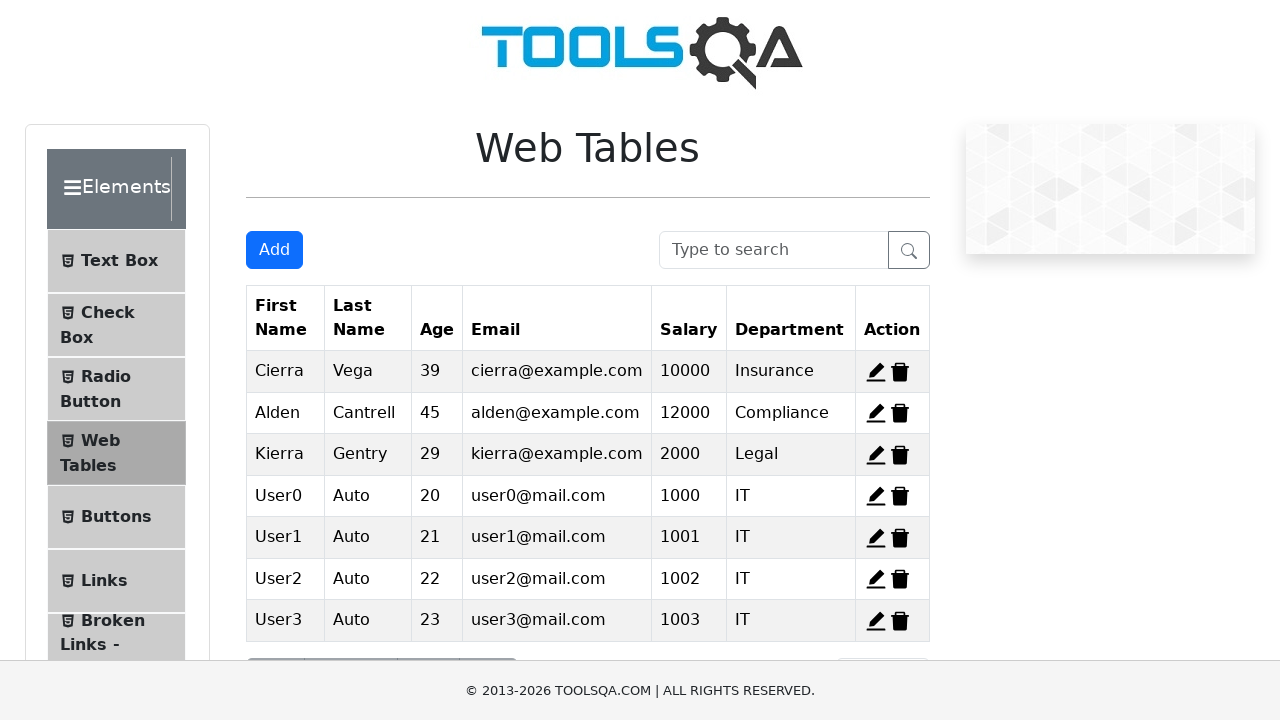

Clicked add new record button (record 5/12) at (274, 250) on #addNewRecordButton
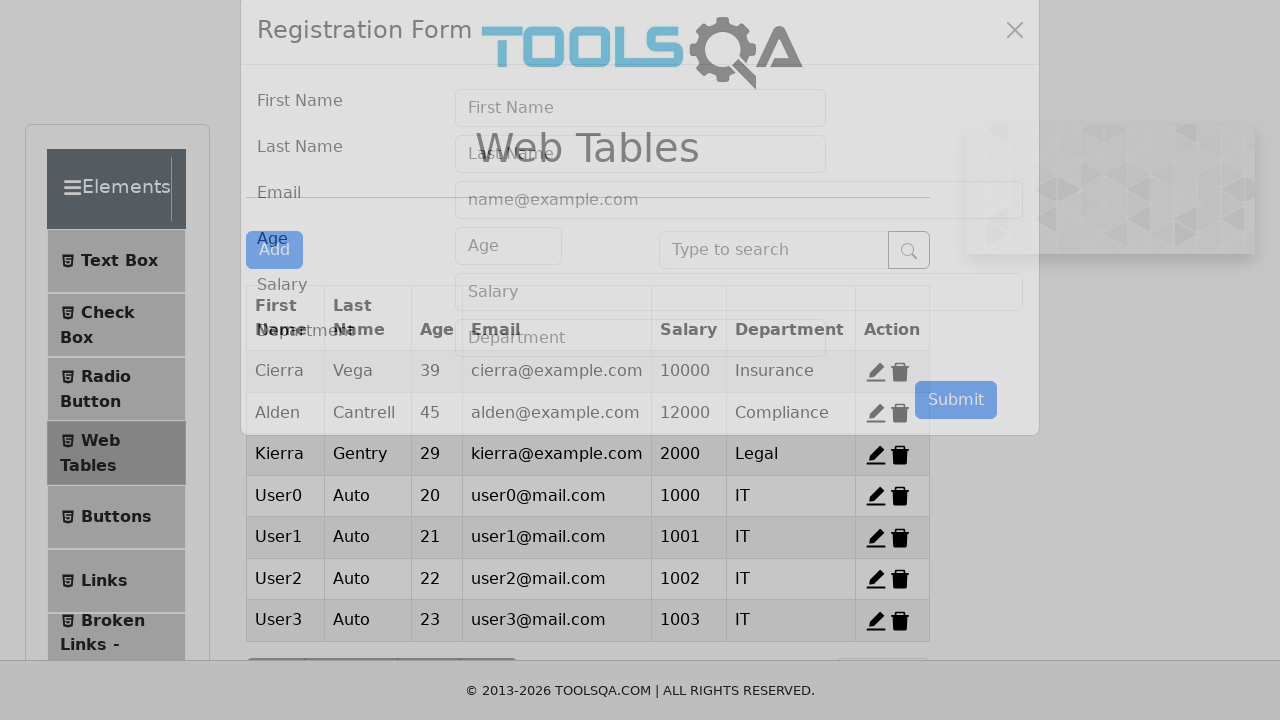

User form appeared
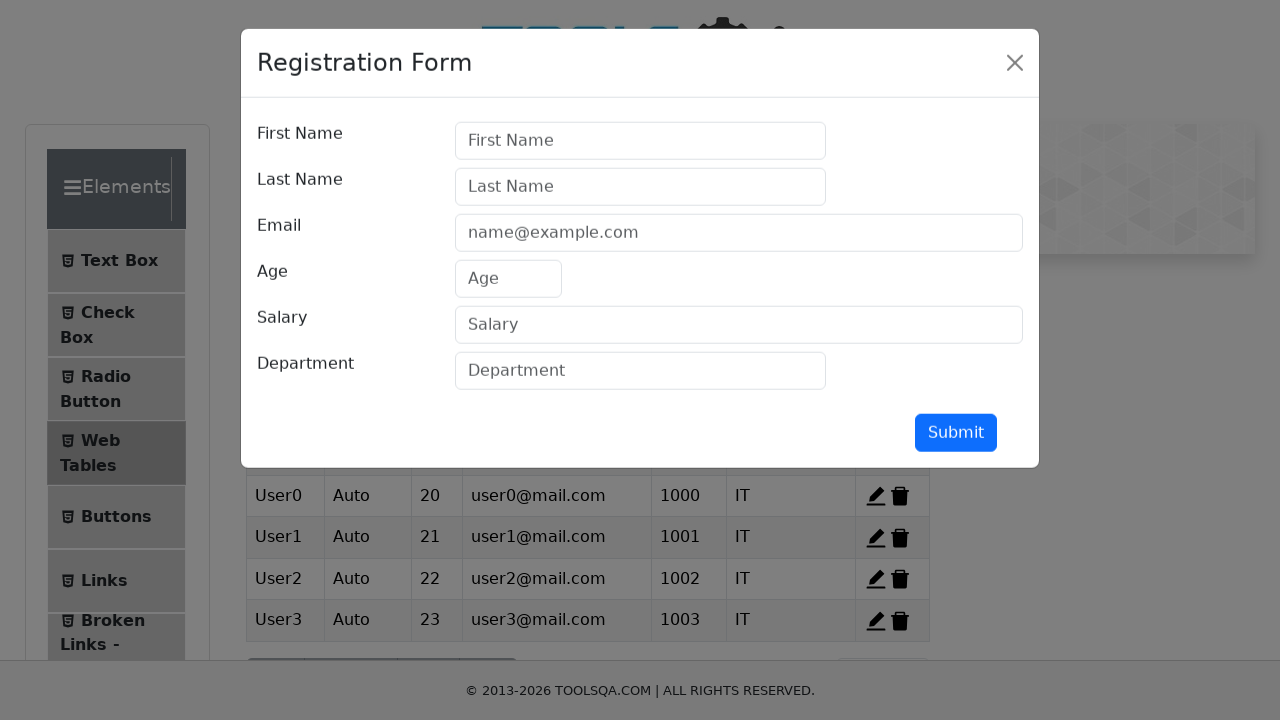

Filled first name with 'User4' on #firstName
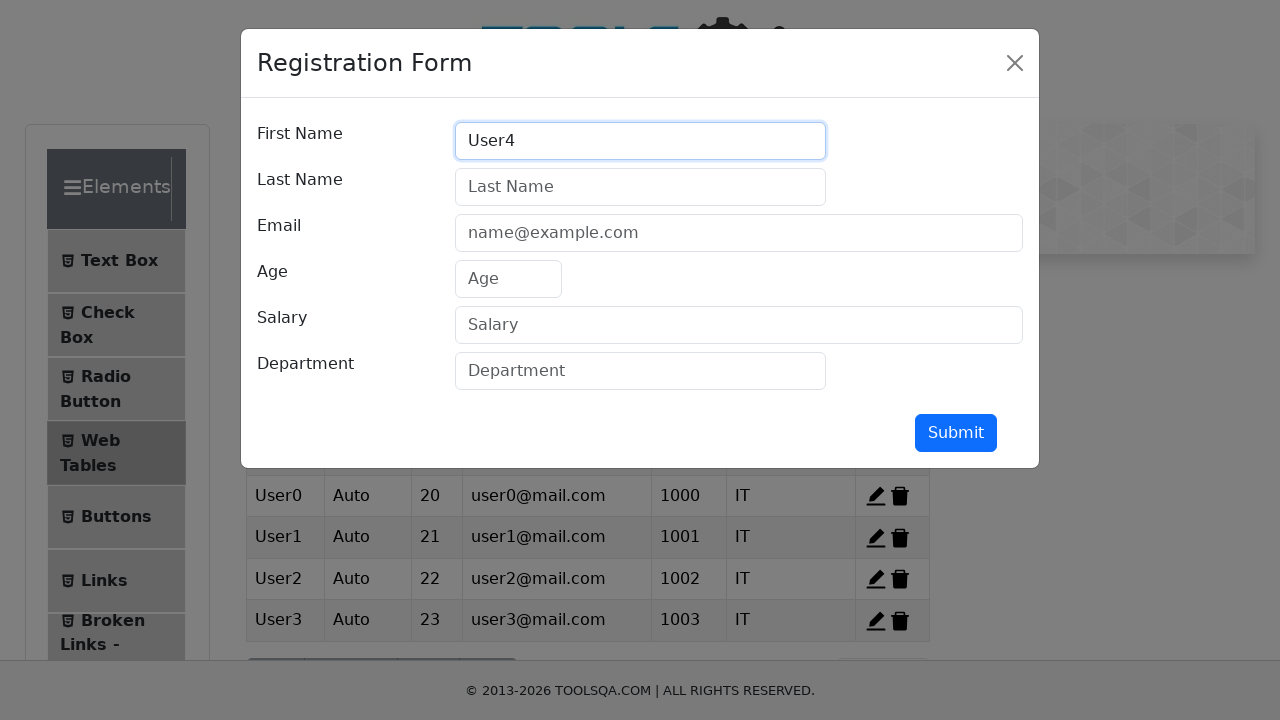

Filled last name with 'Auto' on #lastName
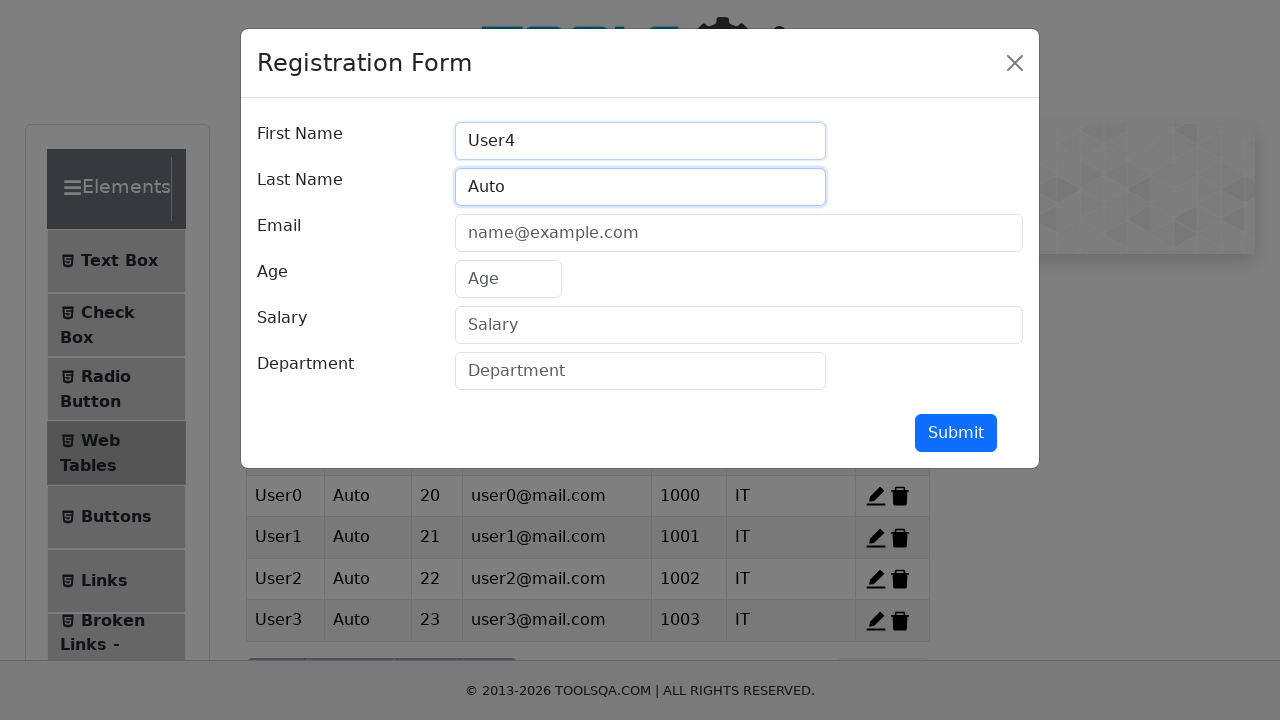

Filled email with 'user4@mail.com' on #userEmail
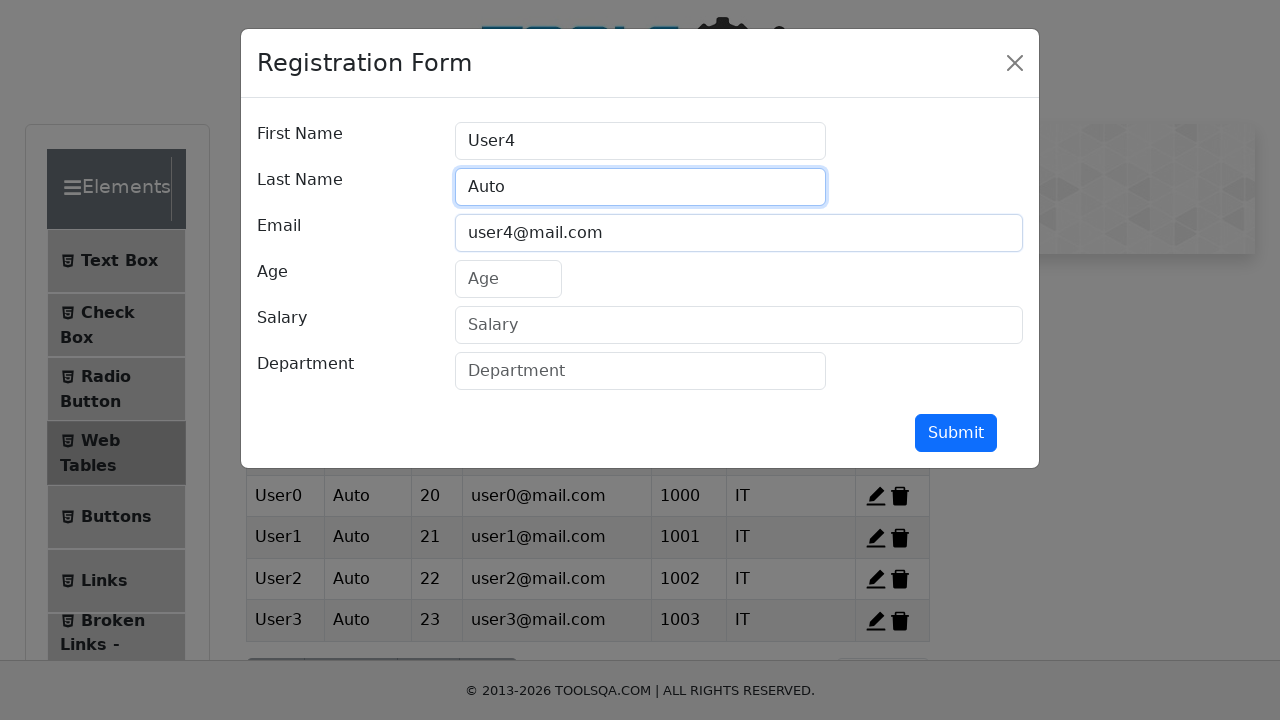

Filled age with '24' on #age
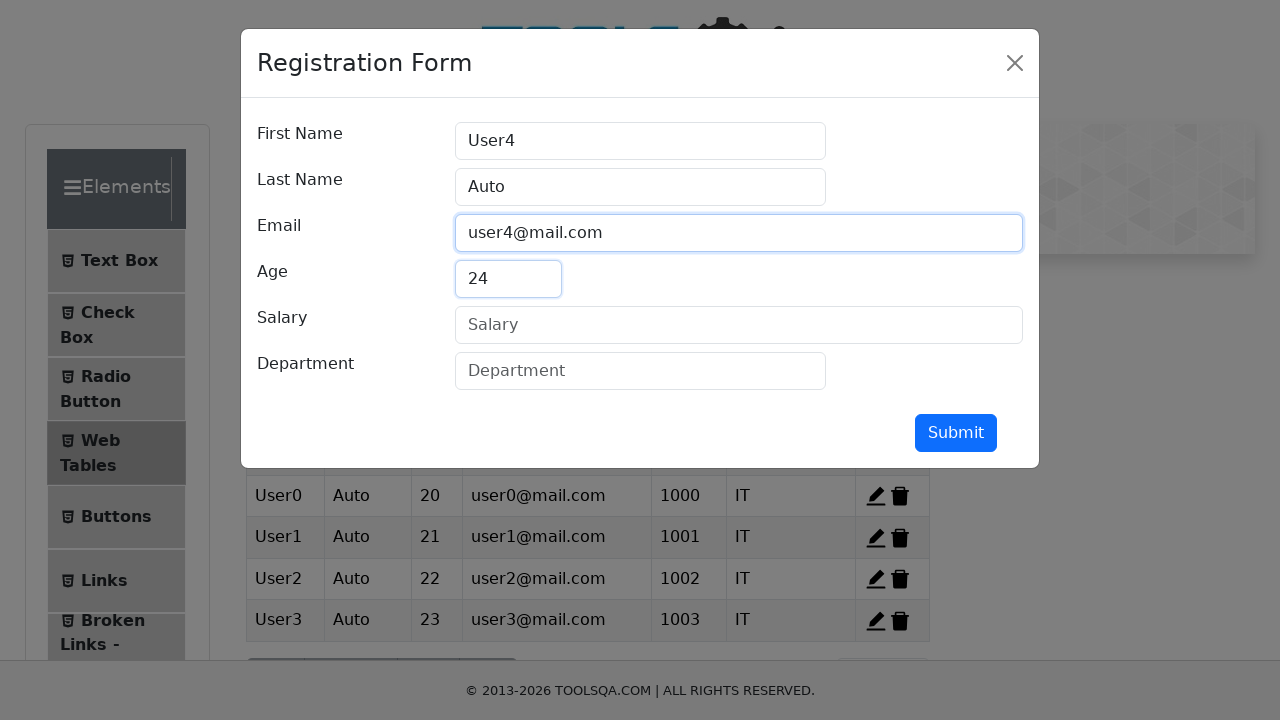

Filled salary with '1004' on #salary
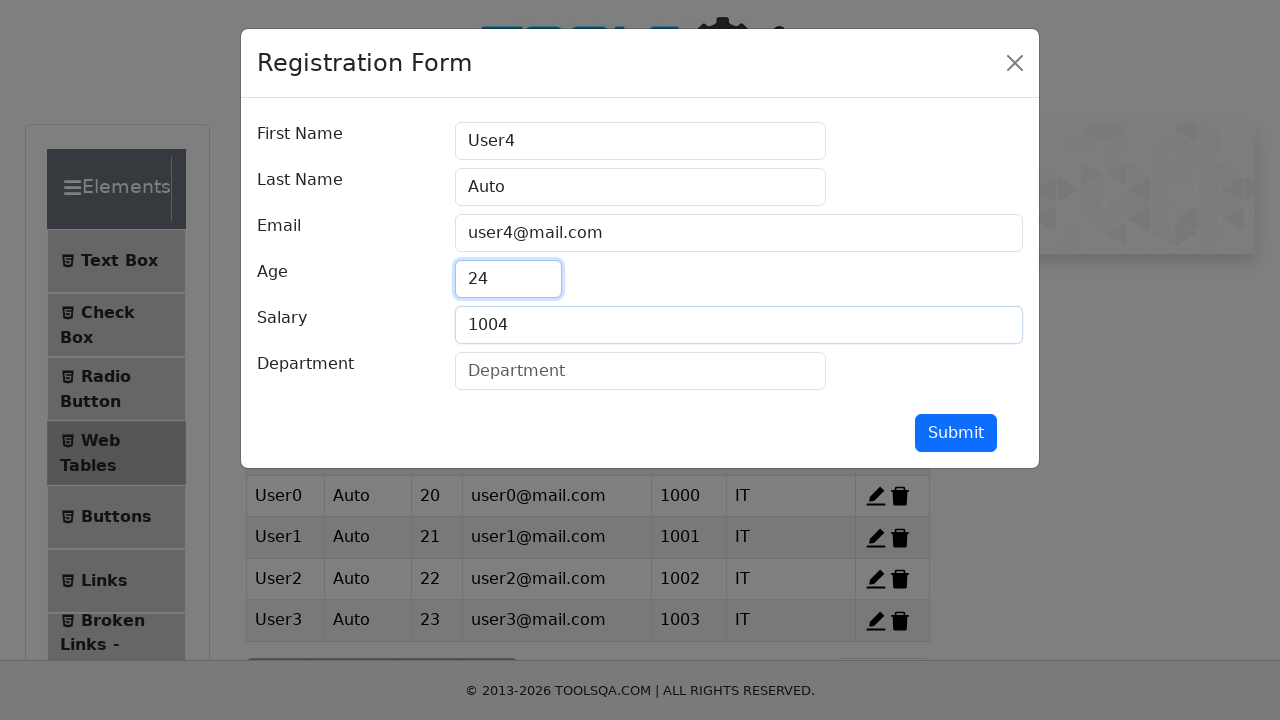

Filled department with 'IT' on #department
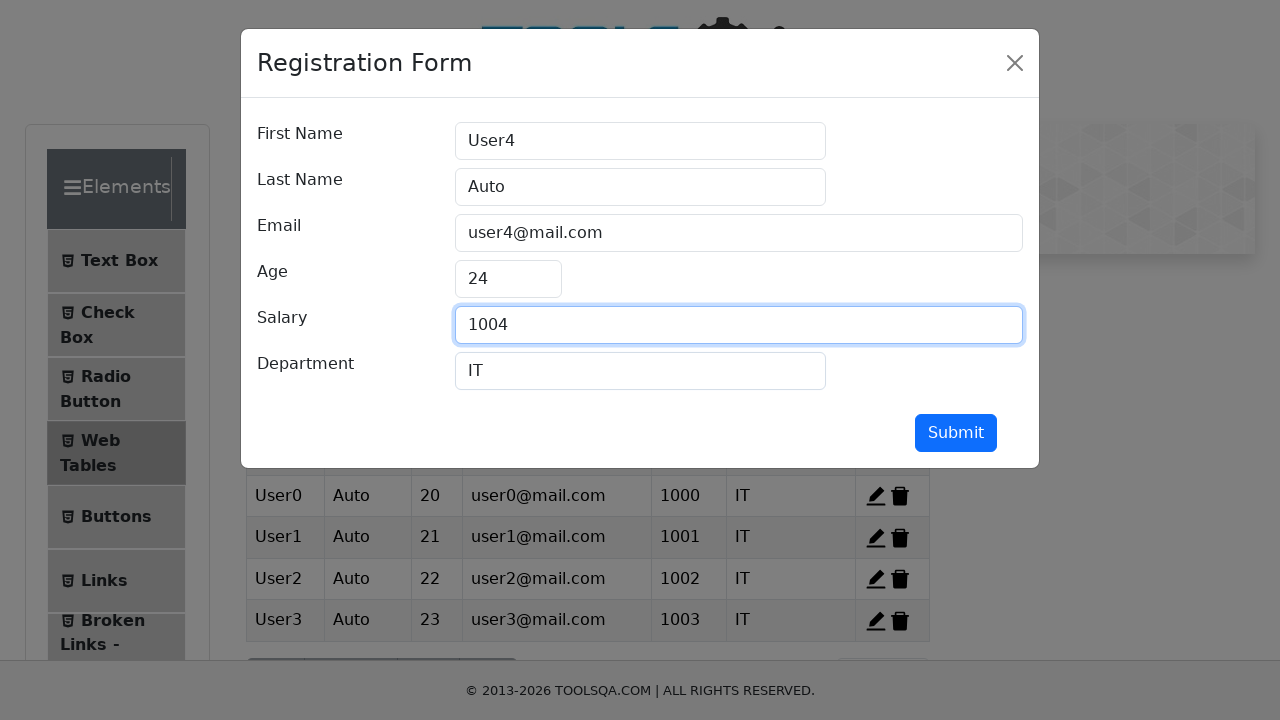

Submitted record 5/12 at (956, 433) on #submit
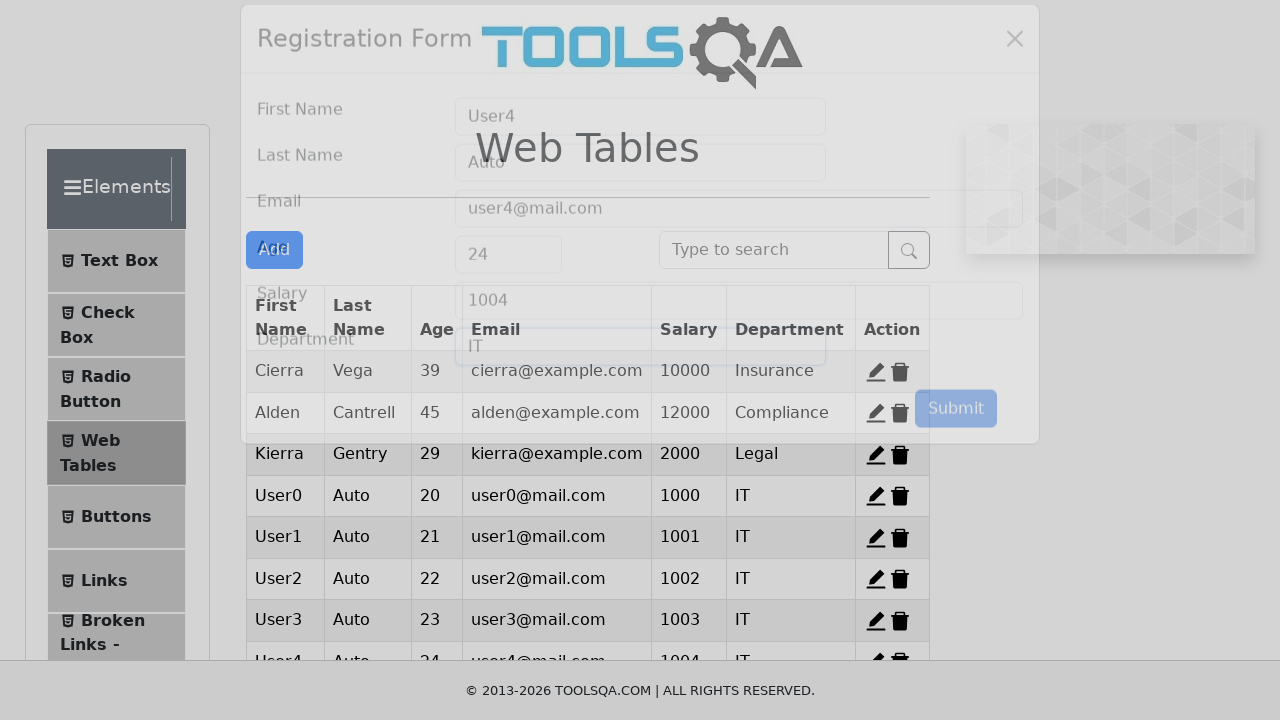

Record 5 created and added to table
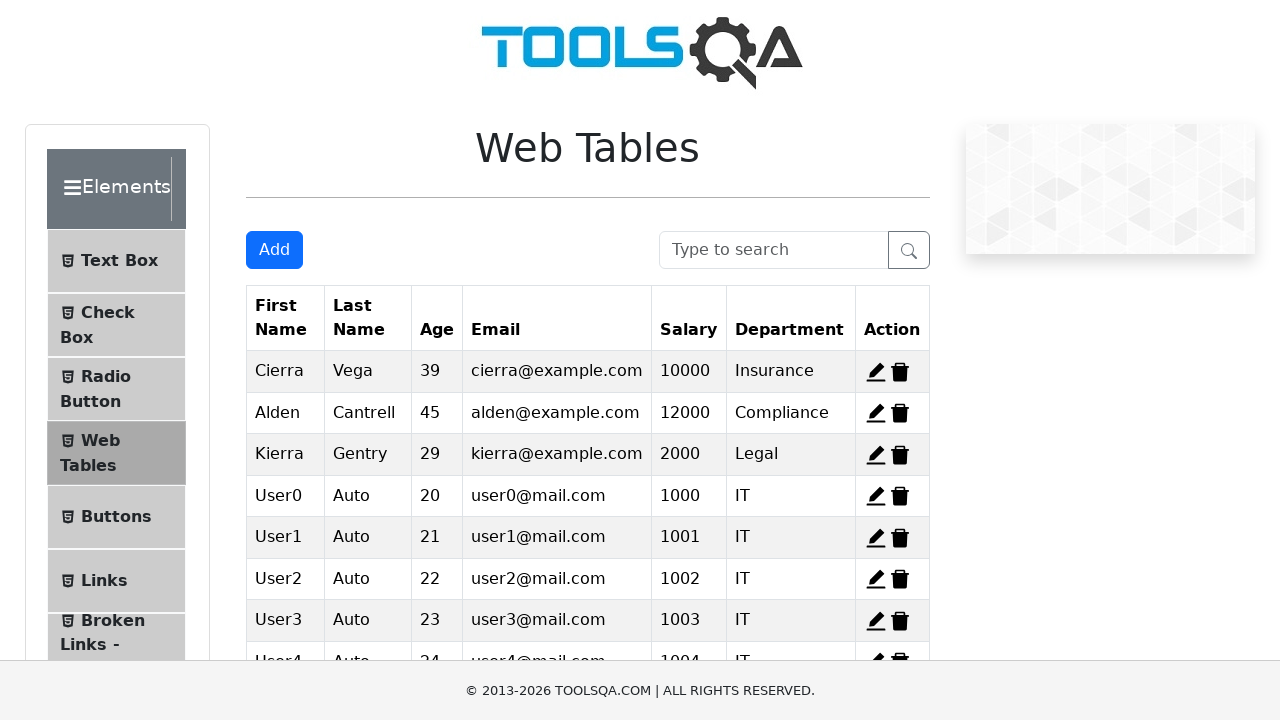

Clicked add new record button (record 6/12) at (274, 250) on #addNewRecordButton
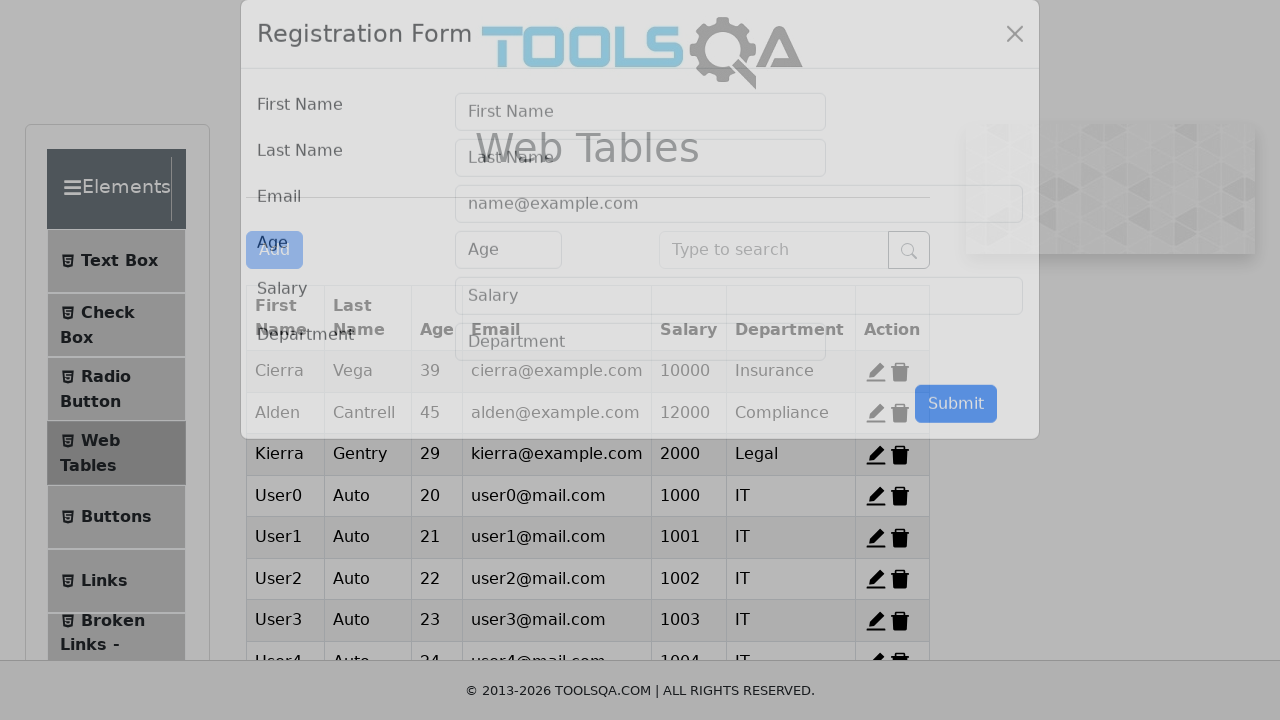

User form appeared
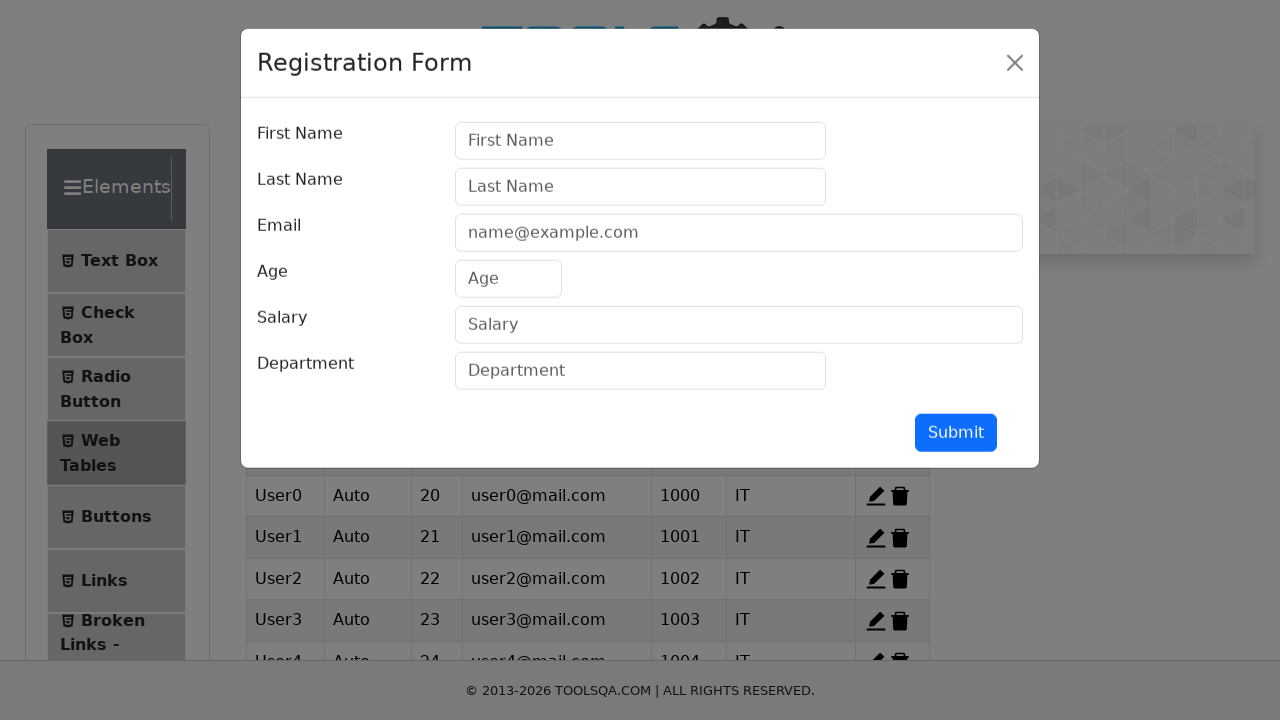

Filled first name with 'User5' on #firstName
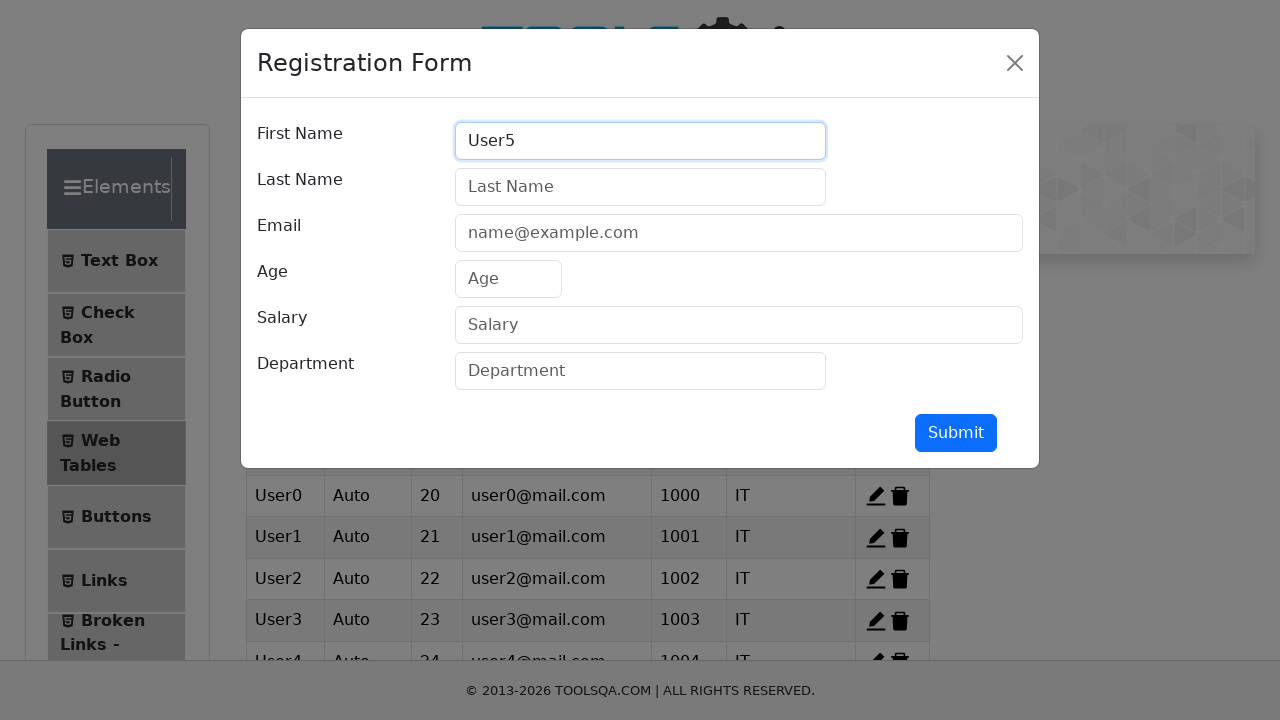

Filled last name with 'Auto' on #lastName
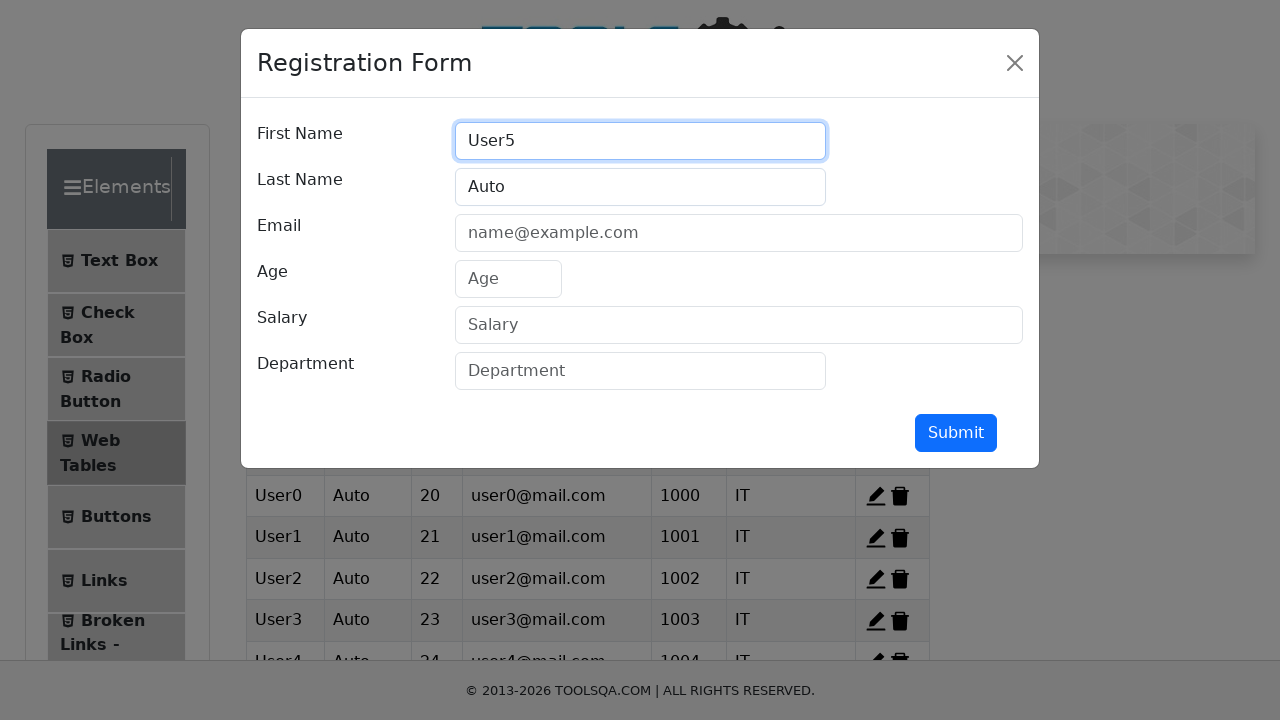

Filled email with 'user5@mail.com' on #userEmail
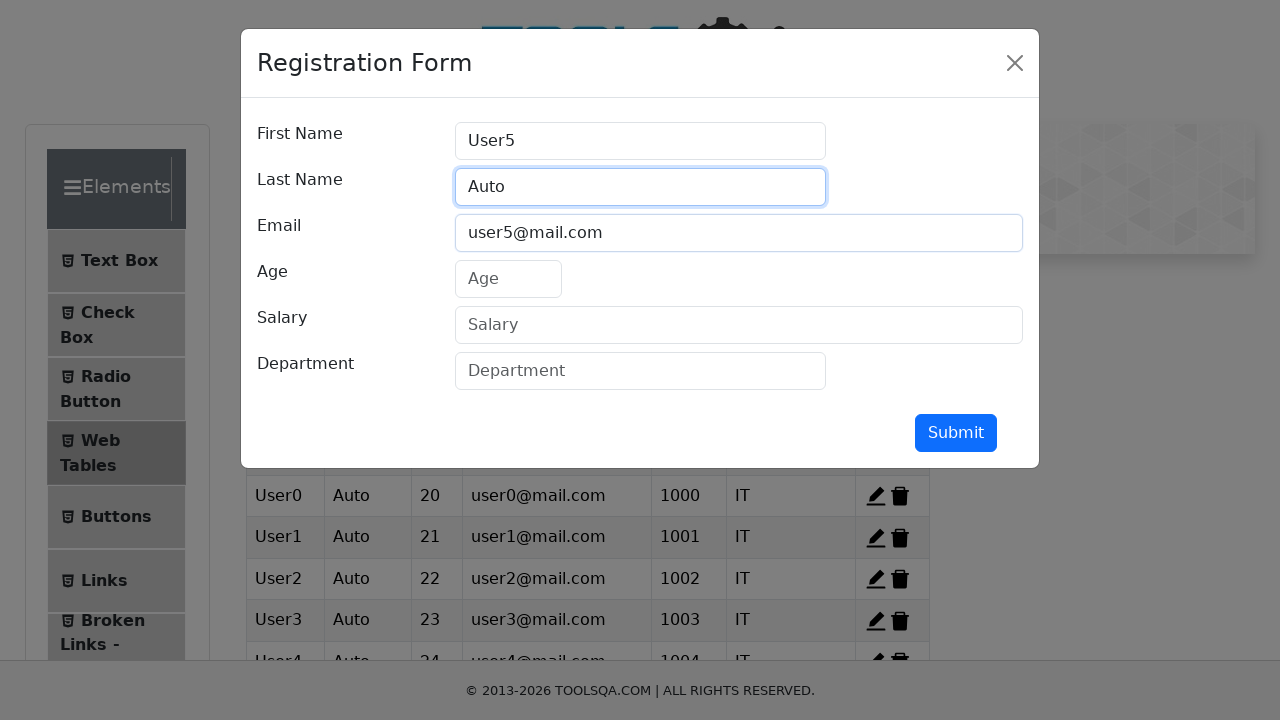

Filled age with '25' on #age
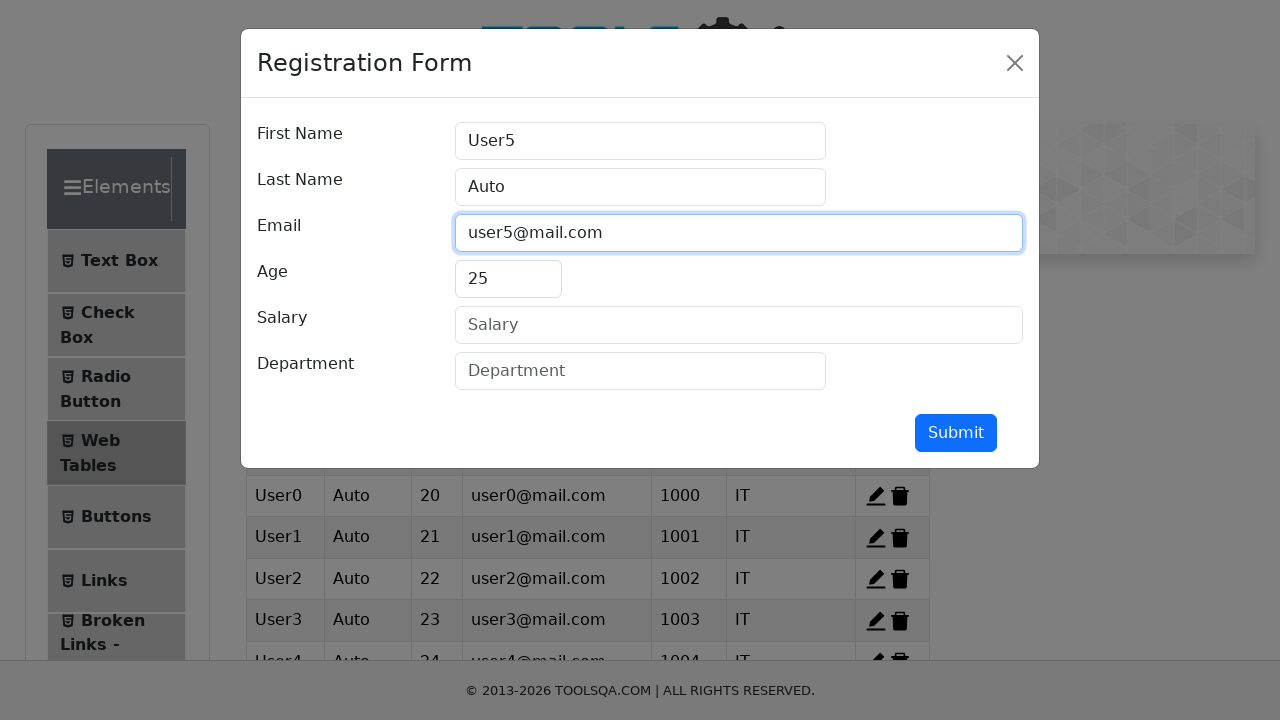

Filled salary with '1005' on #salary
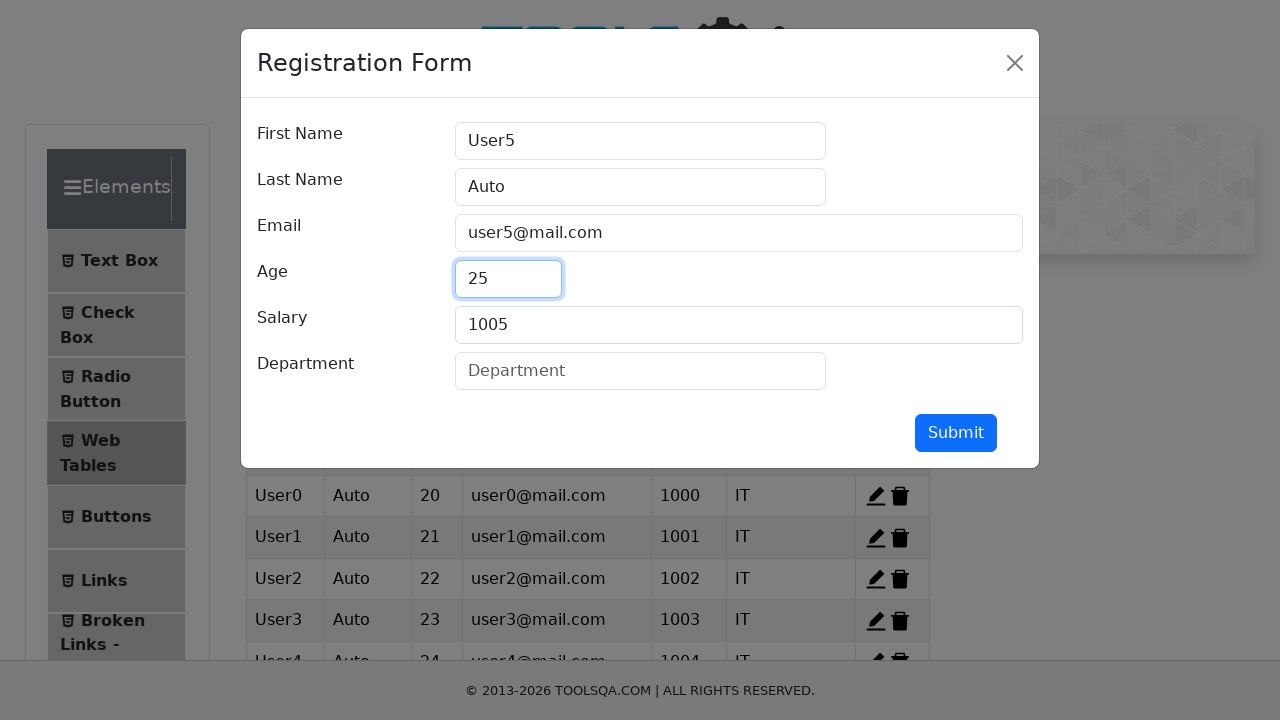

Filled department with 'IT' on #department
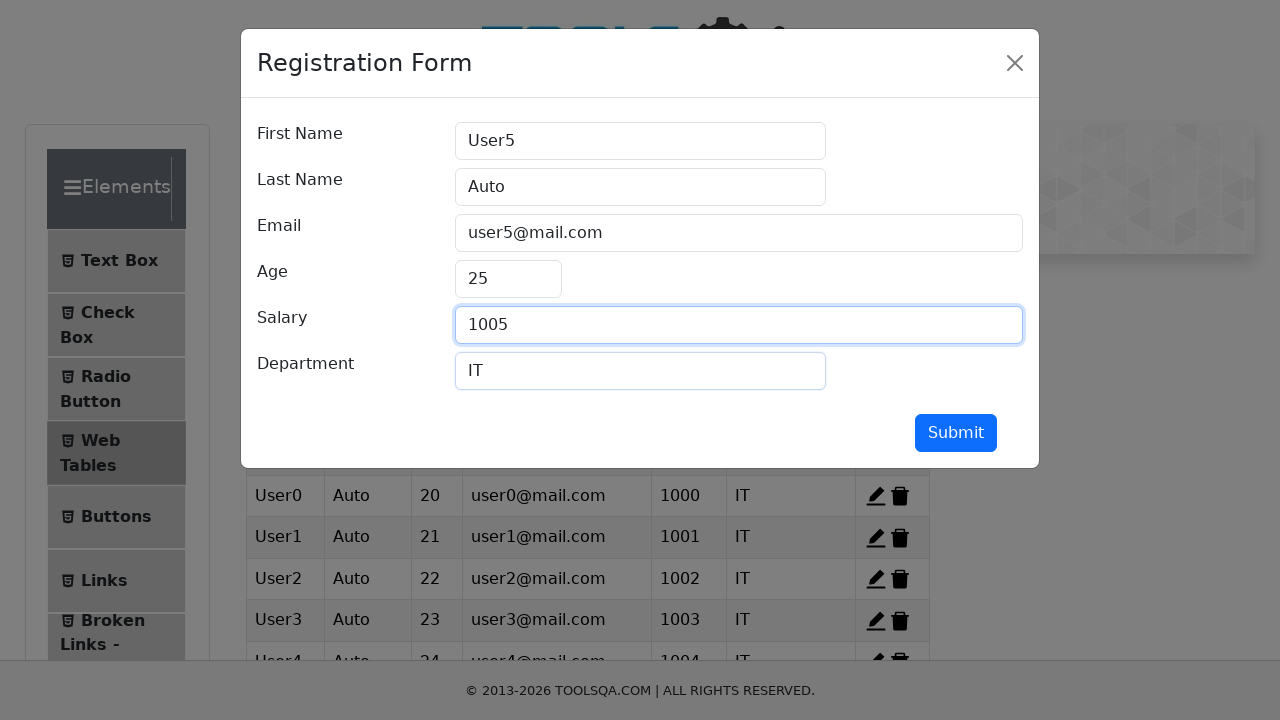

Submitted record 6/12 at (956, 433) on #submit
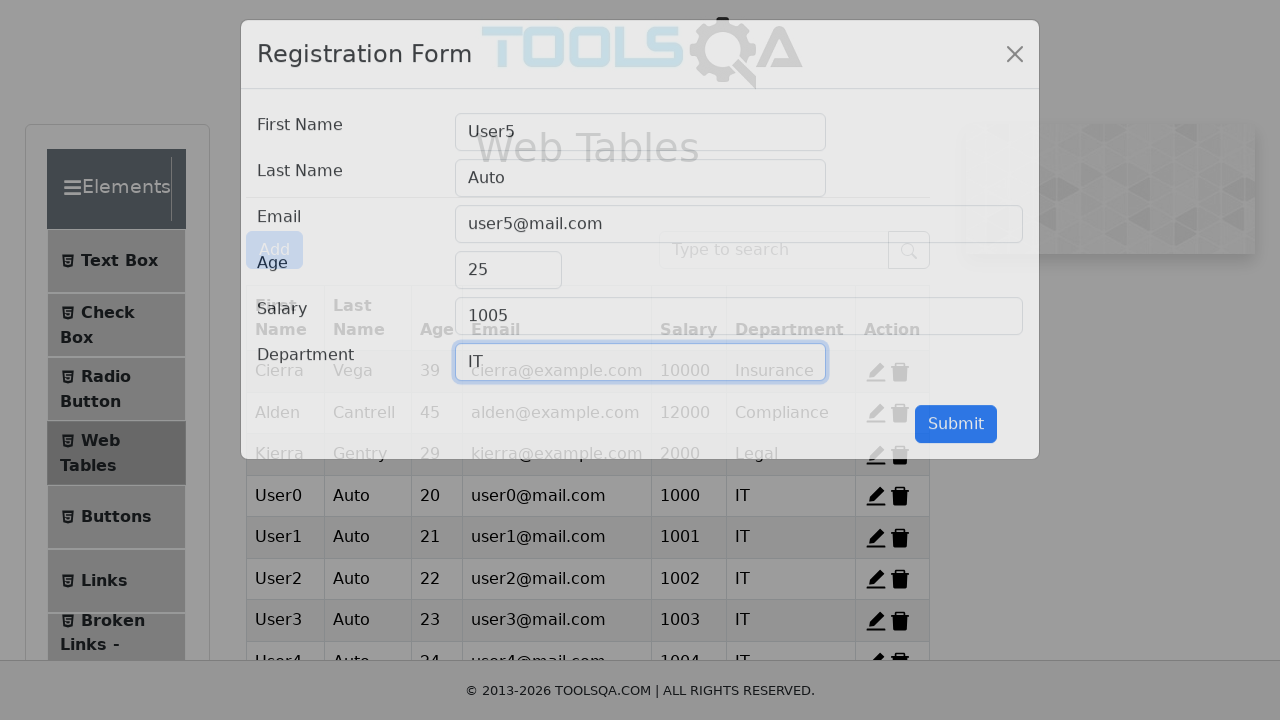

Record 6 created and added to table
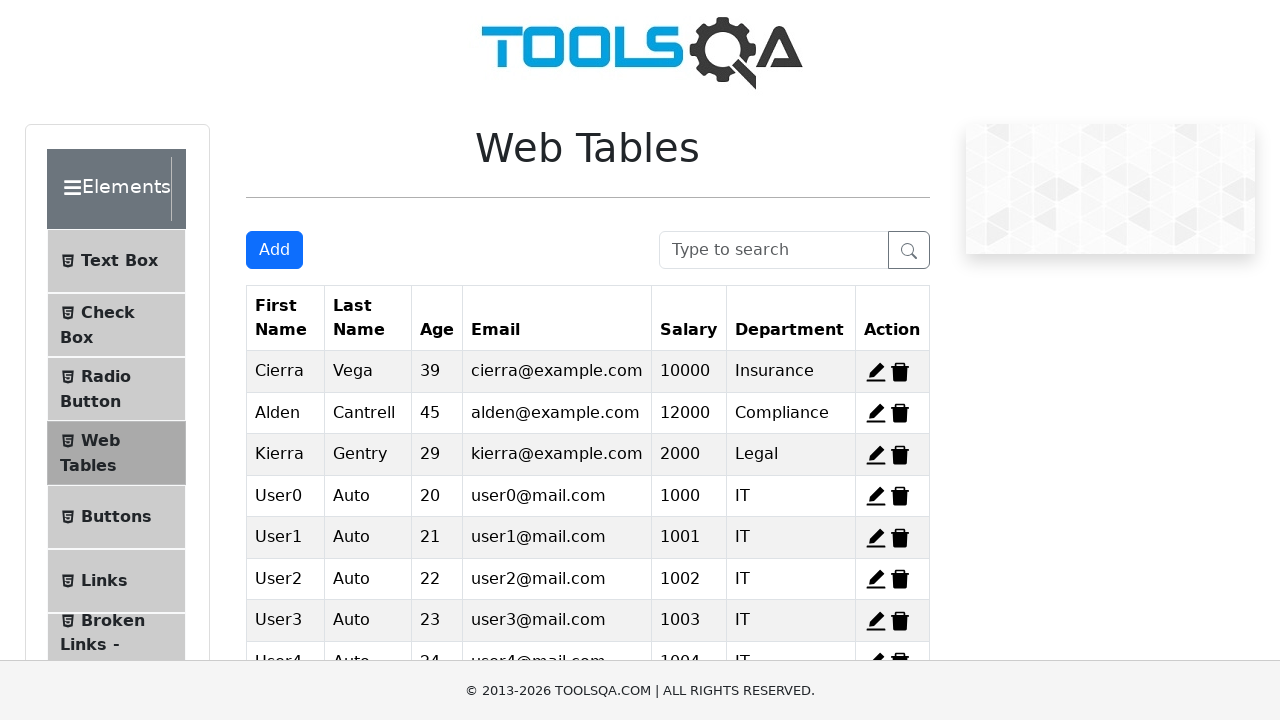

Clicked add new record button (record 7/12) at (274, 250) on #addNewRecordButton
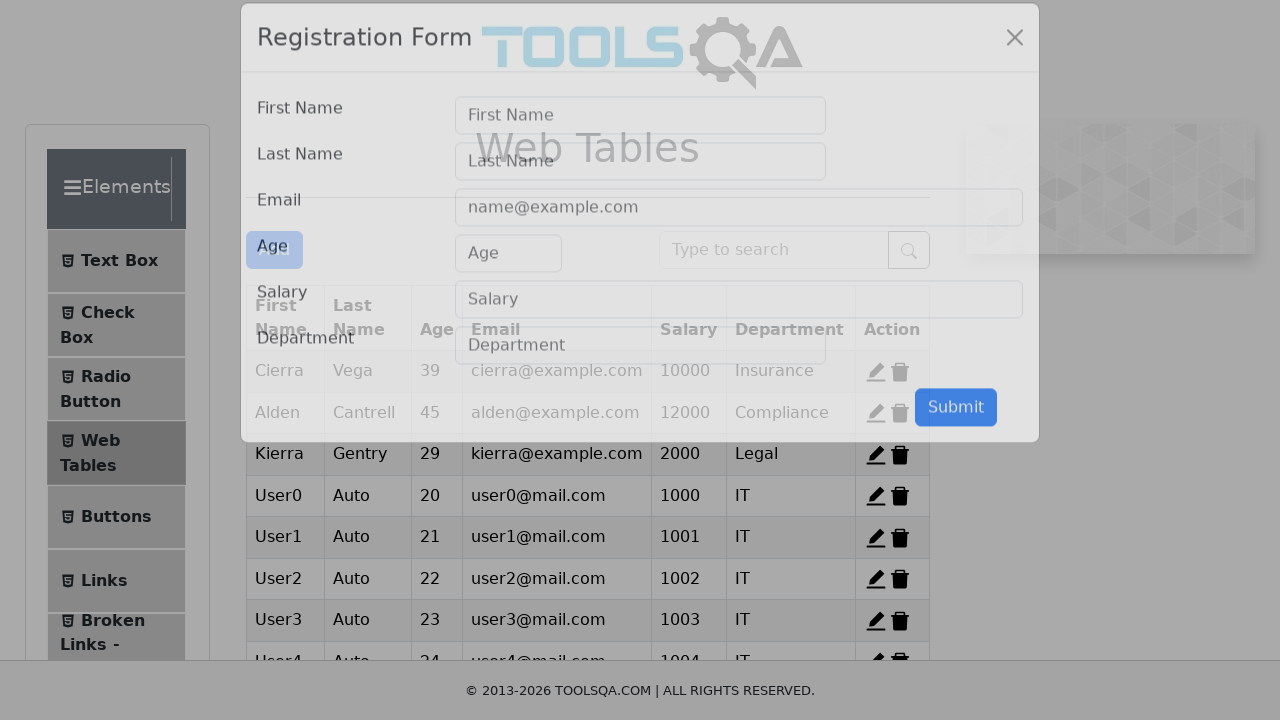

User form appeared
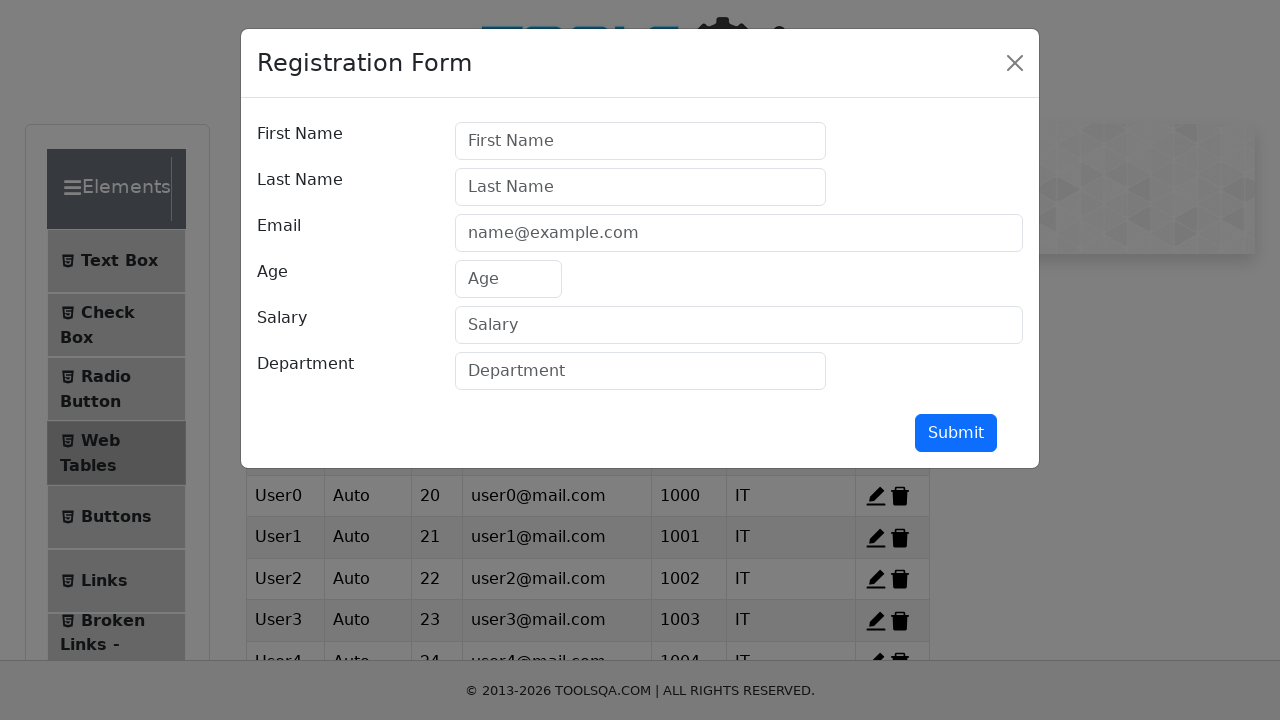

Filled first name with 'User6' on #firstName
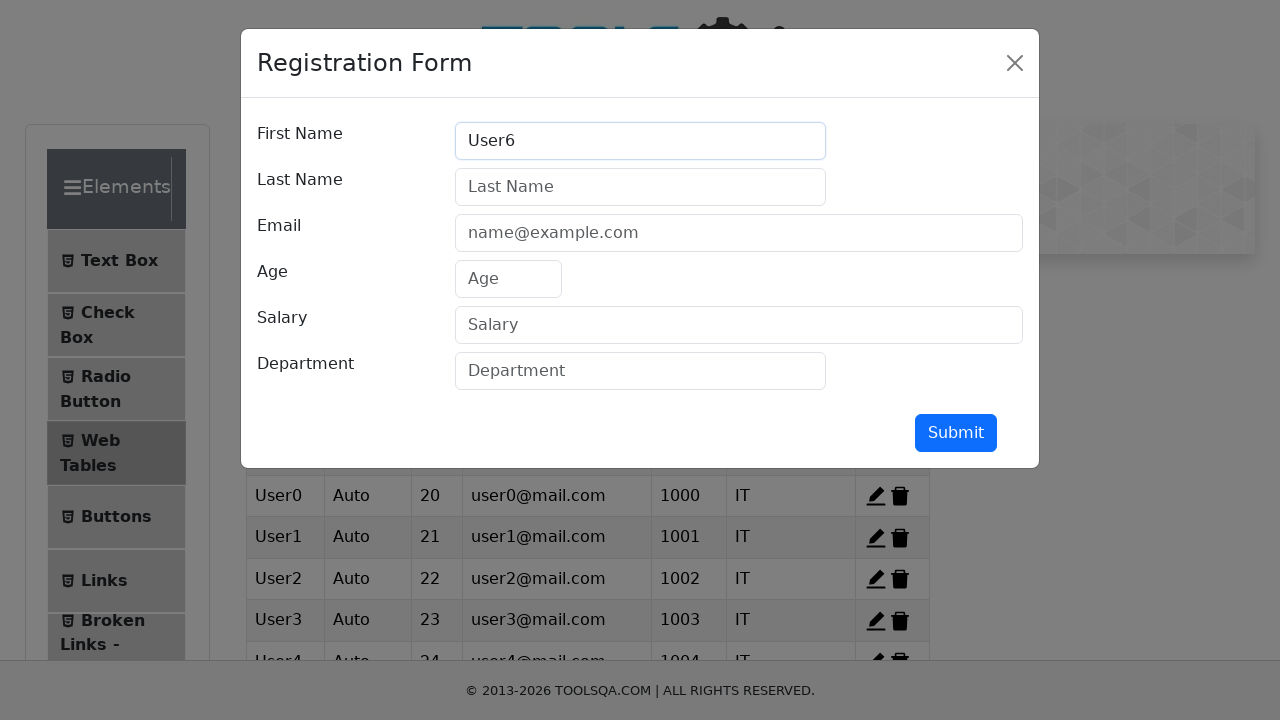

Filled last name with 'Auto' on #lastName
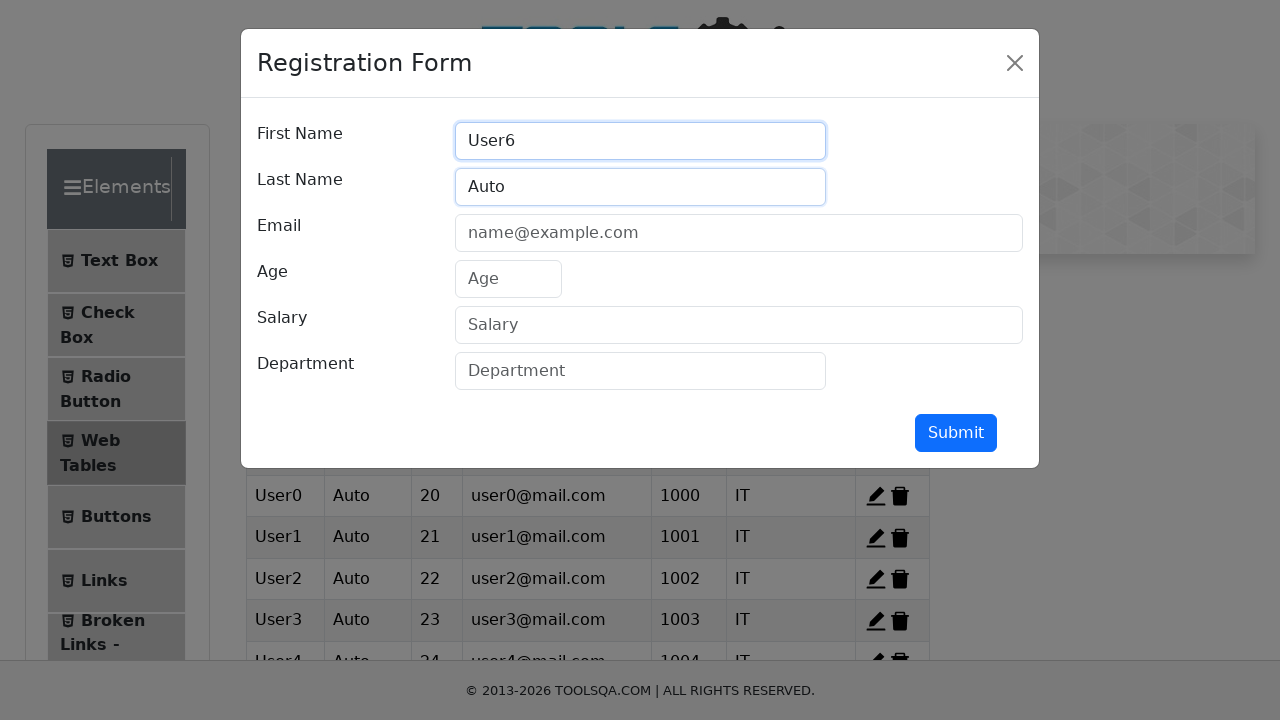

Filled email with 'user6@mail.com' on #userEmail
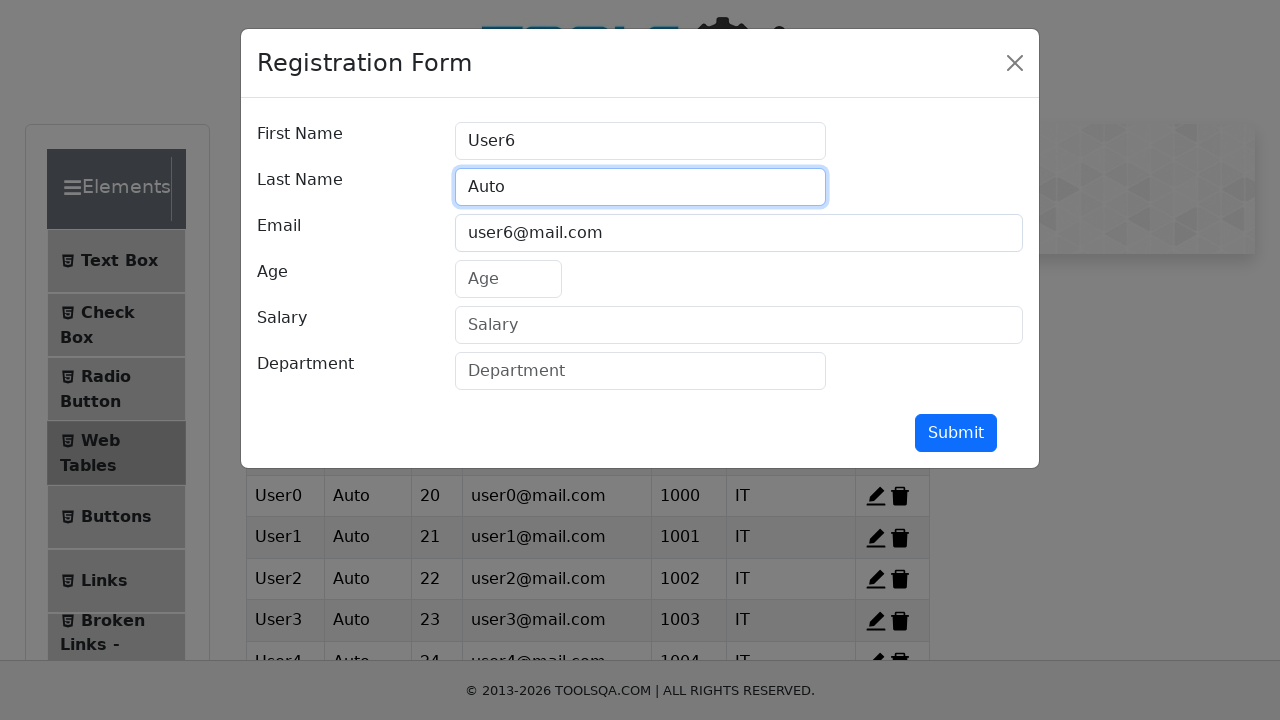

Filled age with '26' on #age
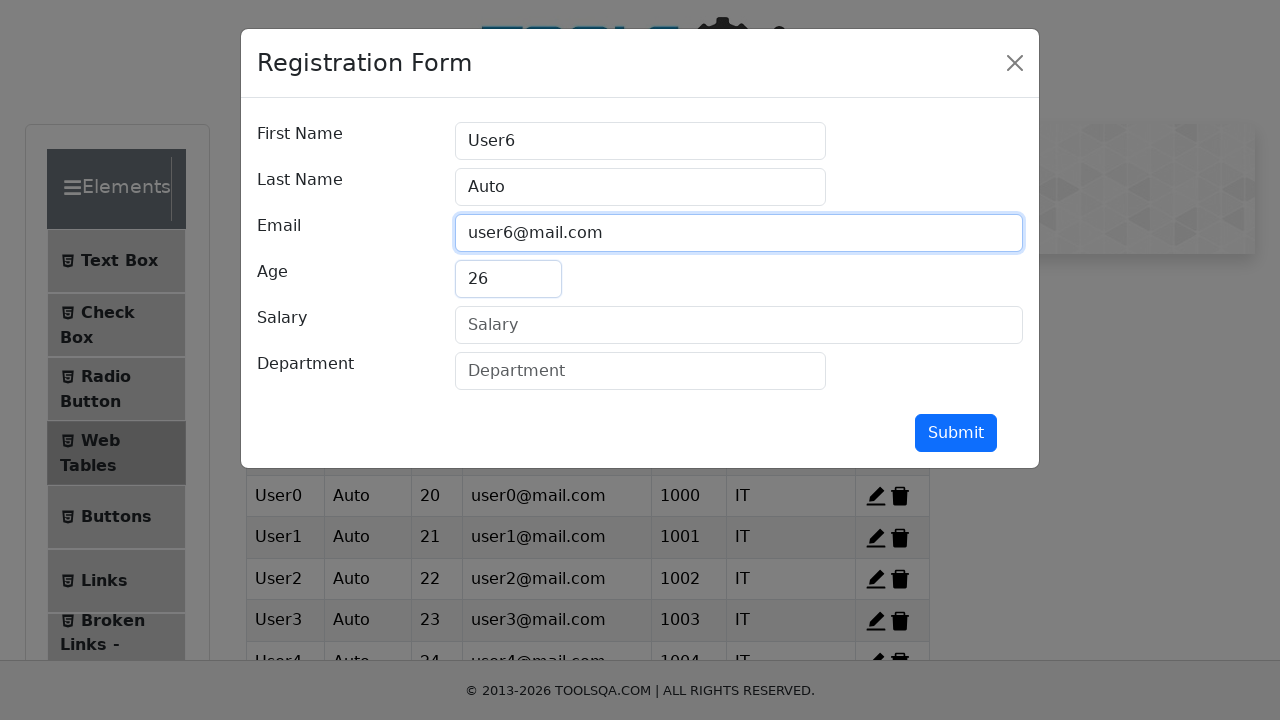

Filled salary with '1006' on #salary
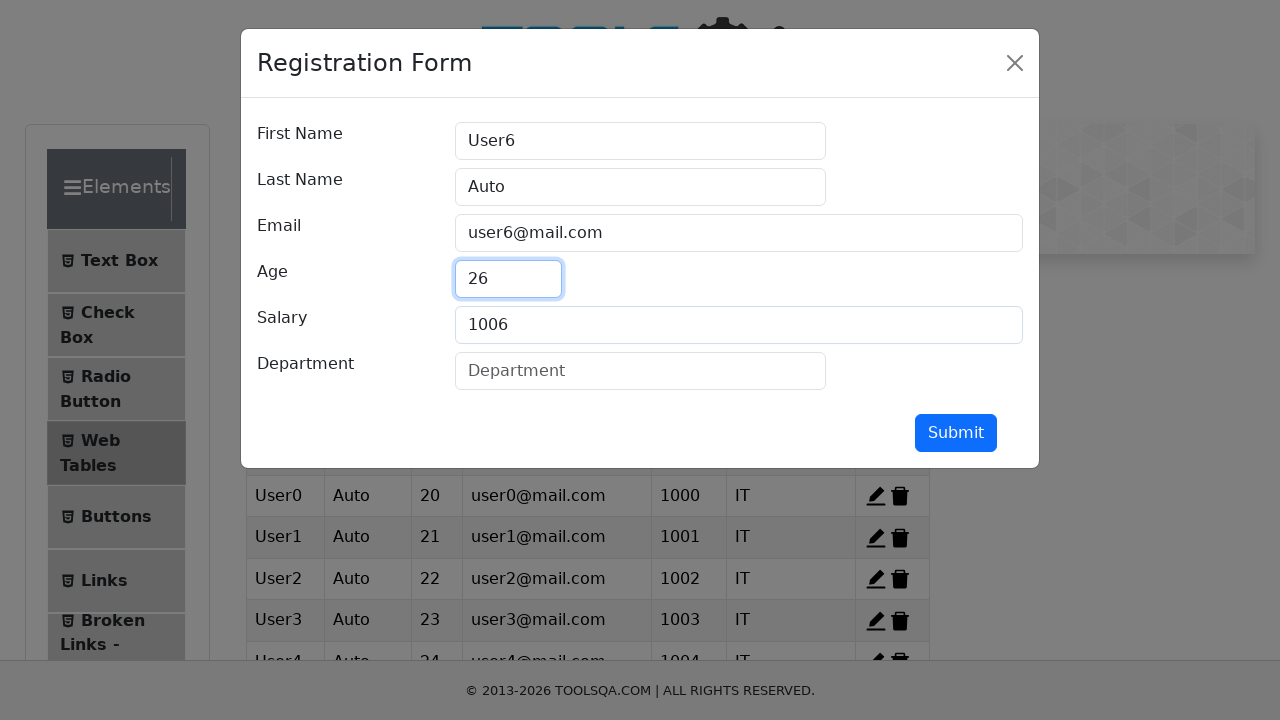

Filled department with 'IT' on #department
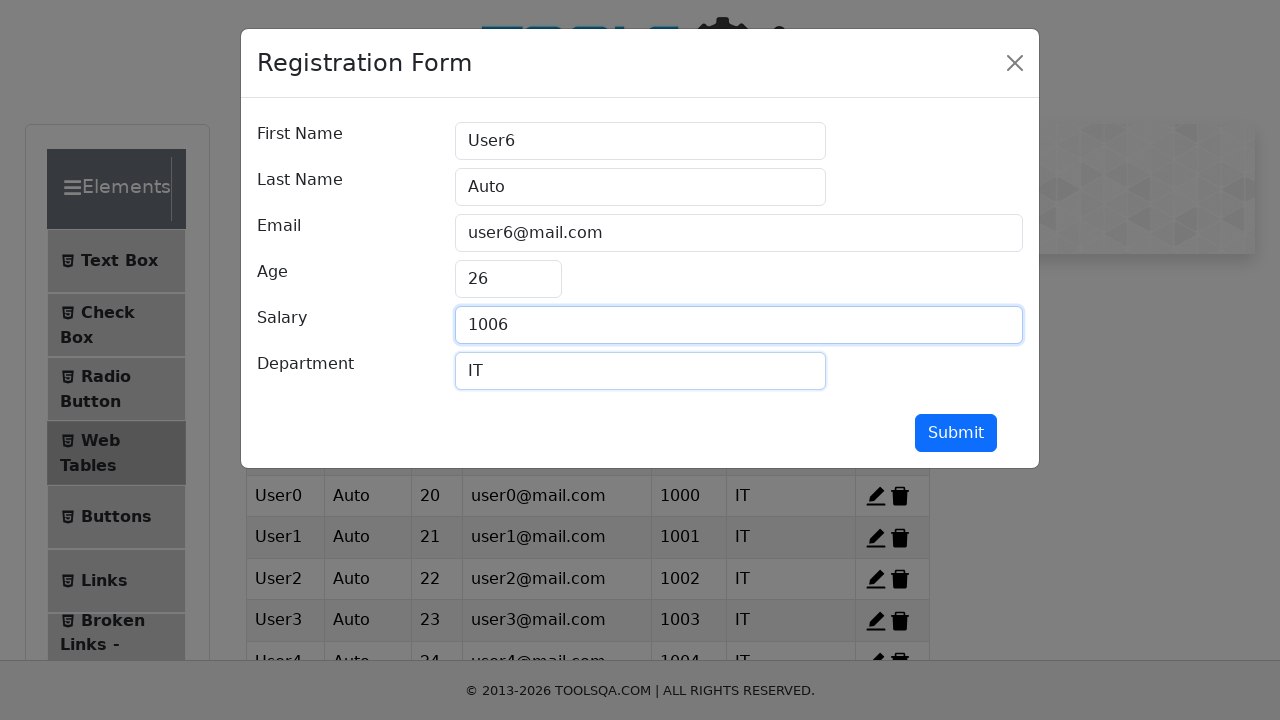

Submitted record 7/12 at (956, 433) on #submit
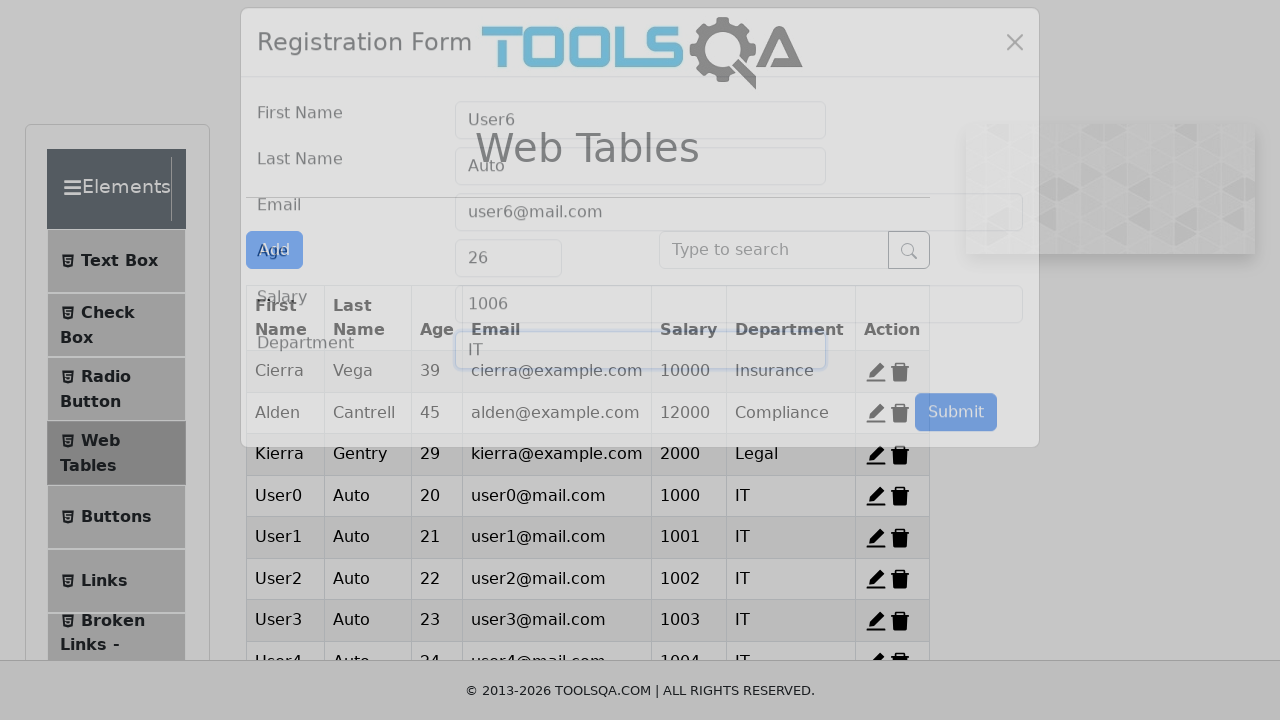

Record 7 created and added to table
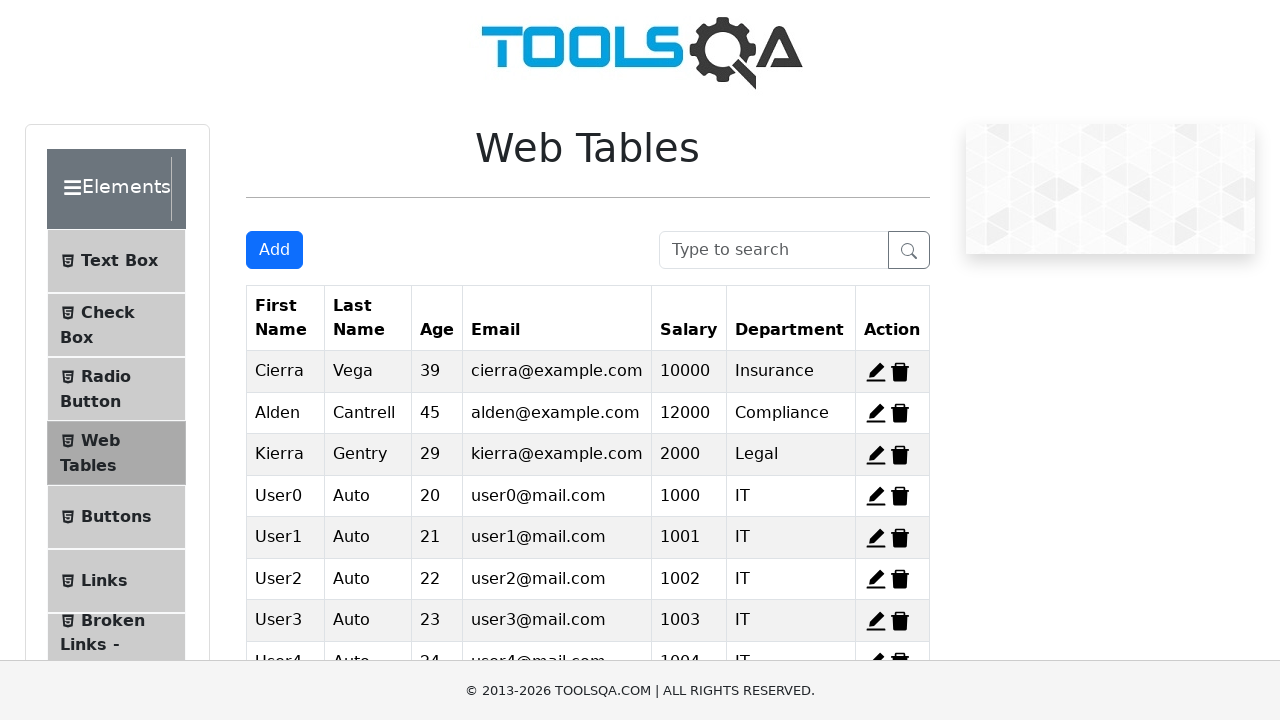

Clicked add new record button (record 8/12) at (274, 250) on #addNewRecordButton
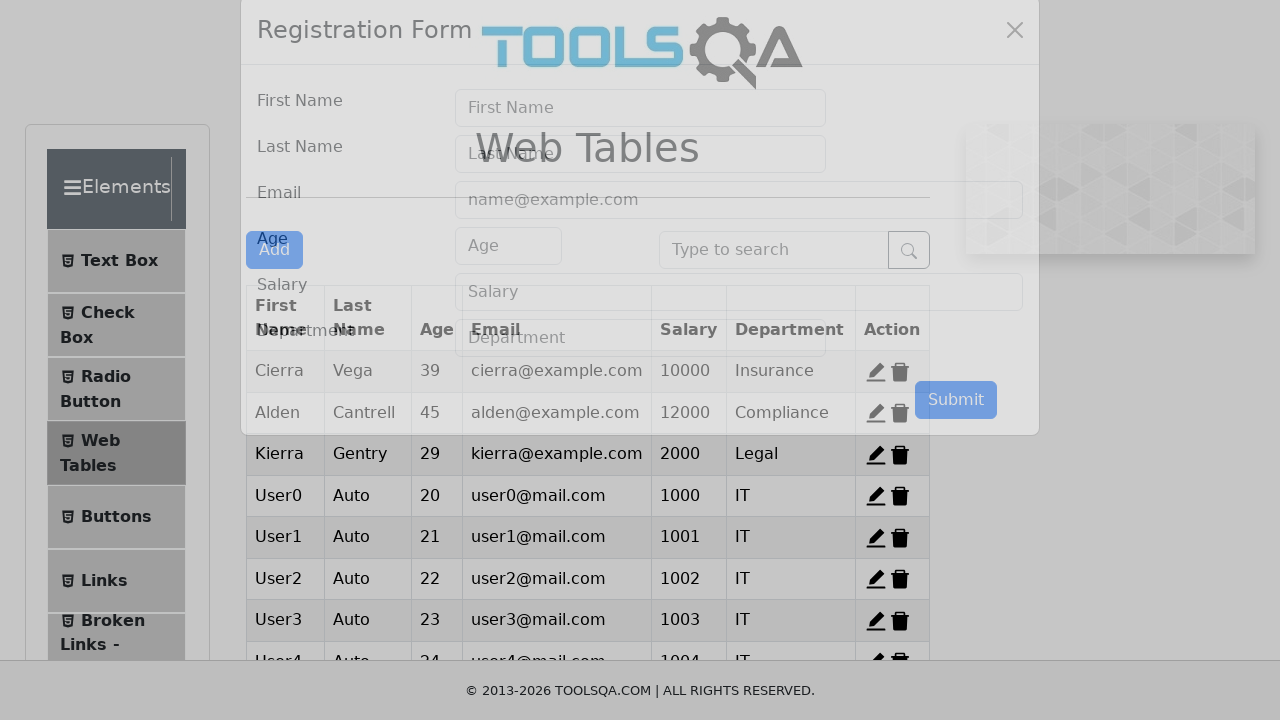

User form appeared
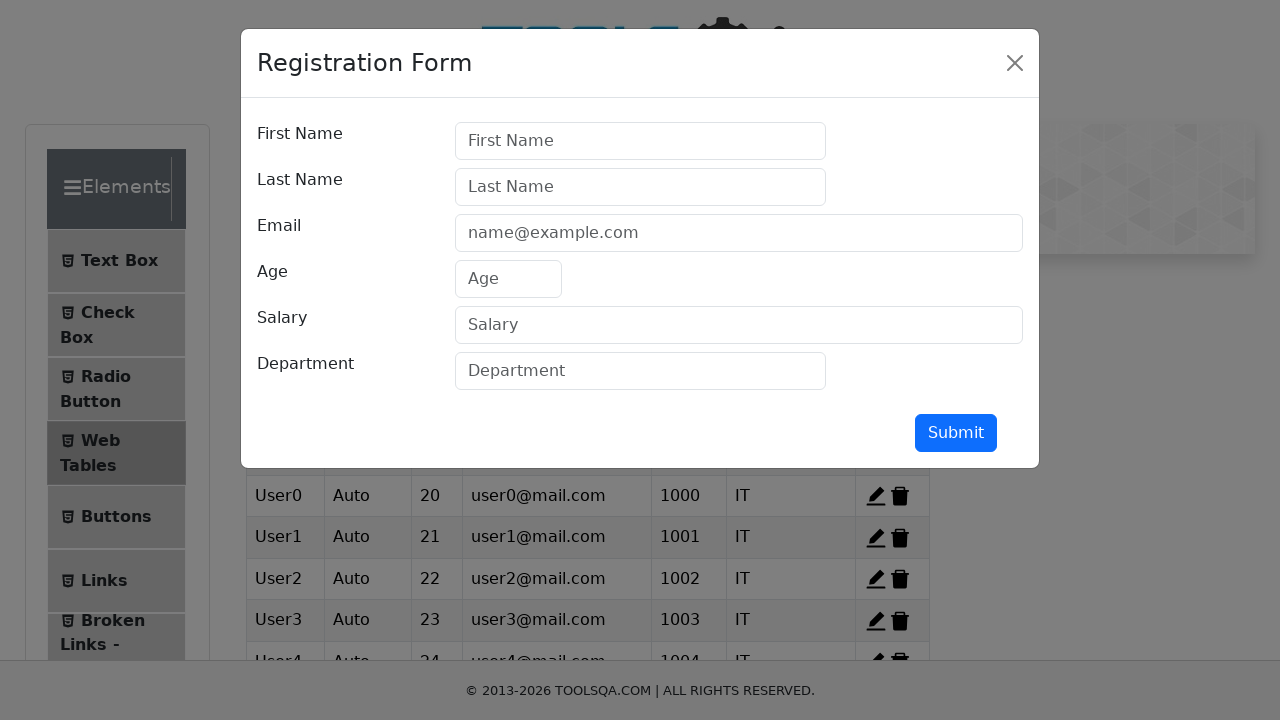

Filled first name with 'User7' on #firstName
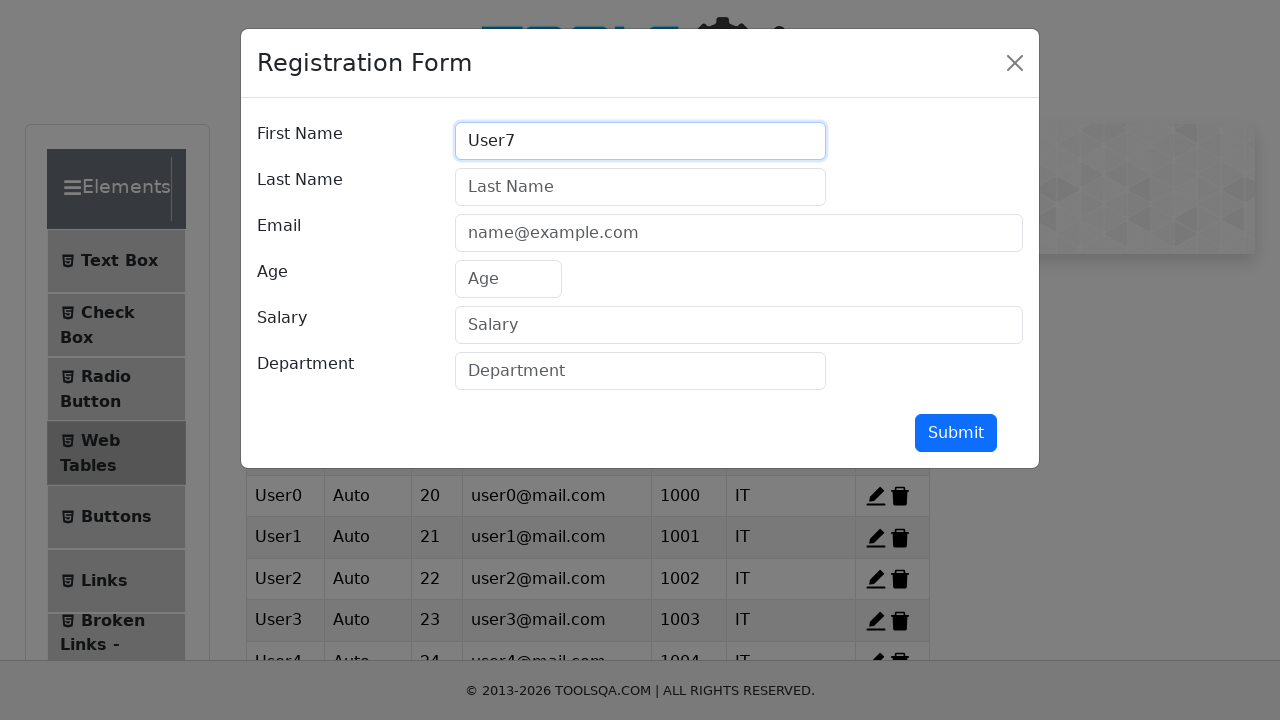

Filled last name with 'Auto' on #lastName
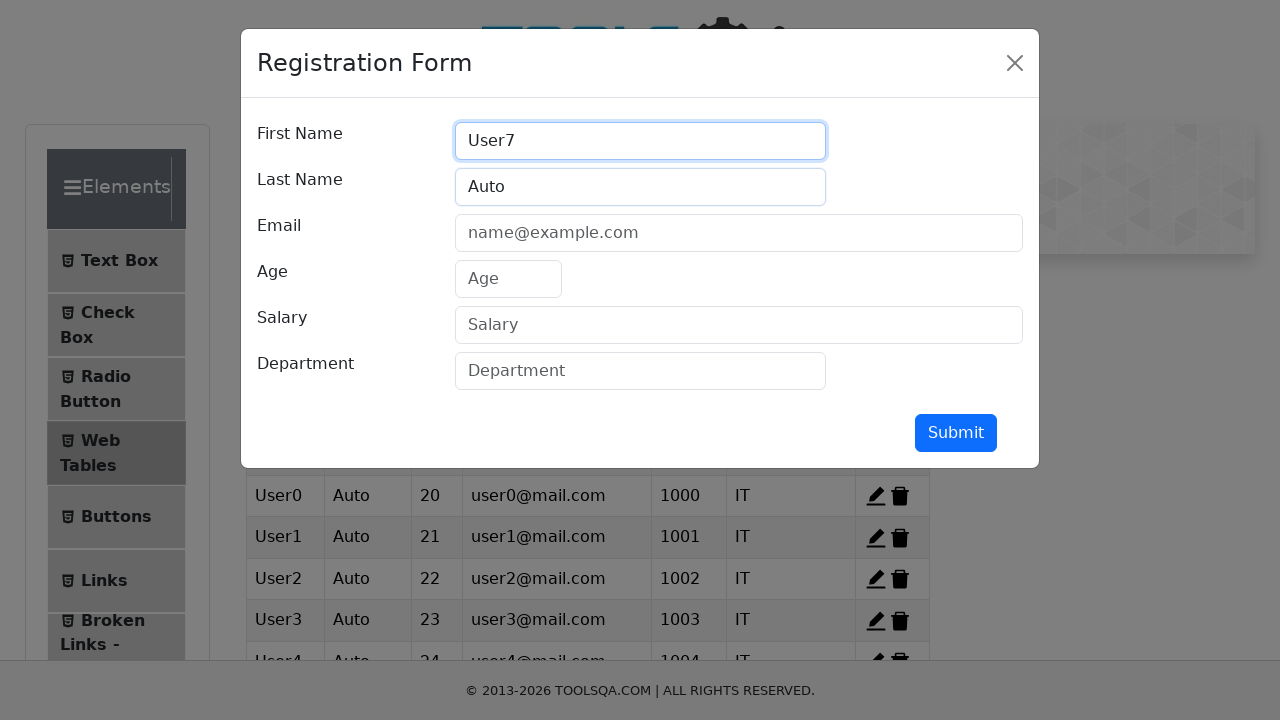

Filled email with 'user7@mail.com' on #userEmail
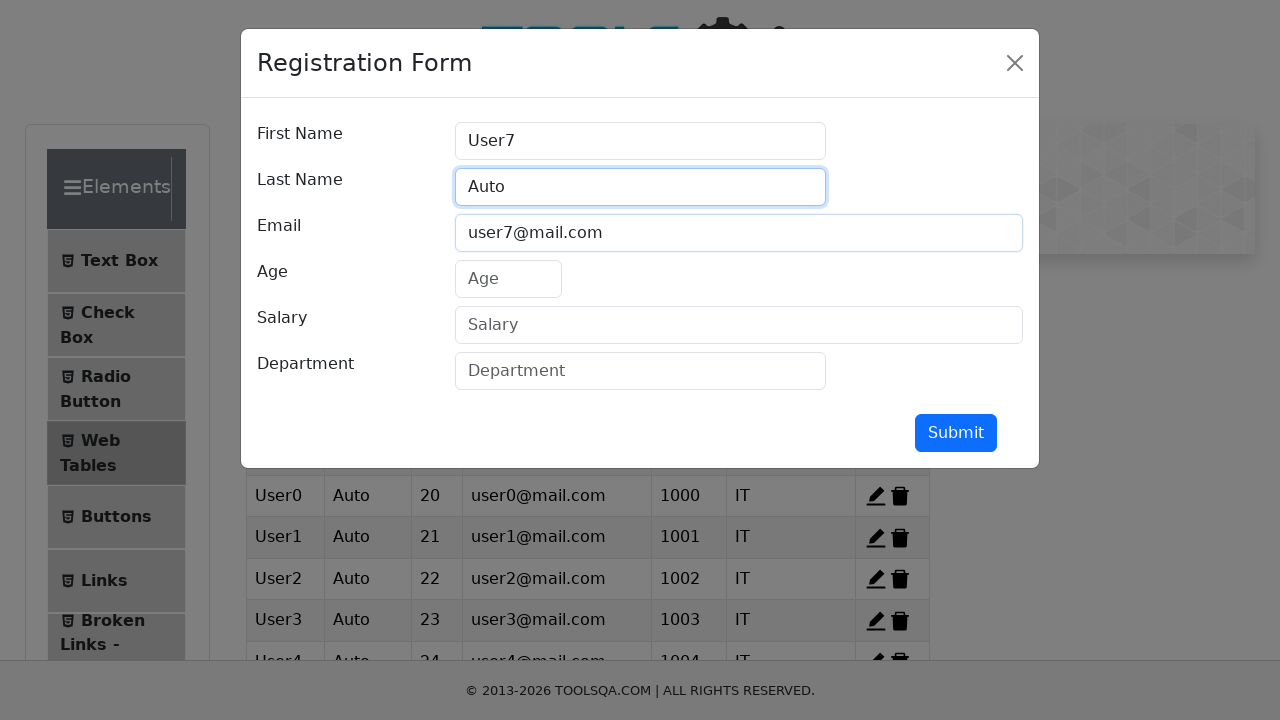

Filled age with '27' on #age
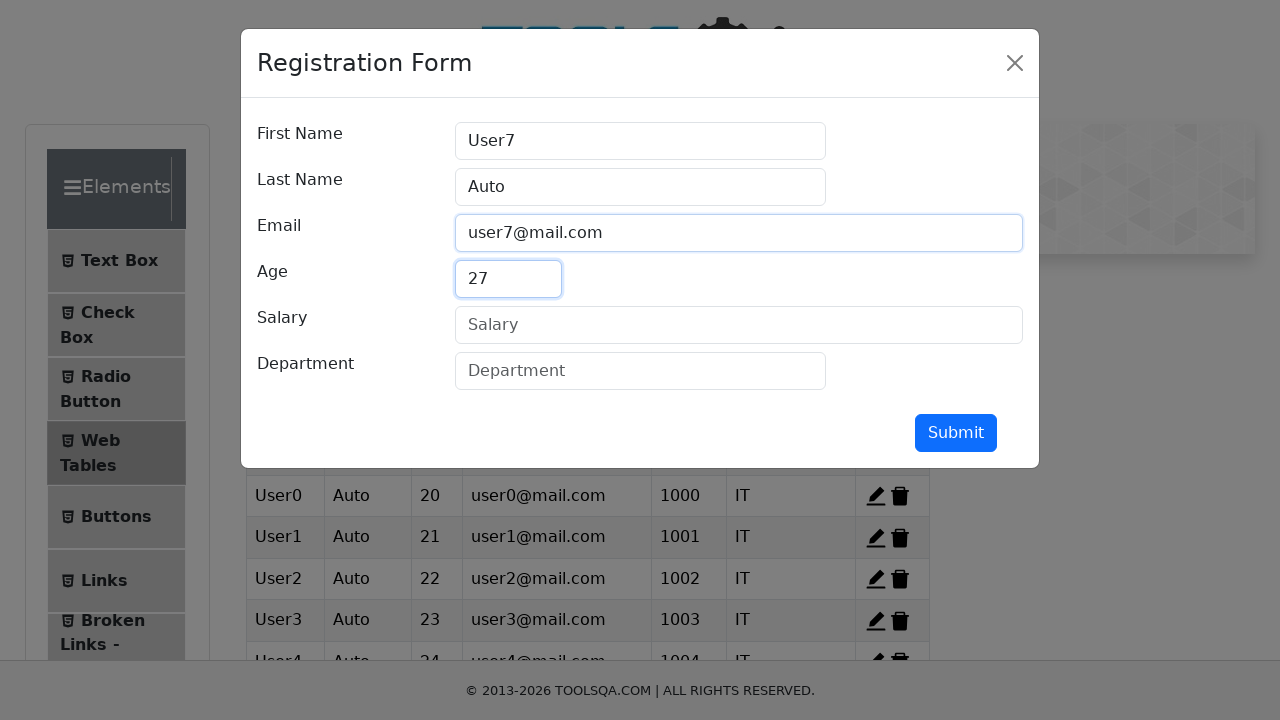

Filled salary with '1007' on #salary
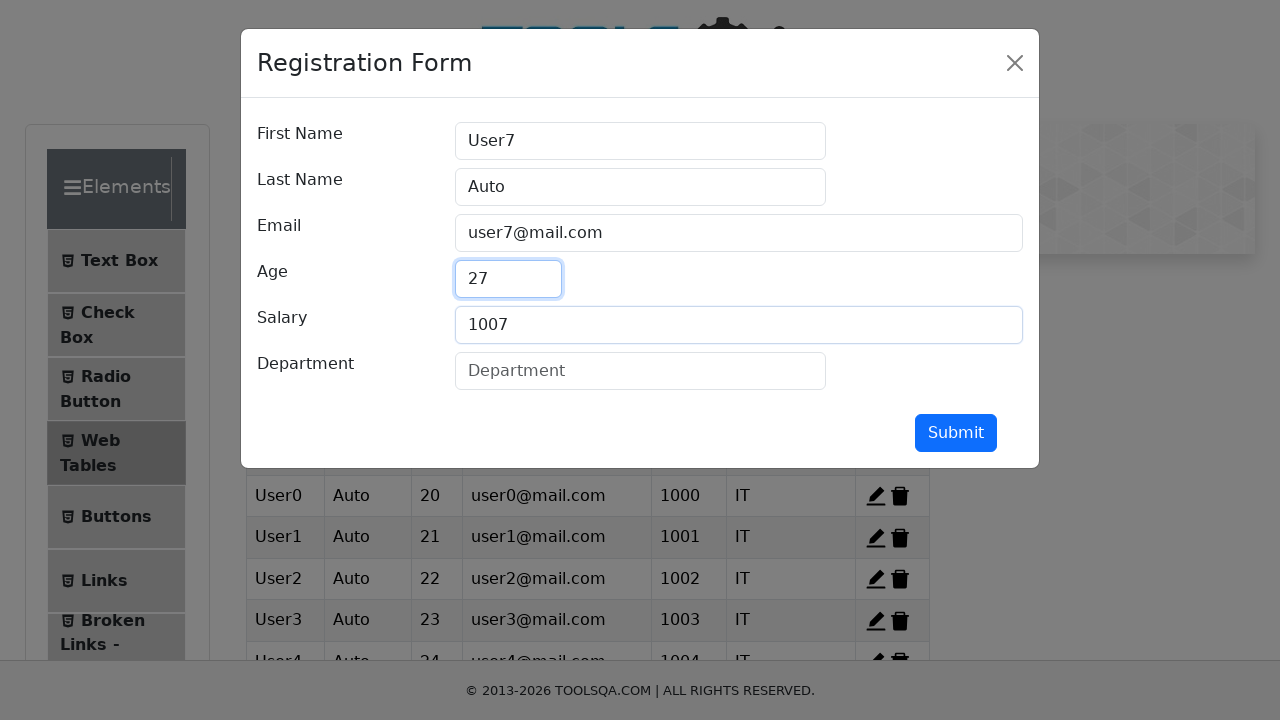

Filled department with 'IT' on #department
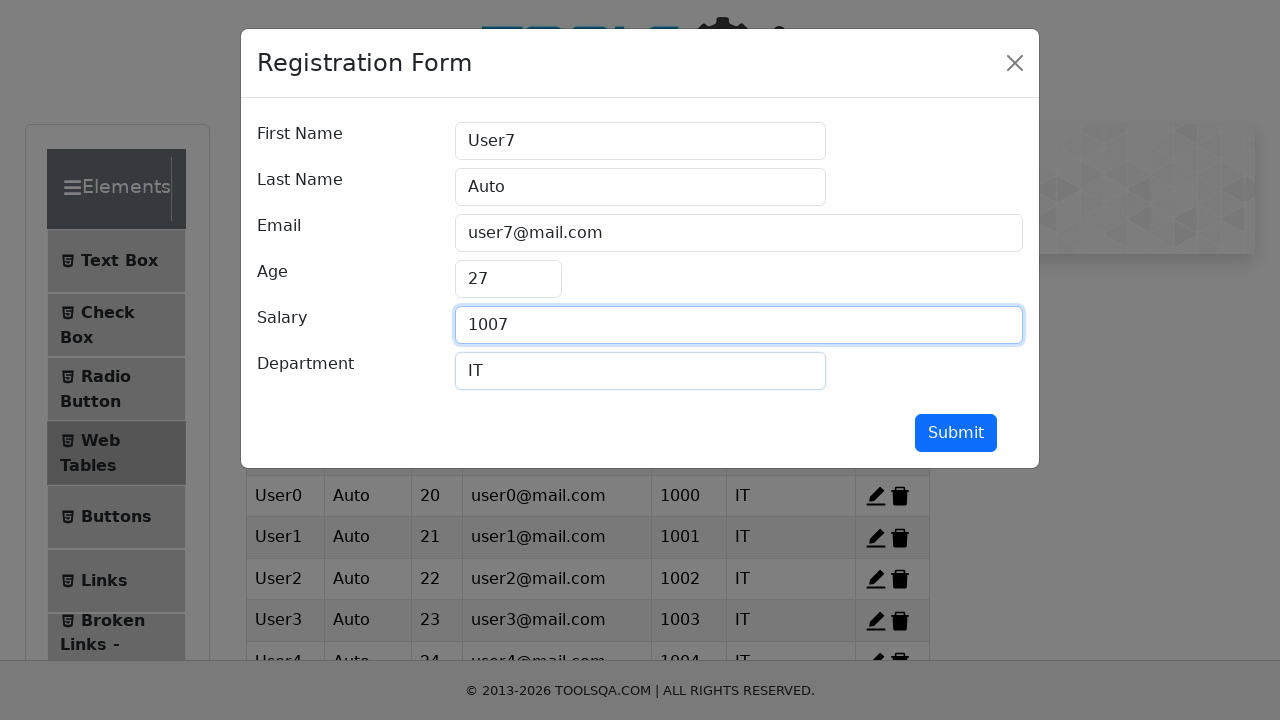

Submitted record 8/12 at (956, 433) on #submit
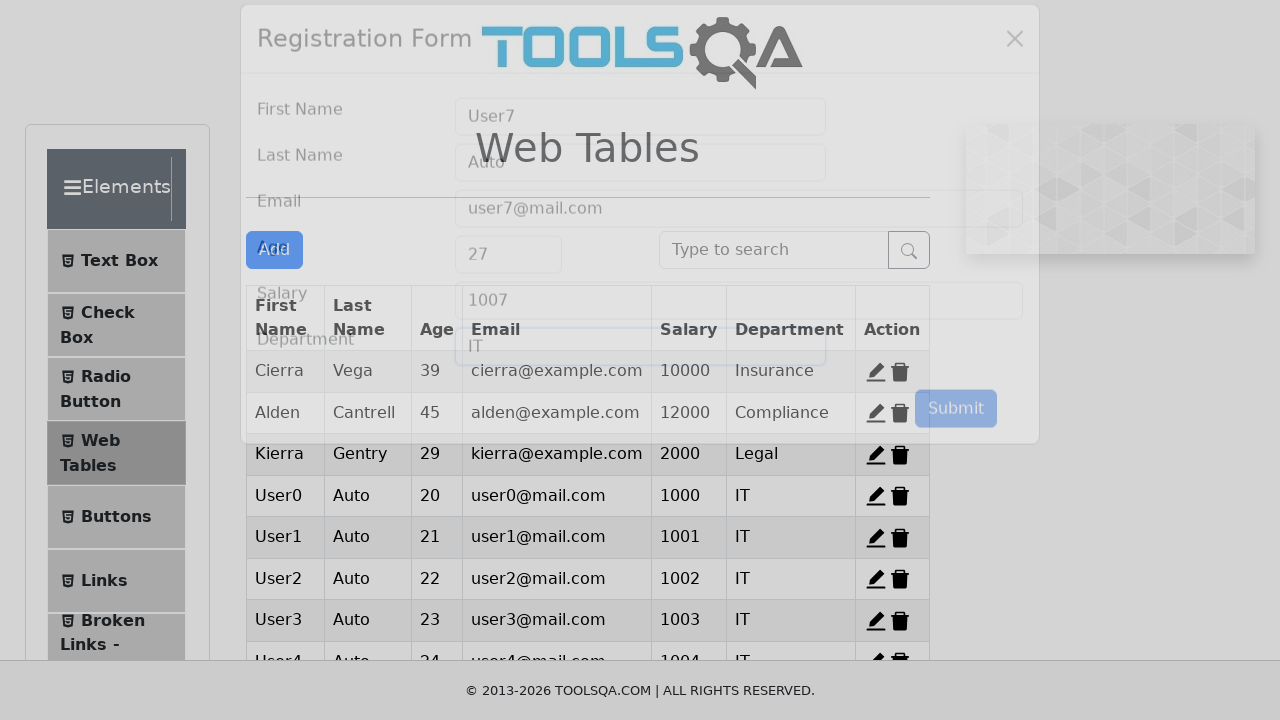

Record 8 created and added to table
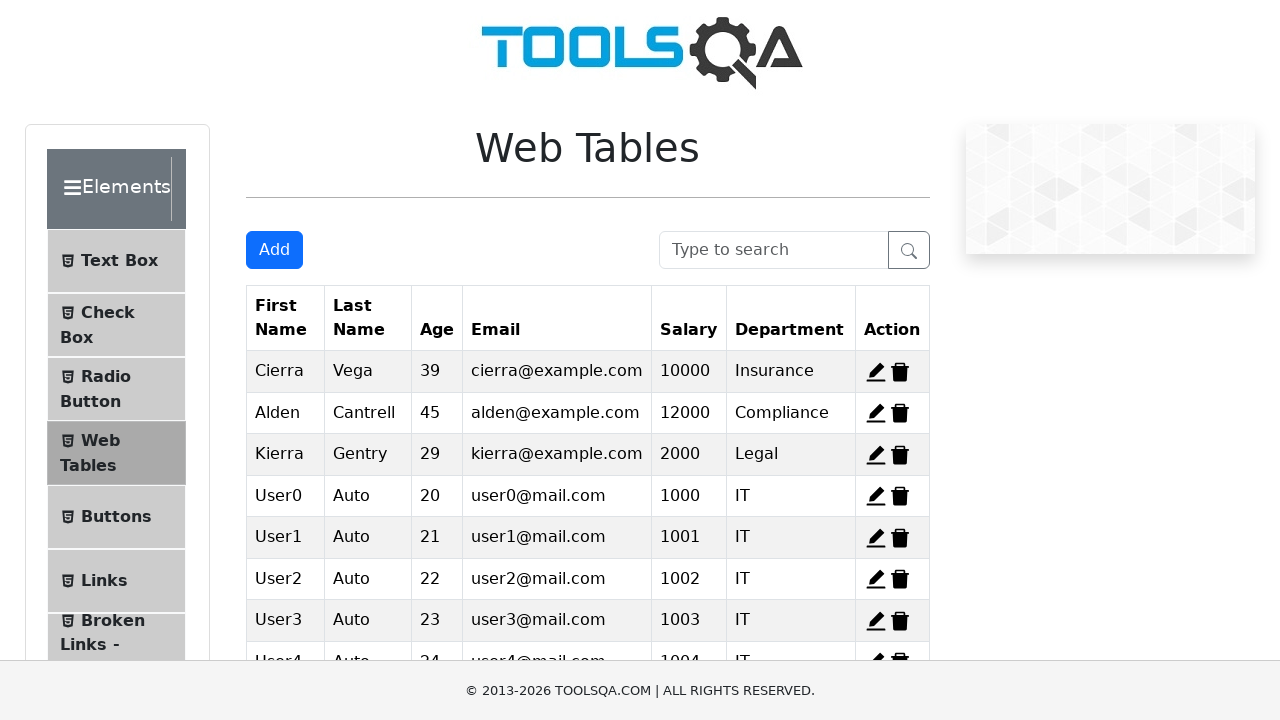

Clicked add new record button (record 9/12) at (274, 250) on #addNewRecordButton
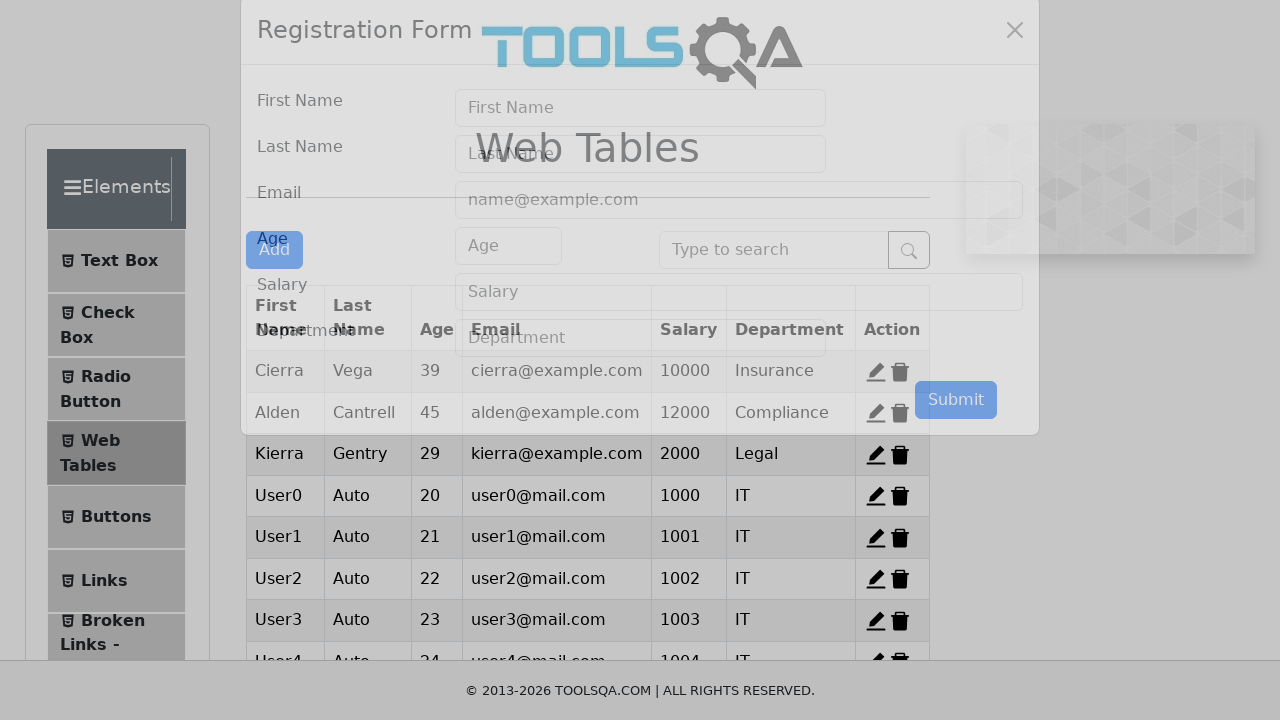

User form appeared
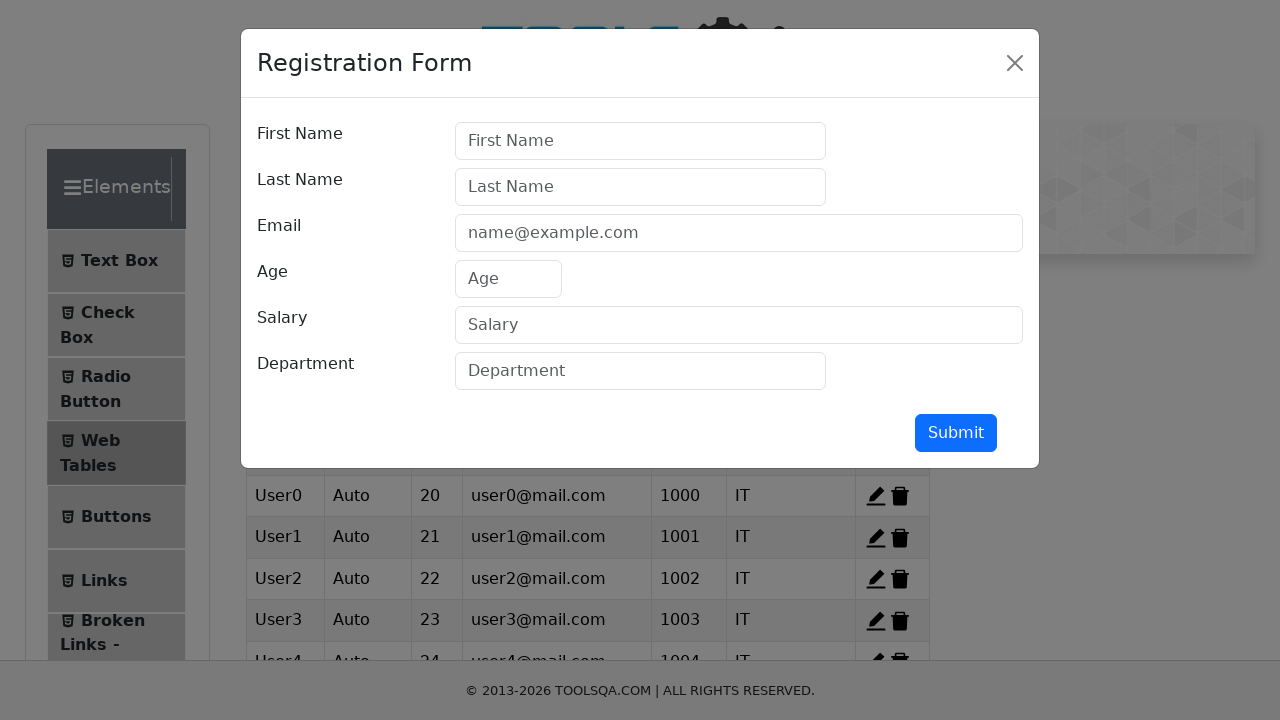

Filled first name with 'User8' on #firstName
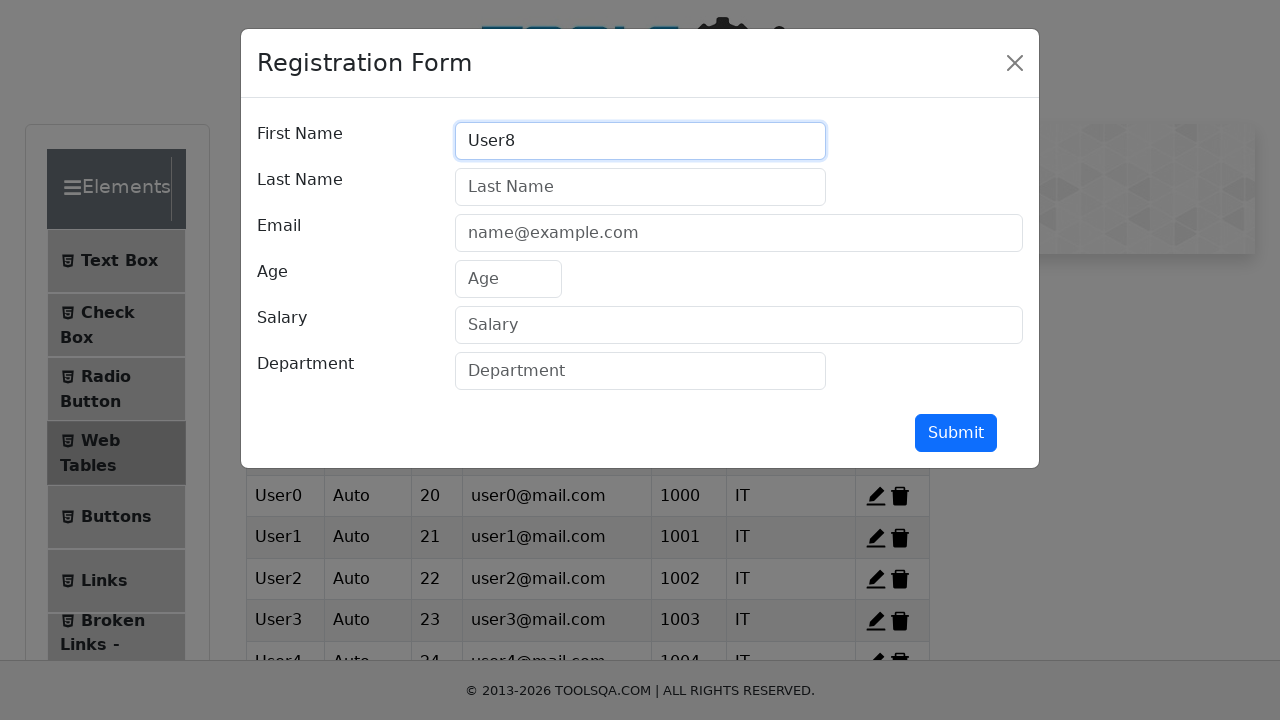

Filled last name with 'Auto' on #lastName
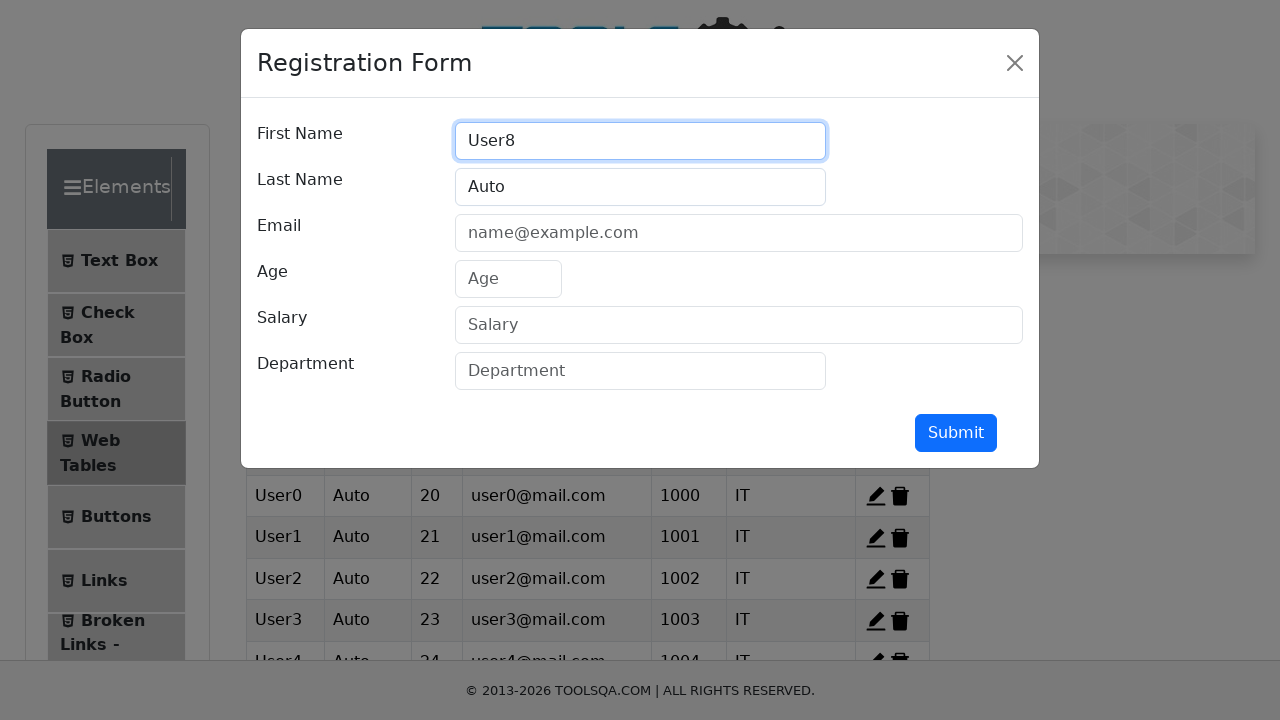

Filled email with 'user8@mail.com' on #userEmail
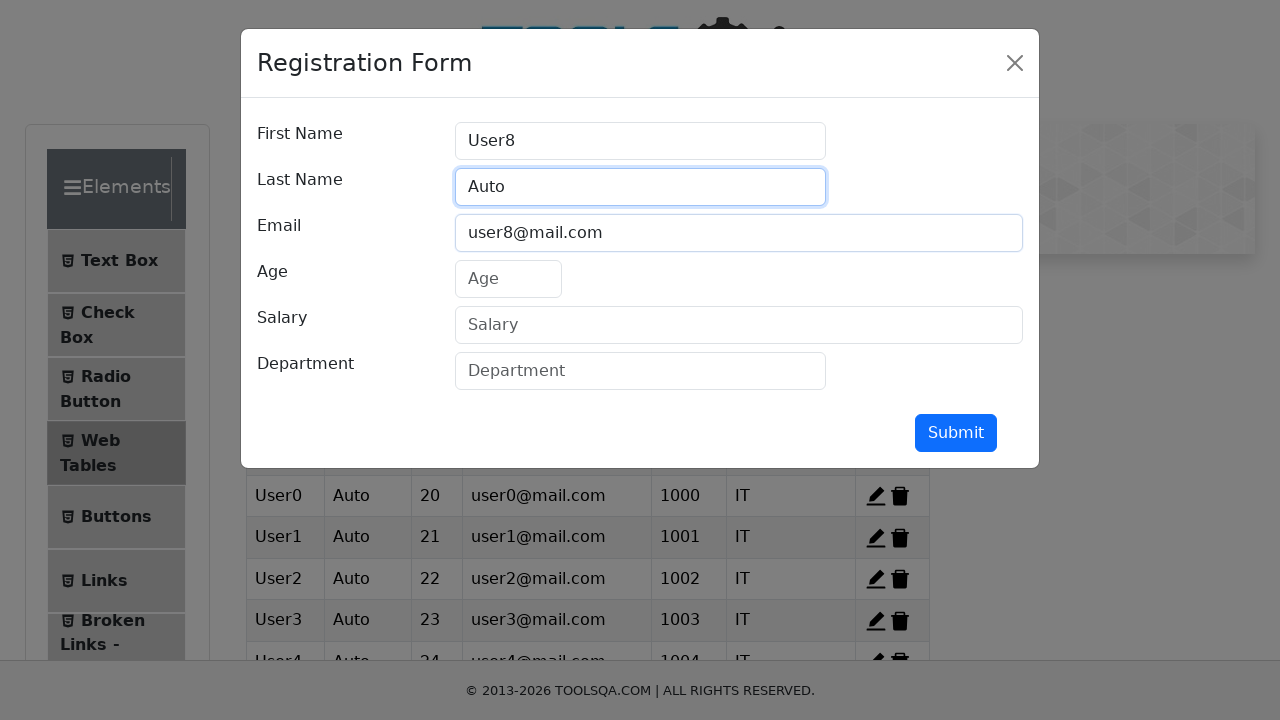

Filled age with '28' on #age
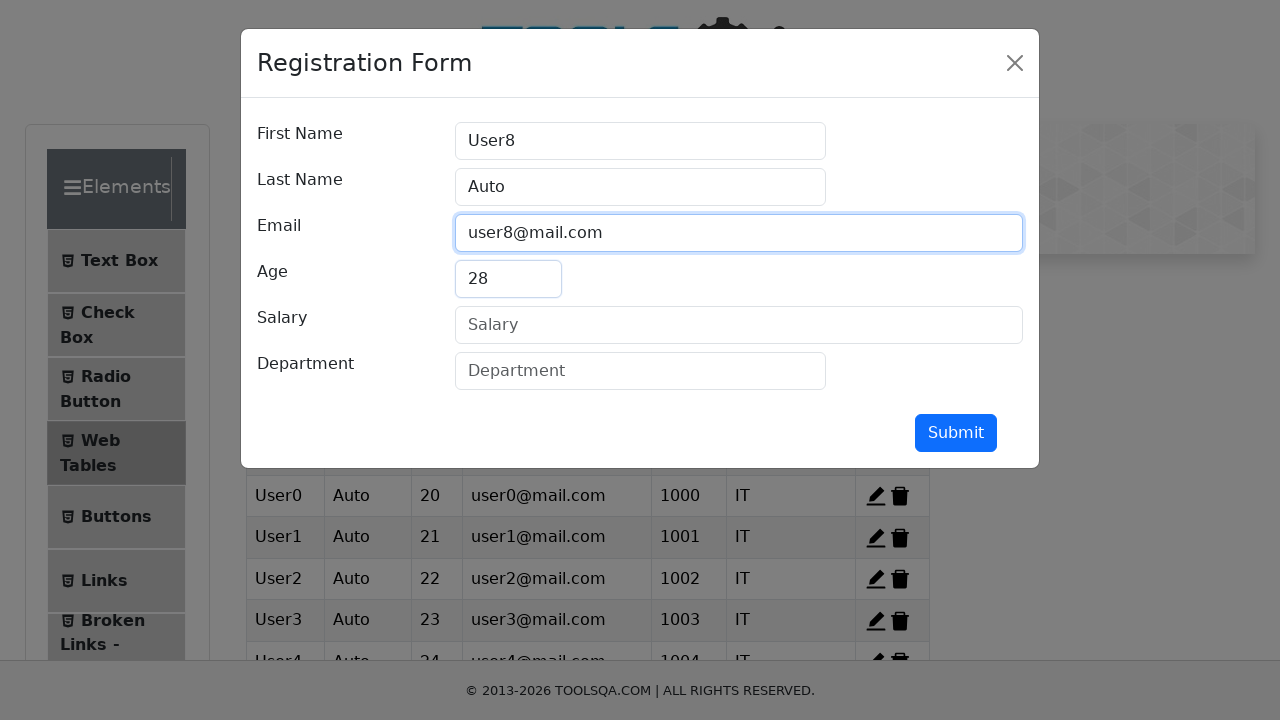

Filled salary with '1008' on #salary
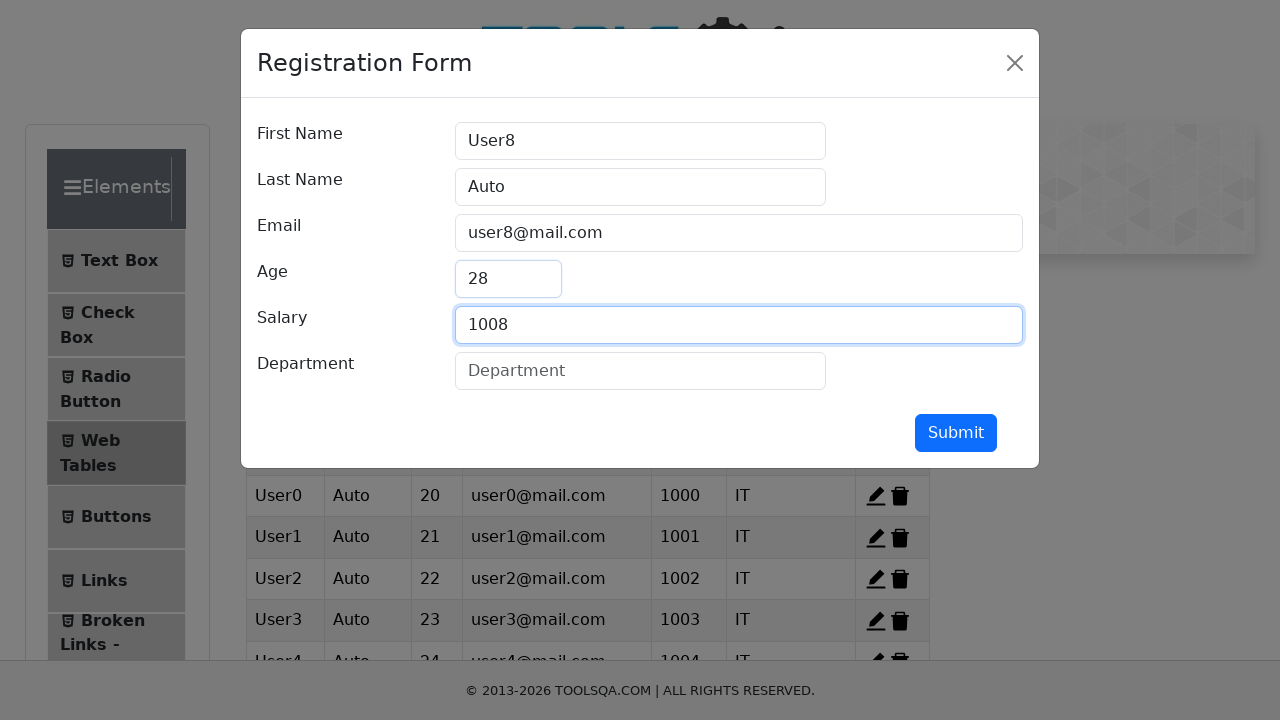

Filled department with 'IT' on #department
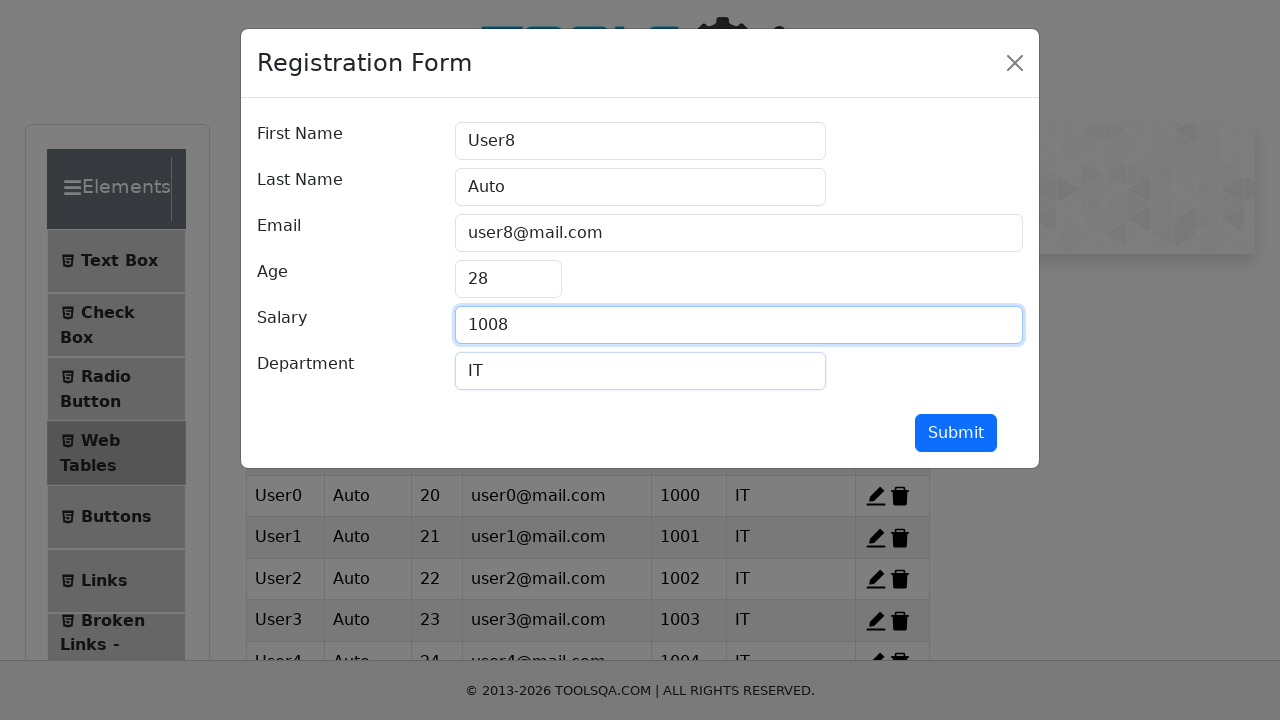

Submitted record 9/12 at (956, 433) on #submit
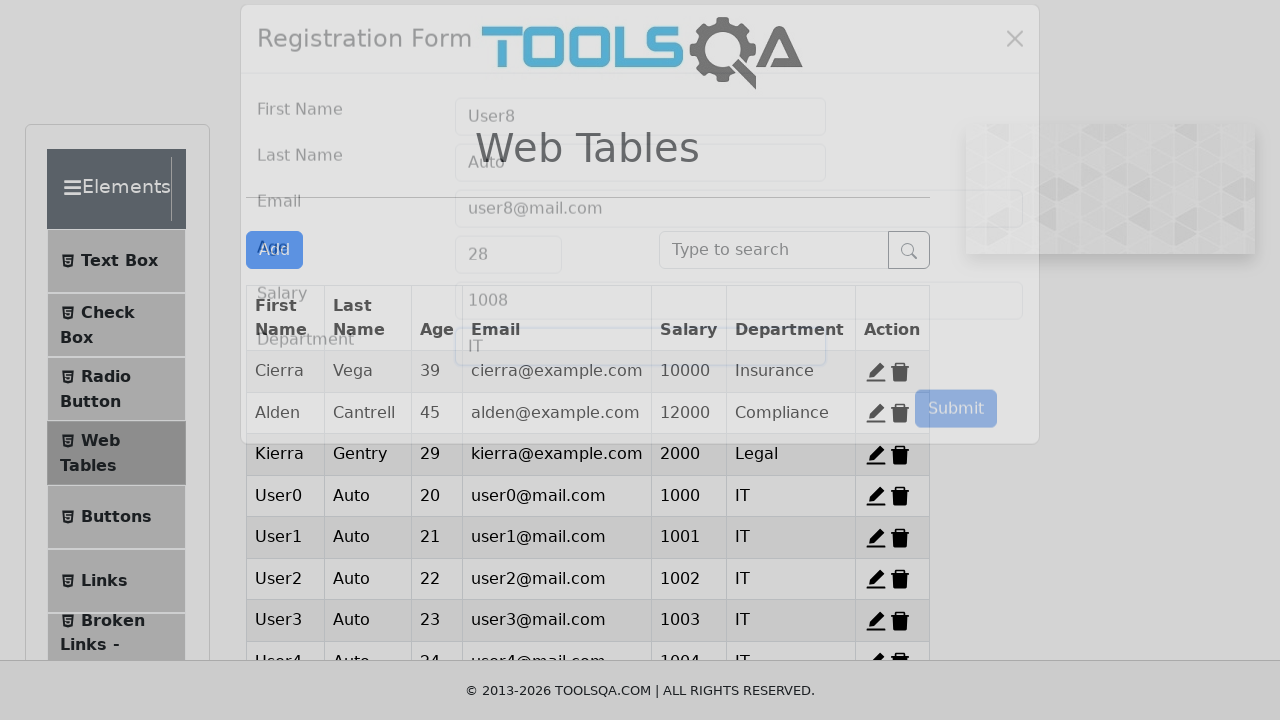

Record 9 created and added to table
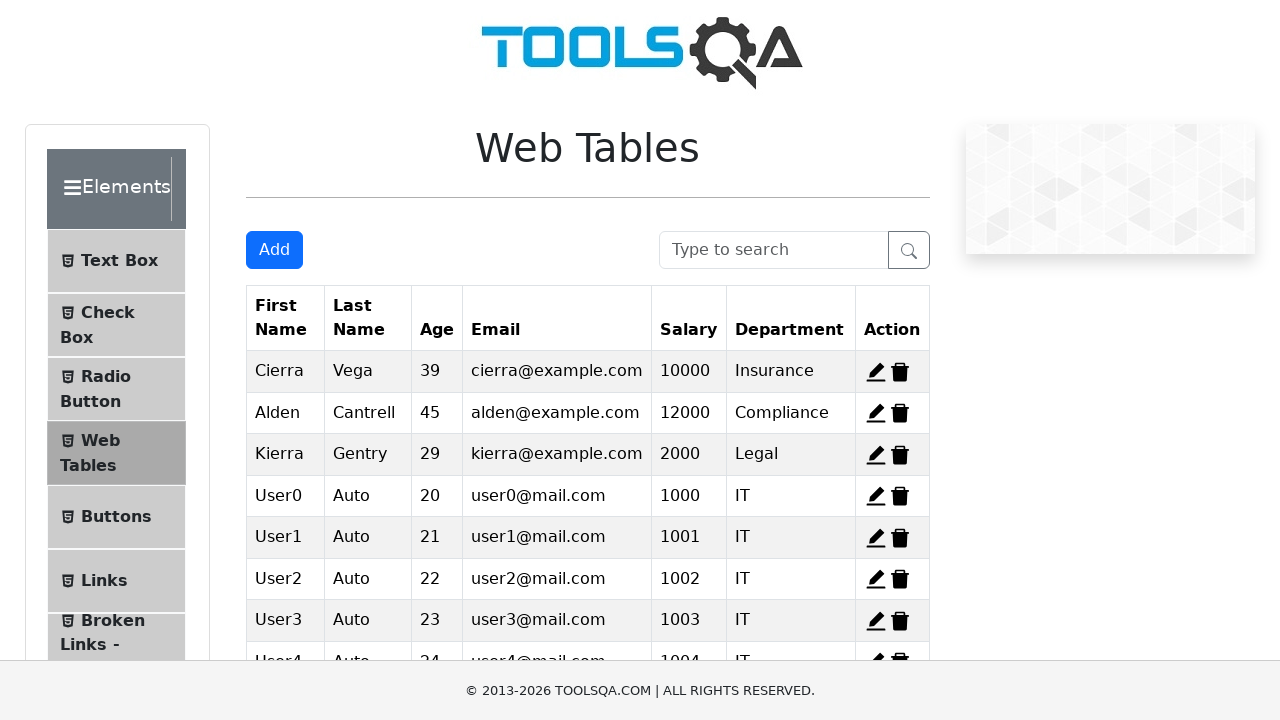

Clicked add new record button (record 10/12) at (274, 250) on #addNewRecordButton
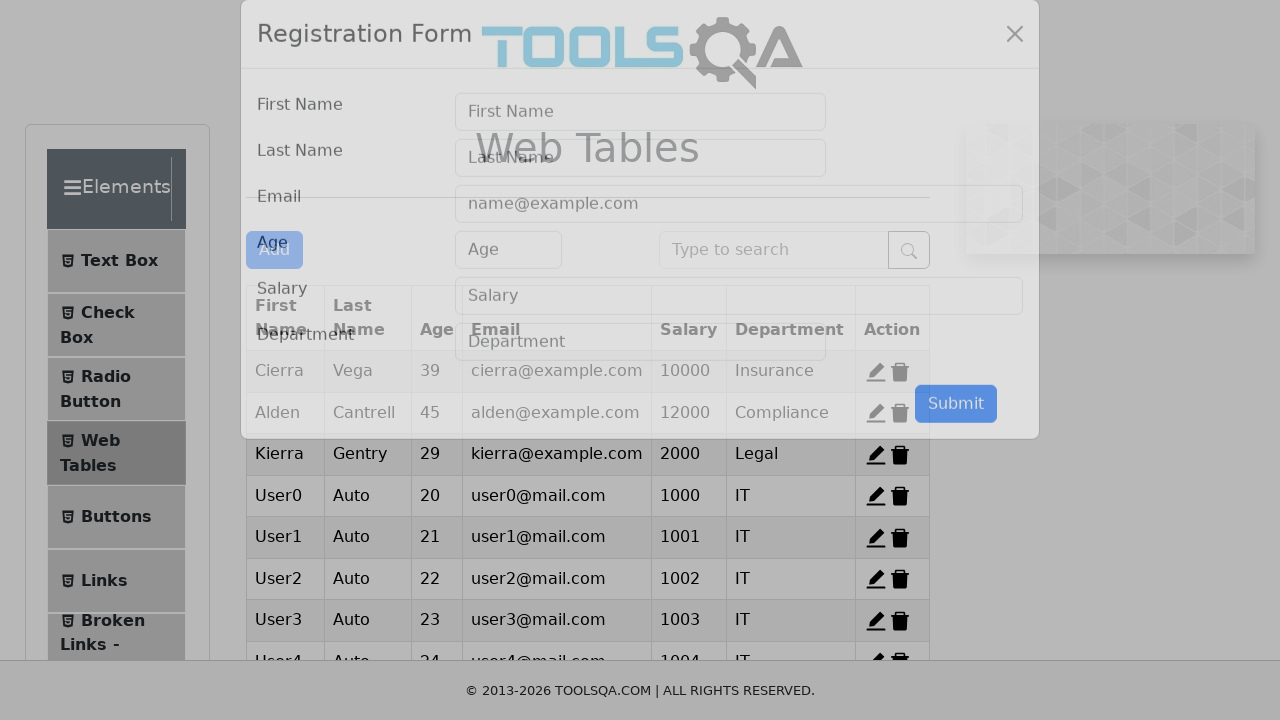

User form appeared
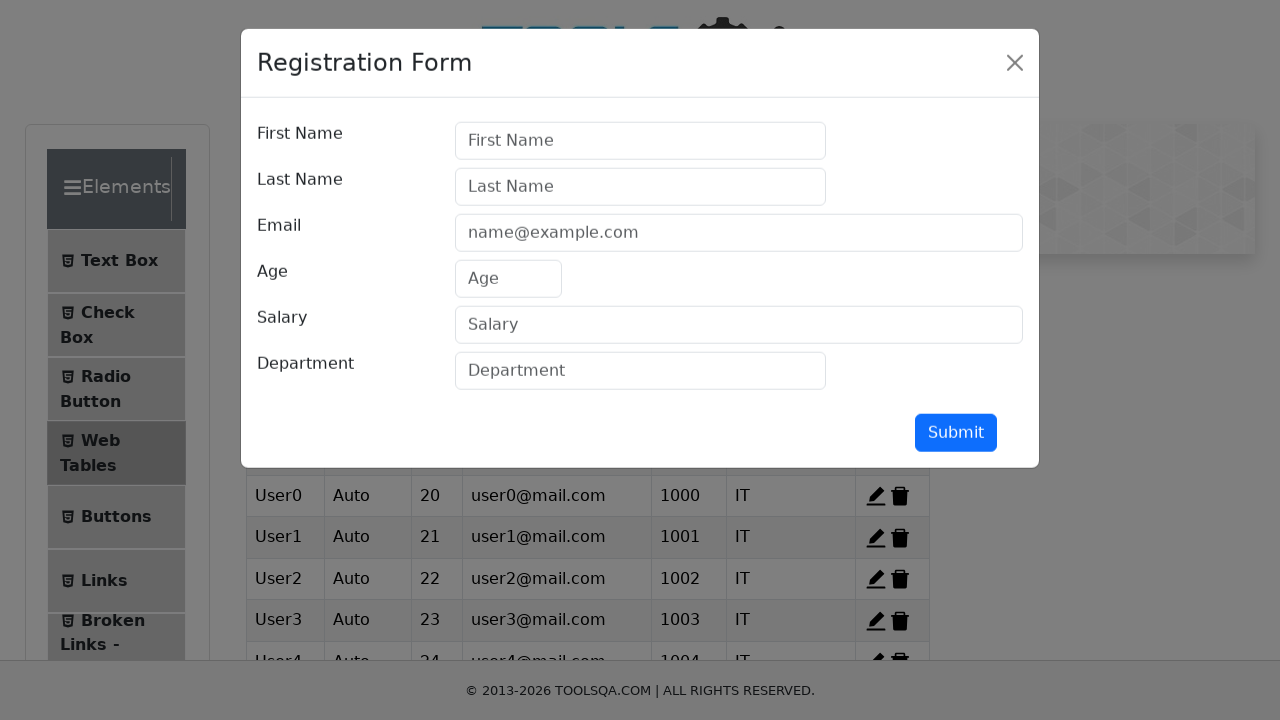

Filled first name with 'User9' on #firstName
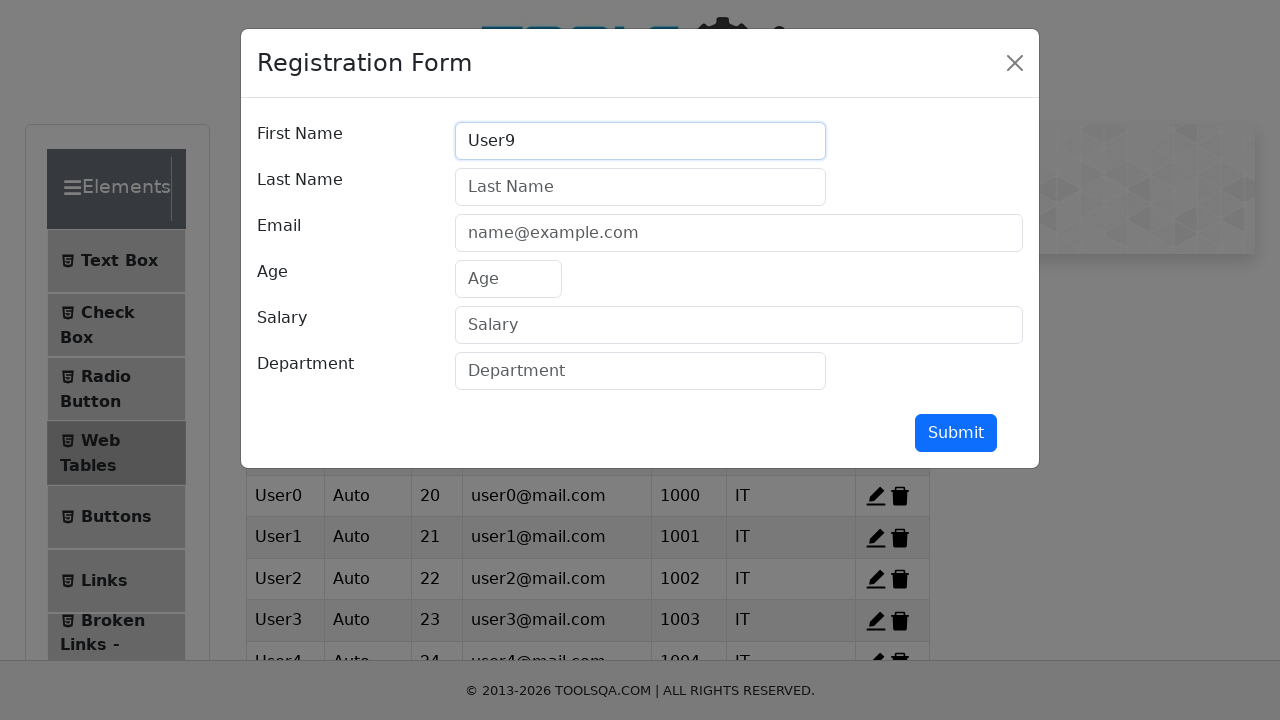

Filled last name with 'Auto' on #lastName
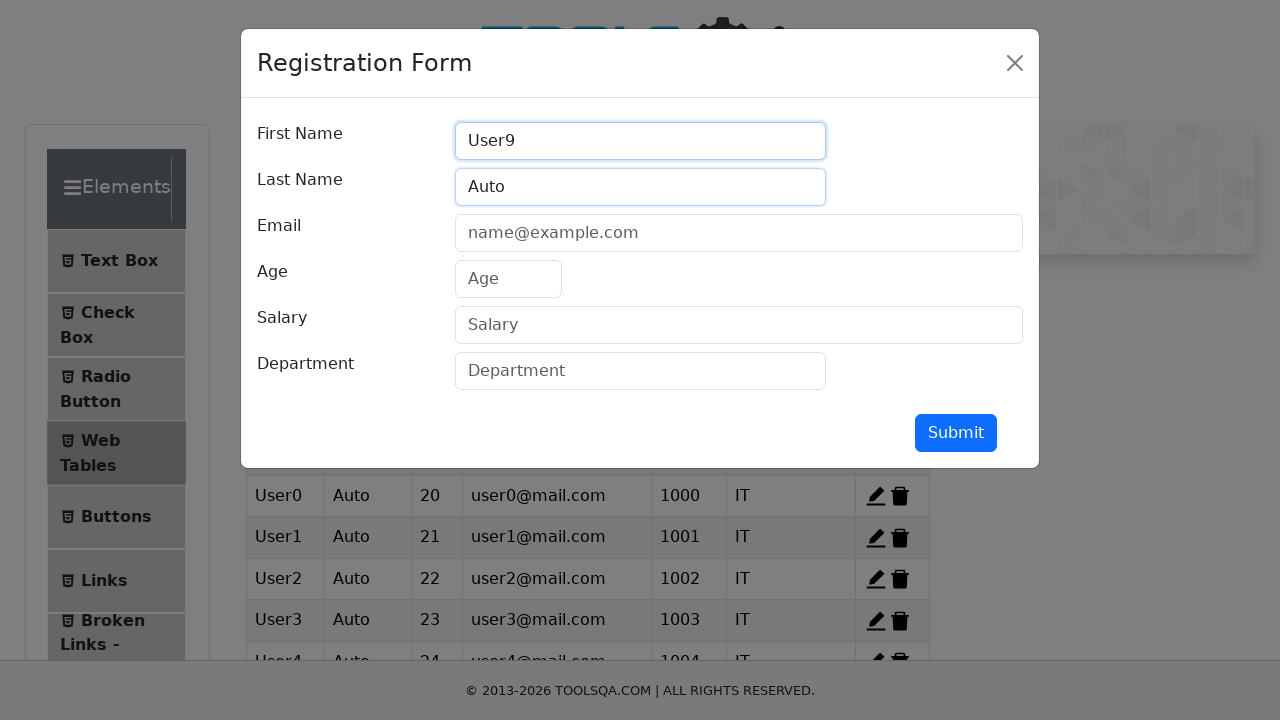

Filled email with 'user9@mail.com' on #userEmail
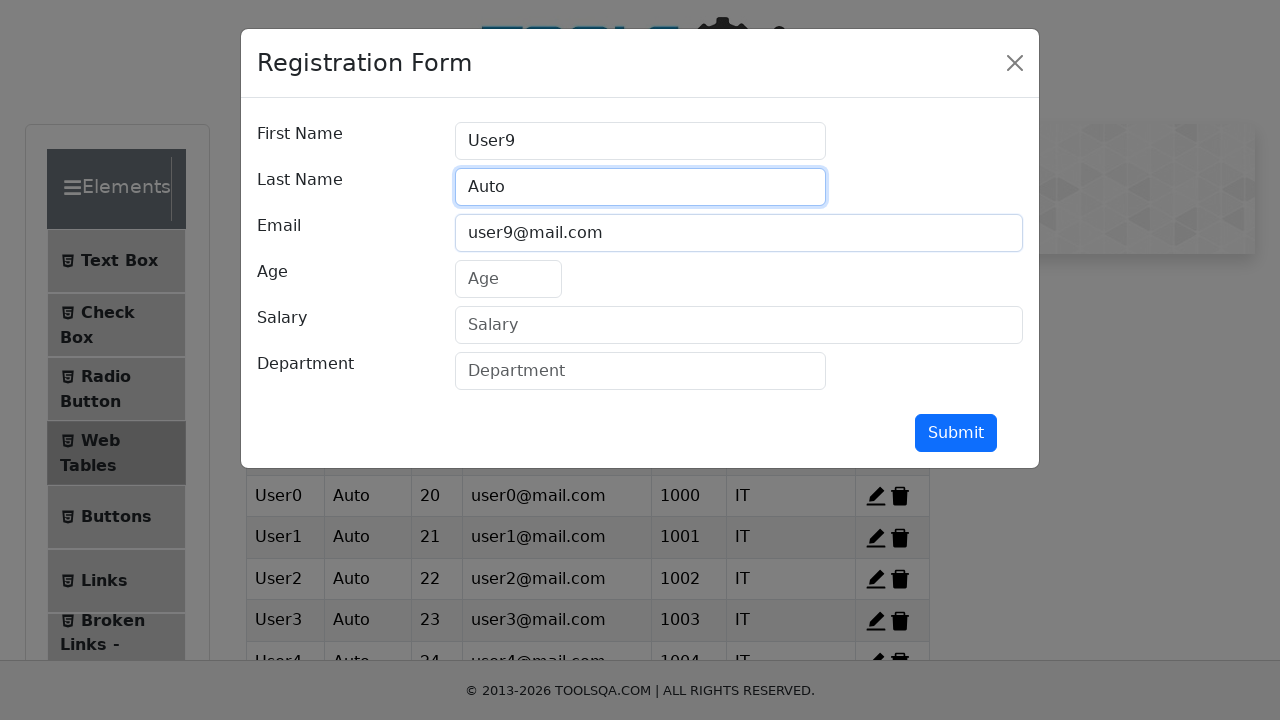

Filled age with '29' on #age
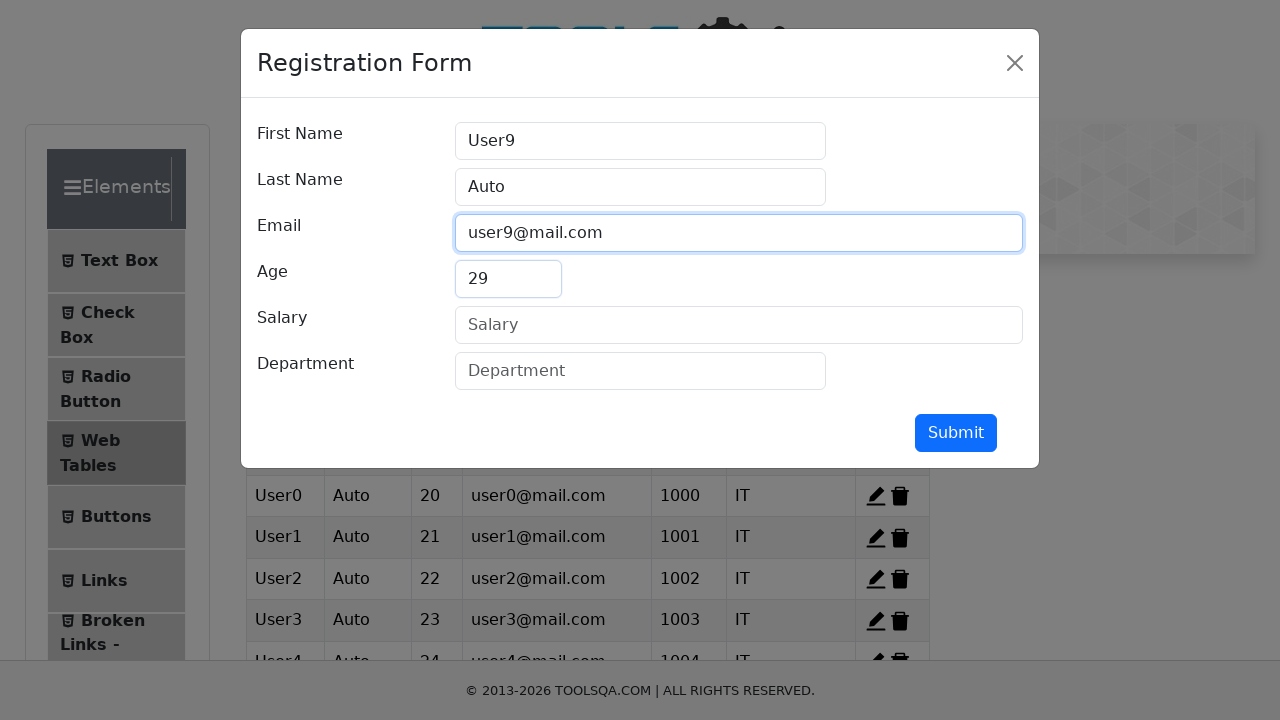

Filled salary with '1009' on #salary
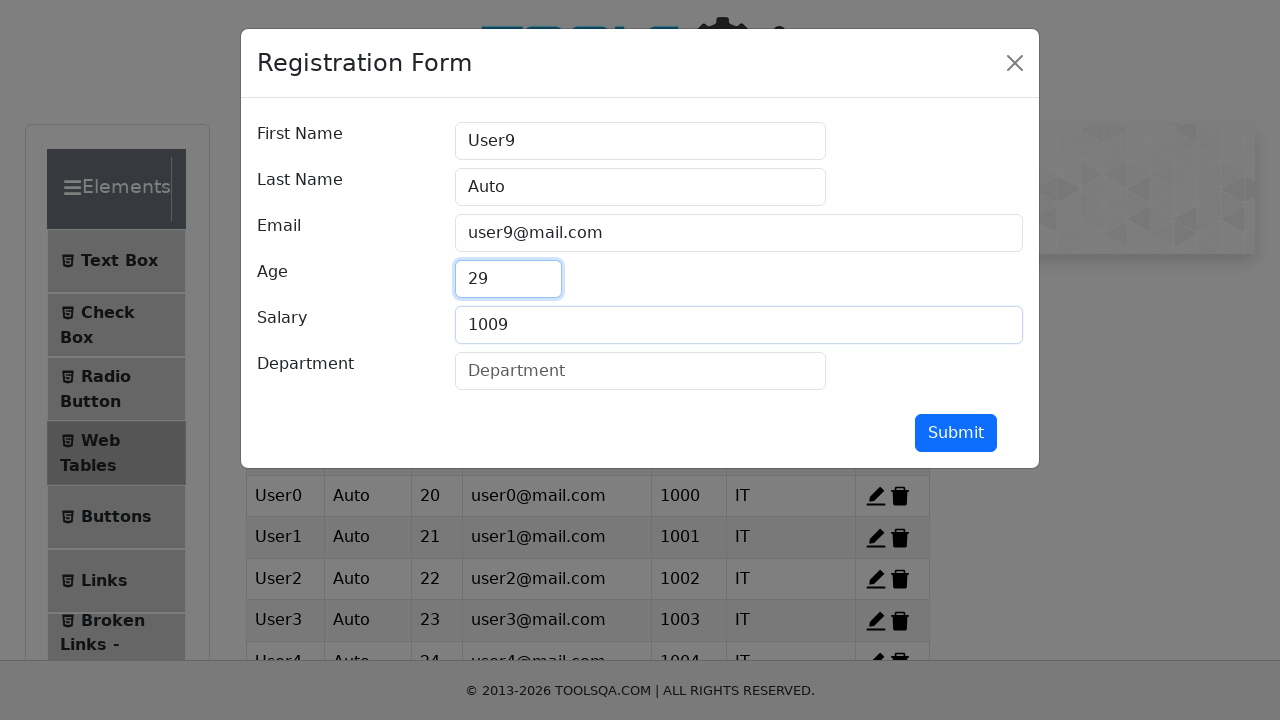

Filled department with 'IT' on #department
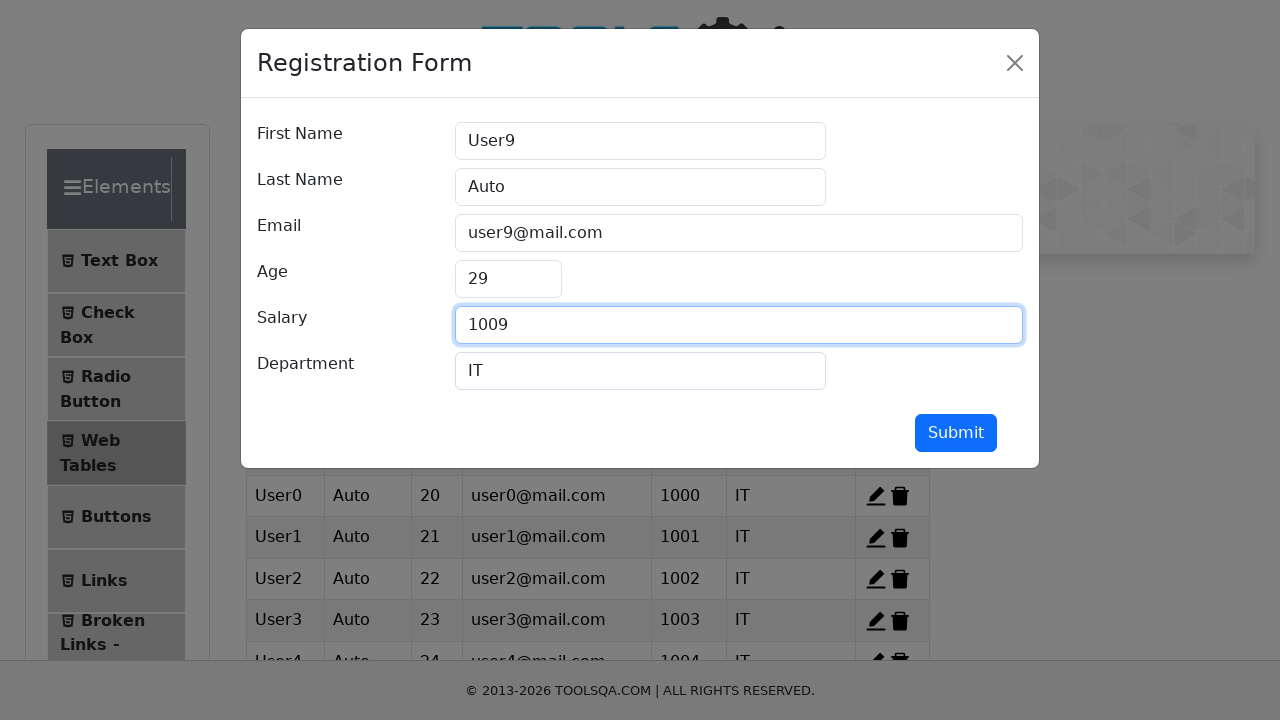

Submitted record 10/12 at (956, 433) on #submit
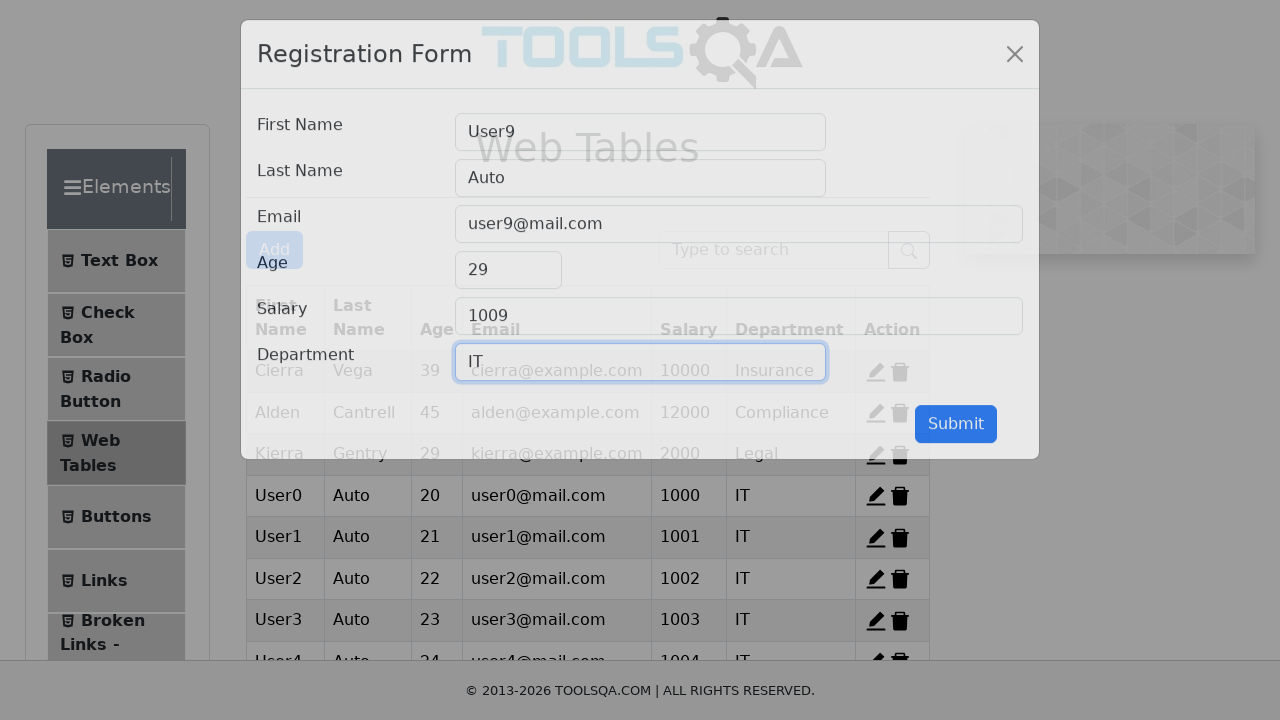

Record 10 created and added to table
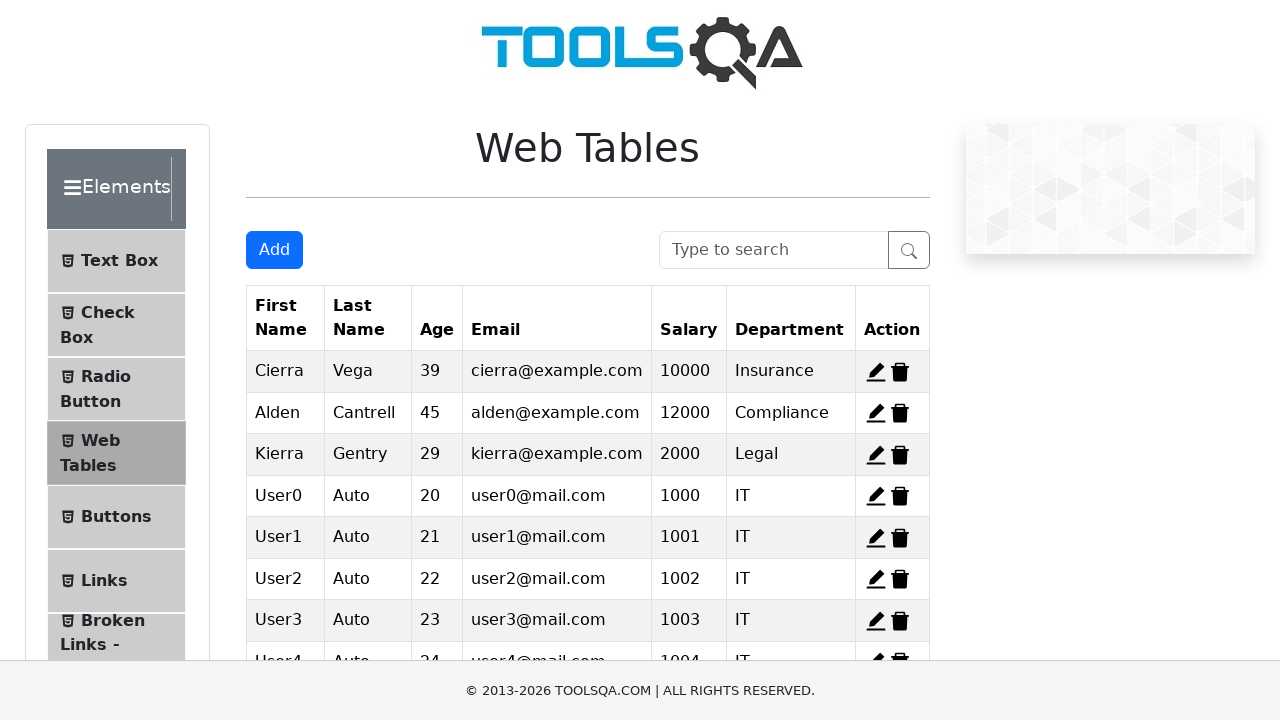

Clicked add new record button (record 11/12) at (274, 250) on #addNewRecordButton
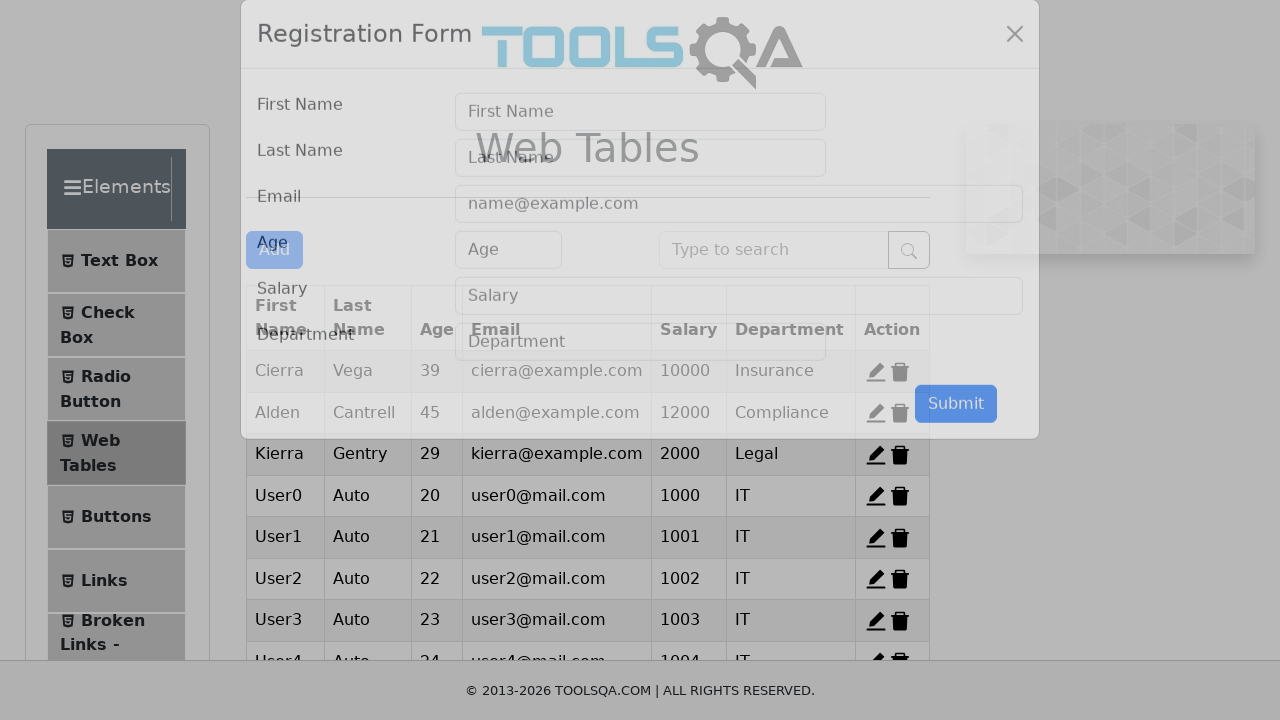

User form appeared
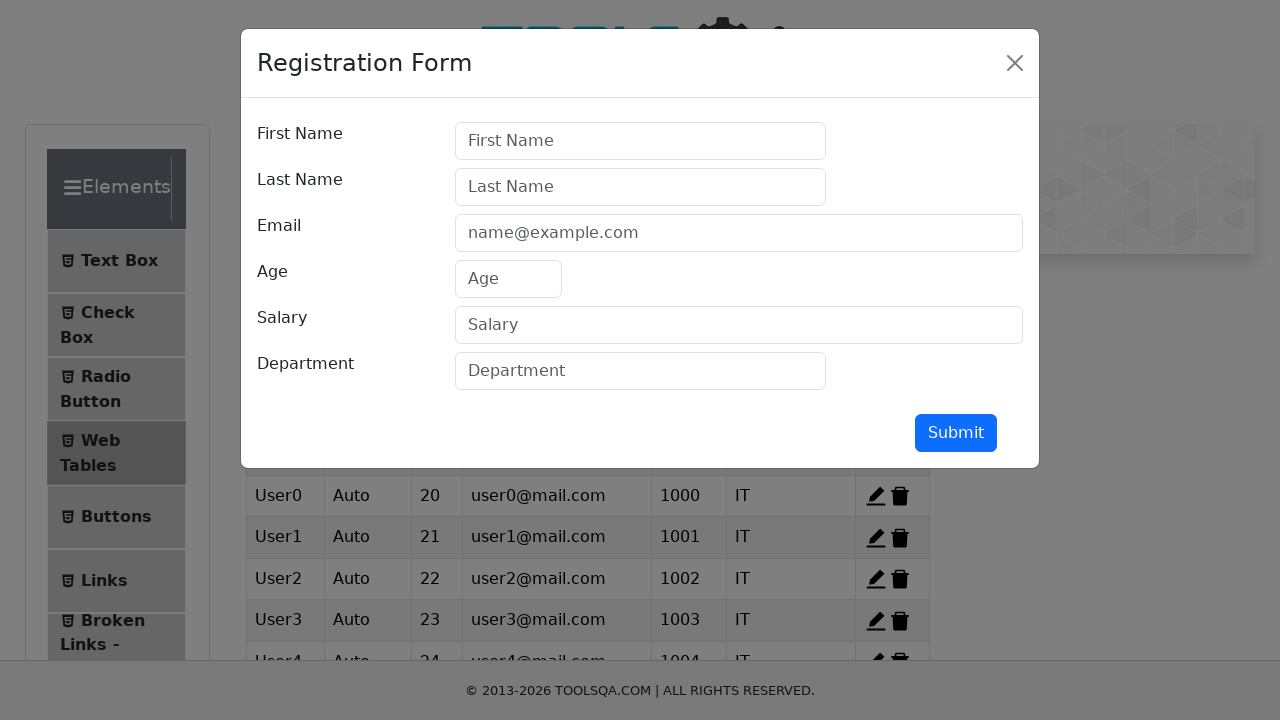

Filled first name with 'User10' on #firstName
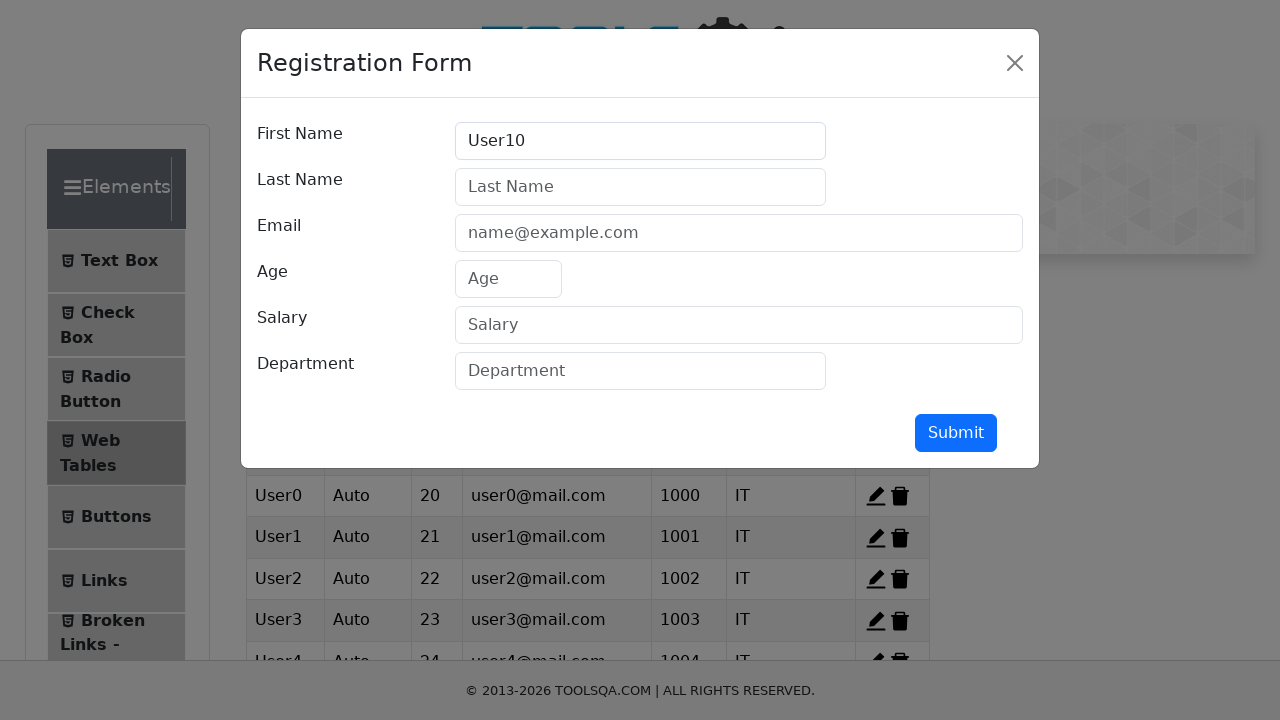

Filled last name with 'Auto' on #lastName
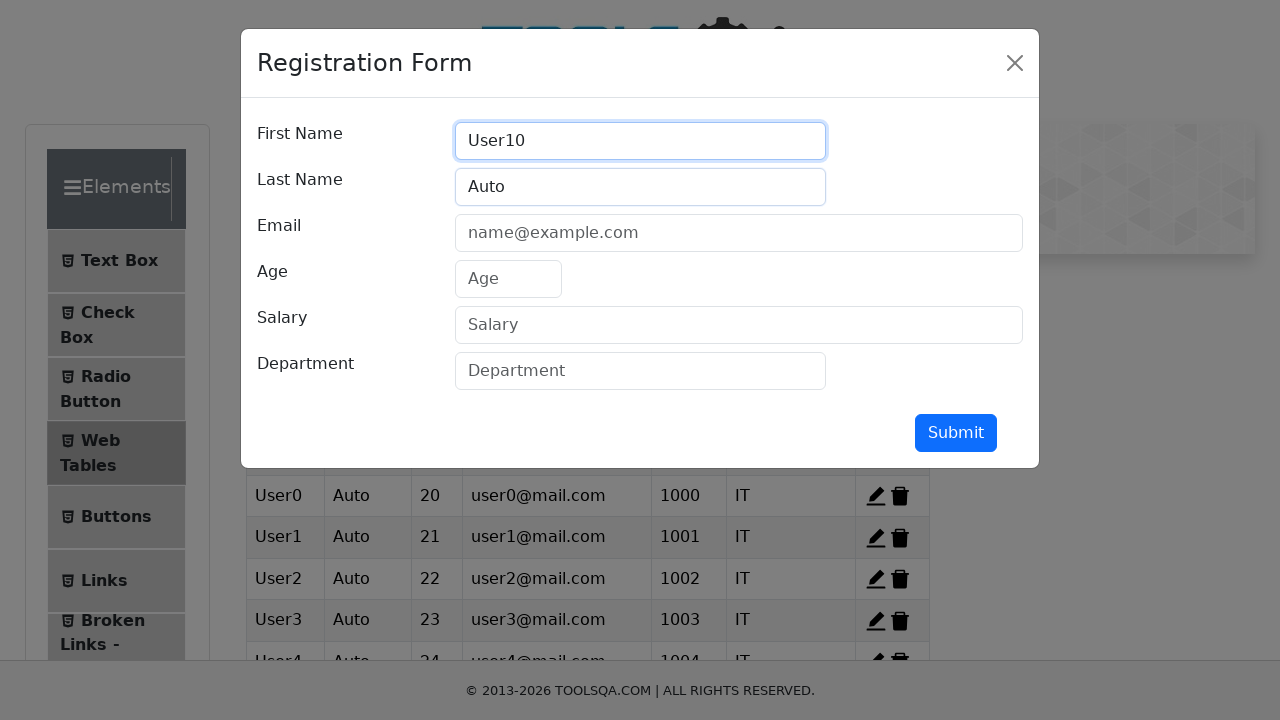

Filled email with 'user10@mail.com' on #userEmail
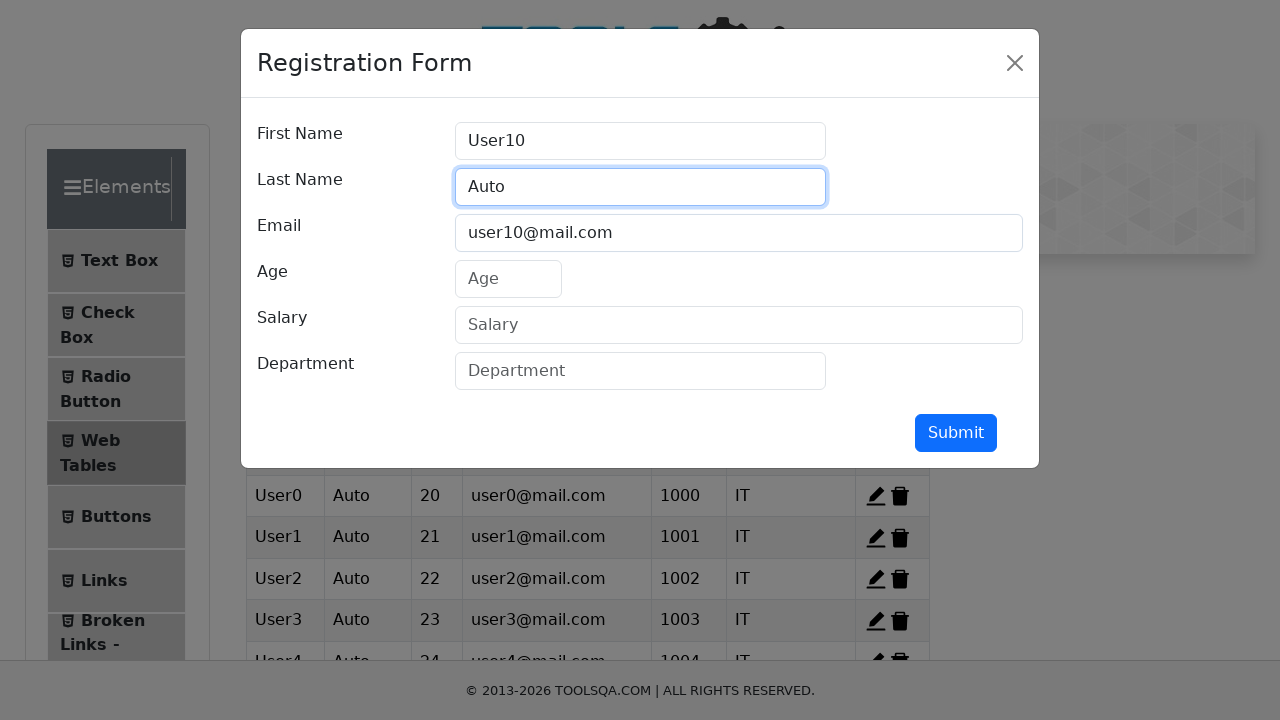

Filled age with '30' on #age
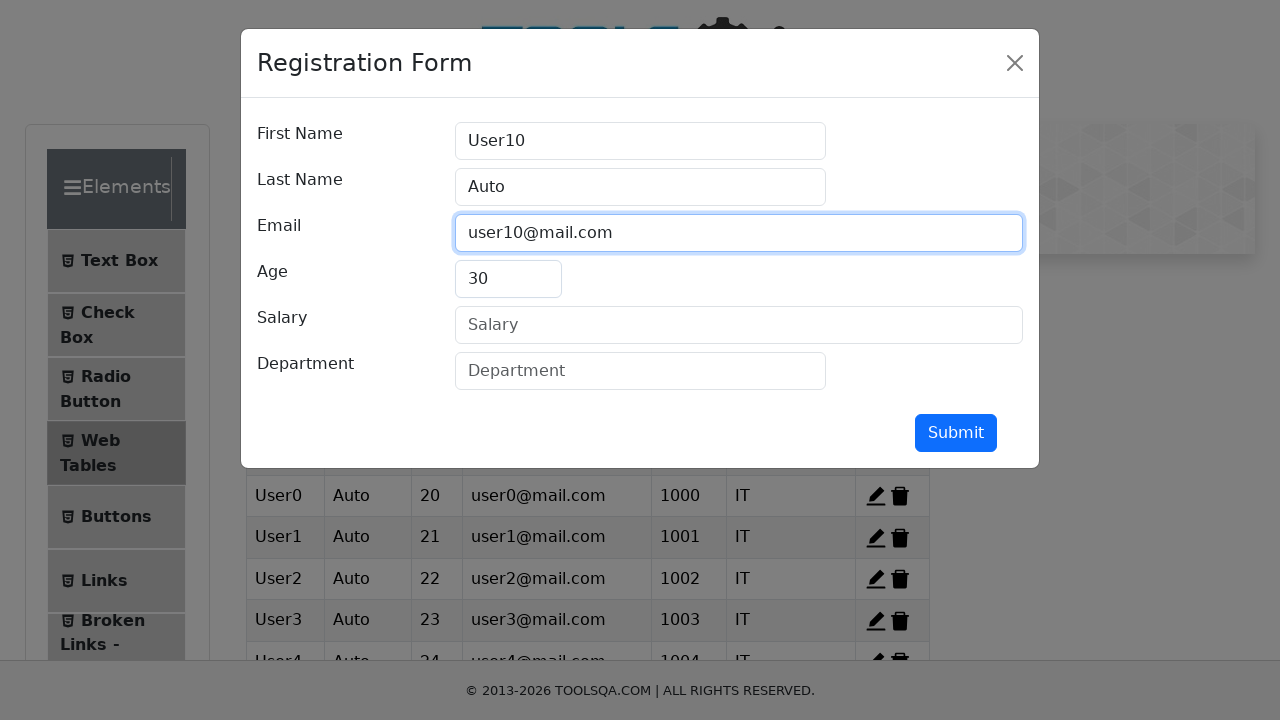

Filled salary with '1010' on #salary
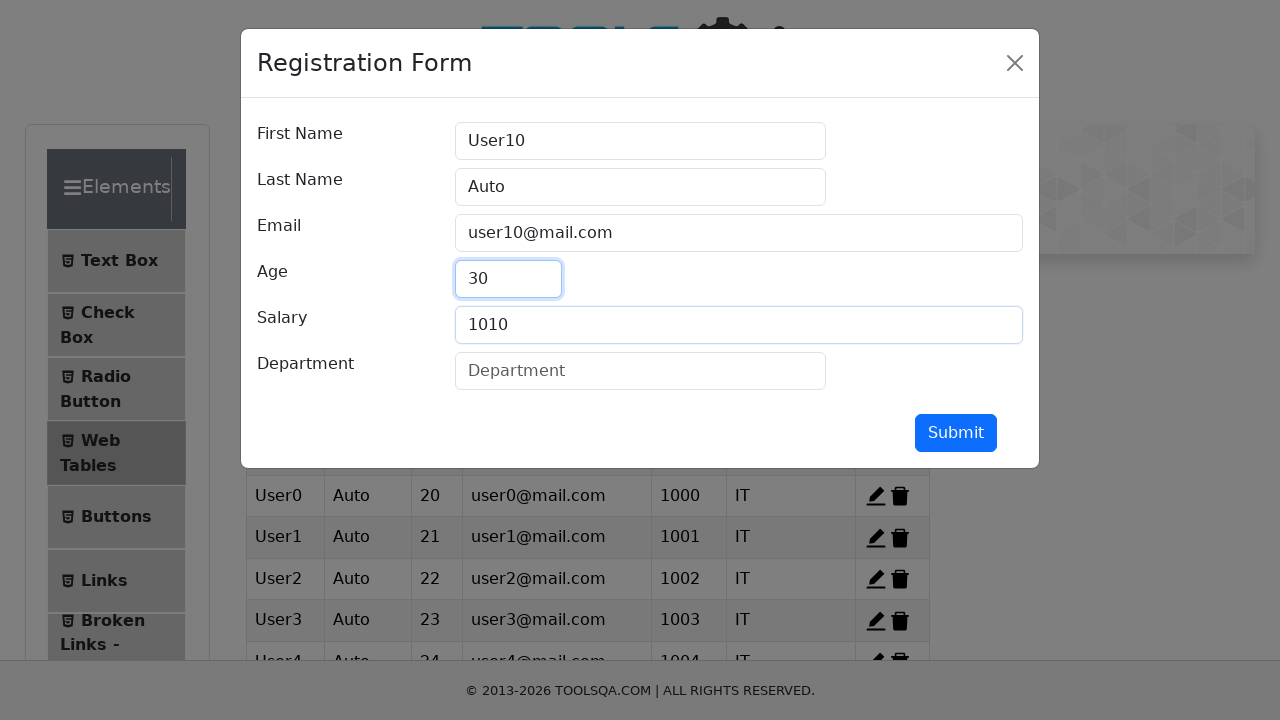

Filled department with 'IT' on #department
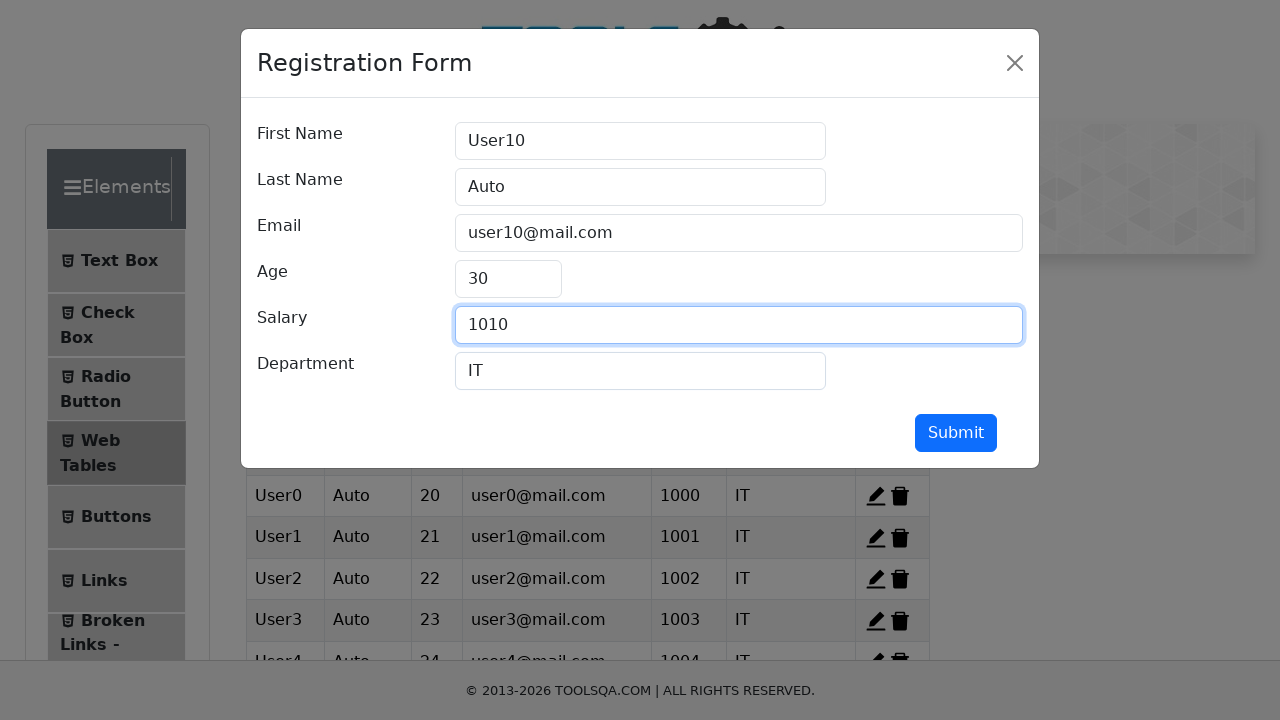

Submitted record 11/12 at (956, 433) on #submit
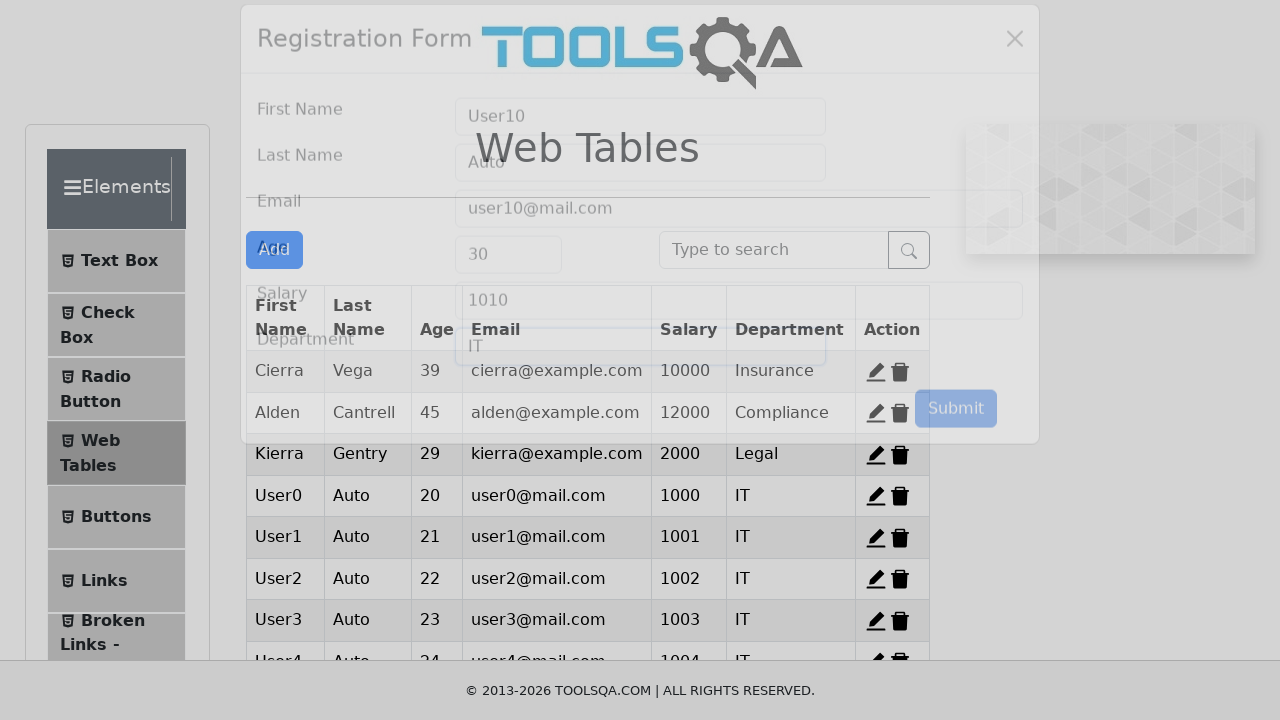

Record 11 created and added to table
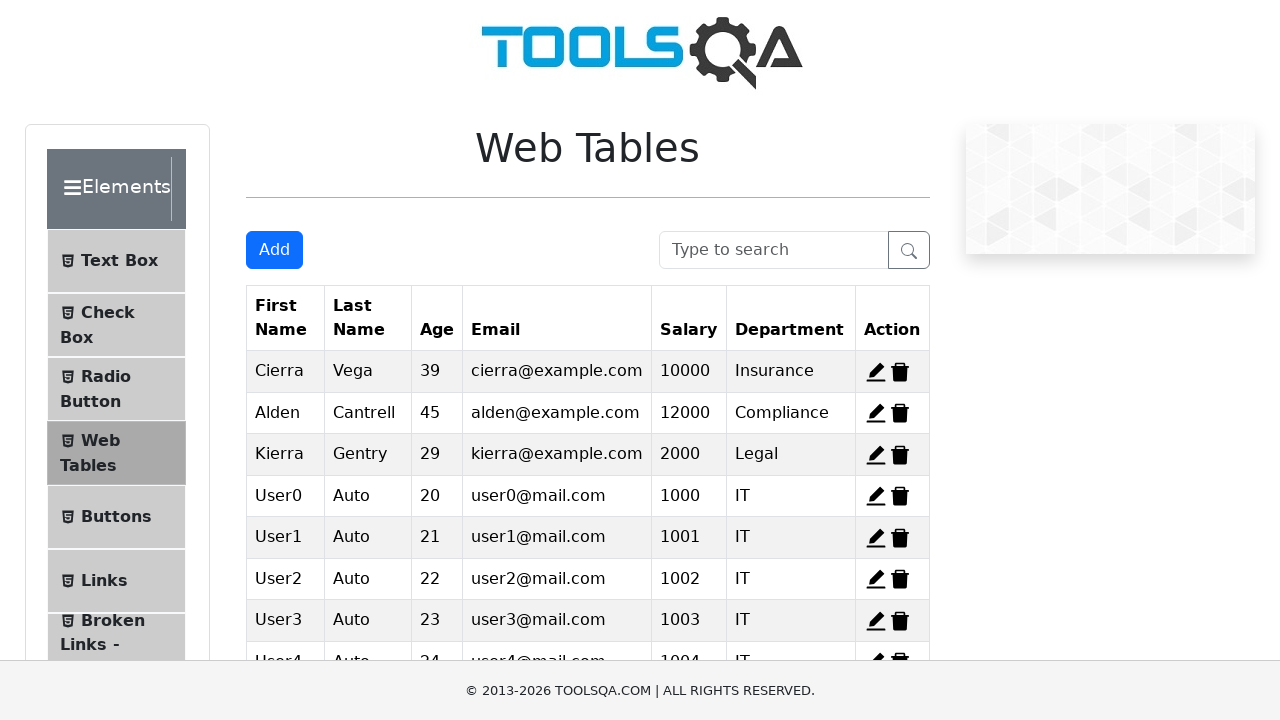

Clicked add new record button (record 12/12) at (274, 250) on #addNewRecordButton
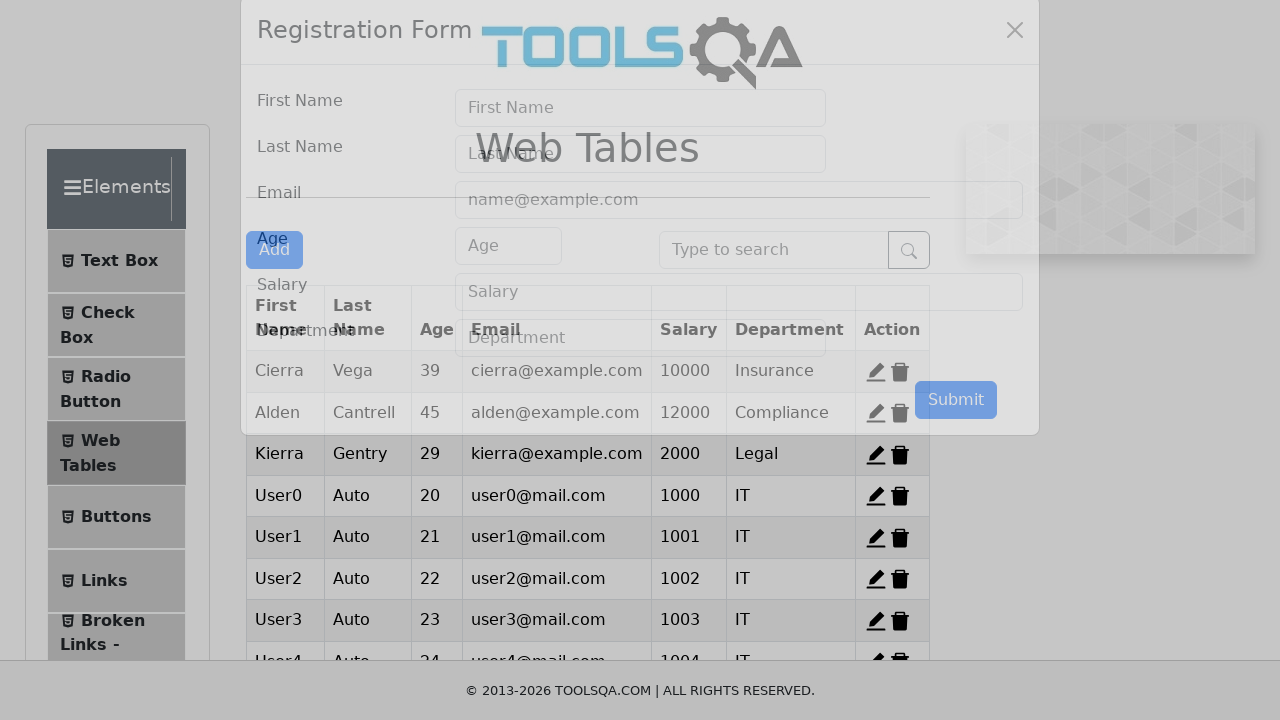

User form appeared
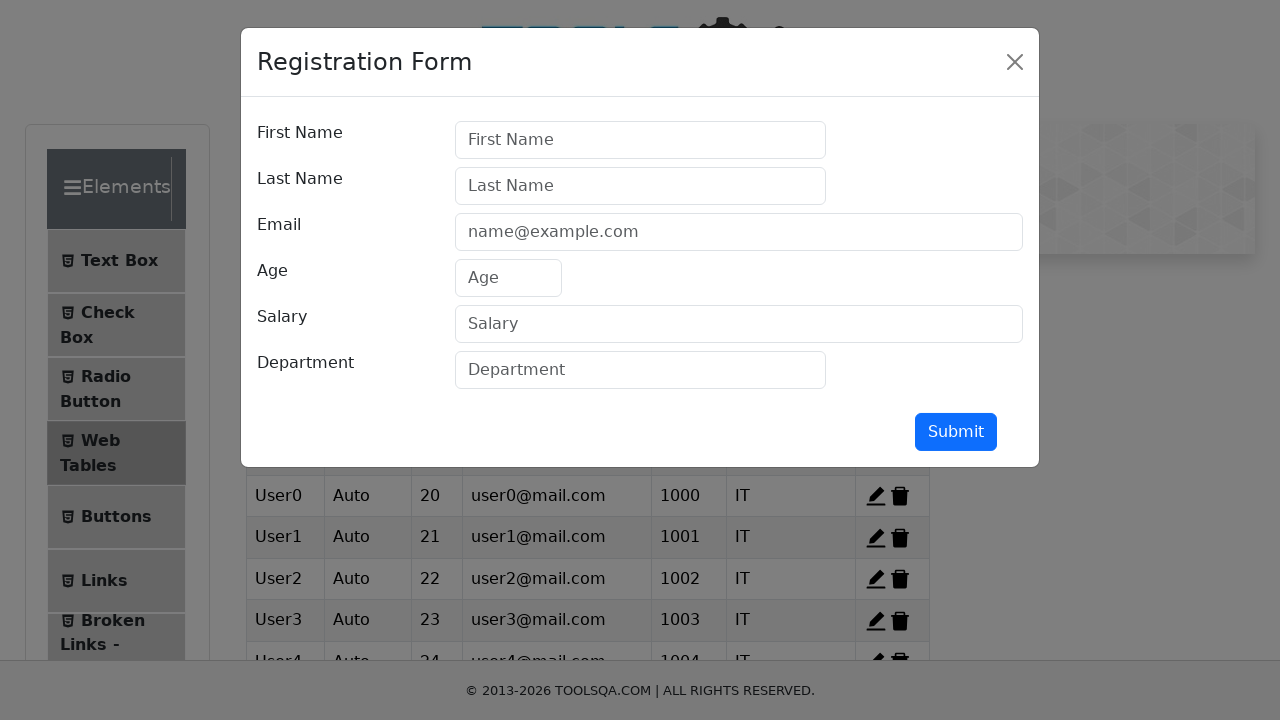

Filled first name with 'User11' on #firstName
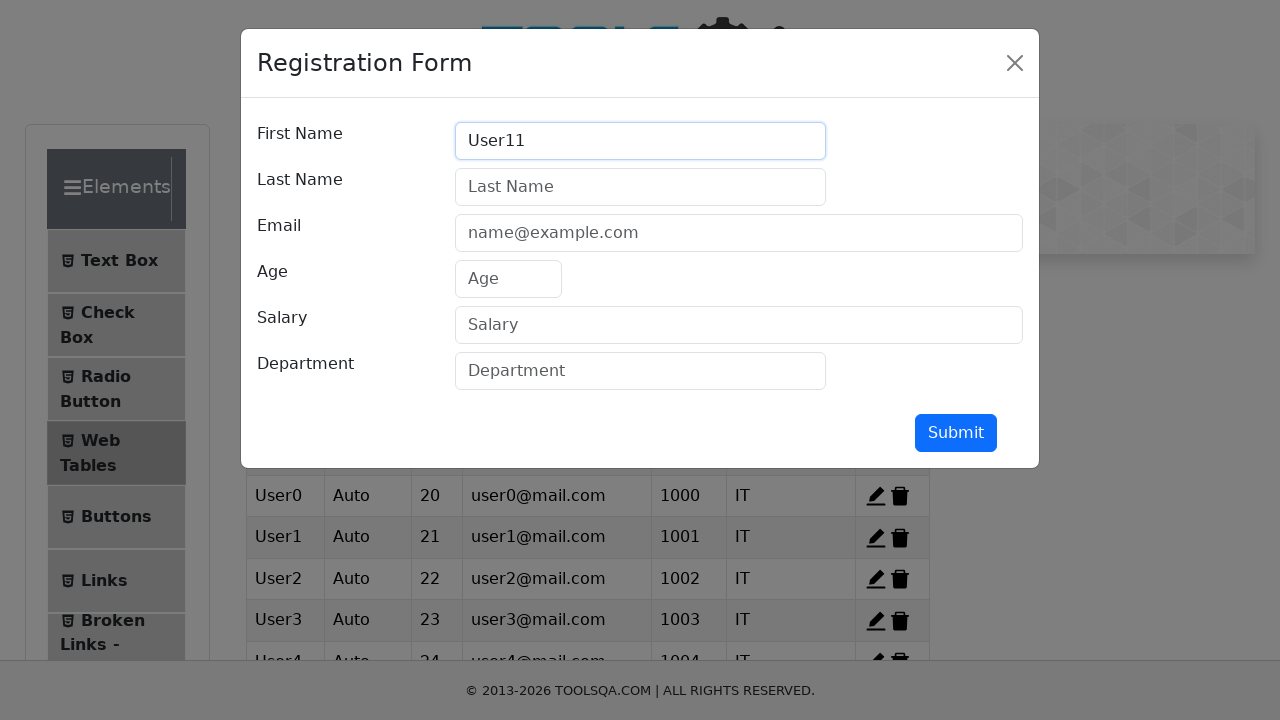

Filled last name with 'Auto' on #lastName
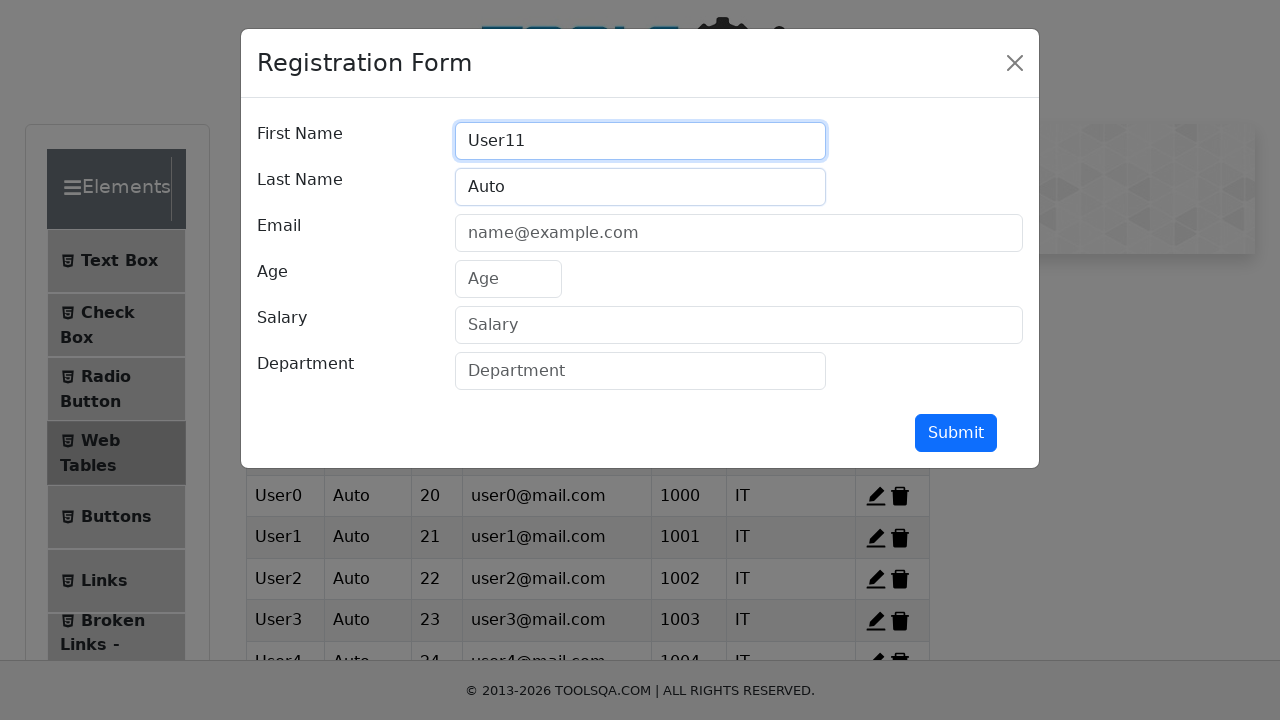

Filled email with 'user11@mail.com' on #userEmail
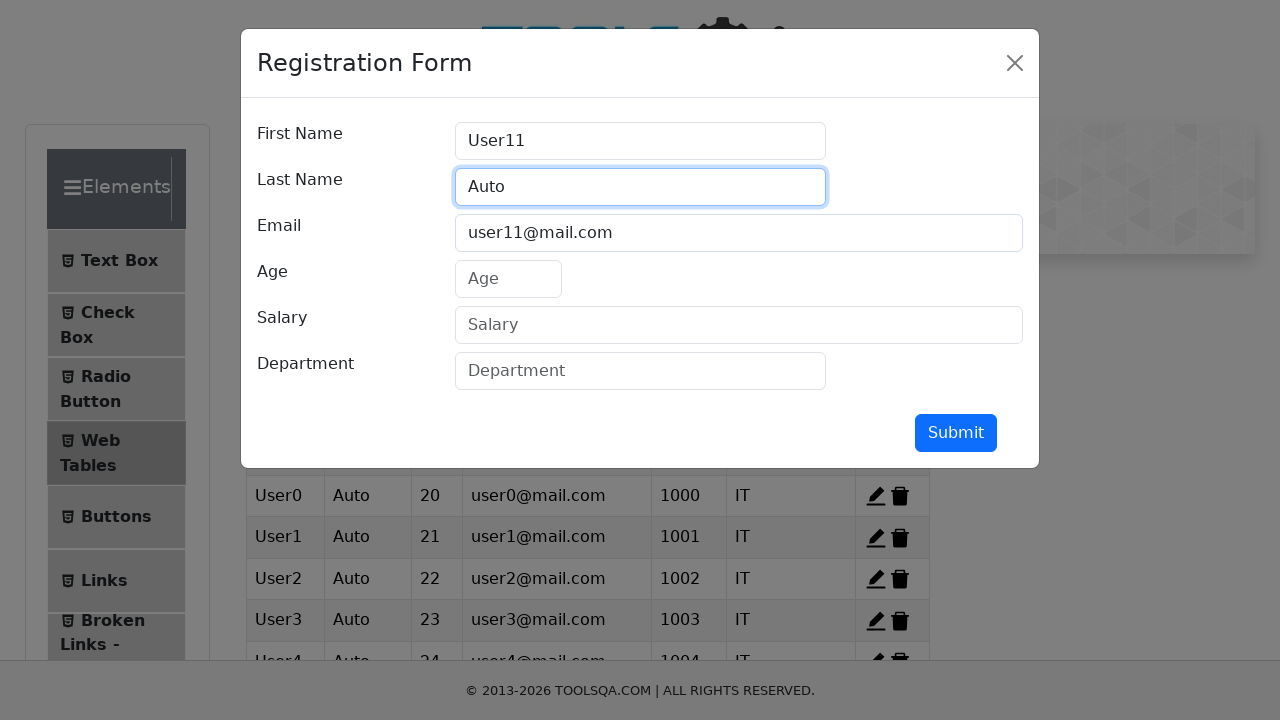

Filled age with '31' on #age
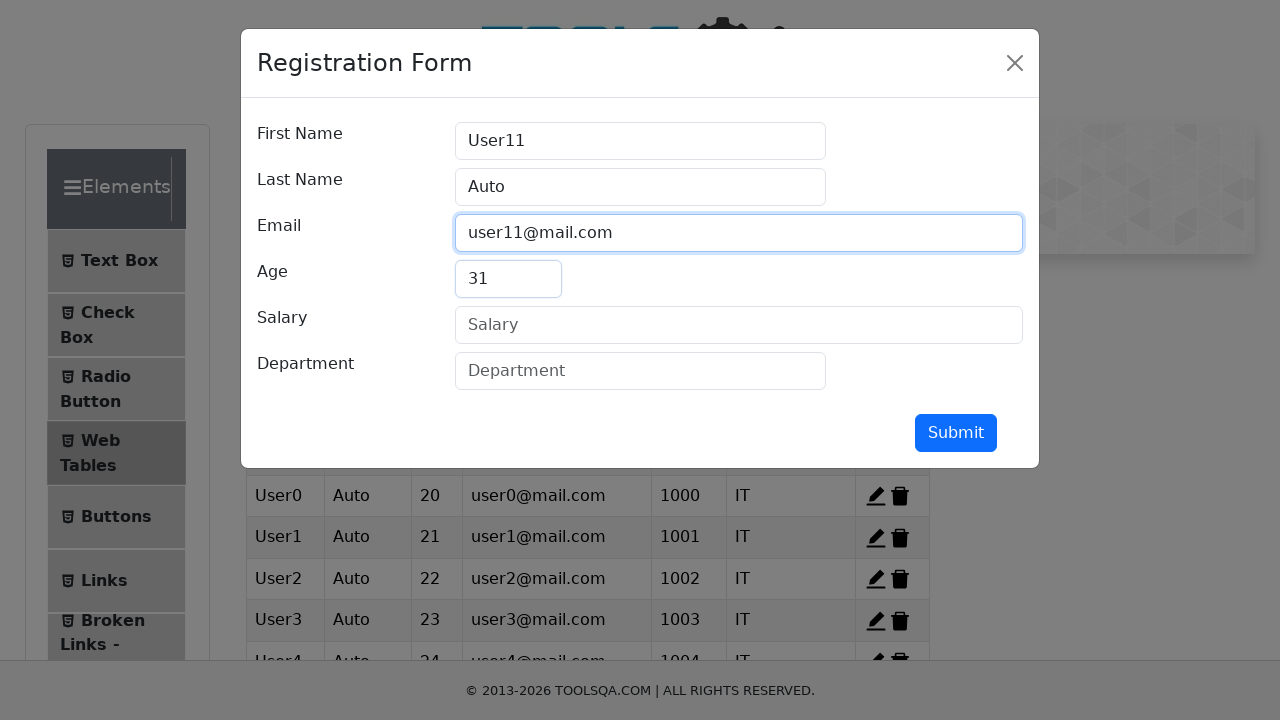

Filled salary with '1011' on #salary
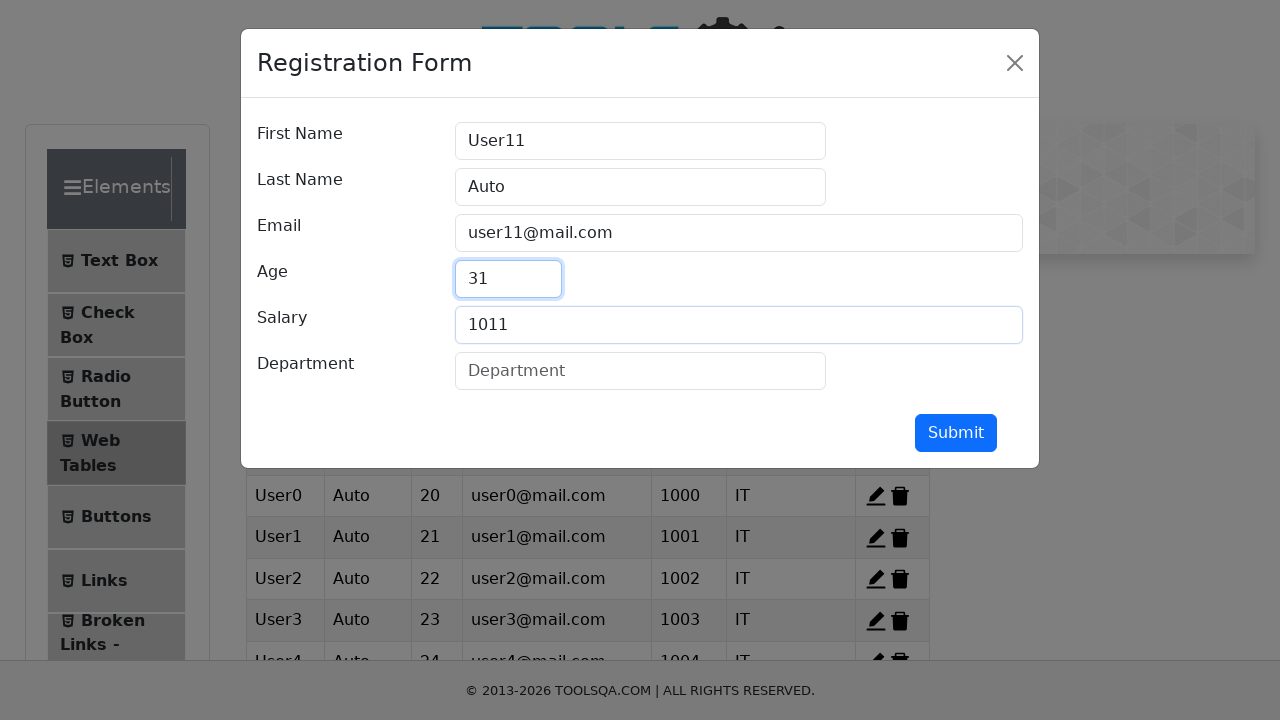

Filled department with 'IT' on #department
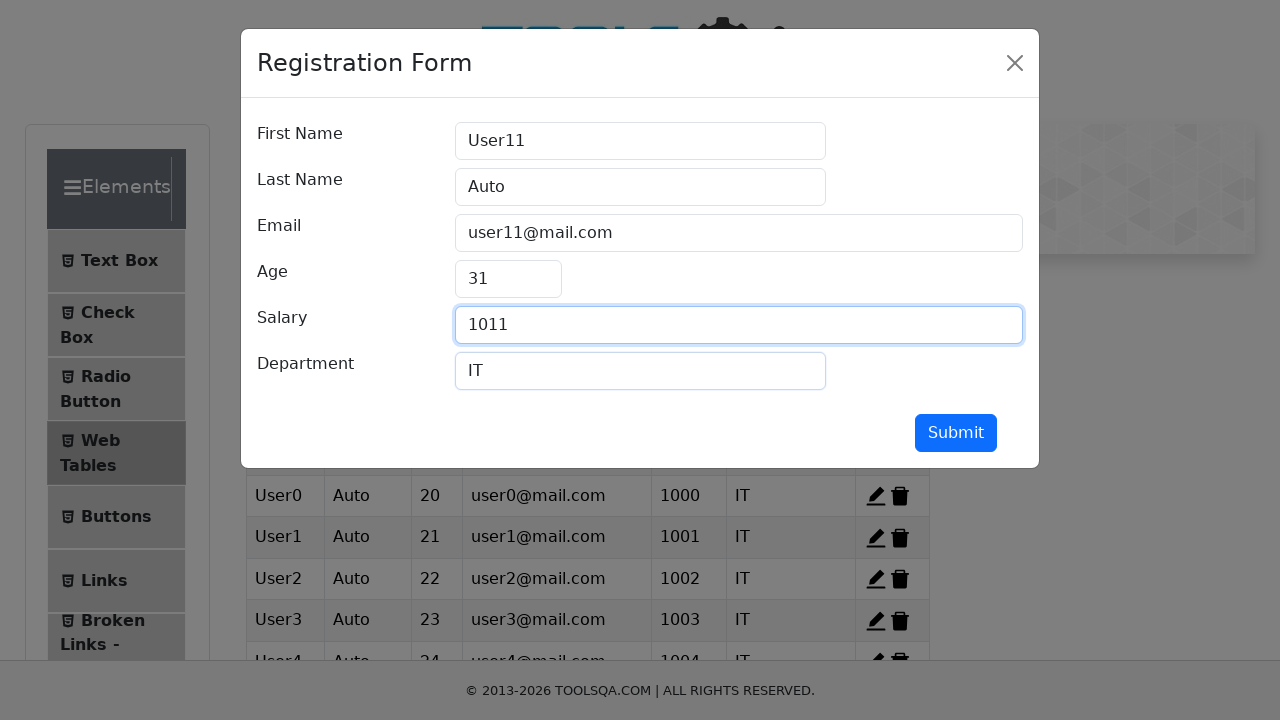

Submitted record 12/12 at (956, 433) on #submit
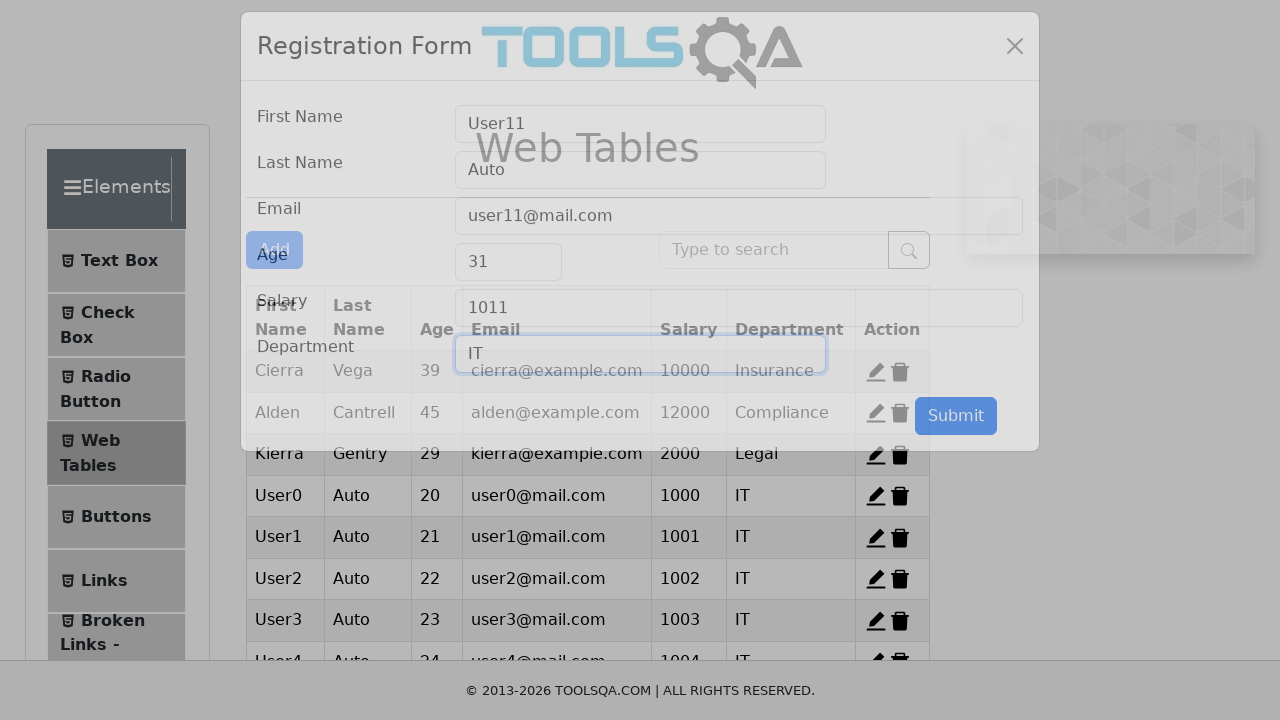

Record 12 created and added to table
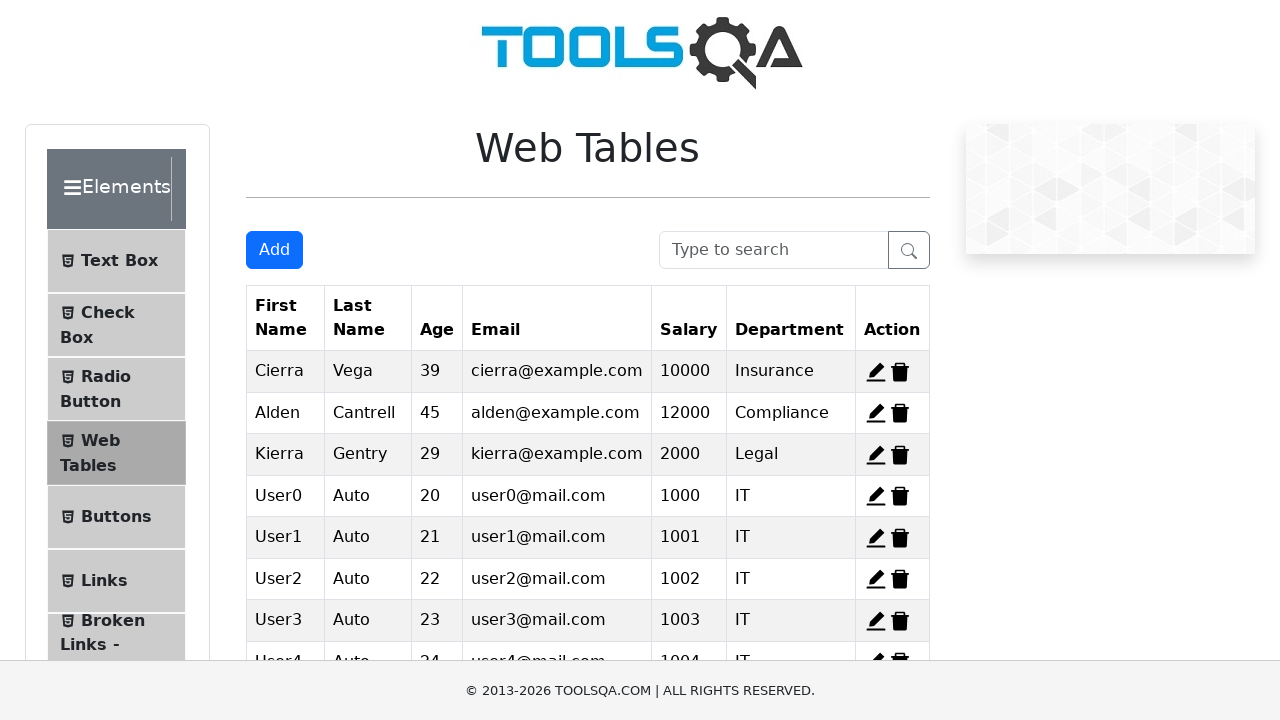

Located delete buttons (attempt 1/12)
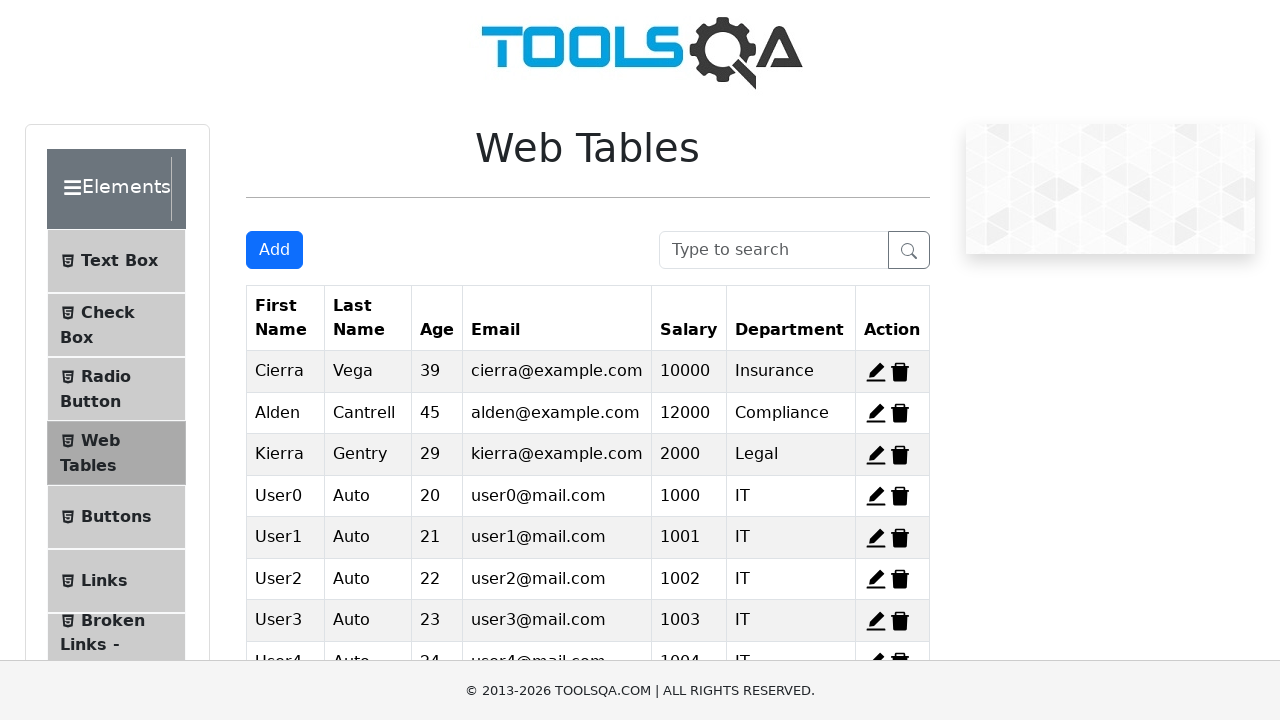

Clicked delete button for record 1/12 at (900, 372) on span[title='Delete'] >> nth=0
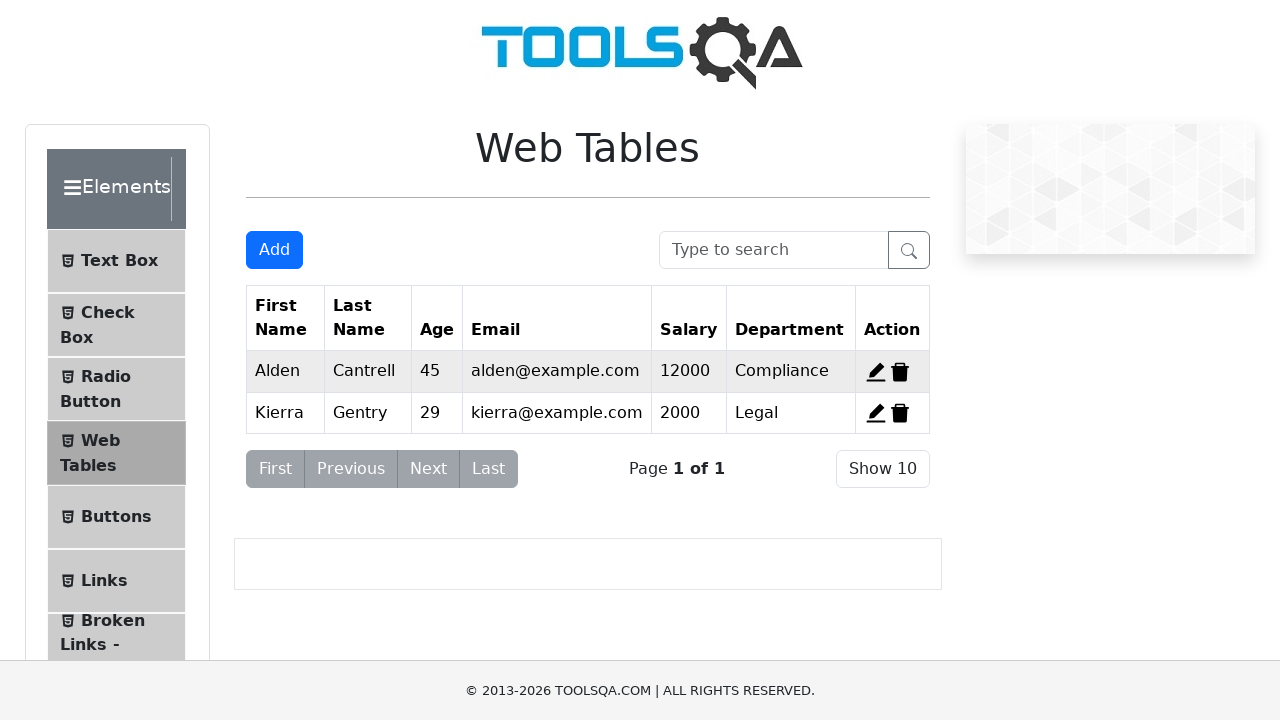

Record 1 deleted from table
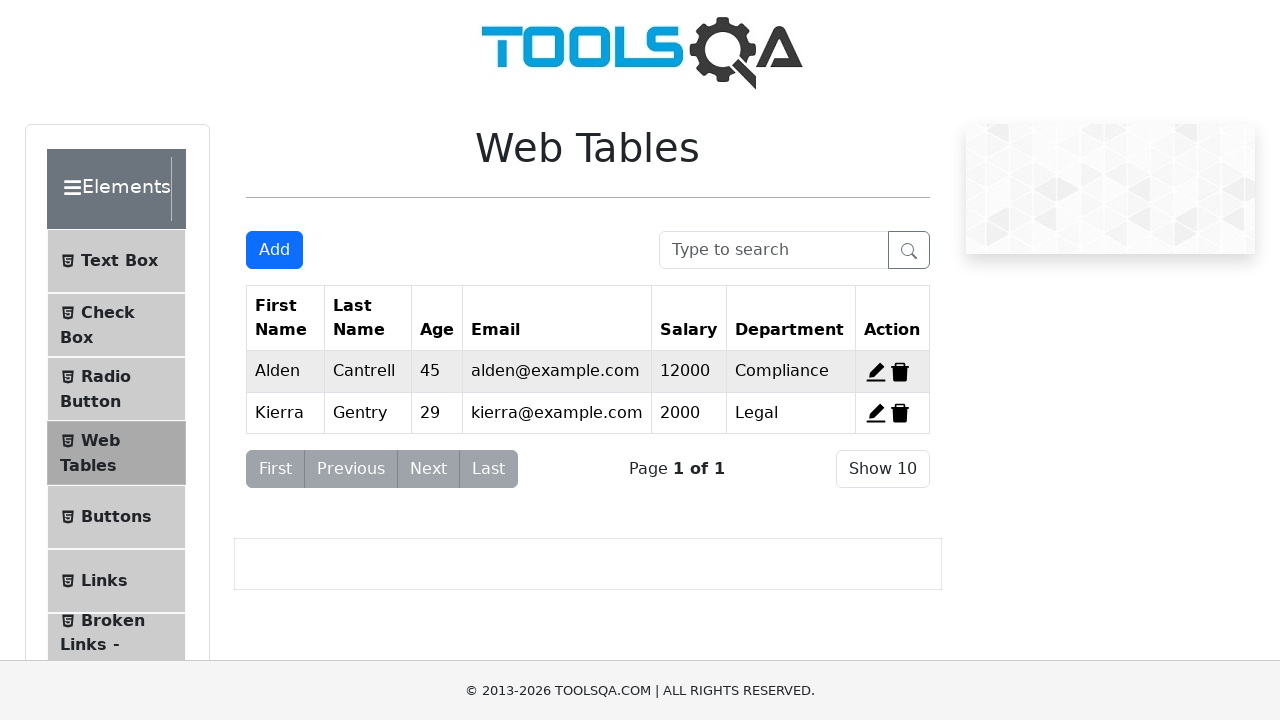

Located delete buttons (attempt 2/12)
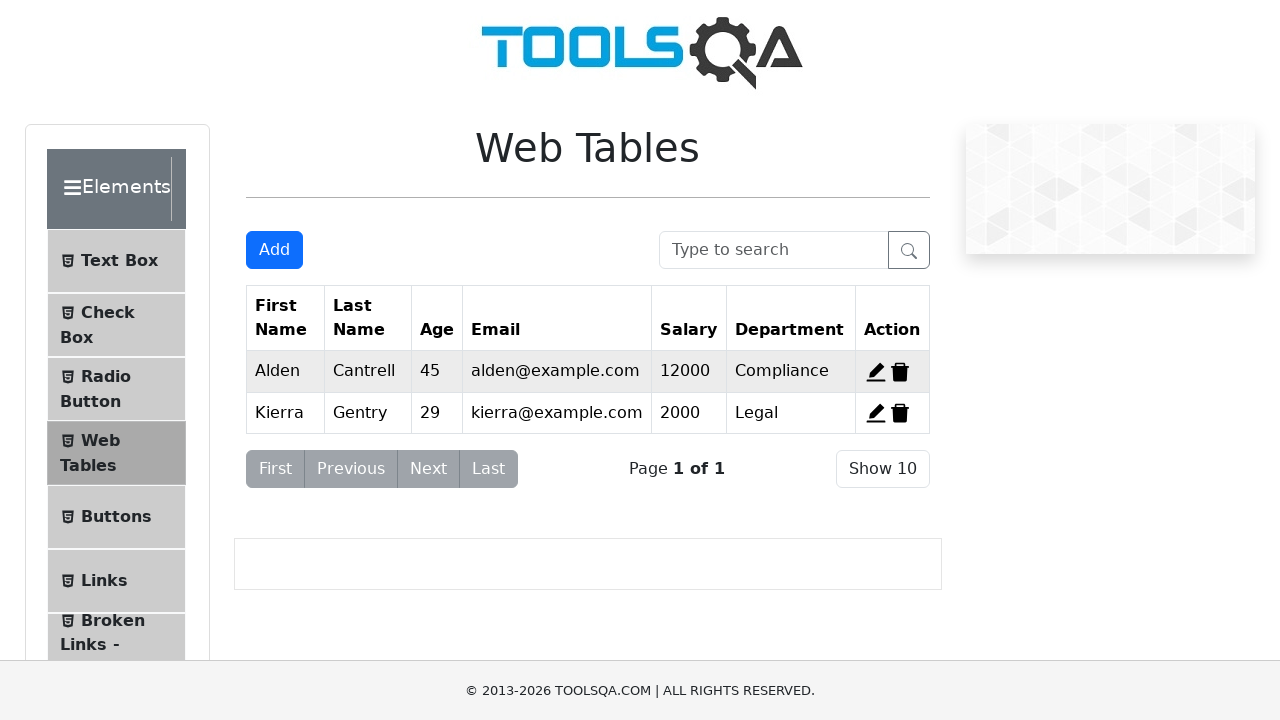

Clicked delete button for record 2/12 at (900, 372) on span[title='Delete'] >> nth=0
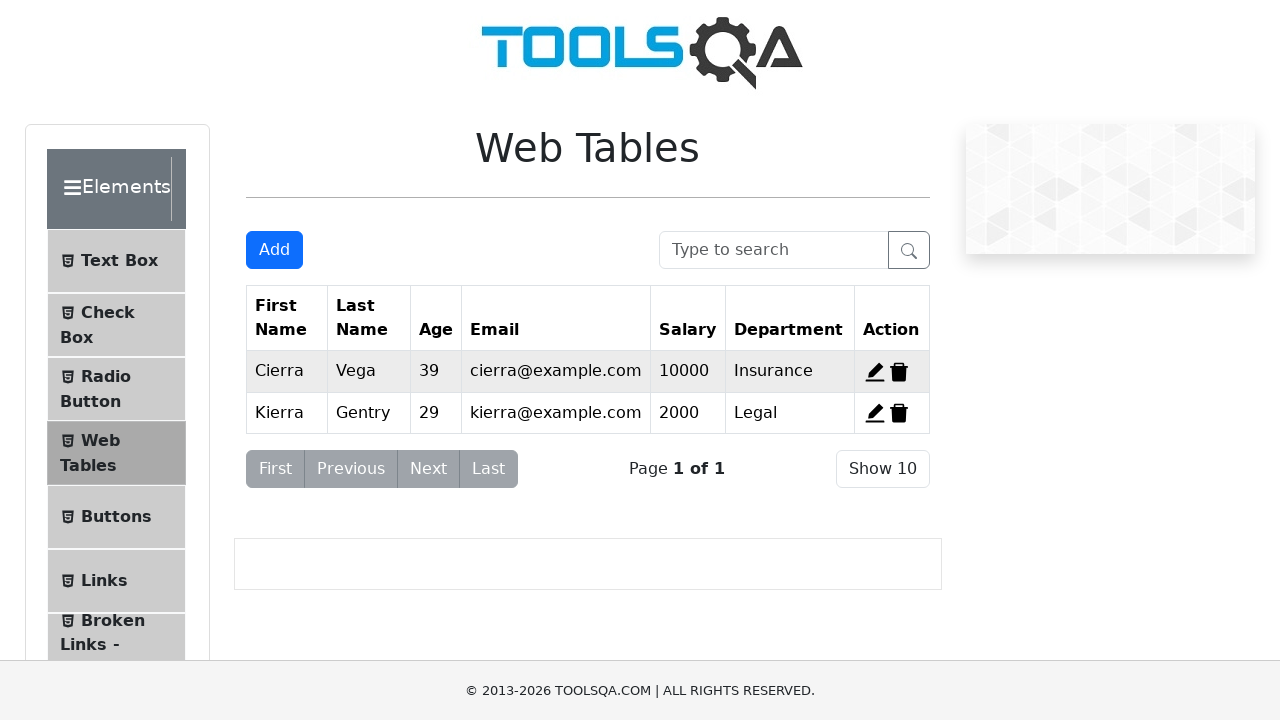

Record 2 deleted from table
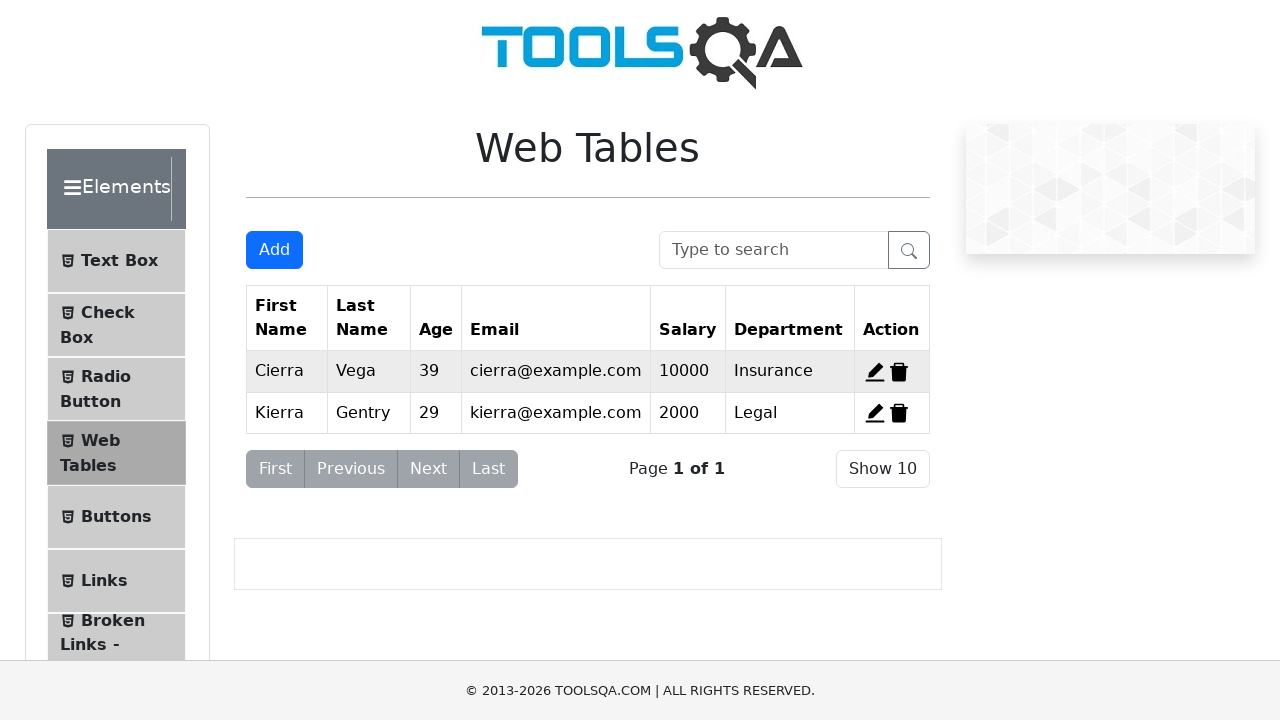

Located delete buttons (attempt 3/12)
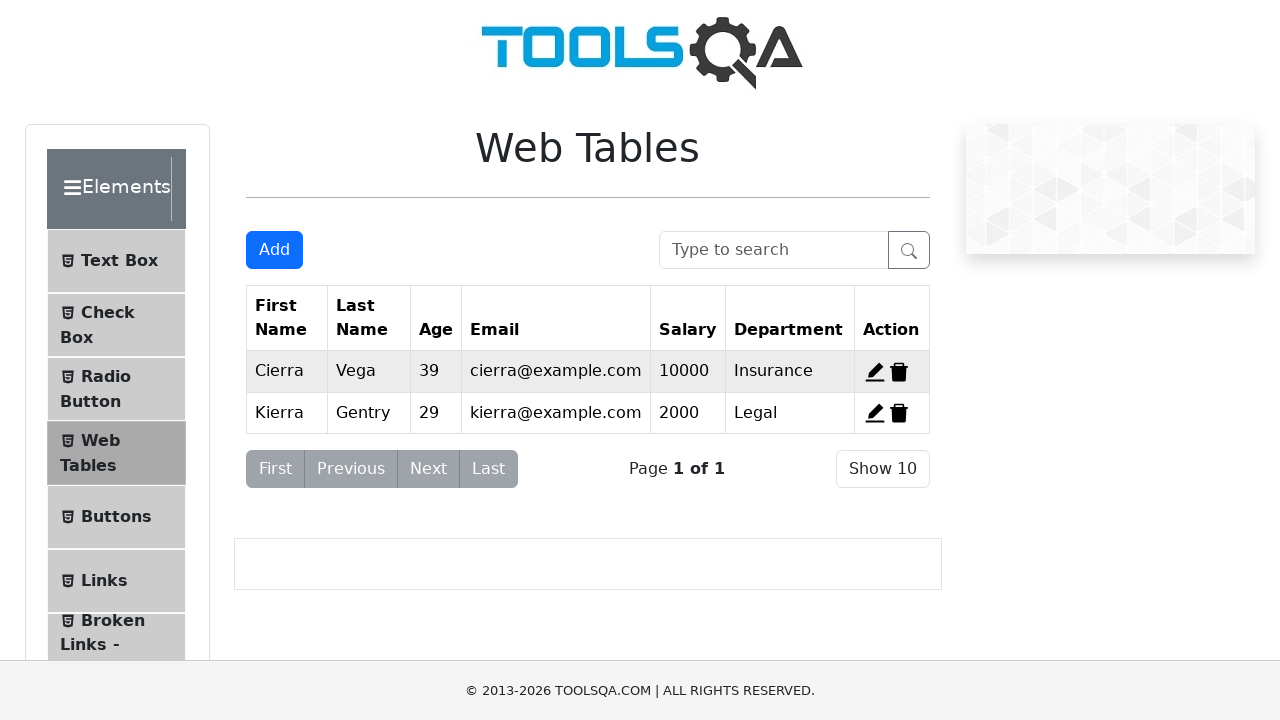

Clicked delete button for record 3/12 at (899, 372) on span[title='Delete'] >> nth=0
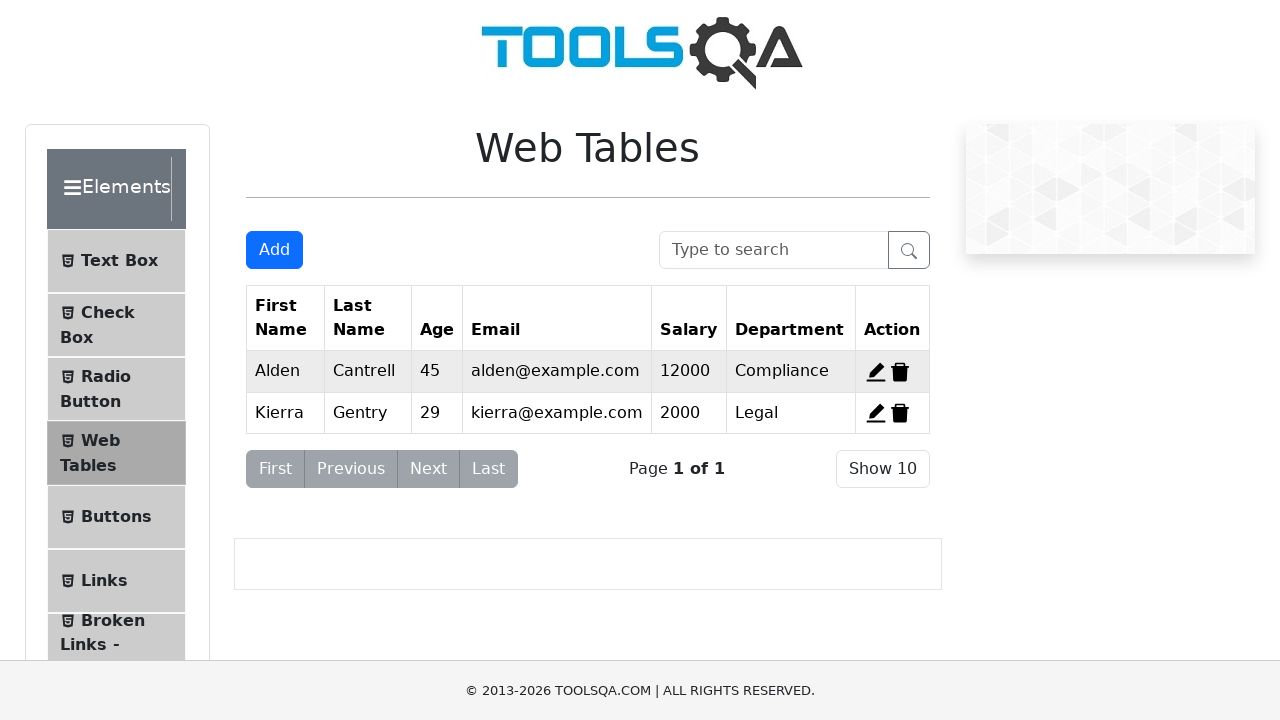

Record 3 deleted from table
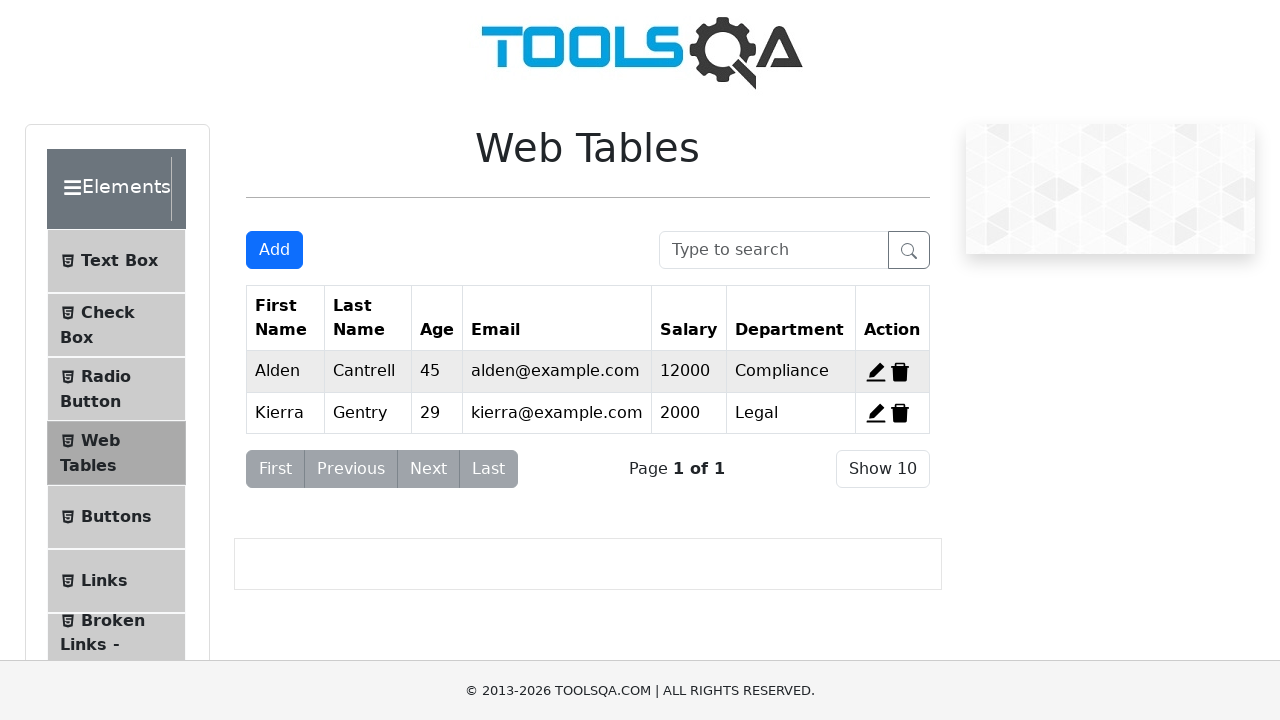

Located delete buttons (attempt 4/12)
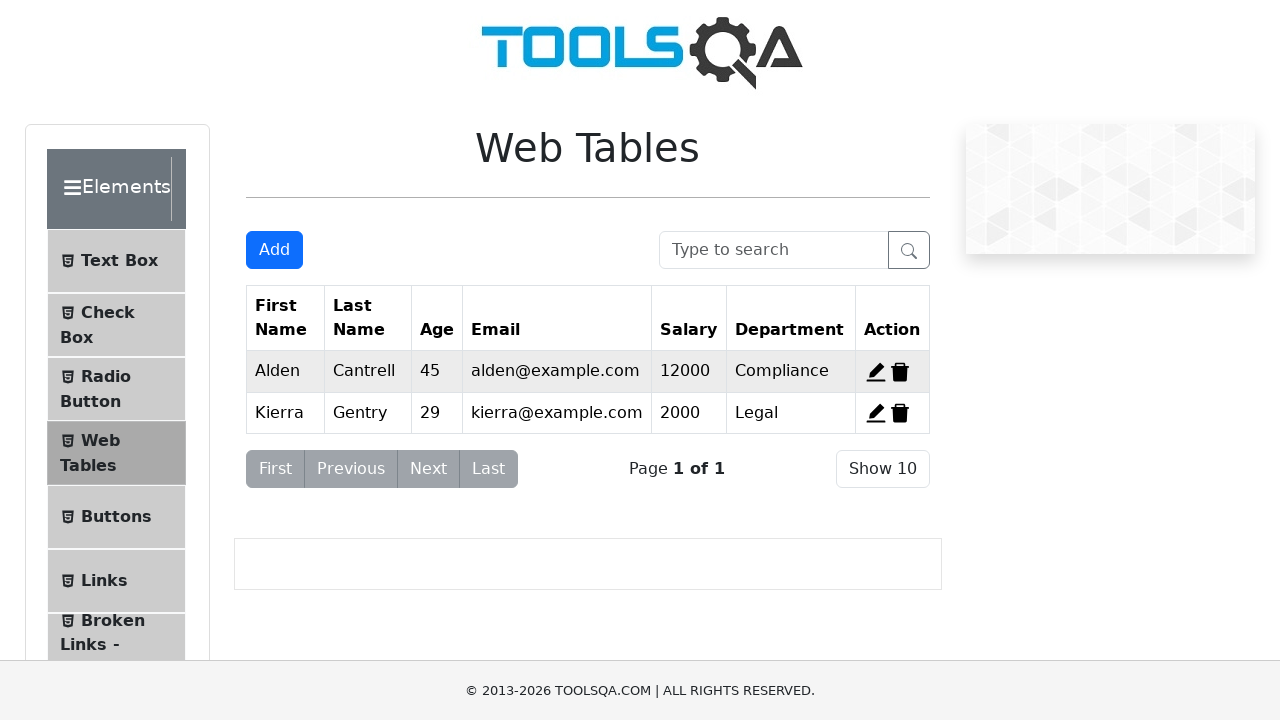

Clicked delete button for record 4/12 at (900, 372) on span[title='Delete'] >> nth=0
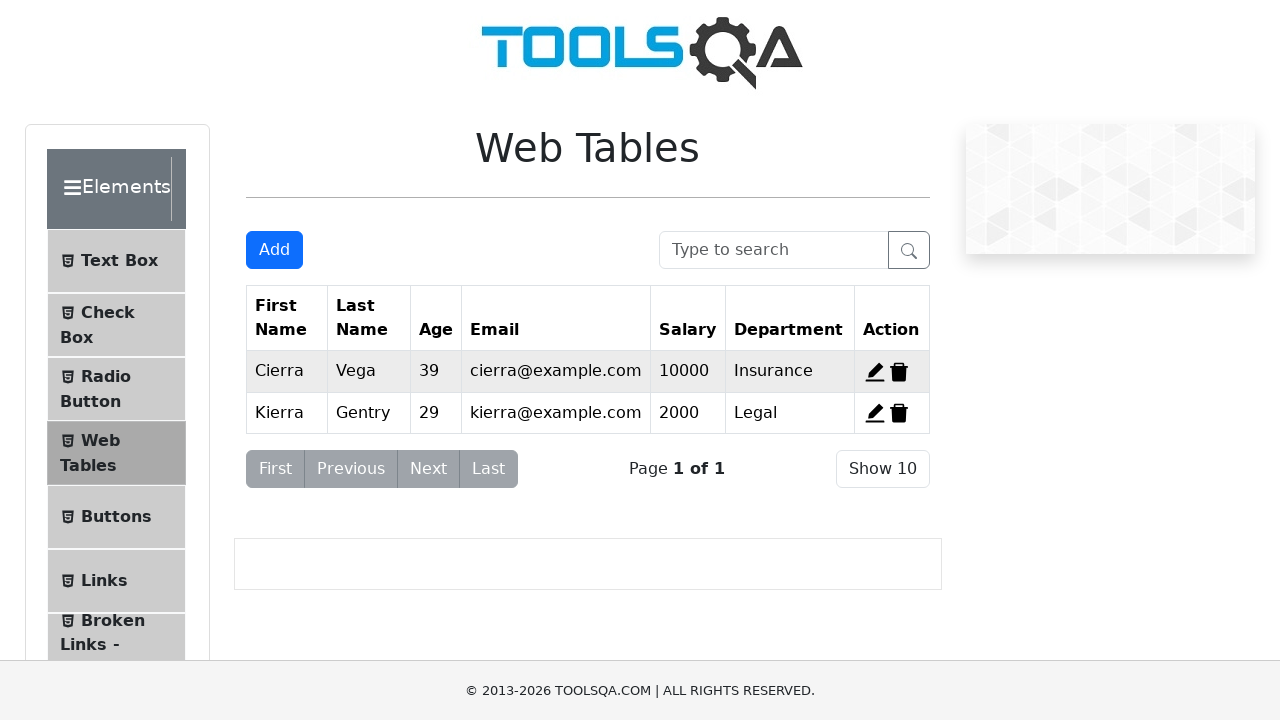

Record 4 deleted from table
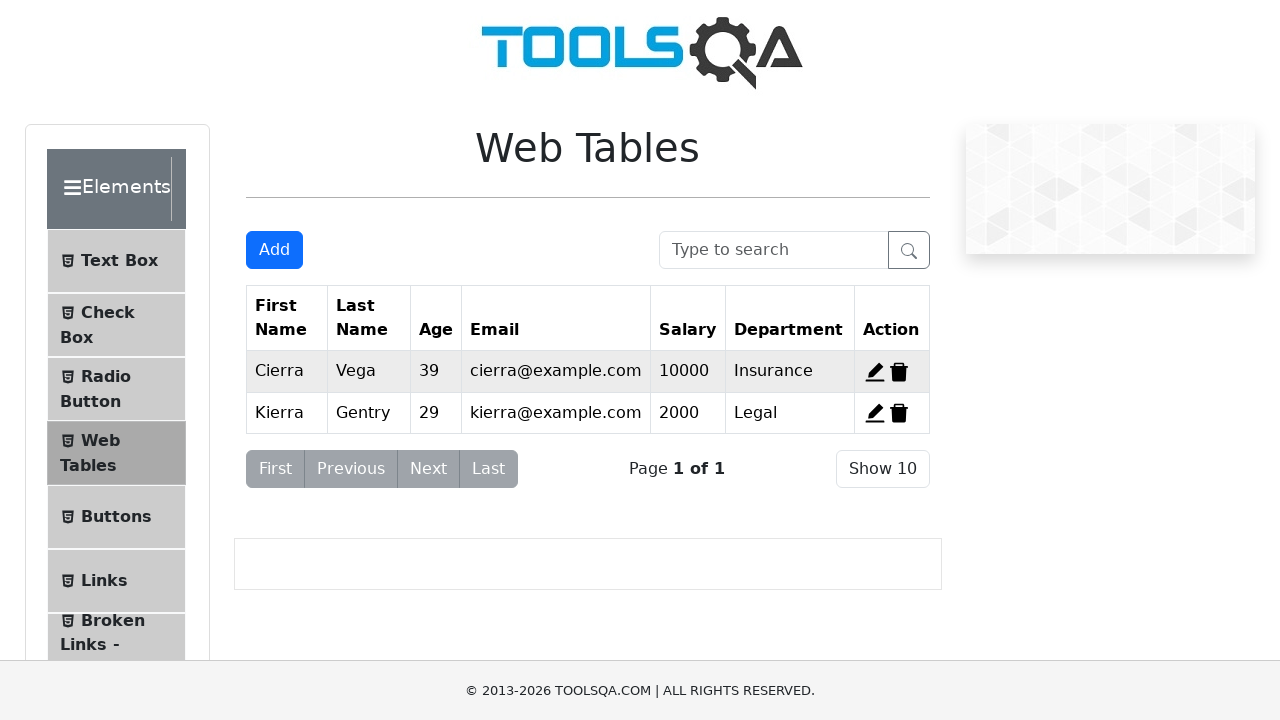

Located delete buttons (attempt 5/12)
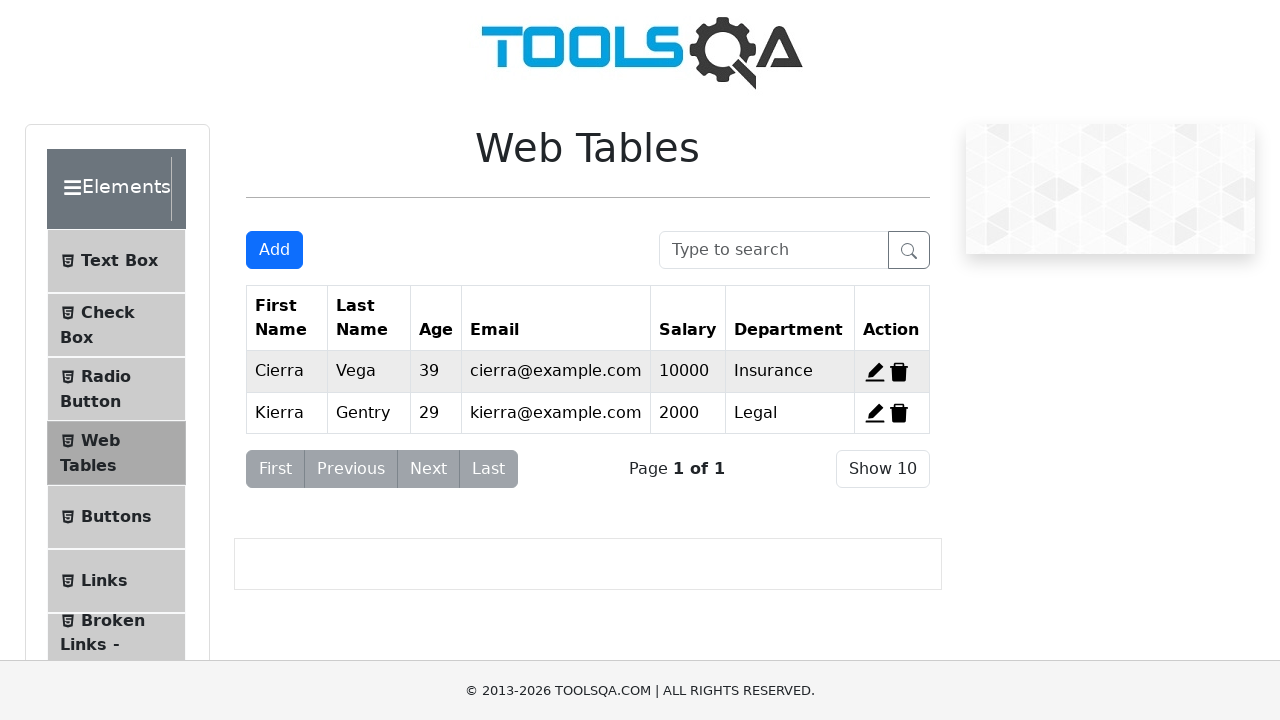

Clicked delete button for record 5/12 at (899, 372) on span[title='Delete'] >> nth=0
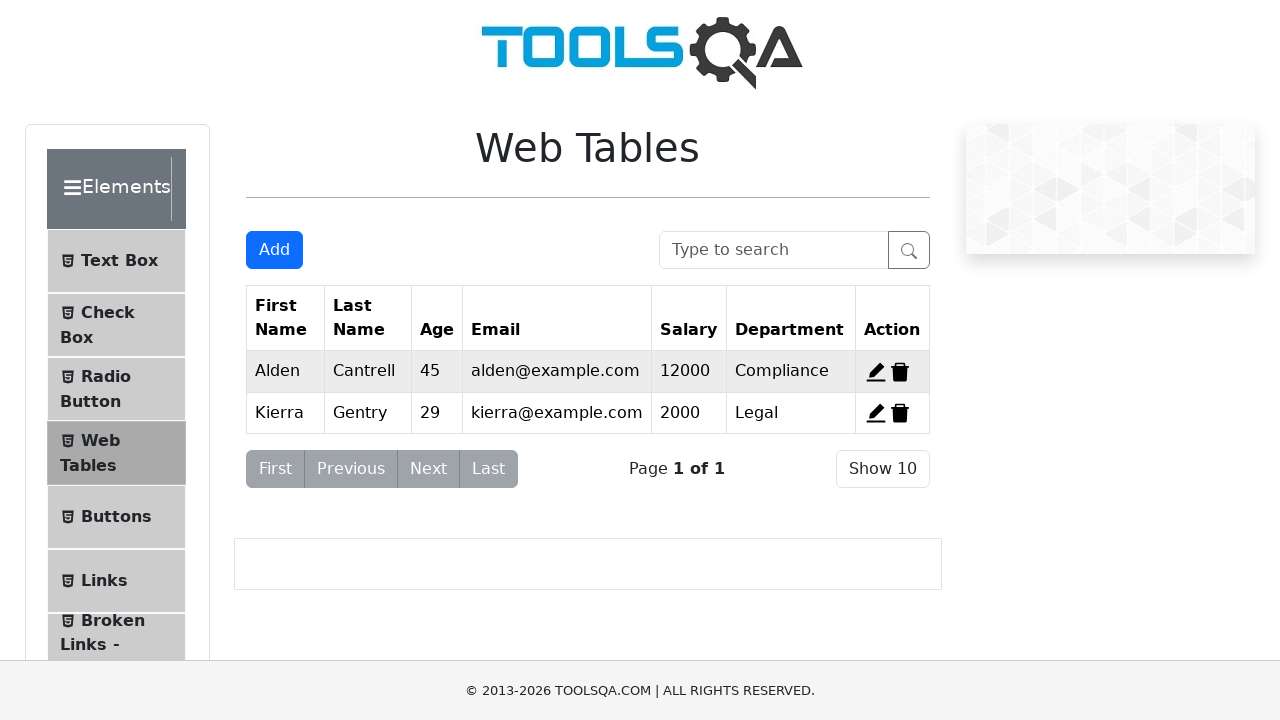

Record 5 deleted from table
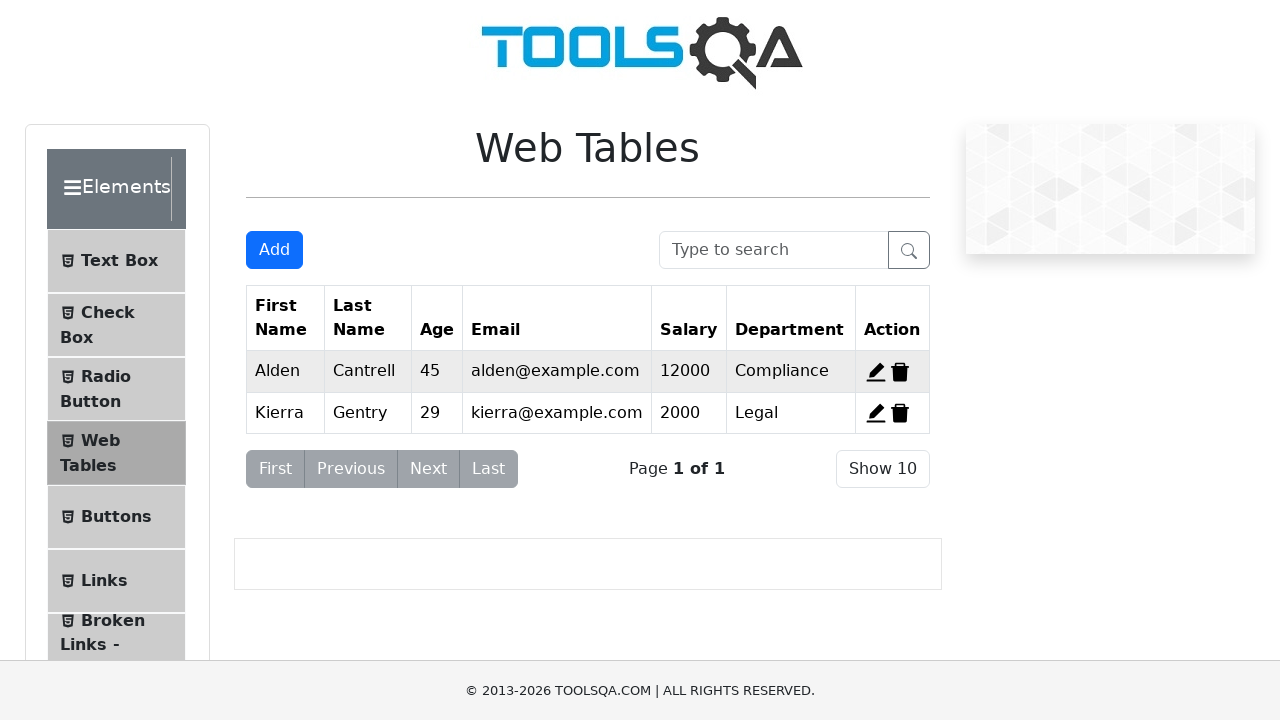

Located delete buttons (attempt 6/12)
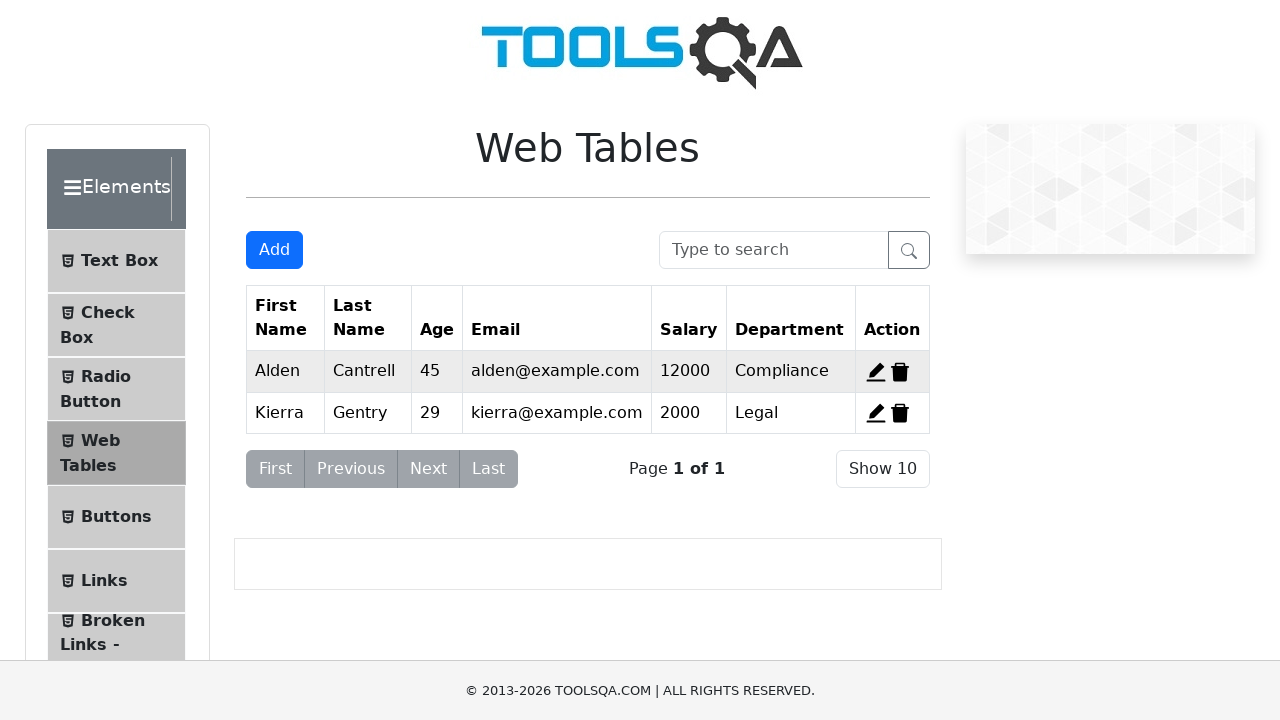

Clicked delete button for record 6/12 at (900, 372) on span[title='Delete'] >> nth=0
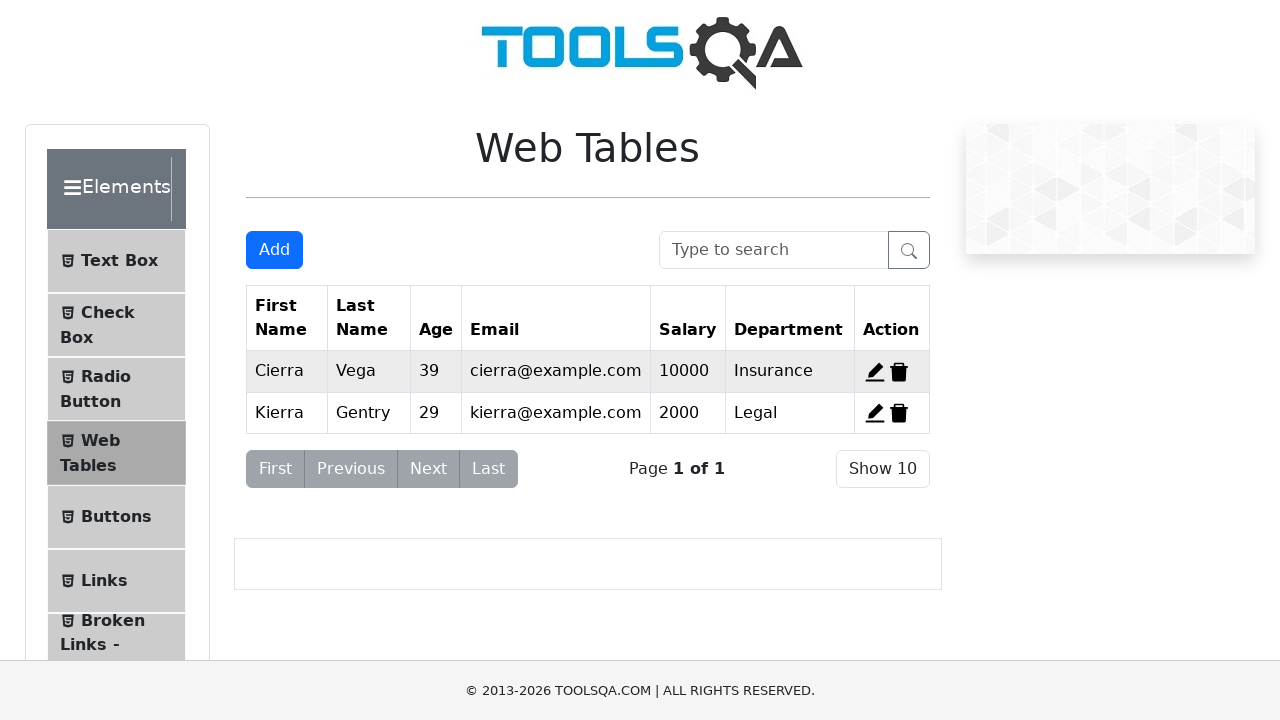

Record 6 deleted from table
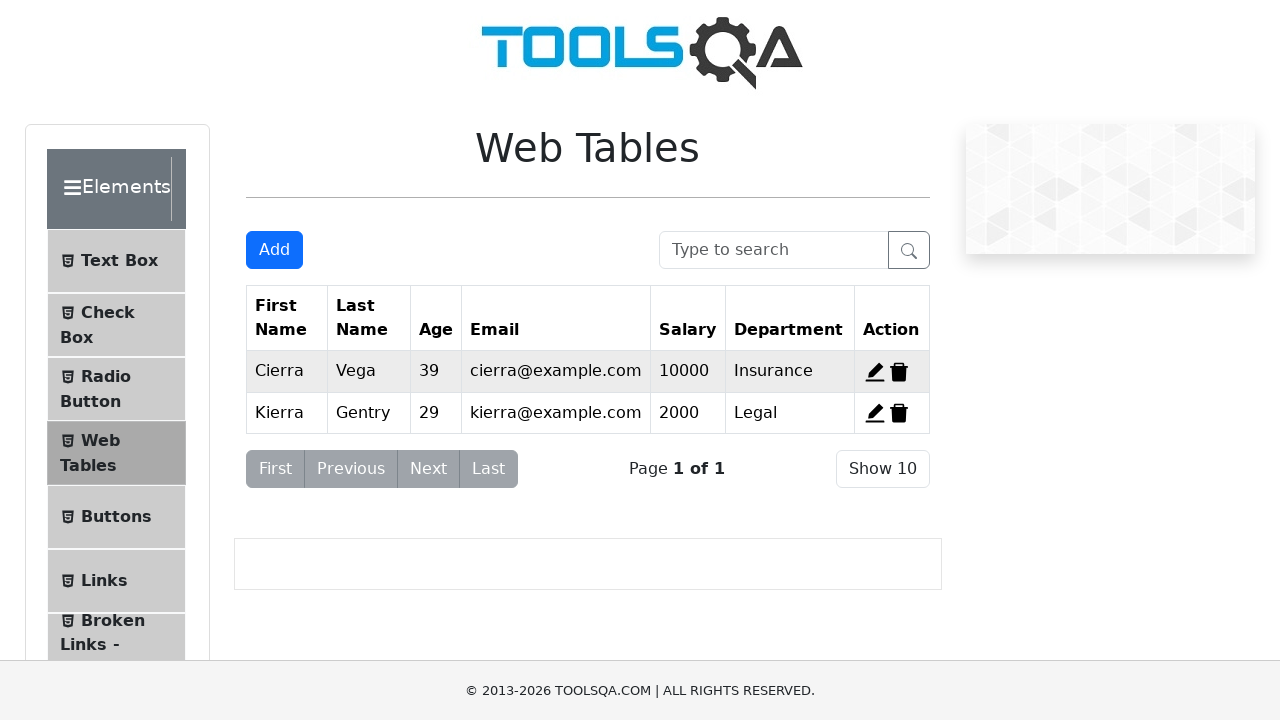

Located delete buttons (attempt 7/12)
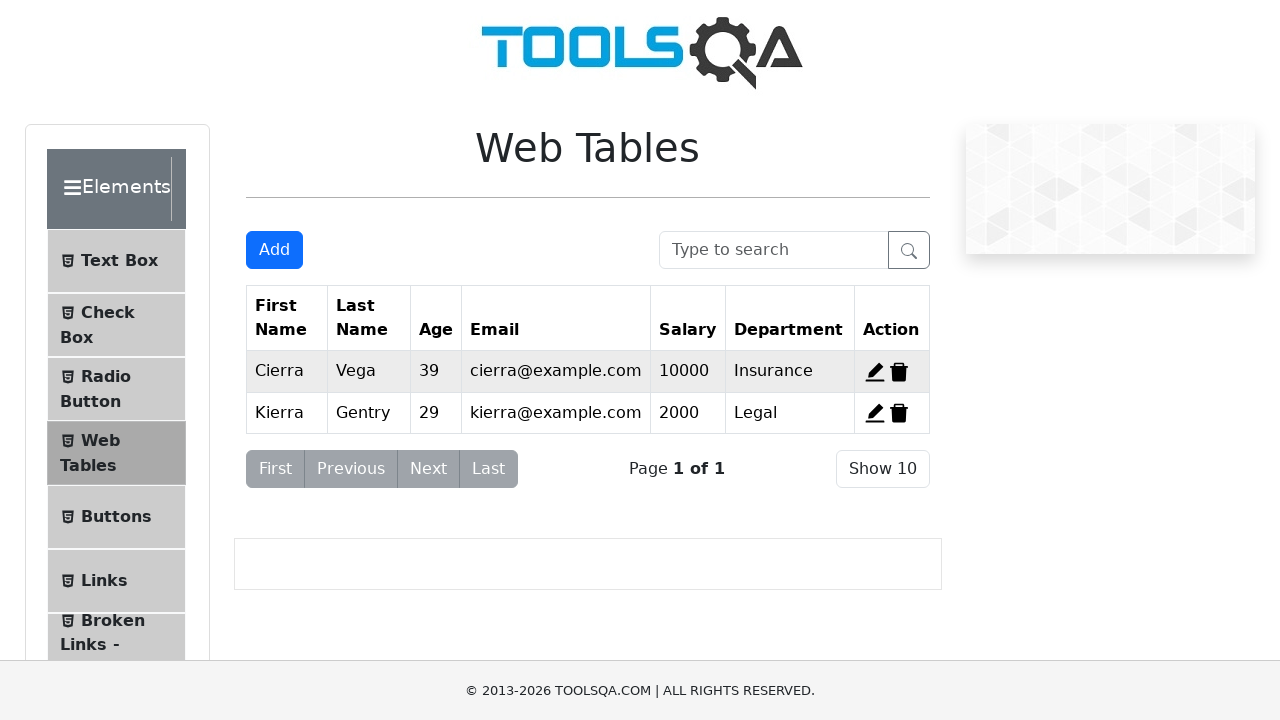

Clicked delete button for record 7/12 at (899, 372) on span[title='Delete'] >> nth=0
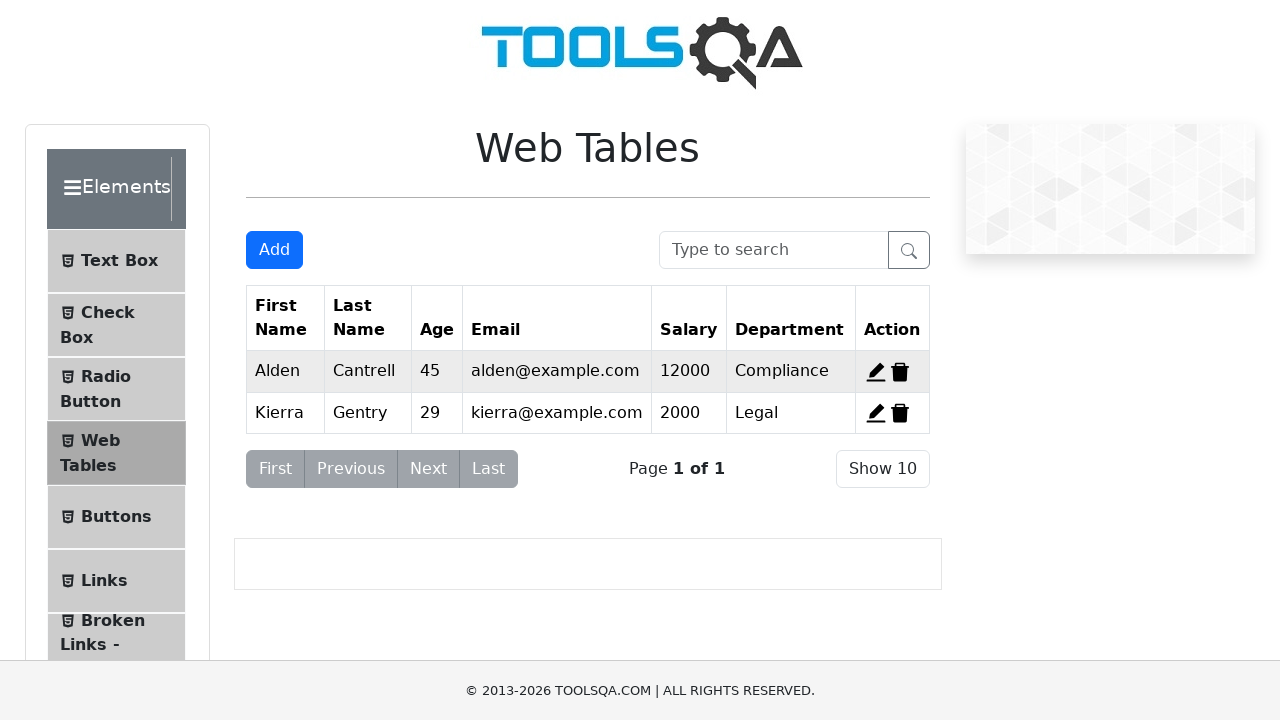

Record 7 deleted from table
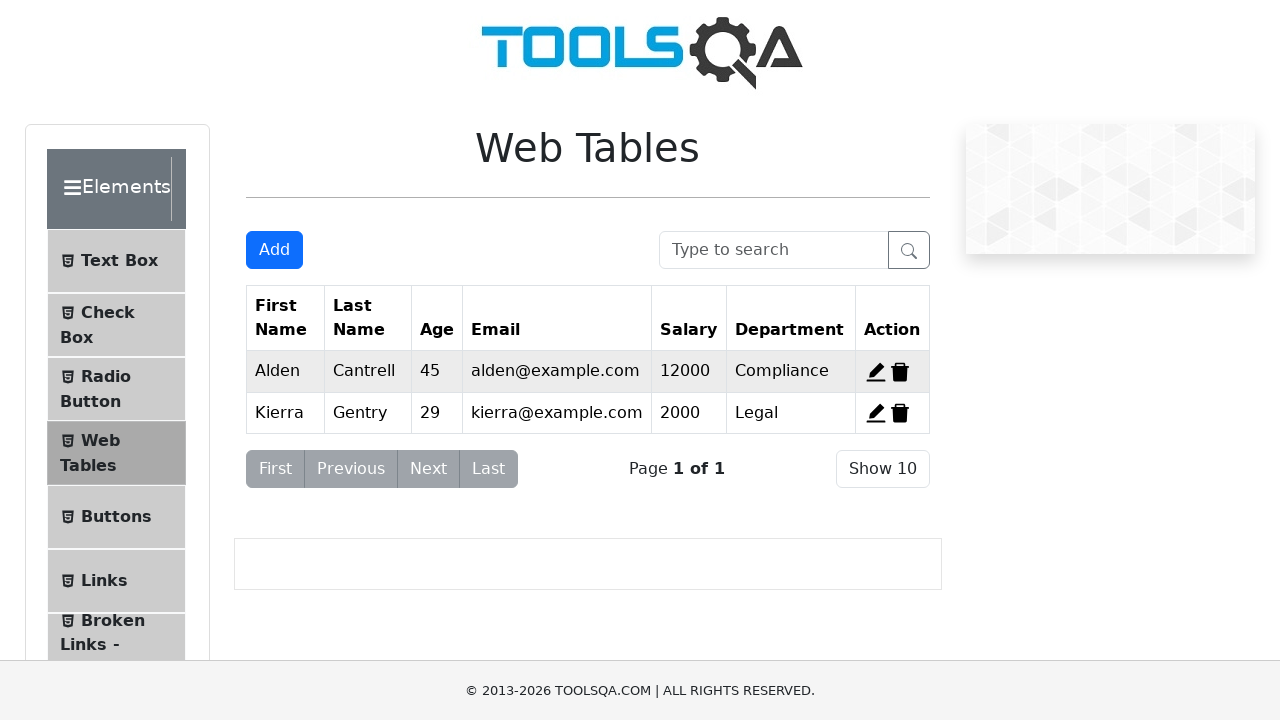

Located delete buttons (attempt 8/12)
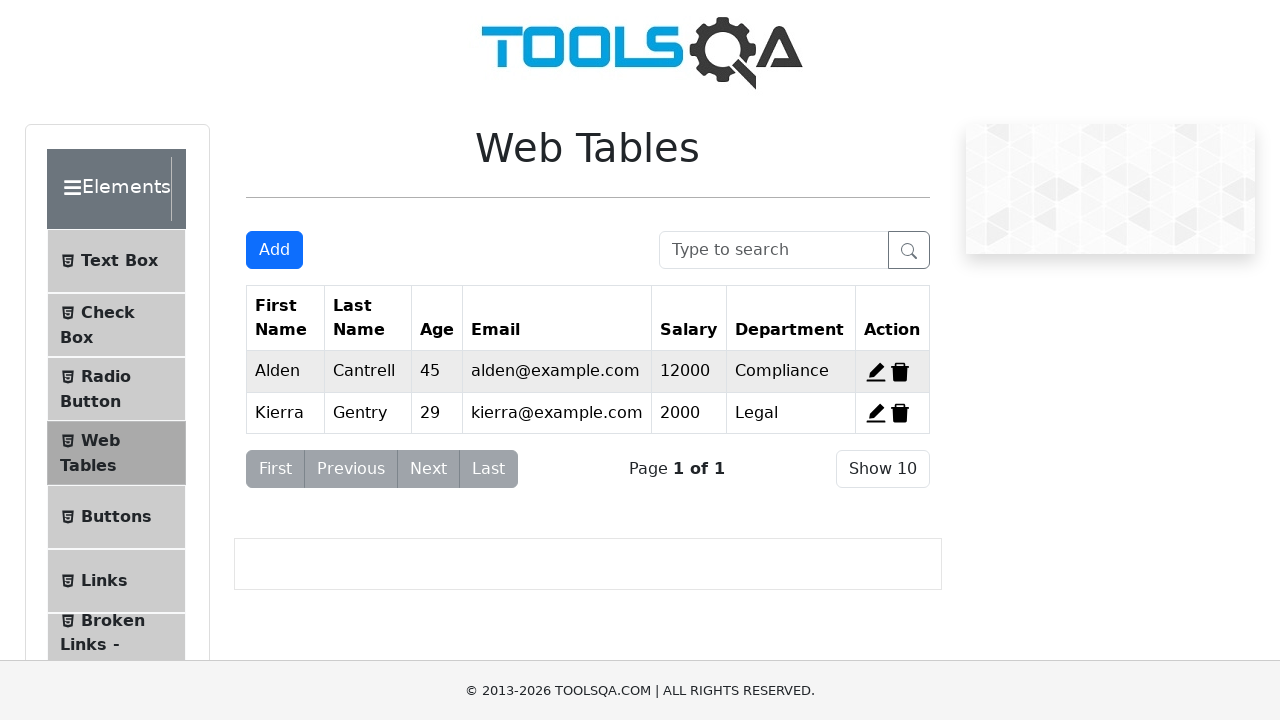

Clicked delete button for record 8/12 at (900, 372) on span[title='Delete'] >> nth=0
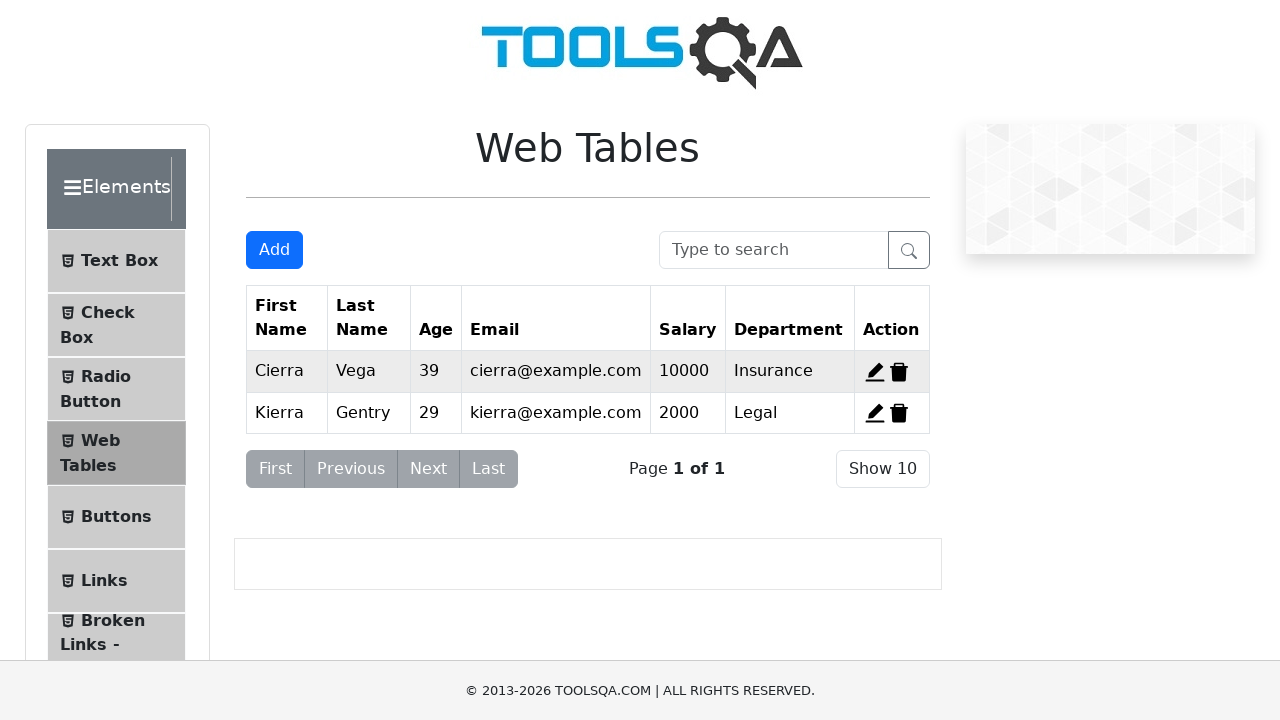

Record 8 deleted from table
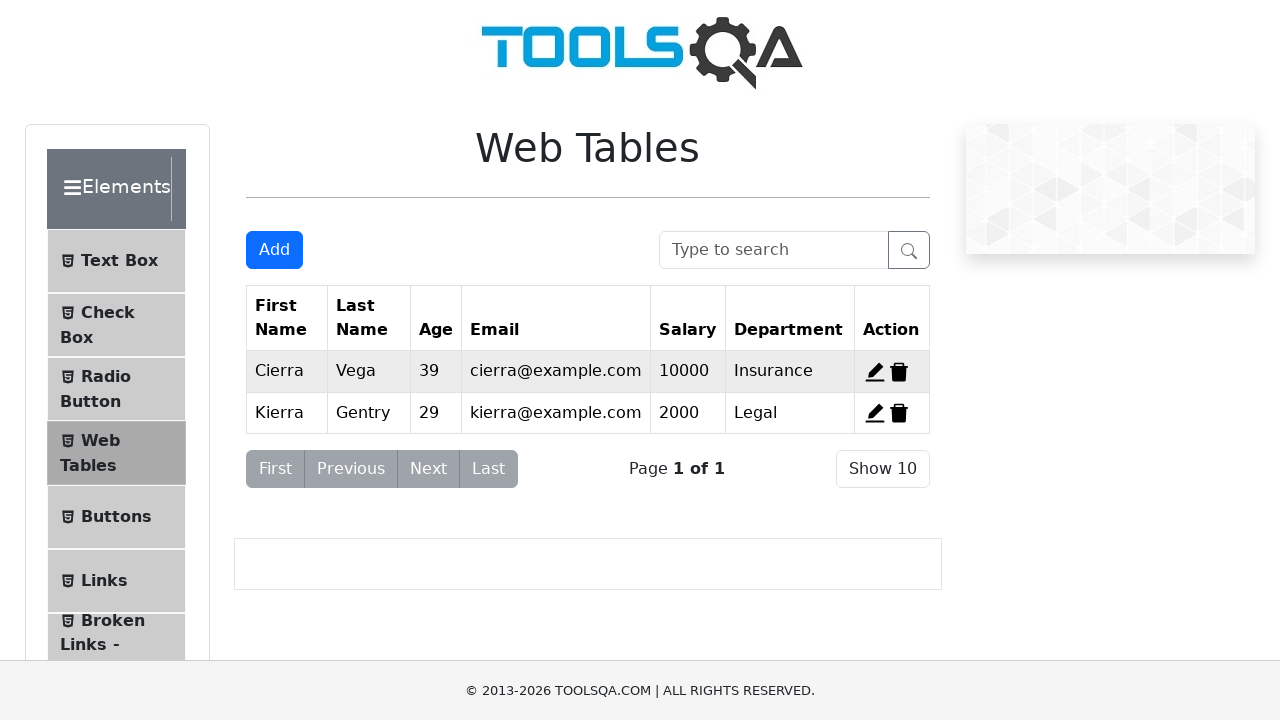

Located delete buttons (attempt 9/12)
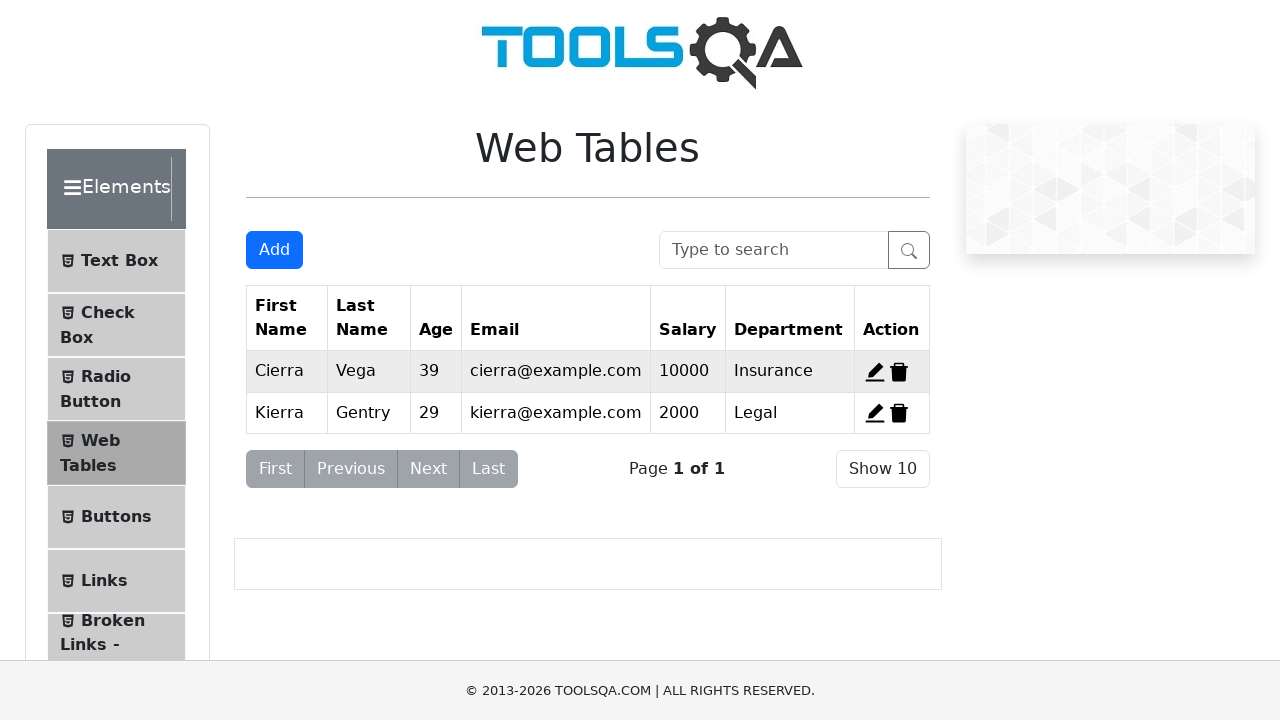

Clicked delete button for record 9/12 at (899, 372) on span[title='Delete'] >> nth=0
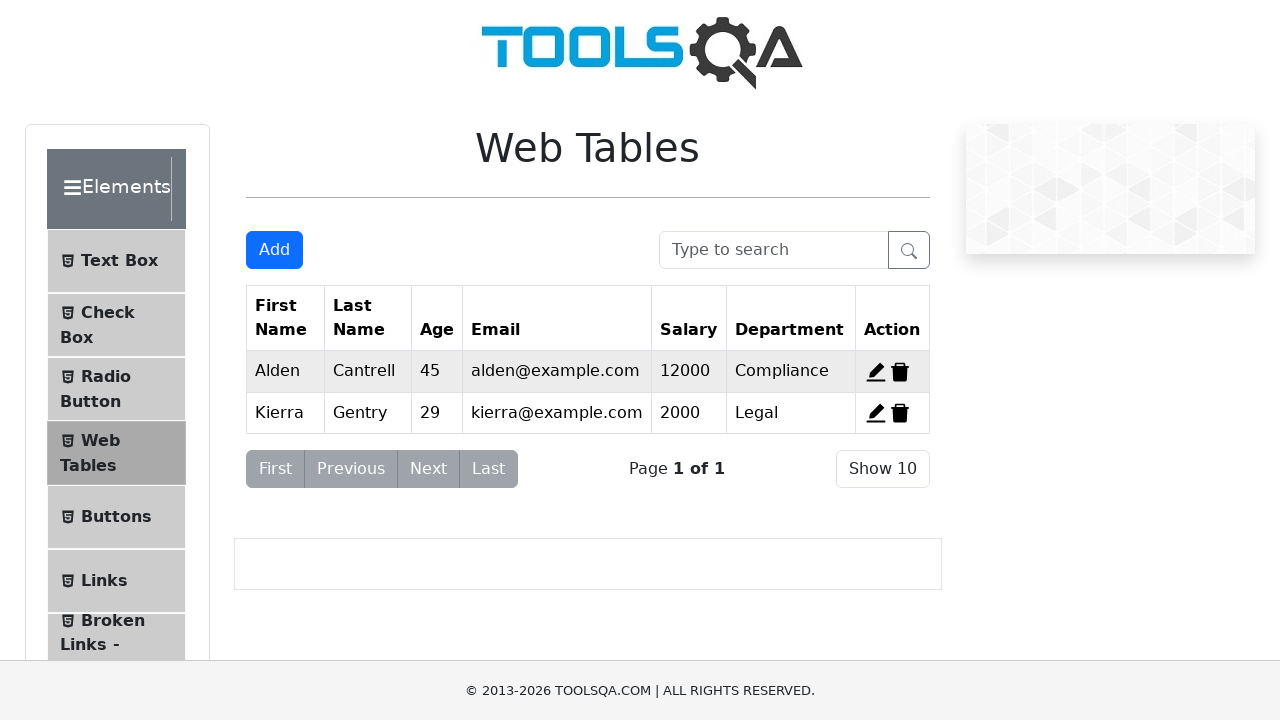

Record 9 deleted from table
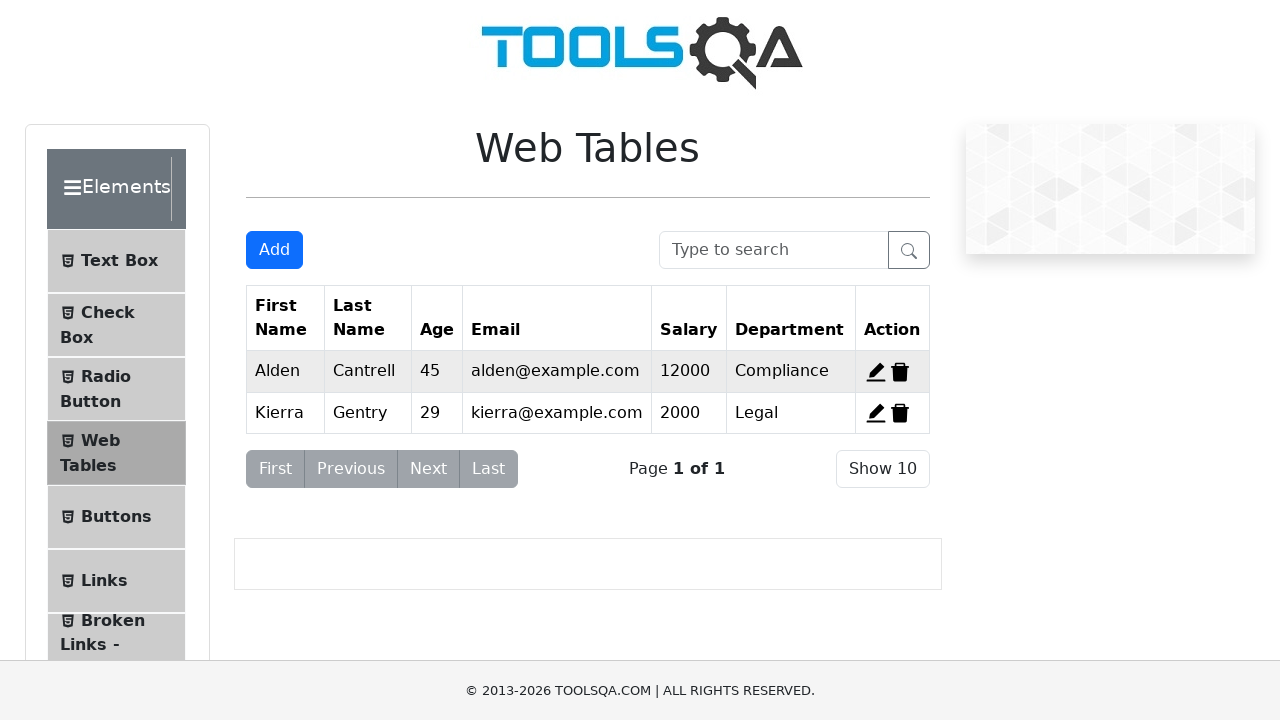

Located delete buttons (attempt 10/12)
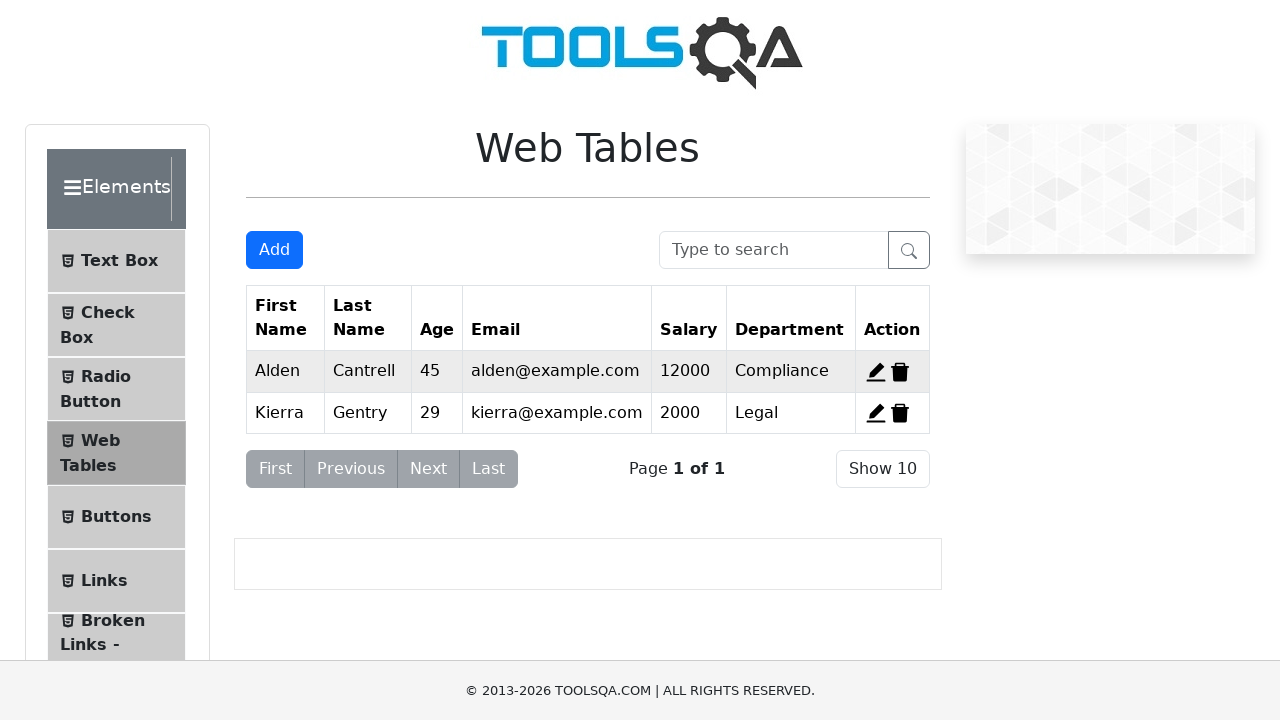

Clicked delete button for record 10/12 at (900, 372) on span[title='Delete'] >> nth=0
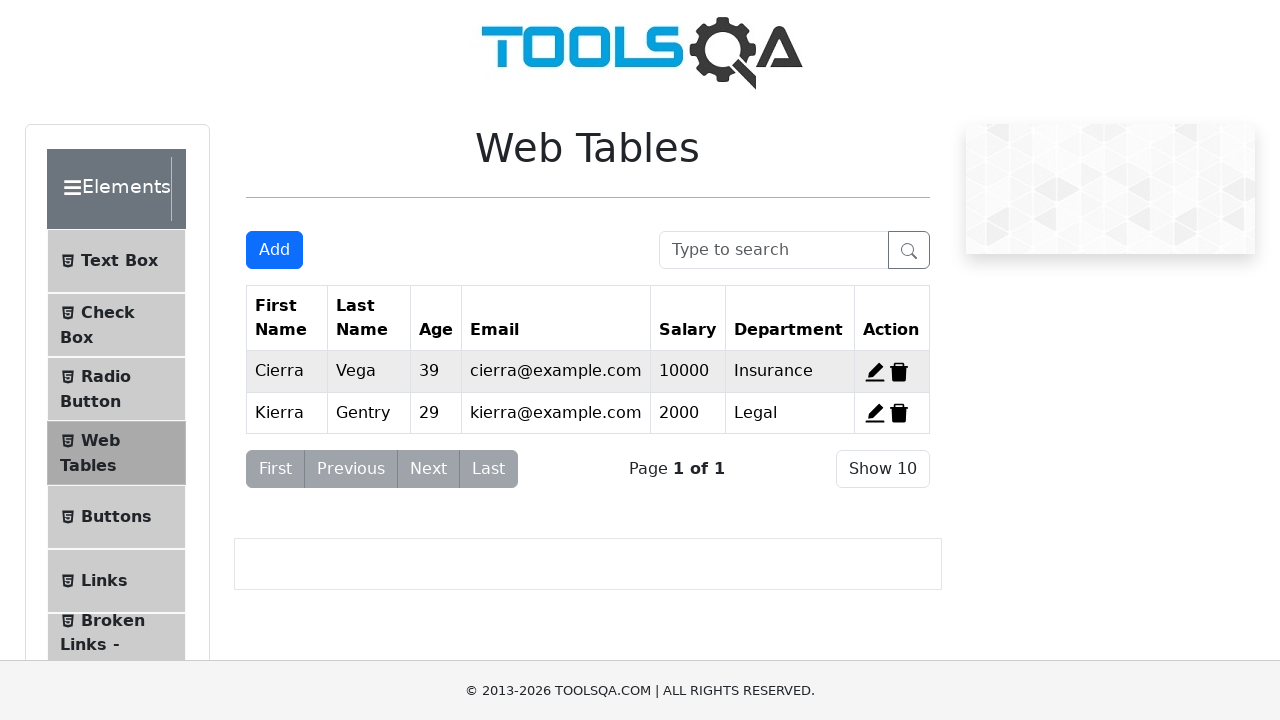

Record 10 deleted from table
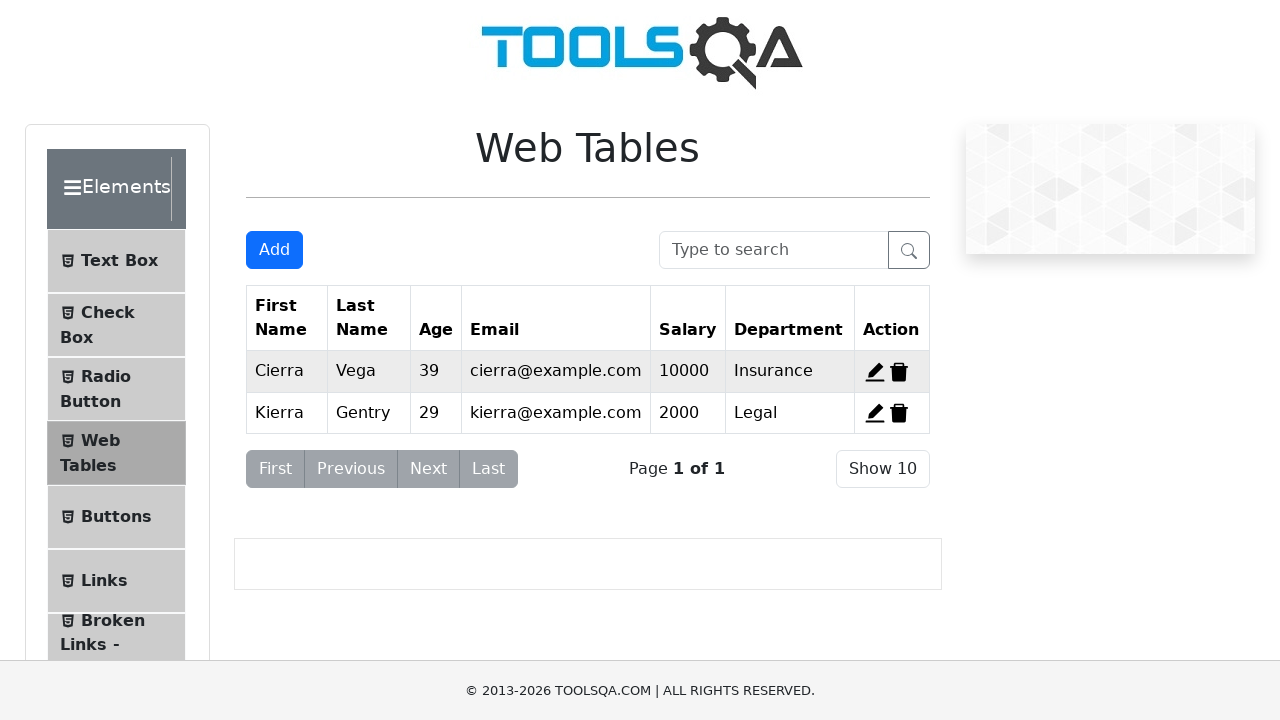

Located delete buttons (attempt 11/12)
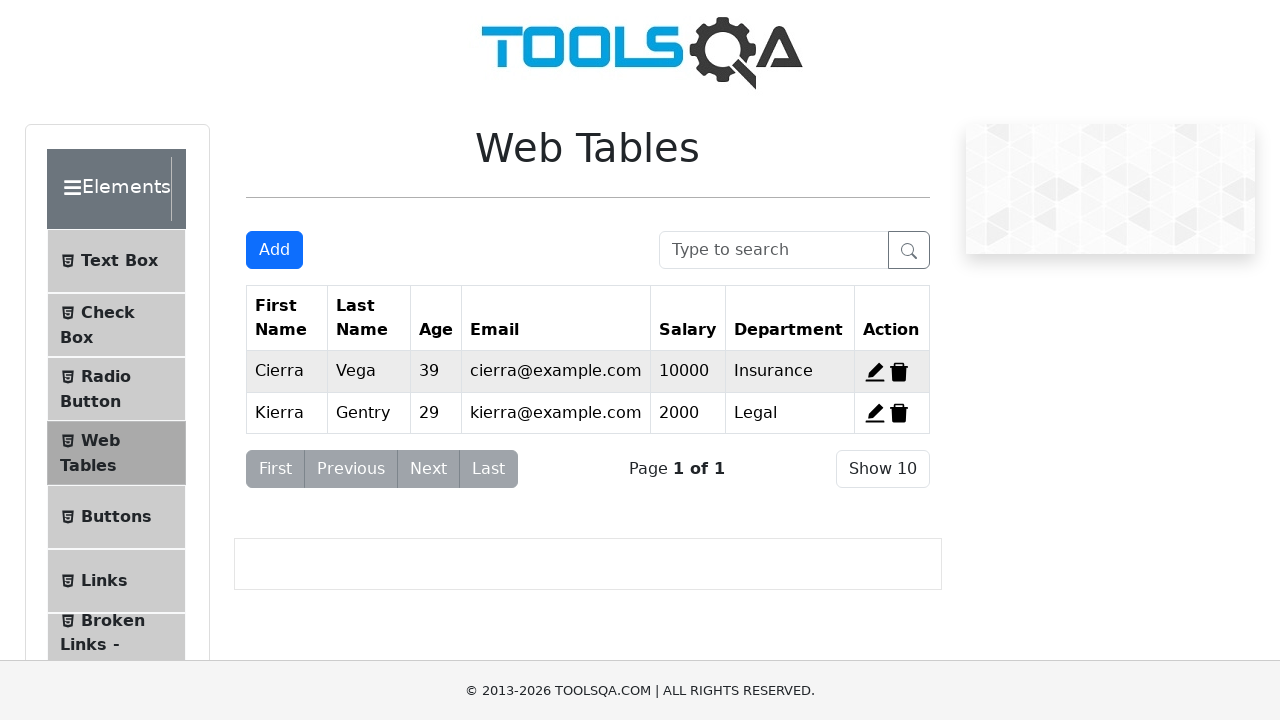

Clicked delete button for record 11/12 at (899, 372) on span[title='Delete'] >> nth=0
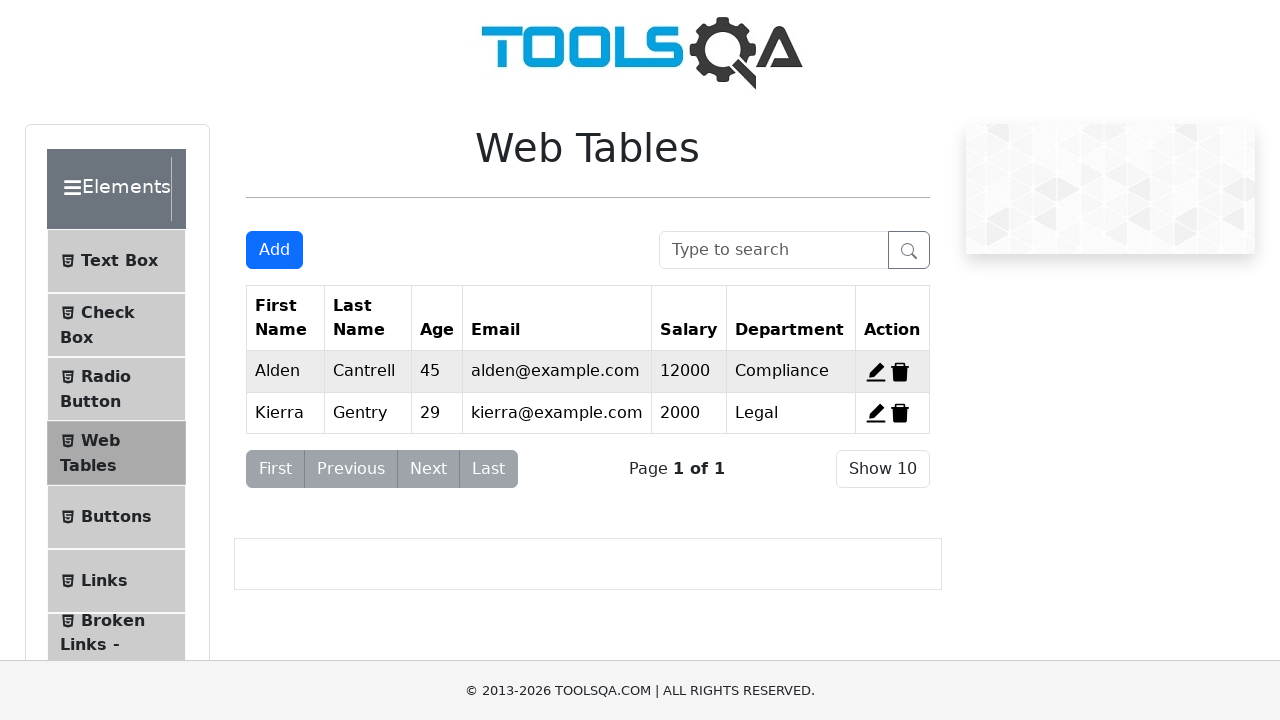

Record 11 deleted from table
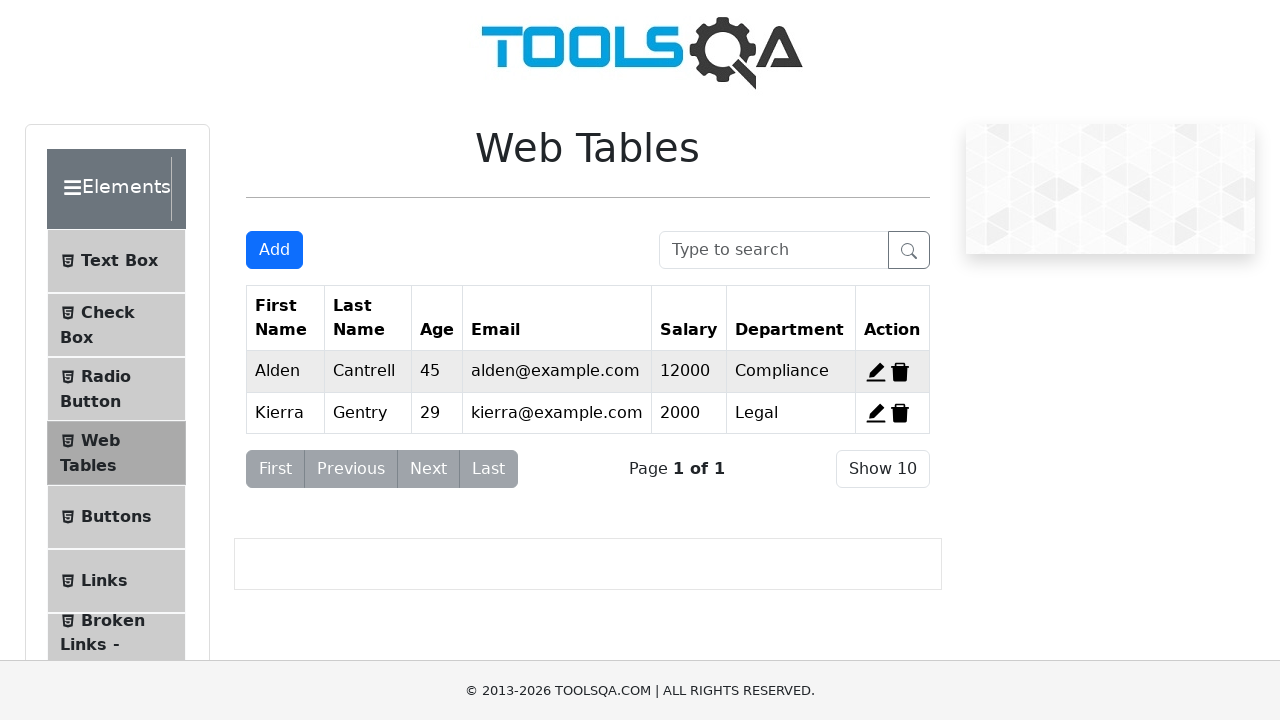

Located delete buttons (attempt 12/12)
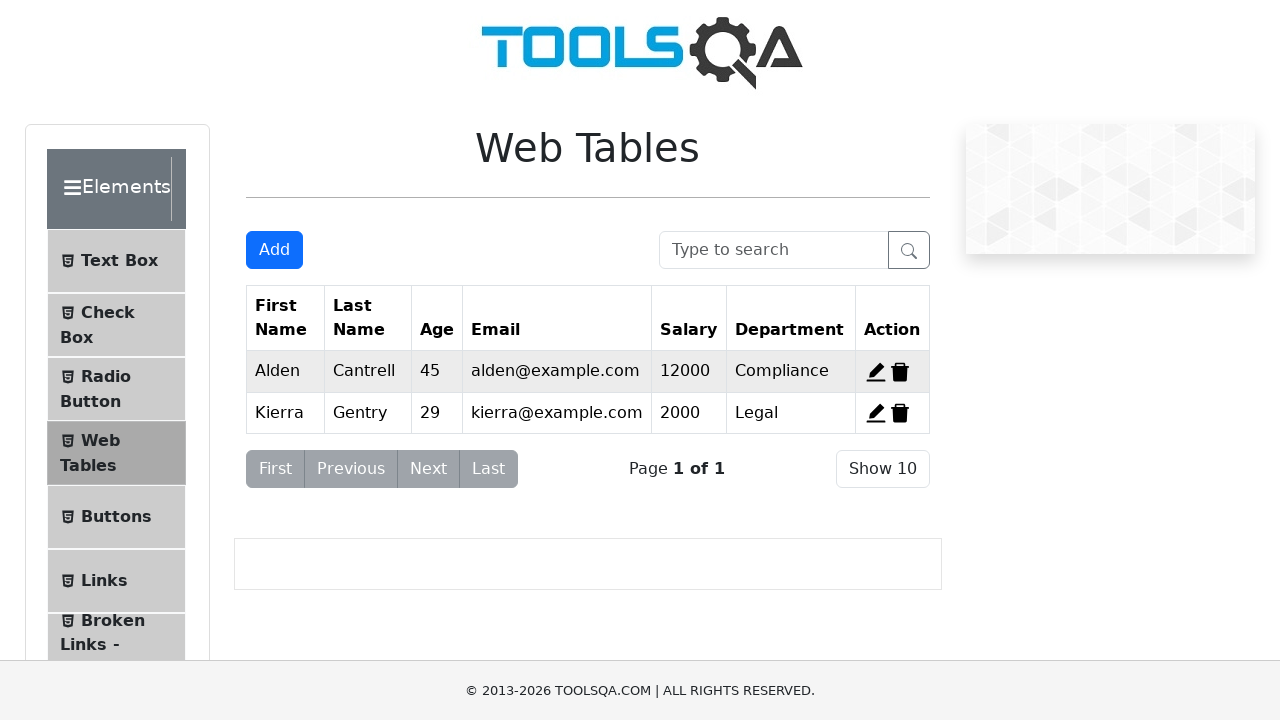

Clicked delete button for record 12/12 at (900, 372) on span[title='Delete'] >> nth=0
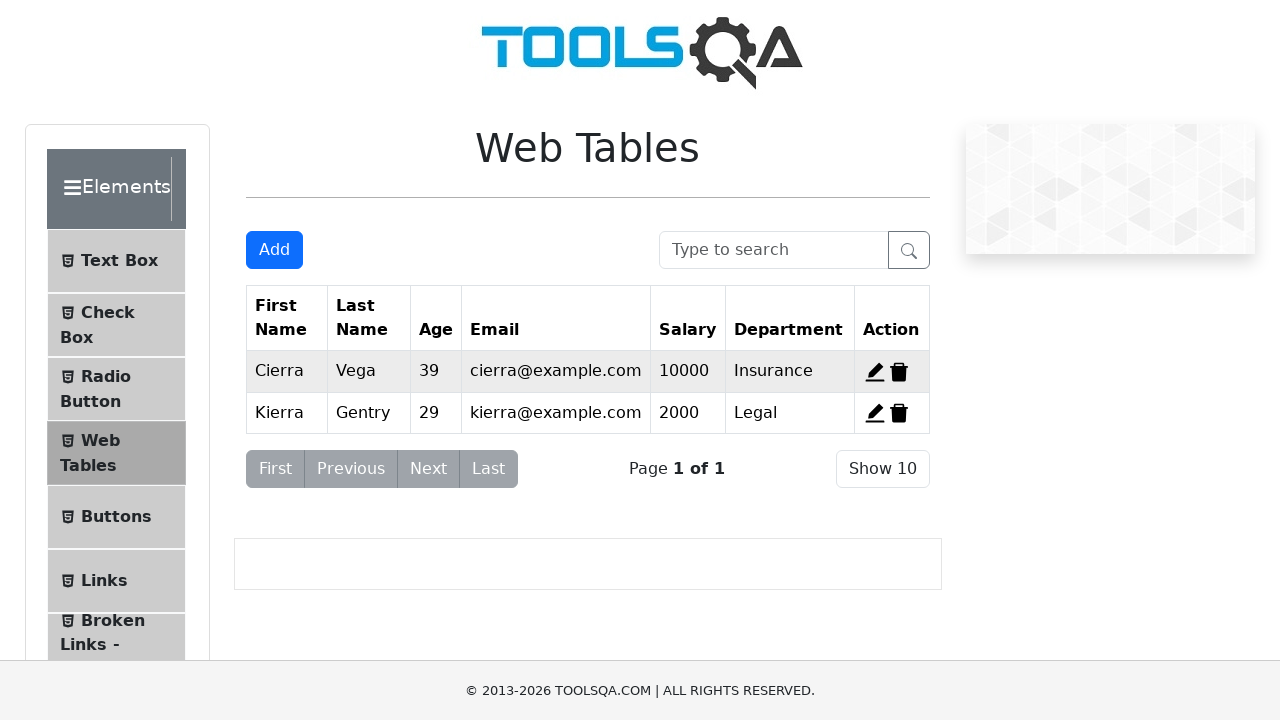

Record 12 deleted from table
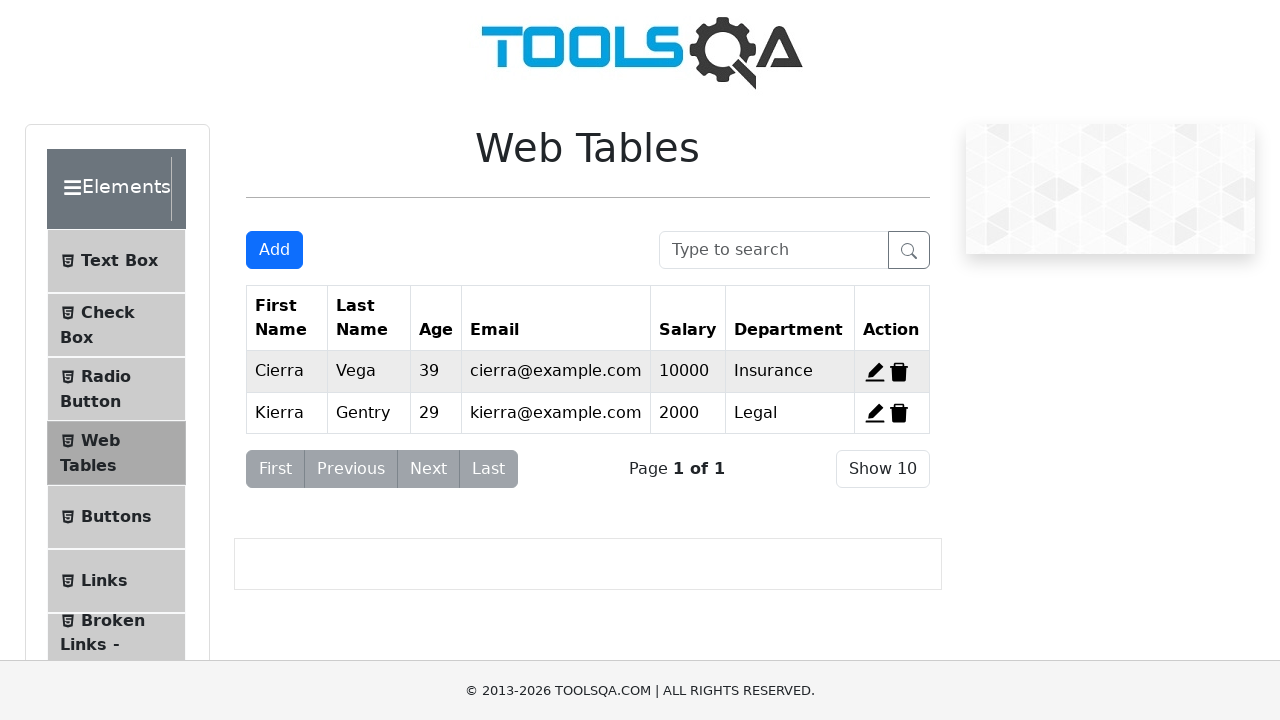

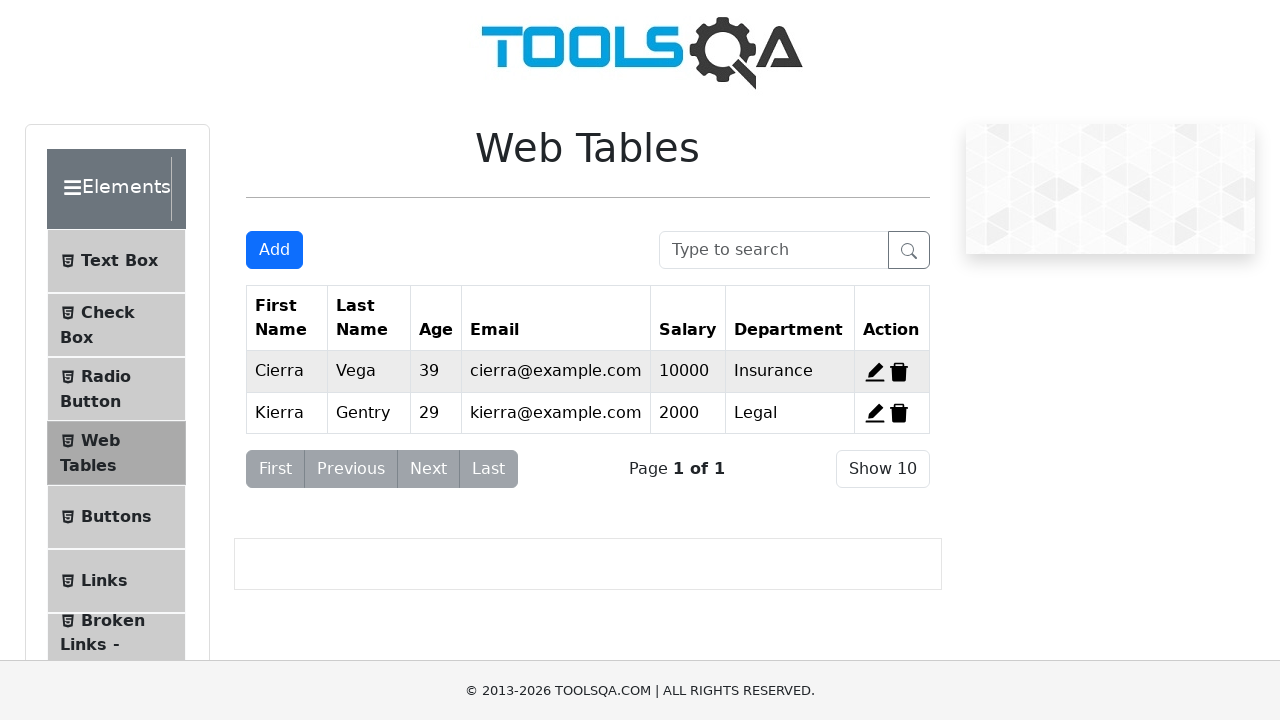